Tests a date picker calendar component by selecting specific dates across different months and years, navigating through the calendar using previous/next buttons until the target month/year is reached.

Starting URL: https://www.lambdatest.com/selenium-playground/bootstrap-date-picker-demo

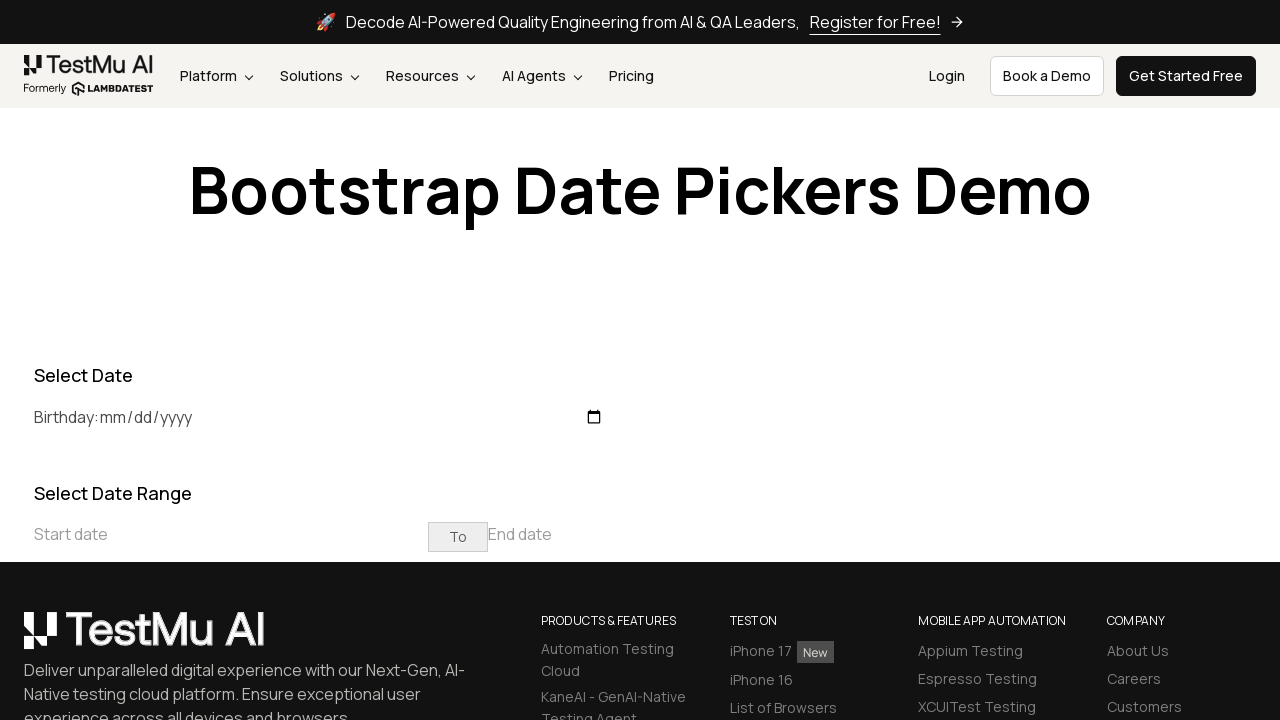

Clicked on start date input to open date picker at (231, 534) on xpath=//input[@placeholder='Start date']
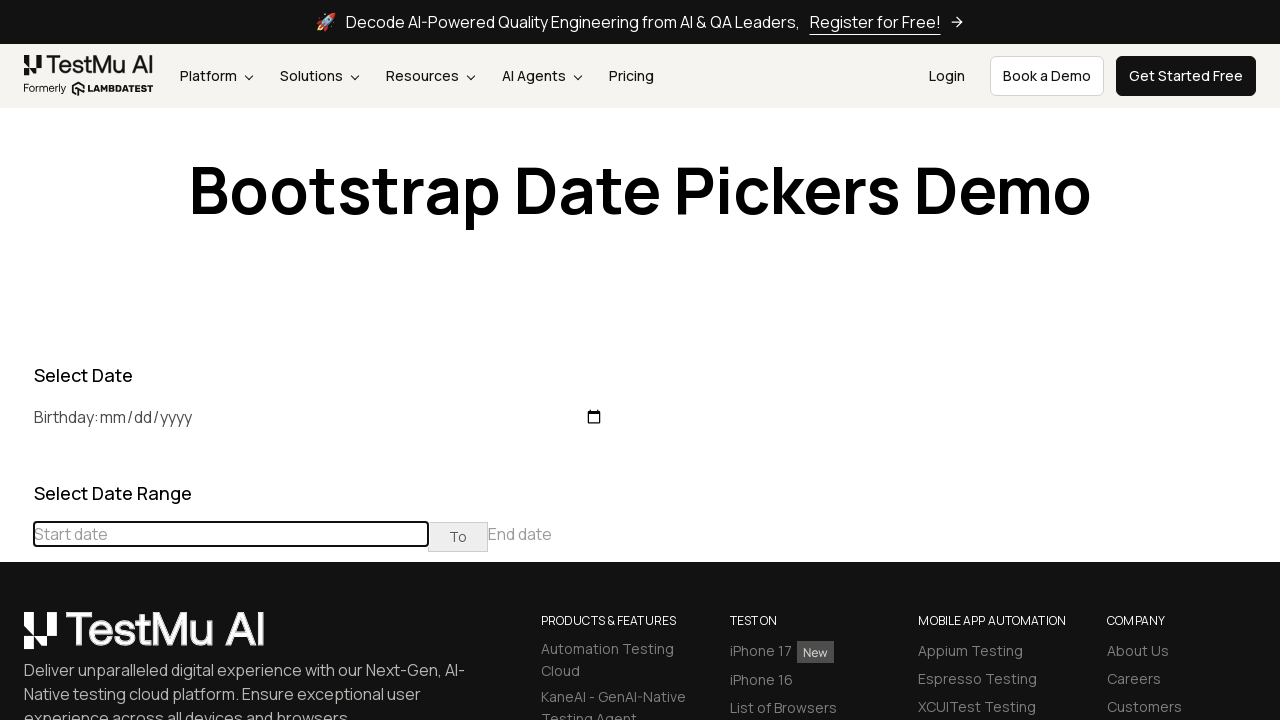

Clicked previous button to navigate to earlier month at (16, 465) on (//table[@class='table-condensed']//th[@class='prev'])[1]
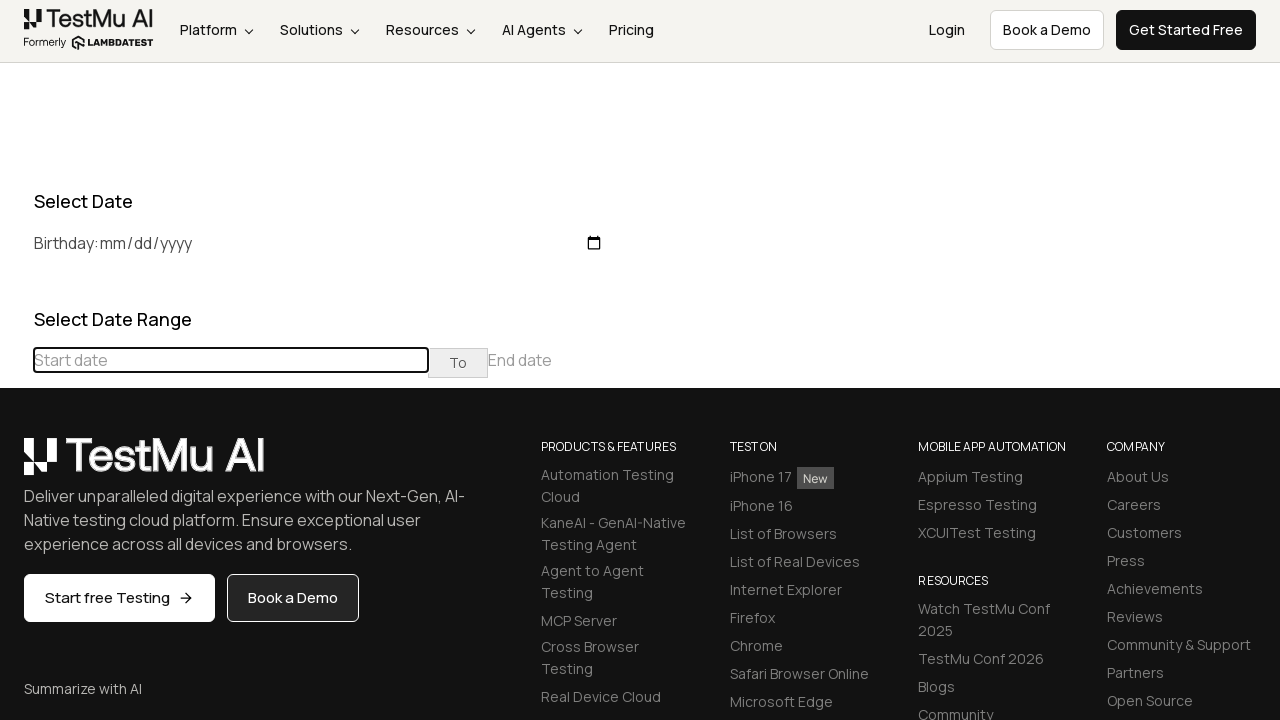

Clicked previous button to navigate to earlier month at (16, 465) on (//table[@class='table-condensed']//th[@class='prev'])[1]
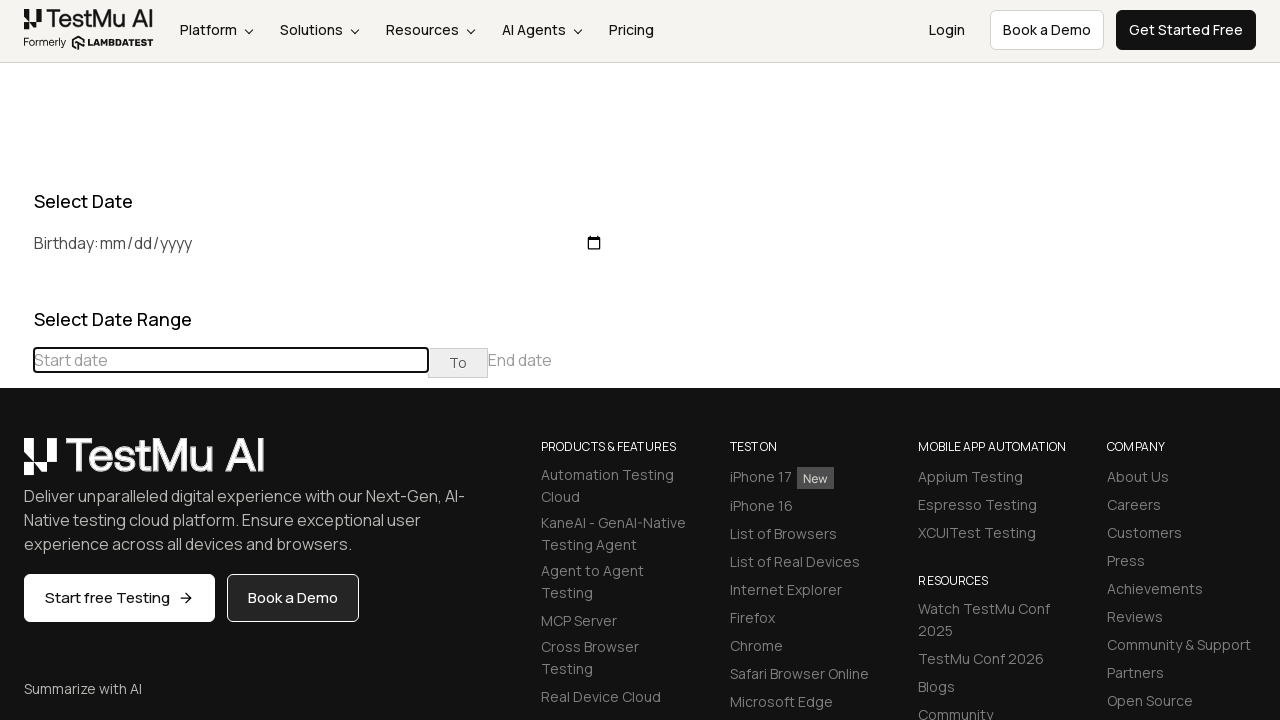

Clicked previous button to navigate to earlier month at (16, 465) on (//table[@class='table-condensed']//th[@class='prev'])[1]
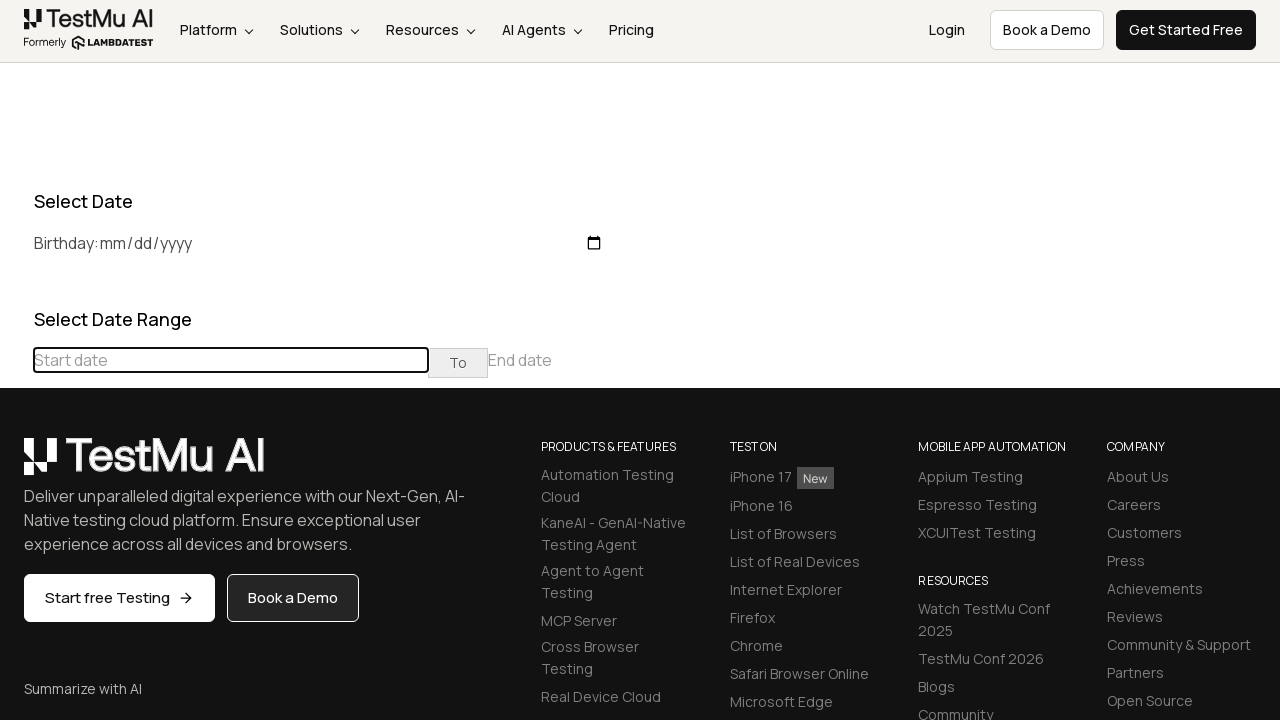

Clicked previous button to navigate to earlier month at (16, 465) on (//table[@class='table-condensed']//th[@class='prev'])[1]
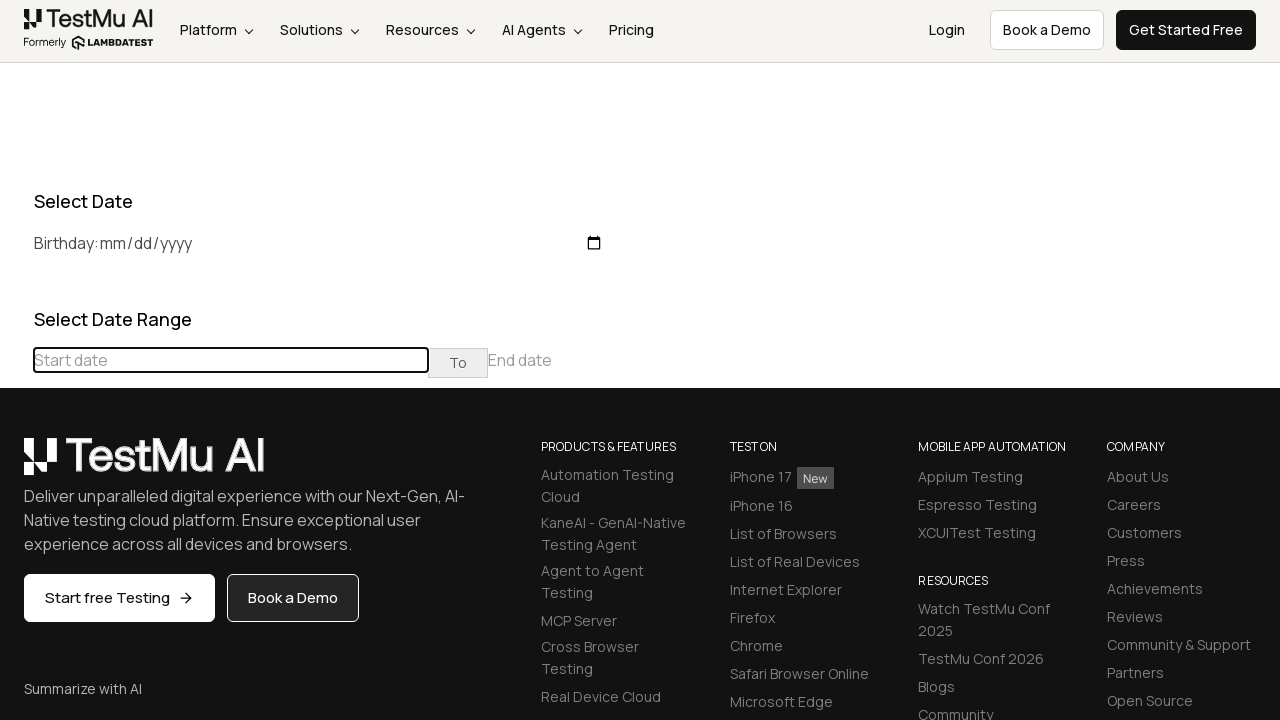

Clicked previous button to navigate to earlier month at (16, 465) on (//table[@class='table-condensed']//th[@class='prev'])[1]
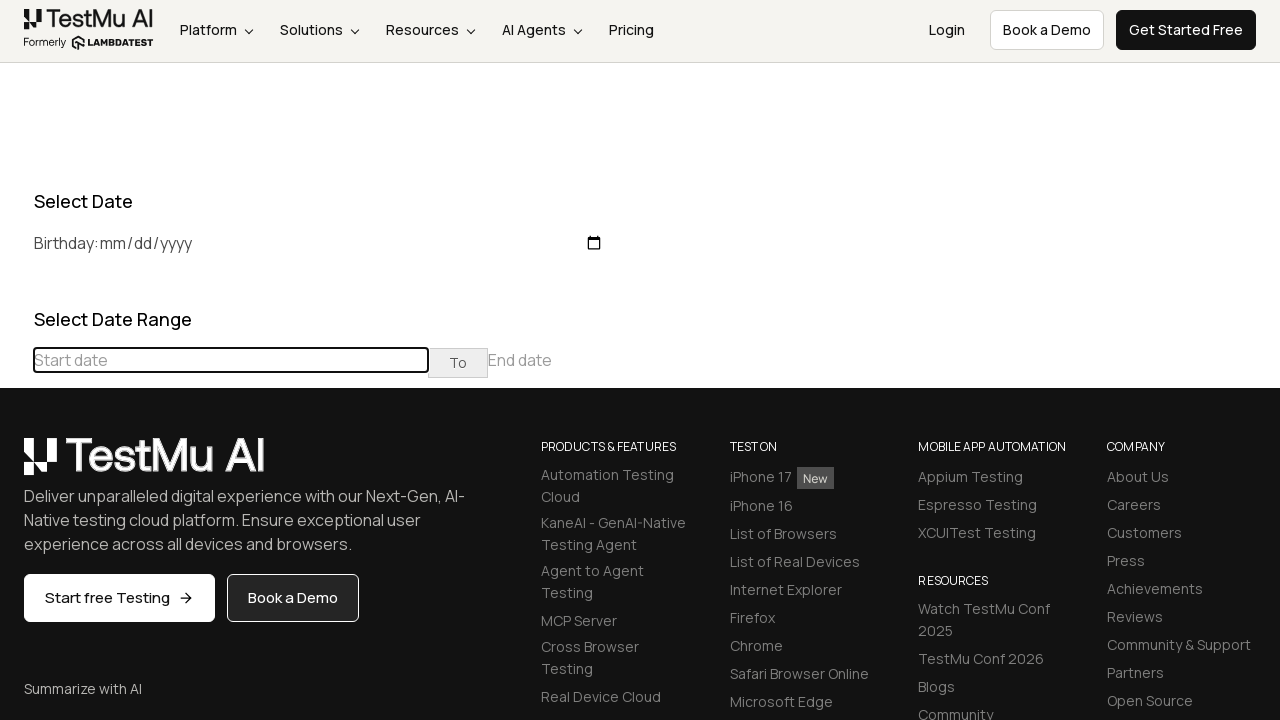

Clicked previous button to navigate to earlier month at (16, 465) on (//table[@class='table-condensed']//th[@class='prev'])[1]
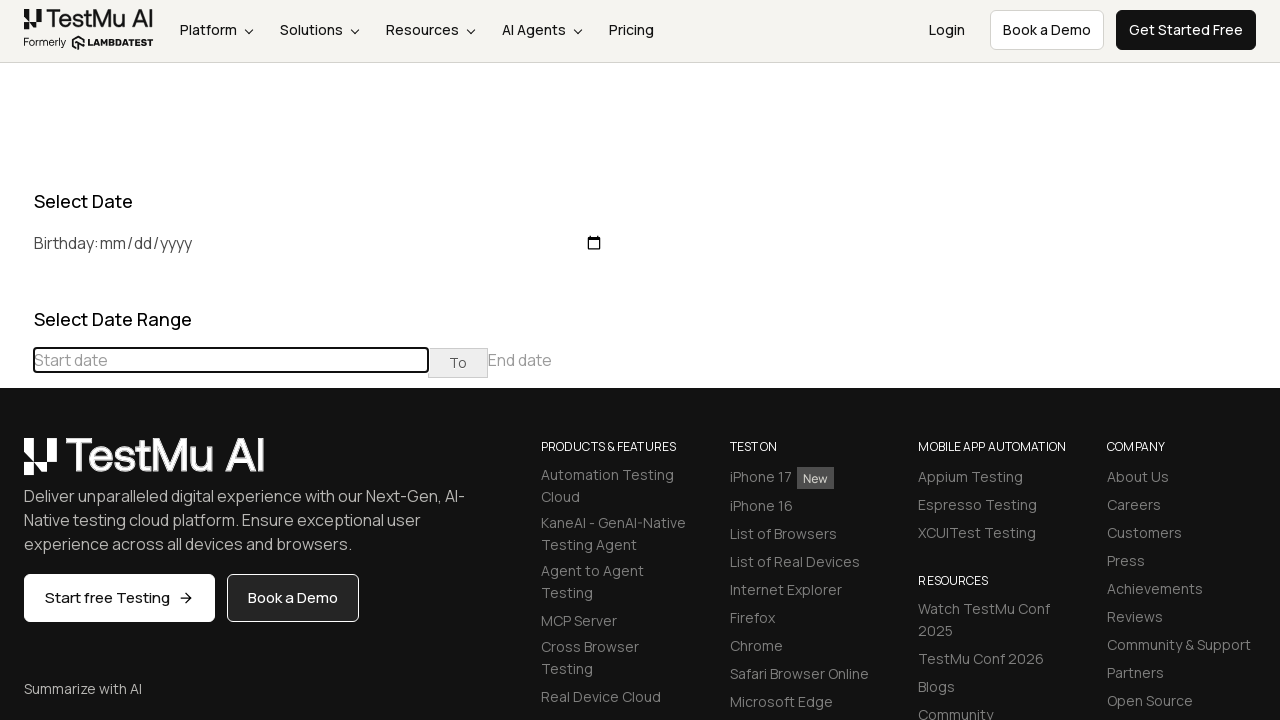

Clicked previous button to navigate to earlier month at (16, 465) on (//table[@class='table-condensed']//th[@class='prev'])[1]
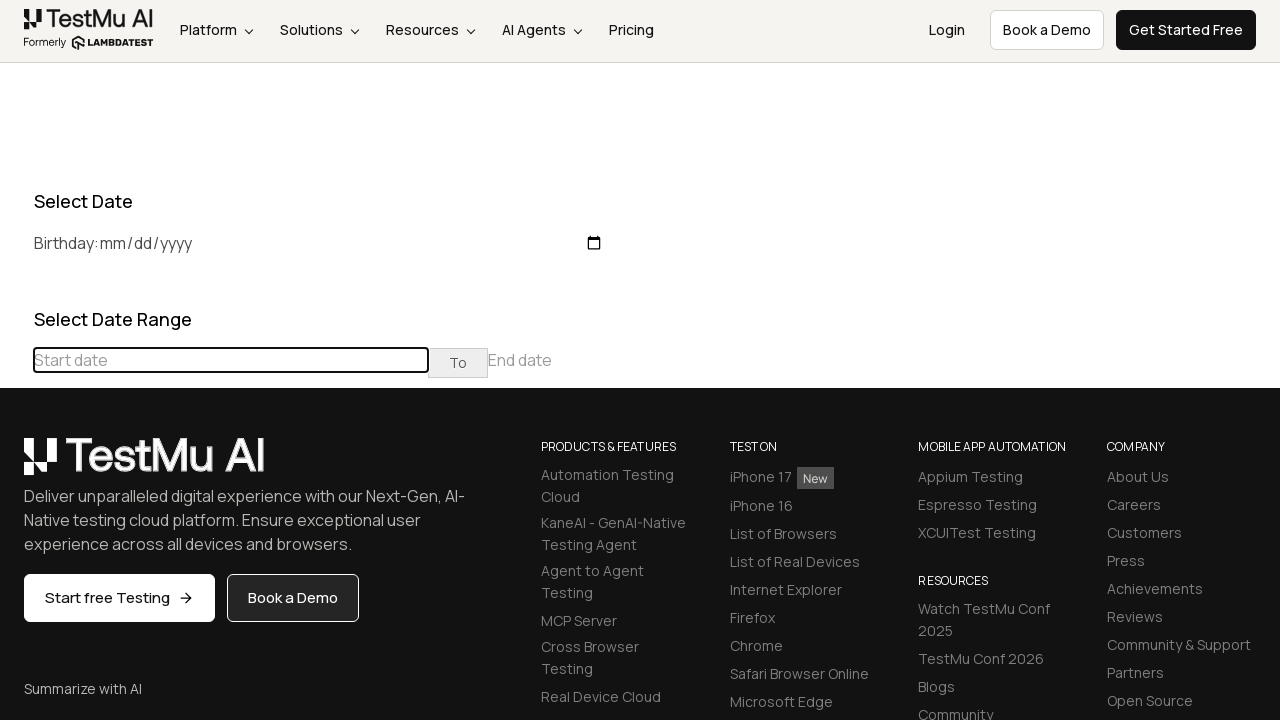

Clicked previous button to navigate to earlier month at (16, 465) on (//table[@class='table-condensed']//th[@class='prev'])[1]
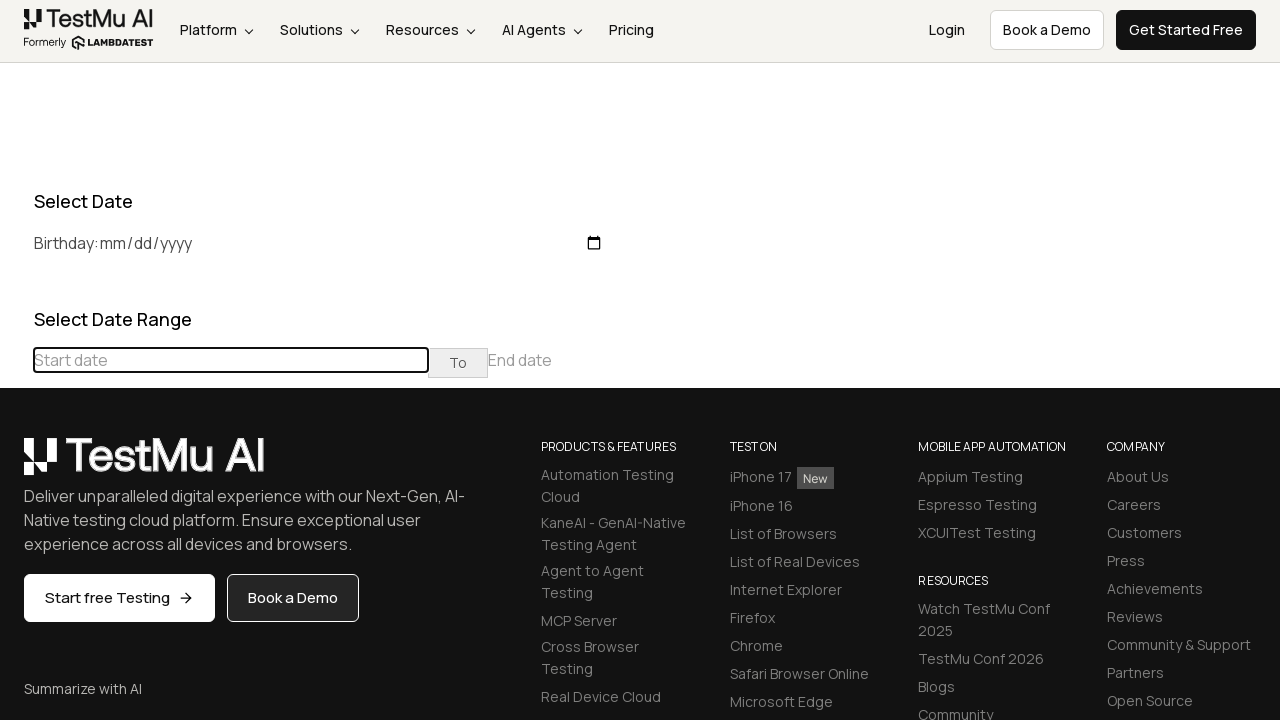

Clicked previous button to navigate to earlier month at (16, 465) on (//table[@class='table-condensed']//th[@class='prev'])[1]
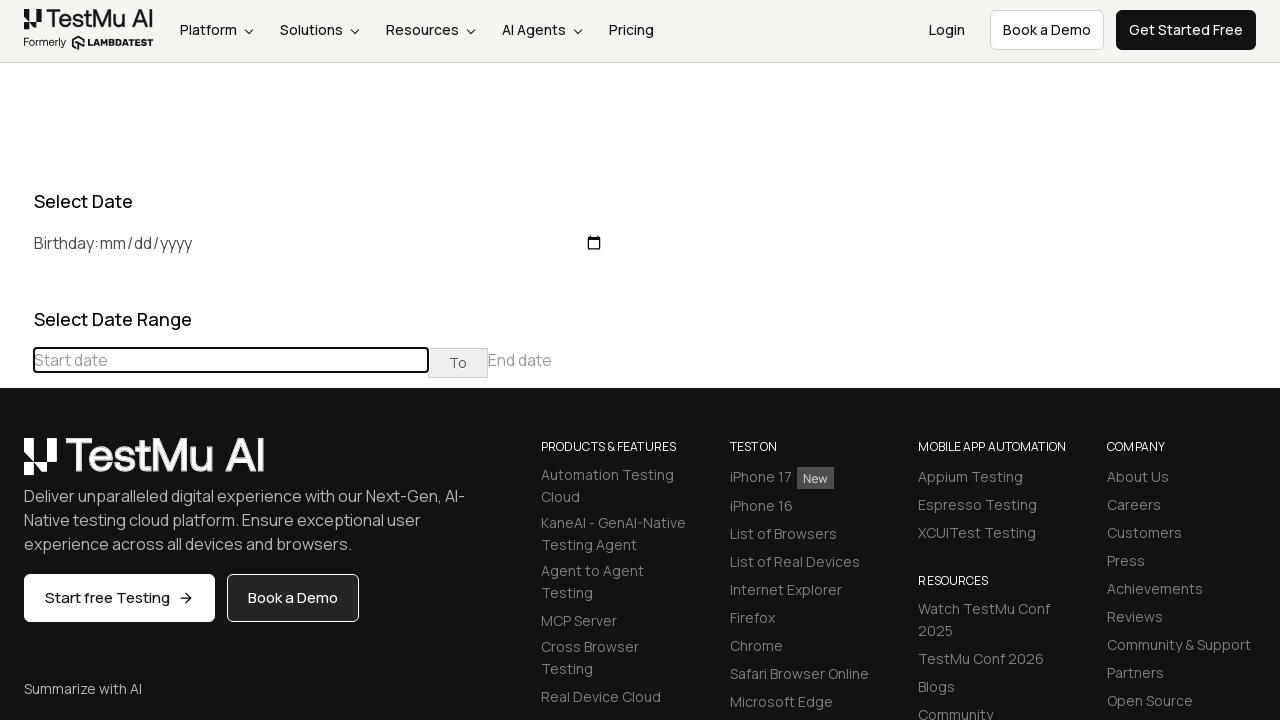

Clicked previous button to navigate to earlier month at (16, 465) on (//table[@class='table-condensed']//th[@class='prev'])[1]
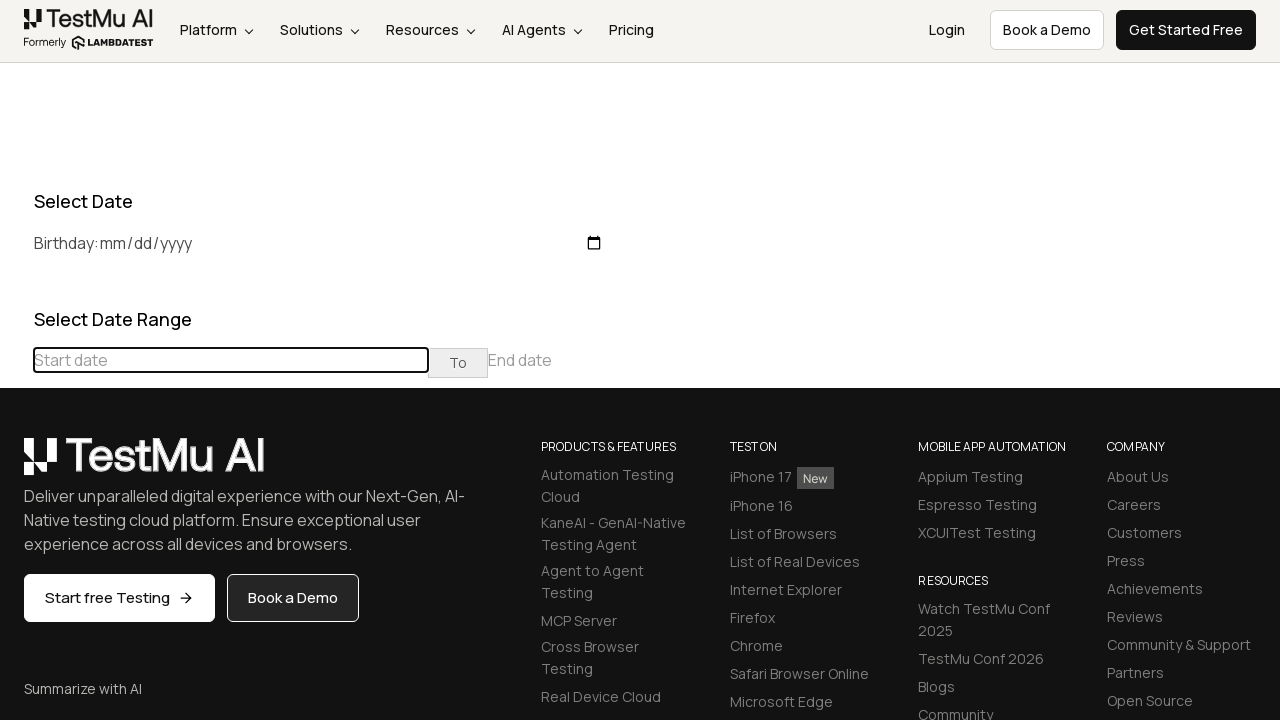

Clicked previous button to navigate to earlier month at (16, 465) on (//table[@class='table-condensed']//th[@class='prev'])[1]
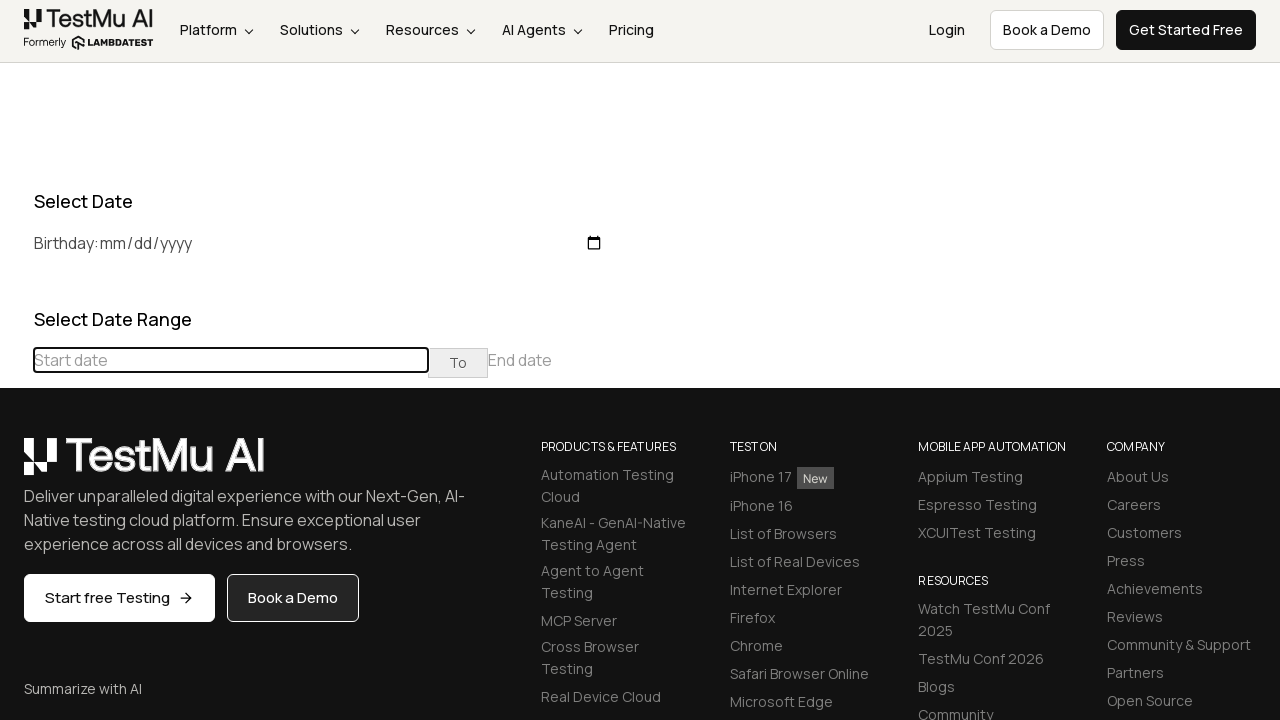

Clicked previous button to navigate to earlier month at (16, 465) on (//table[@class='table-condensed']//th[@class='prev'])[1]
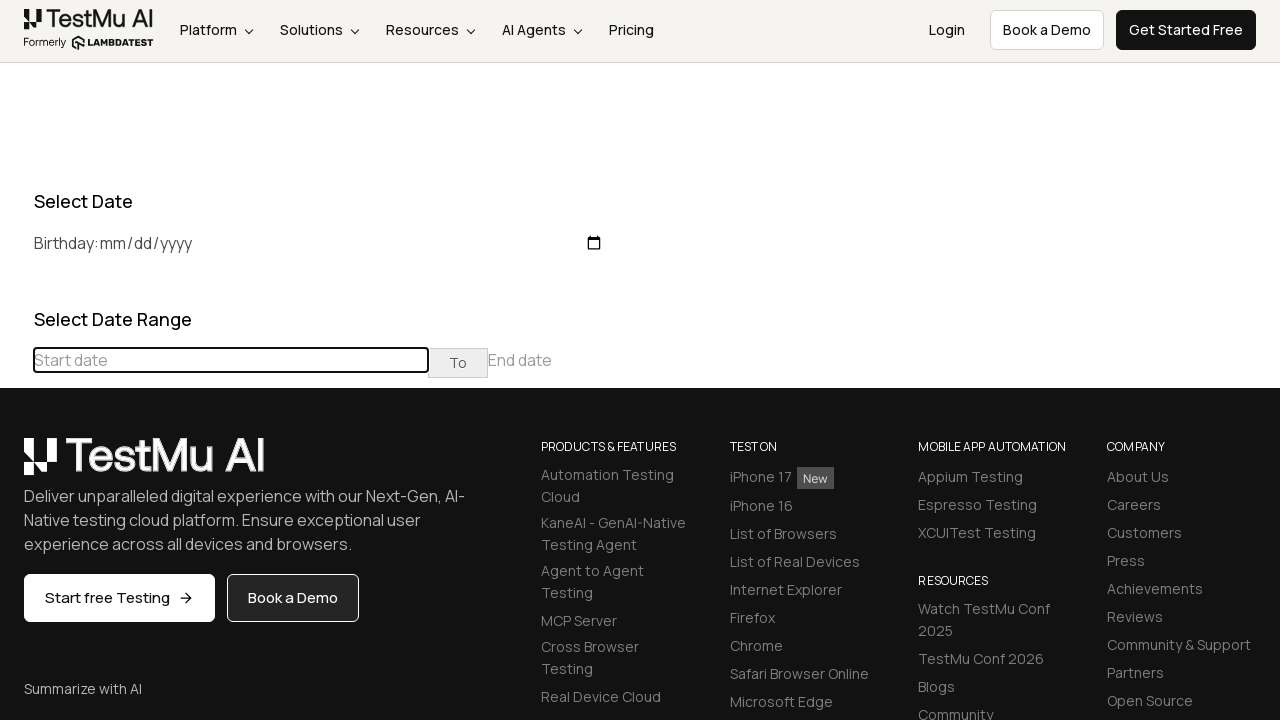

Clicked previous button to navigate to earlier month at (16, 465) on (//table[@class='table-condensed']//th[@class='prev'])[1]
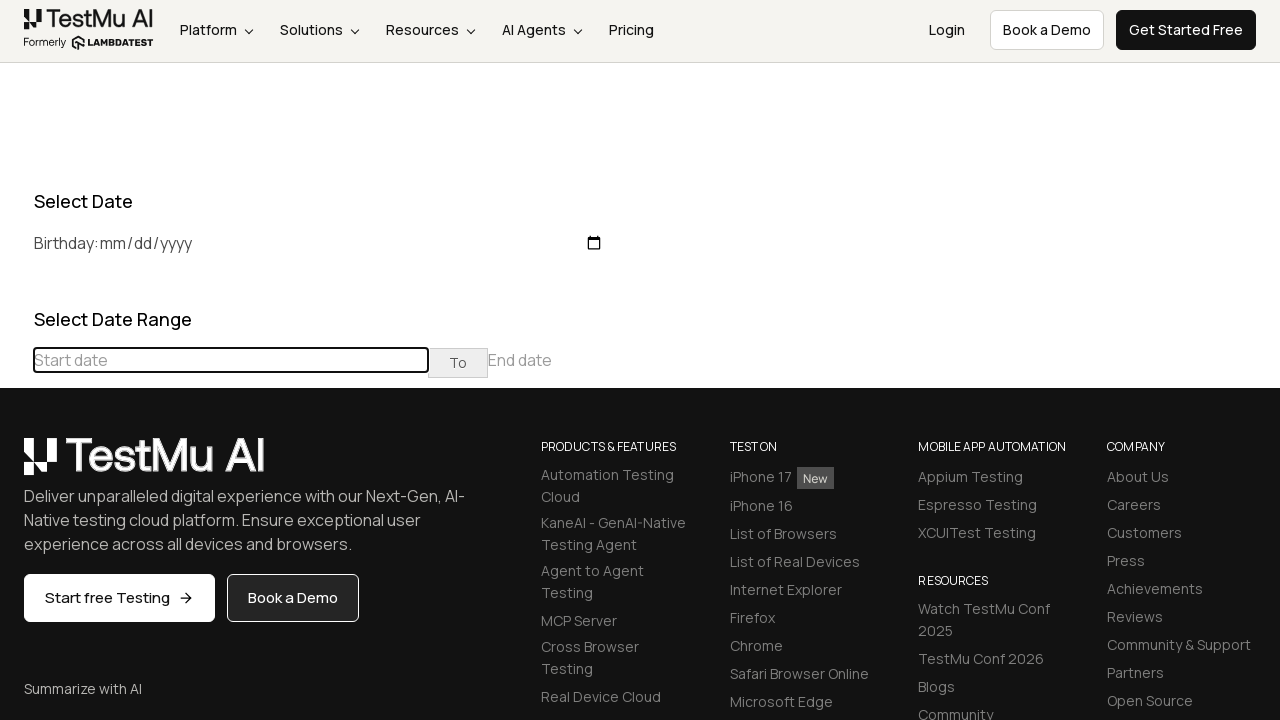

Clicked previous button to navigate to earlier month at (16, 465) on (//table[@class='table-condensed']//th[@class='prev'])[1]
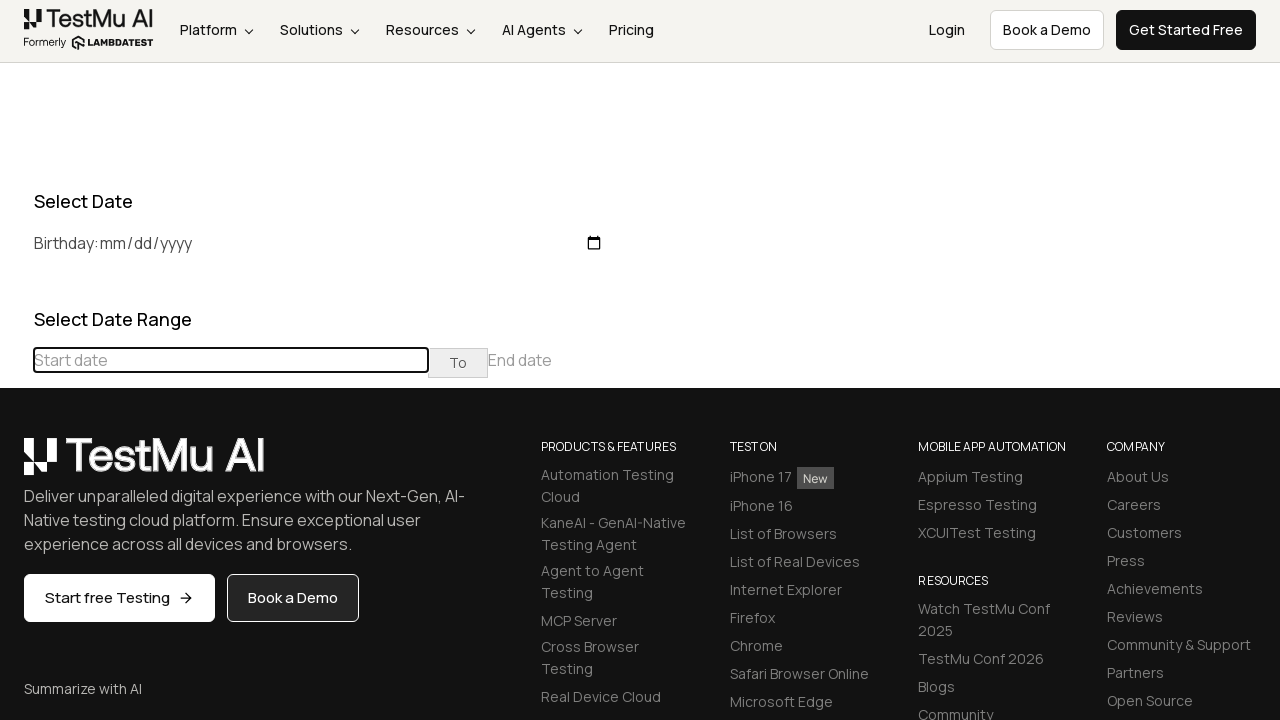

Clicked previous button to navigate to earlier month at (16, 465) on (//table[@class='table-condensed']//th[@class='prev'])[1]
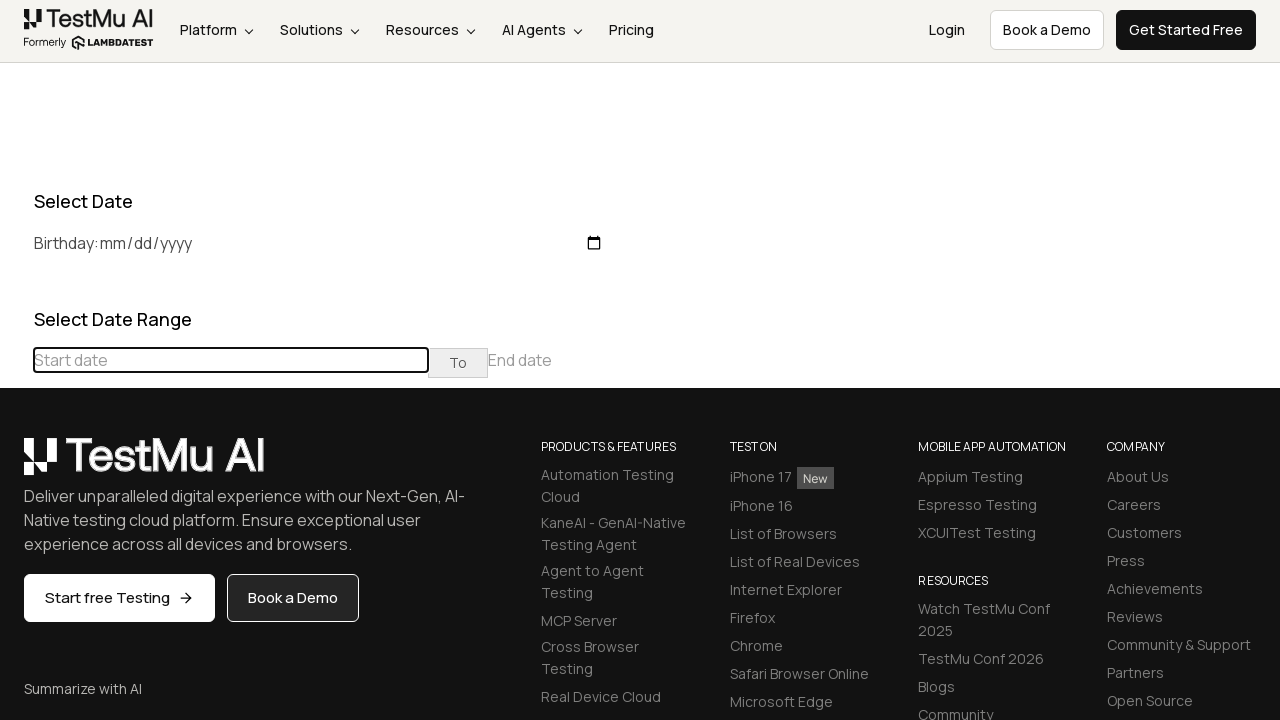

Clicked previous button to navigate to earlier month at (16, 465) on (//table[@class='table-condensed']//th[@class='prev'])[1]
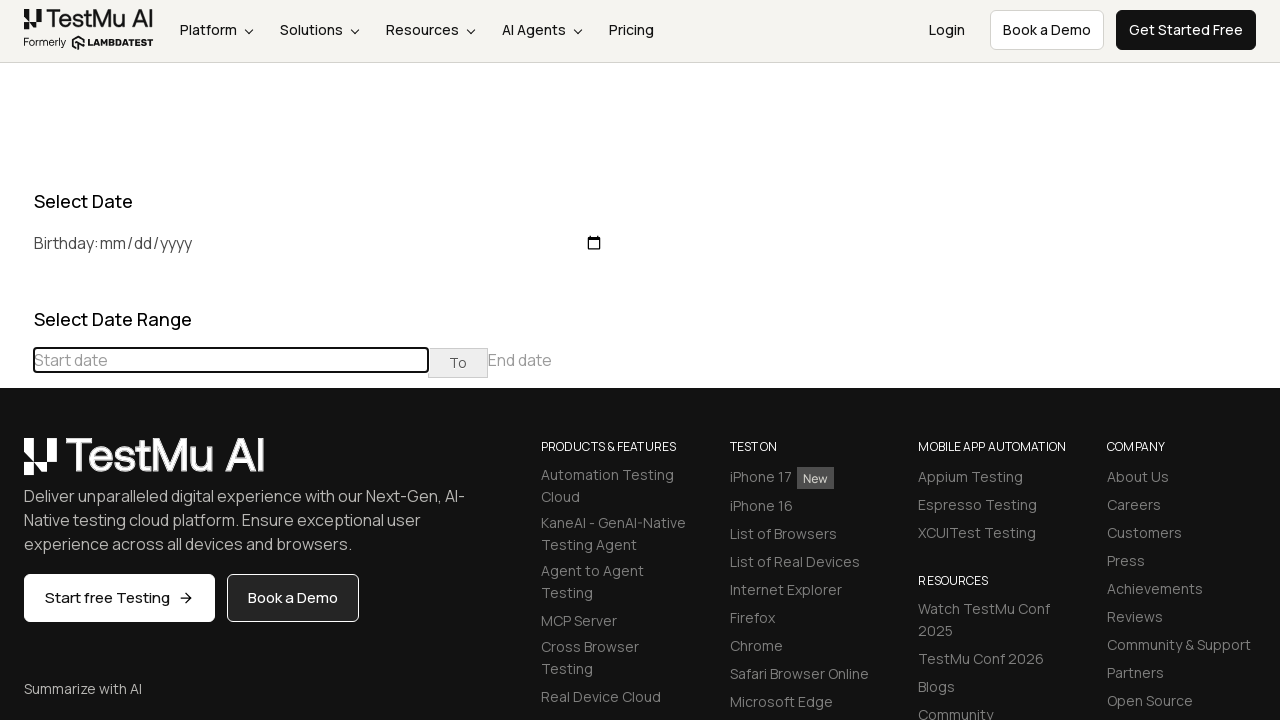

Clicked previous button to navigate to earlier month at (16, 465) on (//table[@class='table-condensed']//th[@class='prev'])[1]
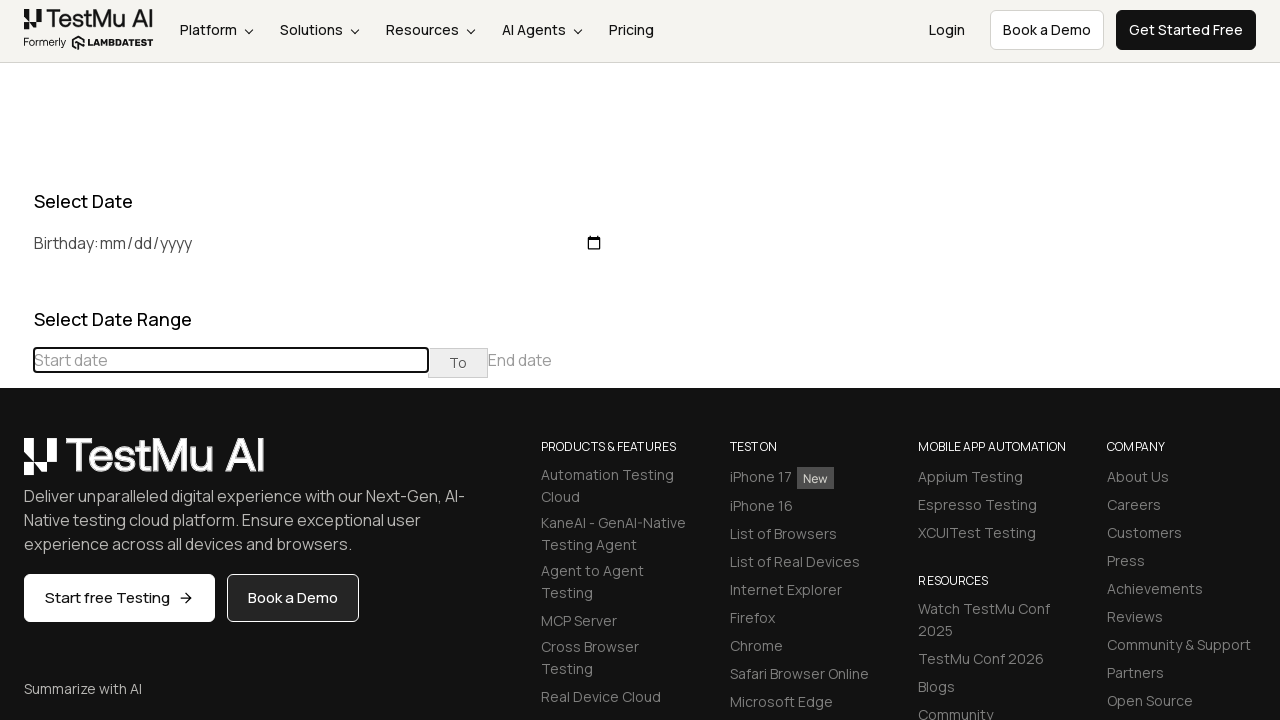

Clicked previous button to navigate to earlier month at (16, 465) on (//table[@class='table-condensed']//th[@class='prev'])[1]
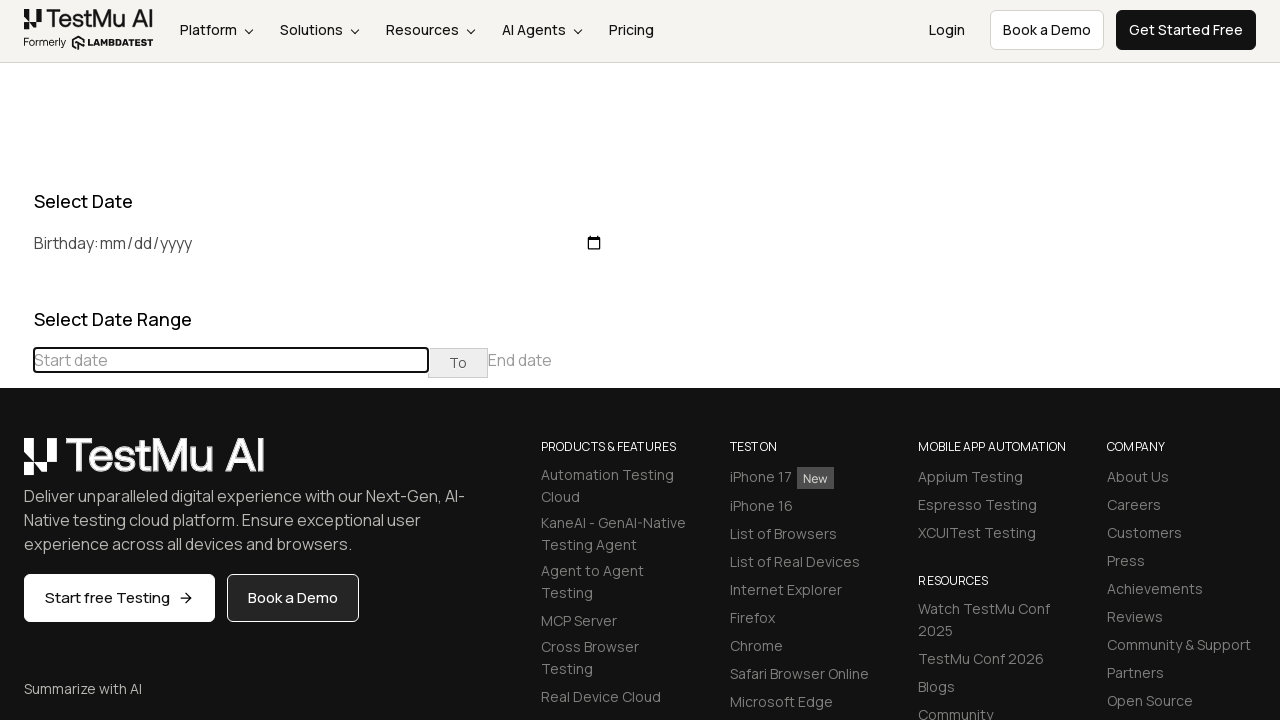

Clicked previous button to navigate to earlier month at (16, 465) on (//table[@class='table-condensed']//th[@class='prev'])[1]
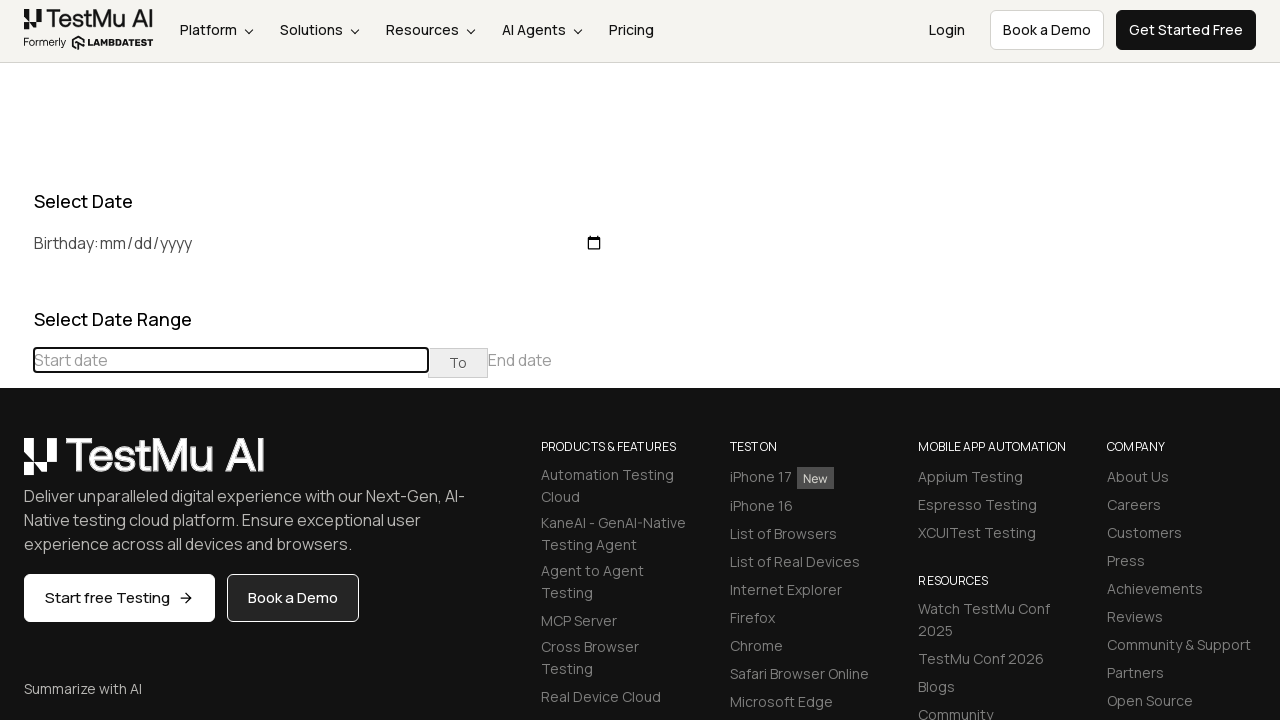

Clicked previous button to navigate to earlier month at (16, 465) on (//table[@class='table-condensed']//th[@class='prev'])[1]
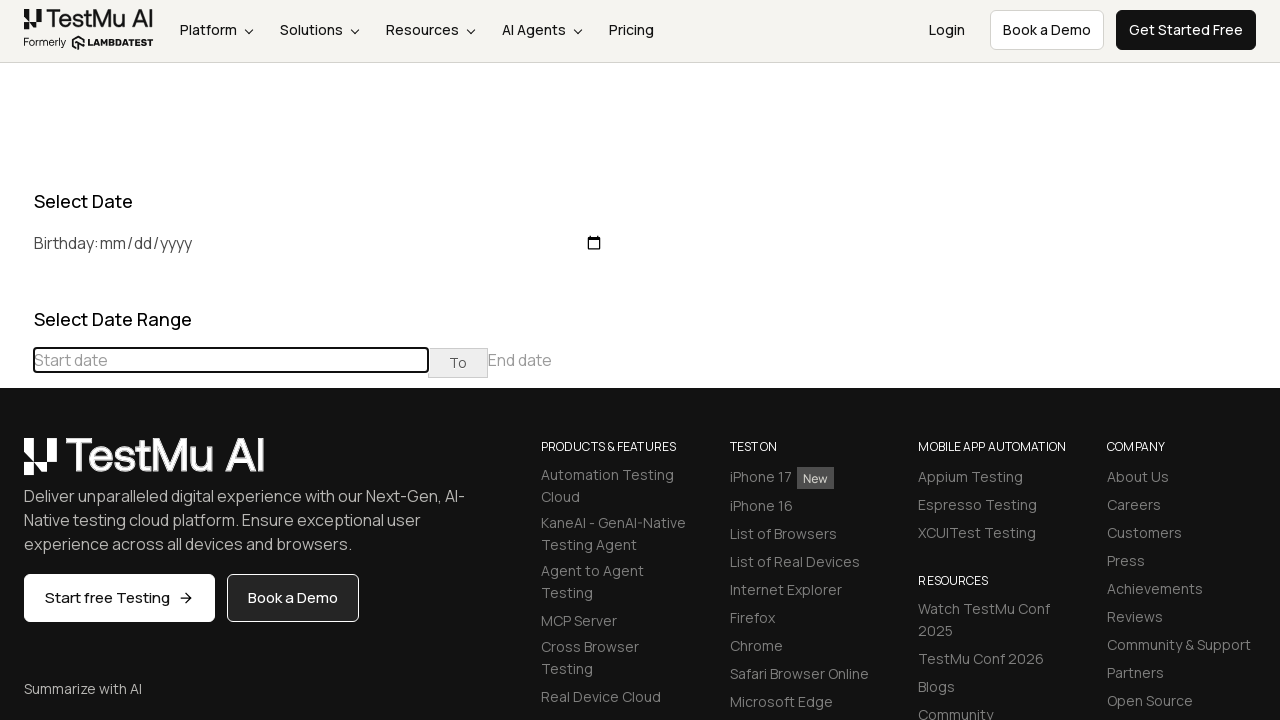

Clicked previous button to navigate to earlier month at (16, 465) on (//table[@class='table-condensed']//th[@class='prev'])[1]
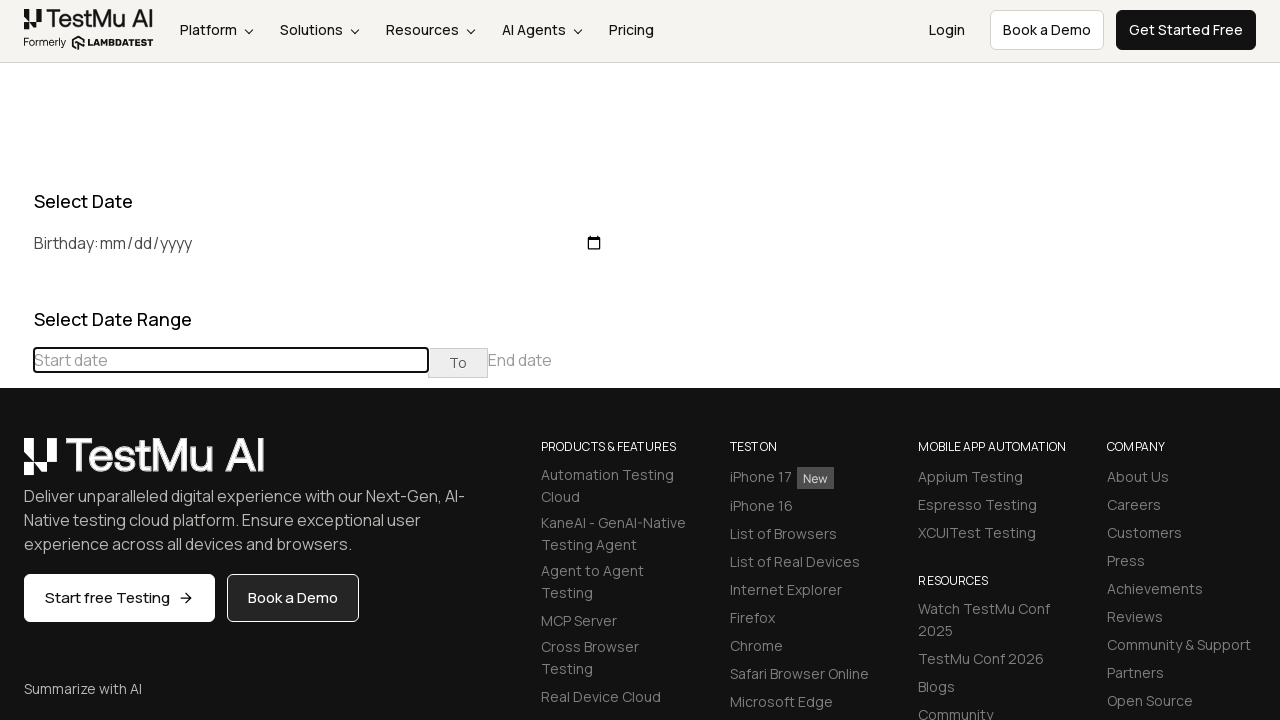

Clicked previous button to navigate to earlier month at (16, 465) on (//table[@class='table-condensed']//th[@class='prev'])[1]
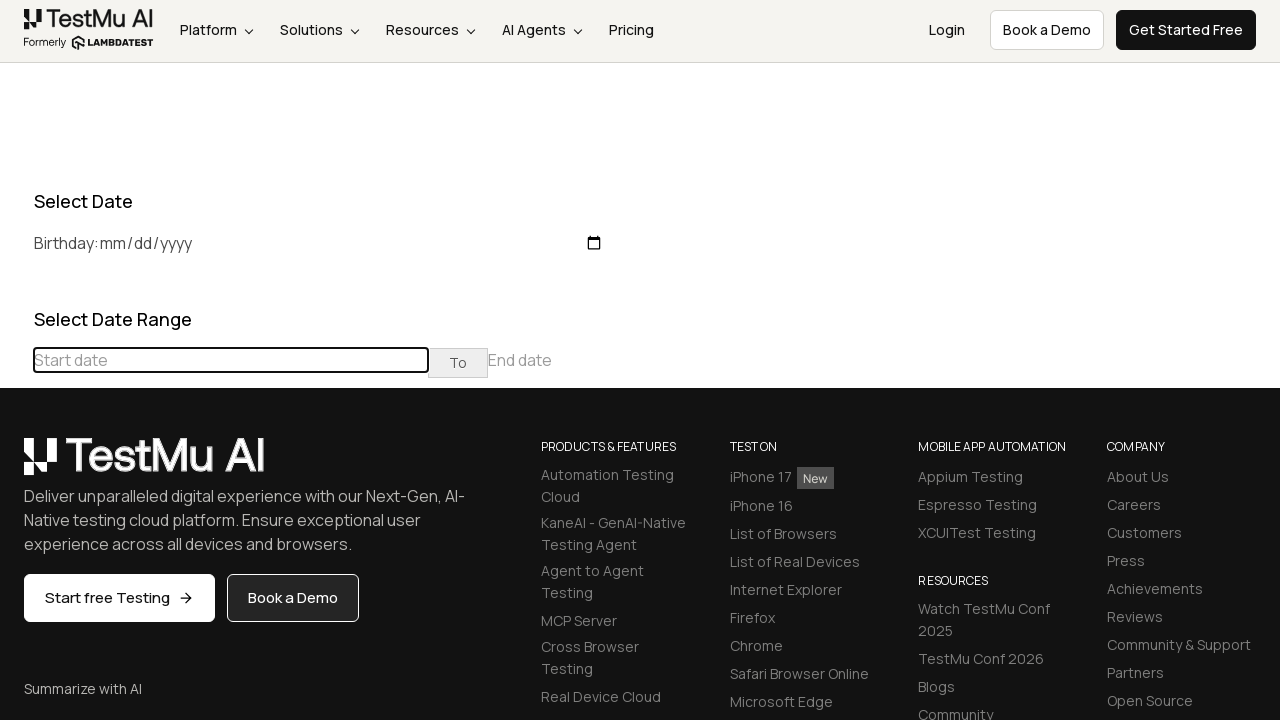

Clicked previous button to navigate to earlier month at (16, 465) on (//table[@class='table-condensed']//th[@class='prev'])[1]
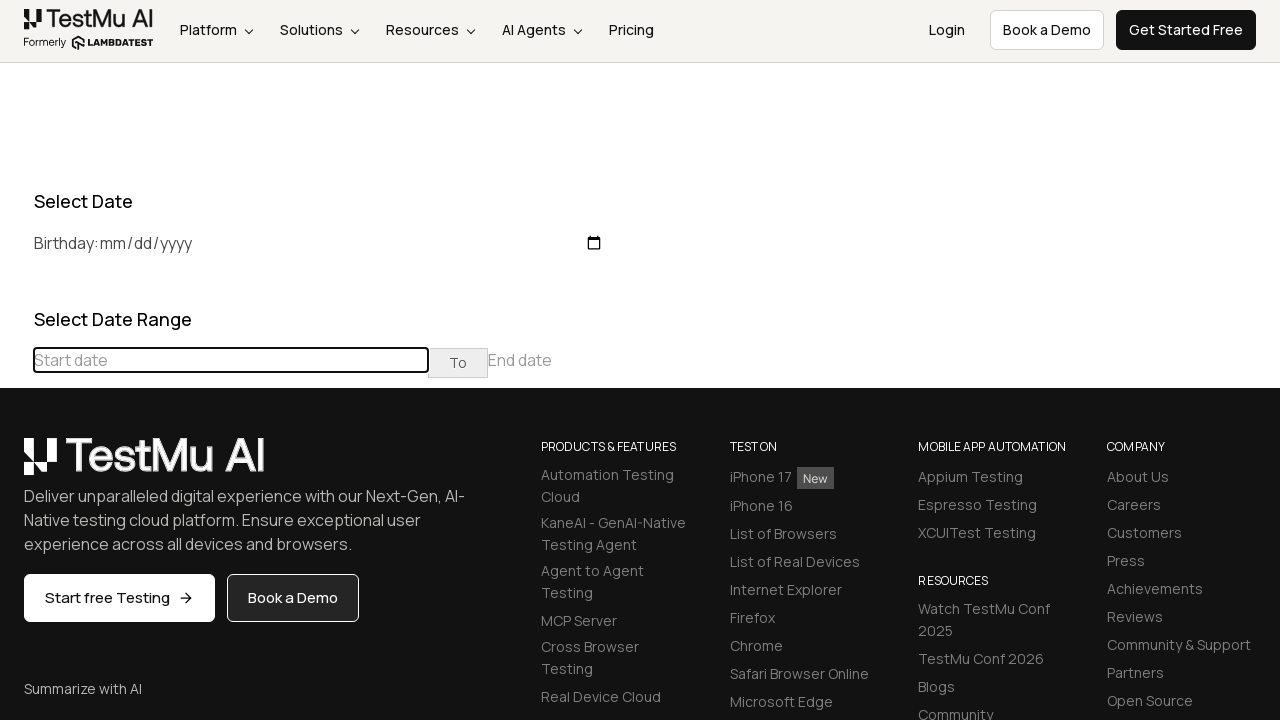

Clicked previous button to navigate to earlier month at (16, 465) on (//table[@class='table-condensed']//th[@class='prev'])[1]
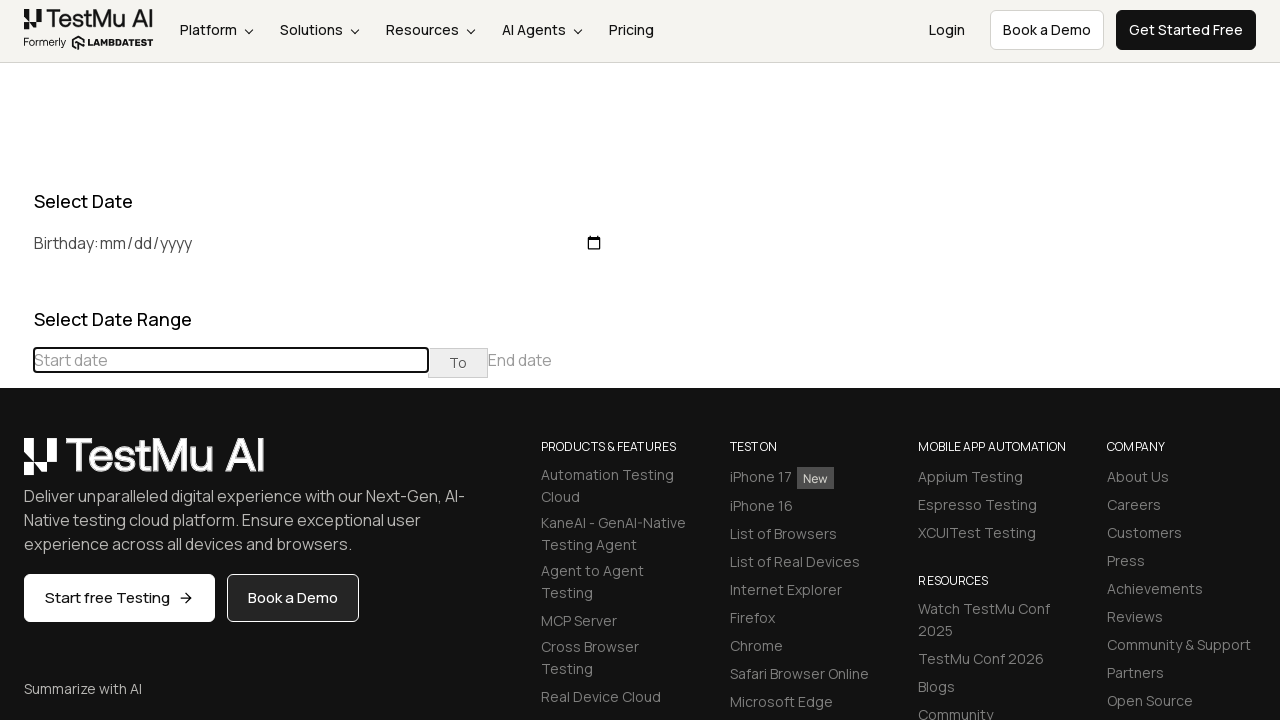

Clicked previous button to navigate to earlier month at (16, 465) on (//table[@class='table-condensed']//th[@class='prev'])[1]
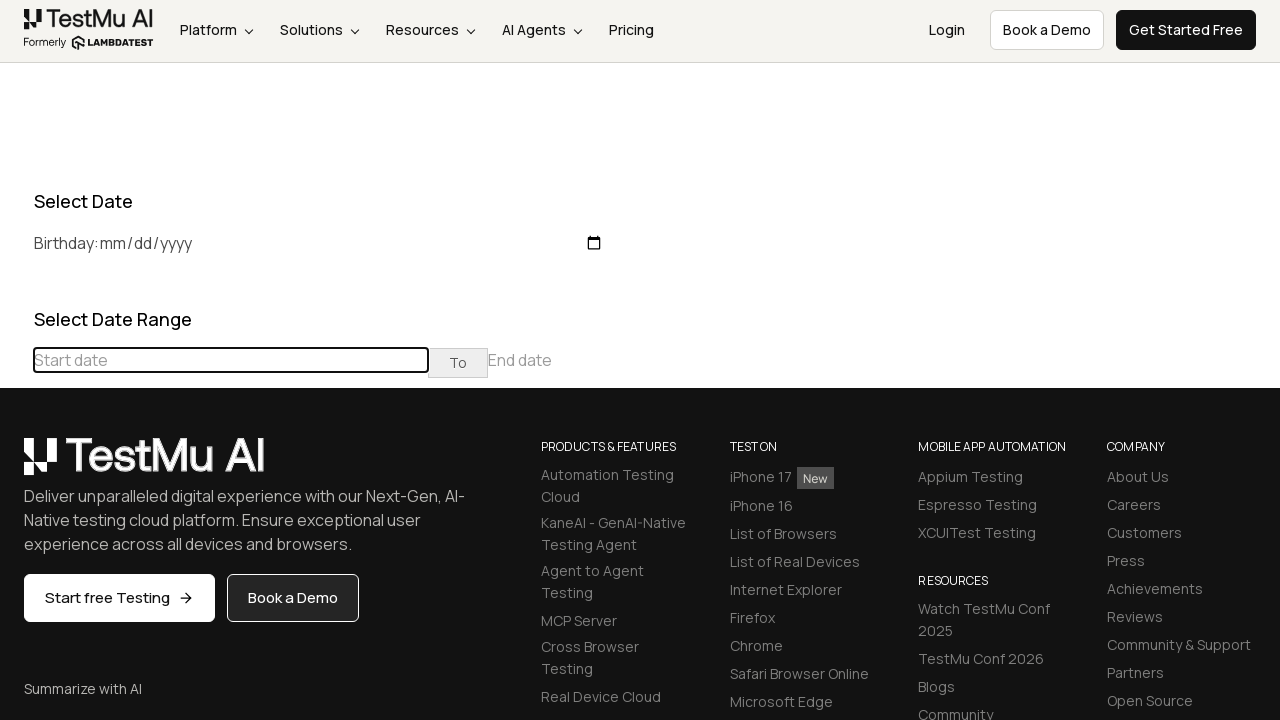

Clicked previous button to navigate to earlier month at (16, 465) on (//table[@class='table-condensed']//th[@class='prev'])[1]
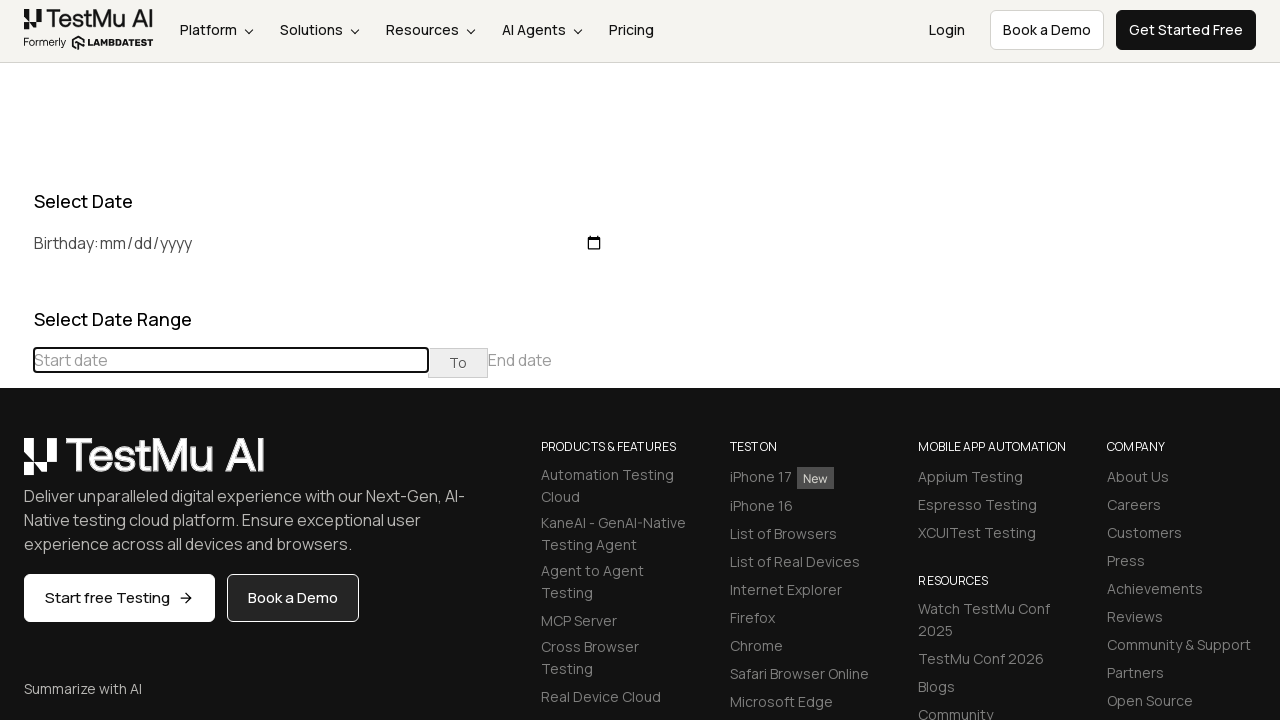

Clicked previous button to navigate to earlier month at (16, 465) on (//table[@class='table-condensed']//th[@class='prev'])[1]
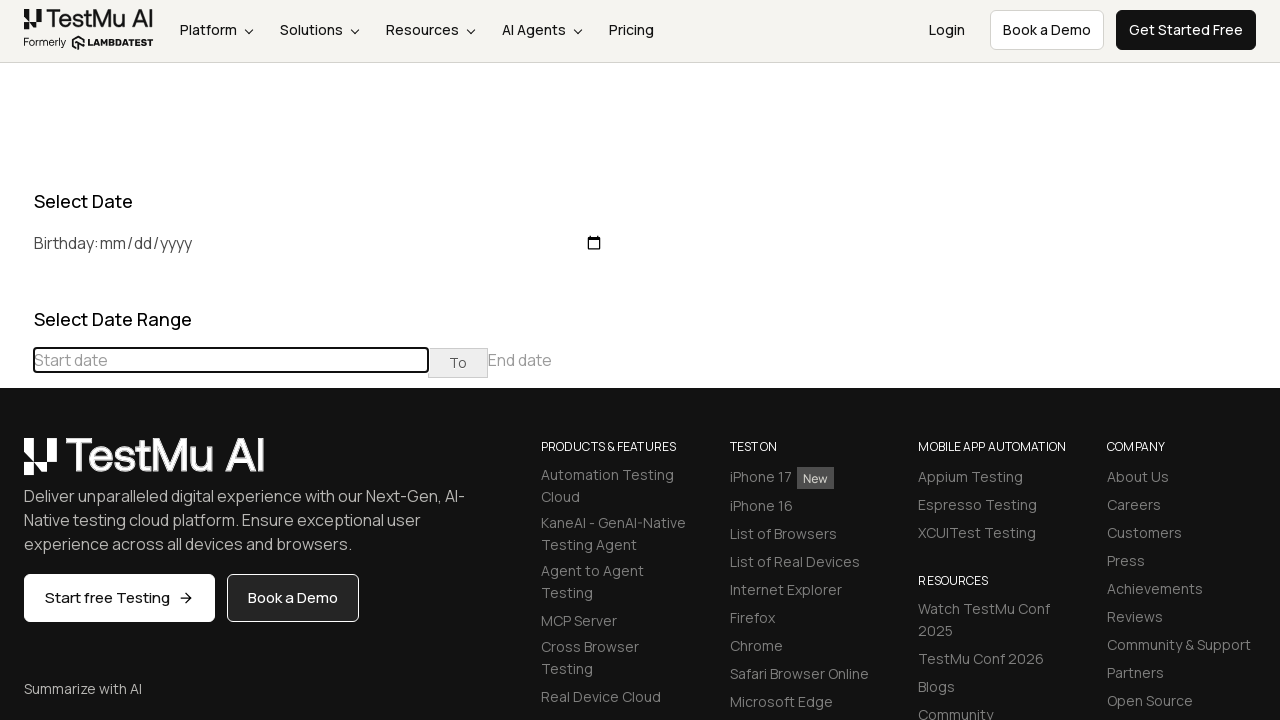

Clicked previous button to navigate to earlier month at (16, 465) on (//table[@class='table-condensed']//th[@class='prev'])[1]
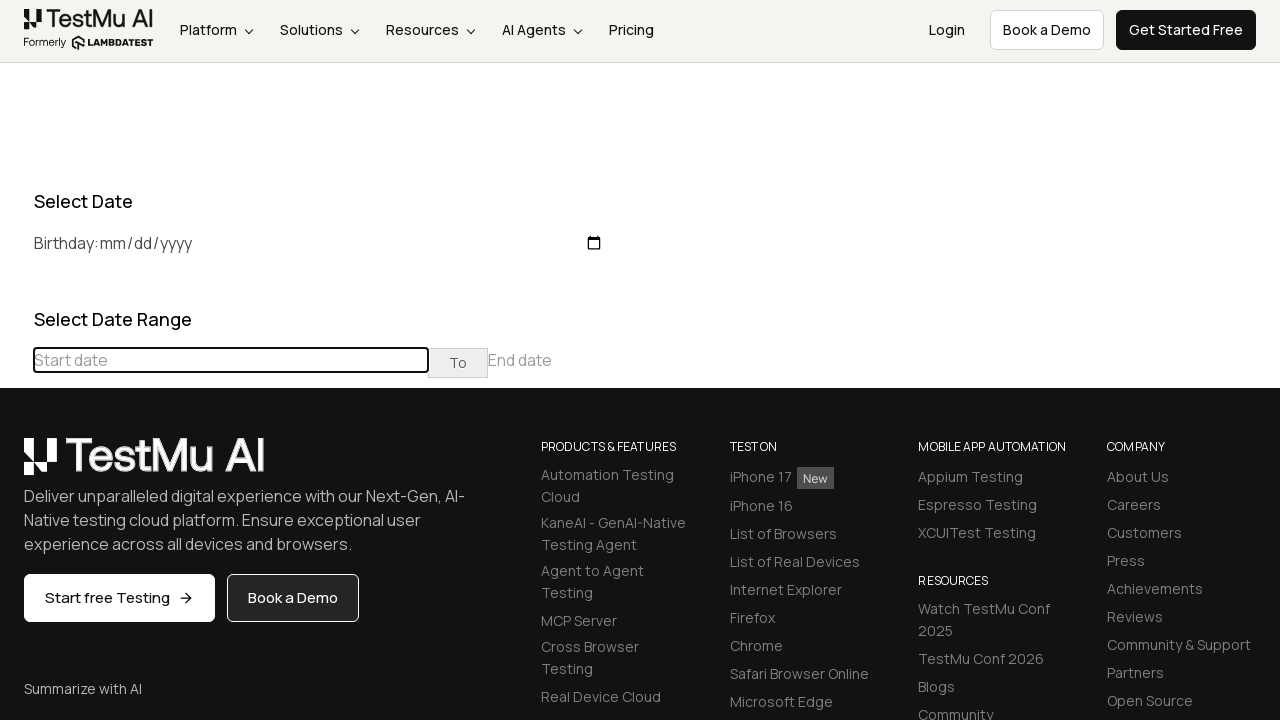

Clicked previous button to navigate to earlier month at (16, 465) on (//table[@class='table-condensed']//th[@class='prev'])[1]
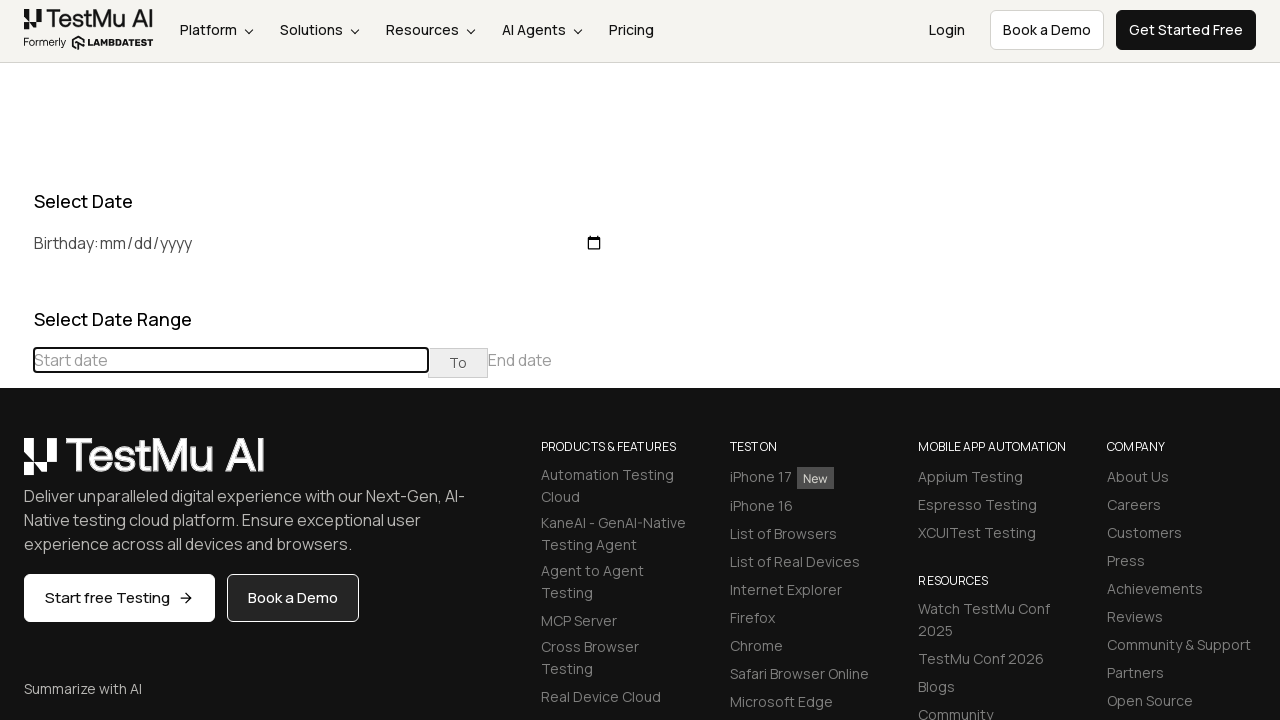

Clicked previous button to navigate to earlier month at (16, 465) on (//table[@class='table-condensed']//th[@class='prev'])[1]
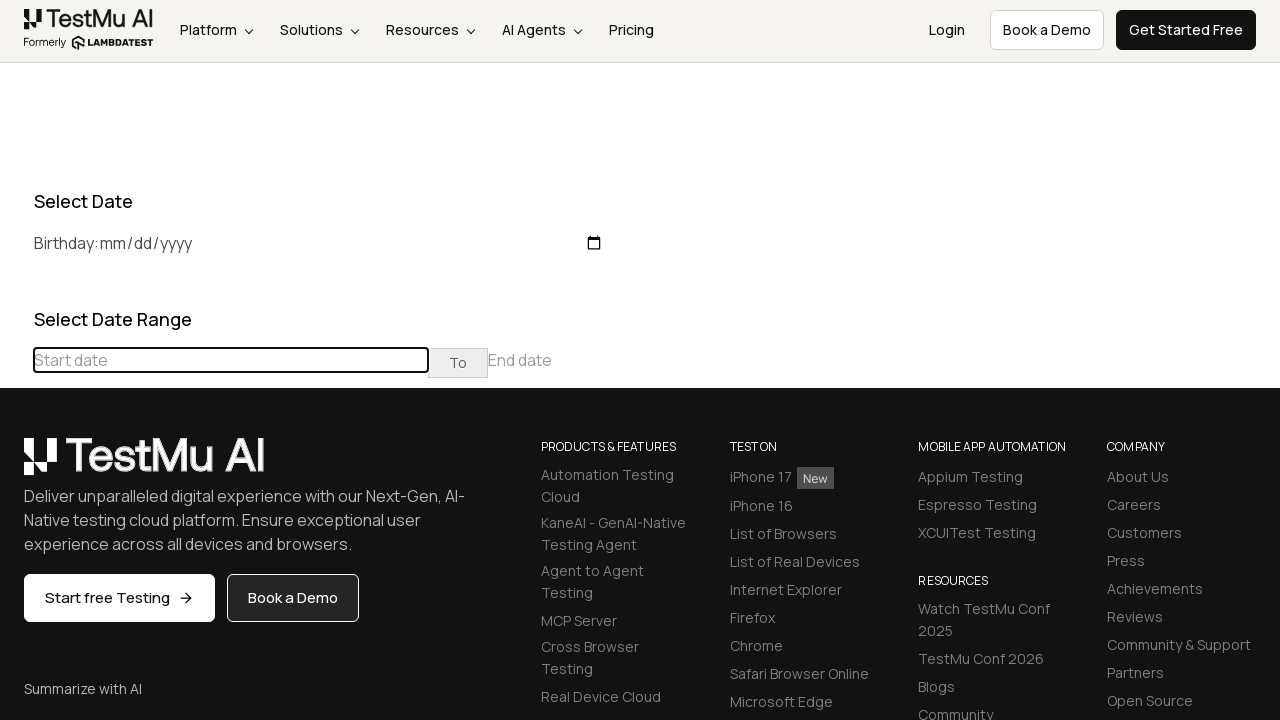

Clicked previous button to navigate to earlier month at (16, 465) on (//table[@class='table-condensed']//th[@class='prev'])[1]
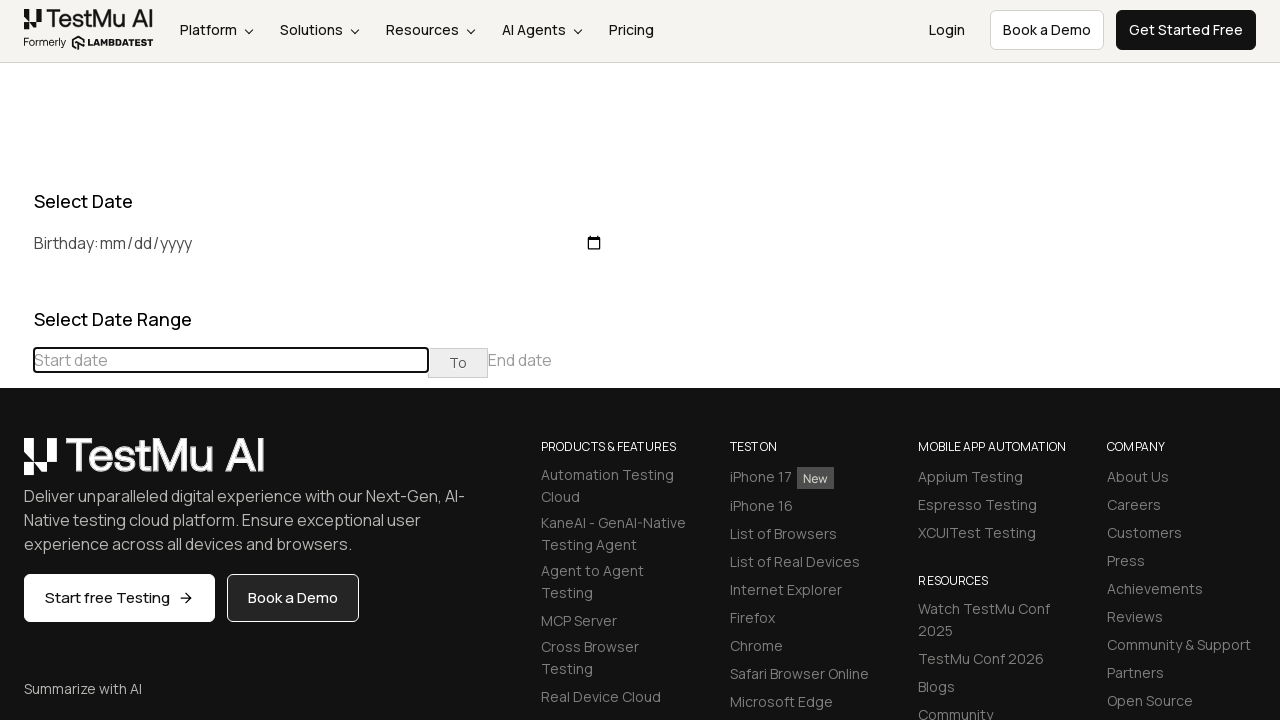

Clicked previous button to navigate to earlier month at (16, 465) on (//table[@class='table-condensed']//th[@class='prev'])[1]
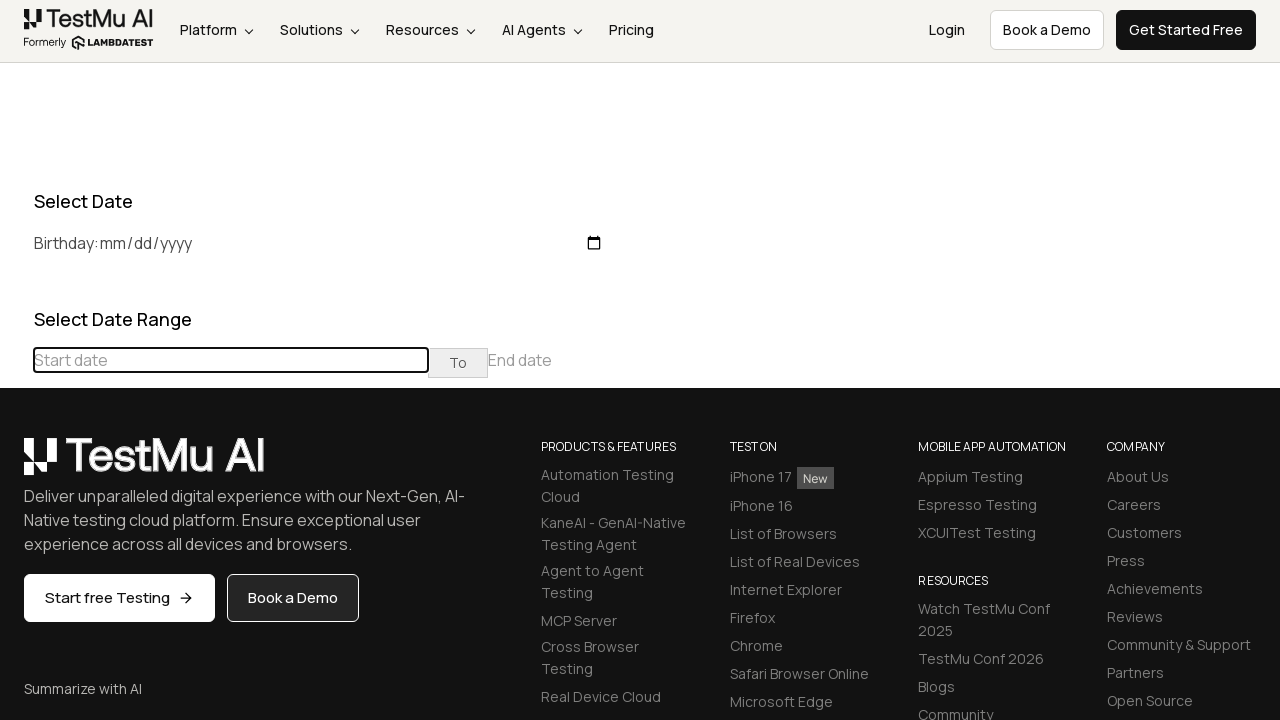

Clicked previous button to navigate to earlier month at (16, 465) on (//table[@class='table-condensed']//th[@class='prev'])[1]
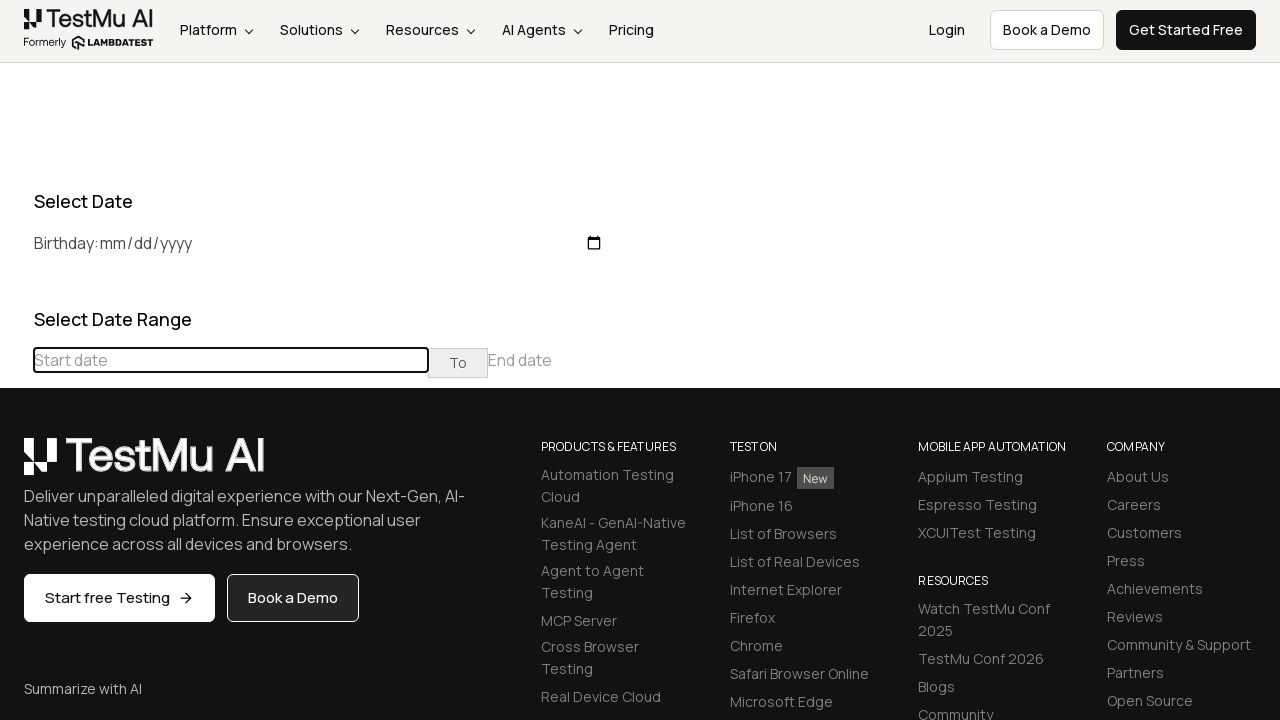

Clicked previous button to navigate to earlier month at (16, 465) on (//table[@class='table-condensed']//th[@class='prev'])[1]
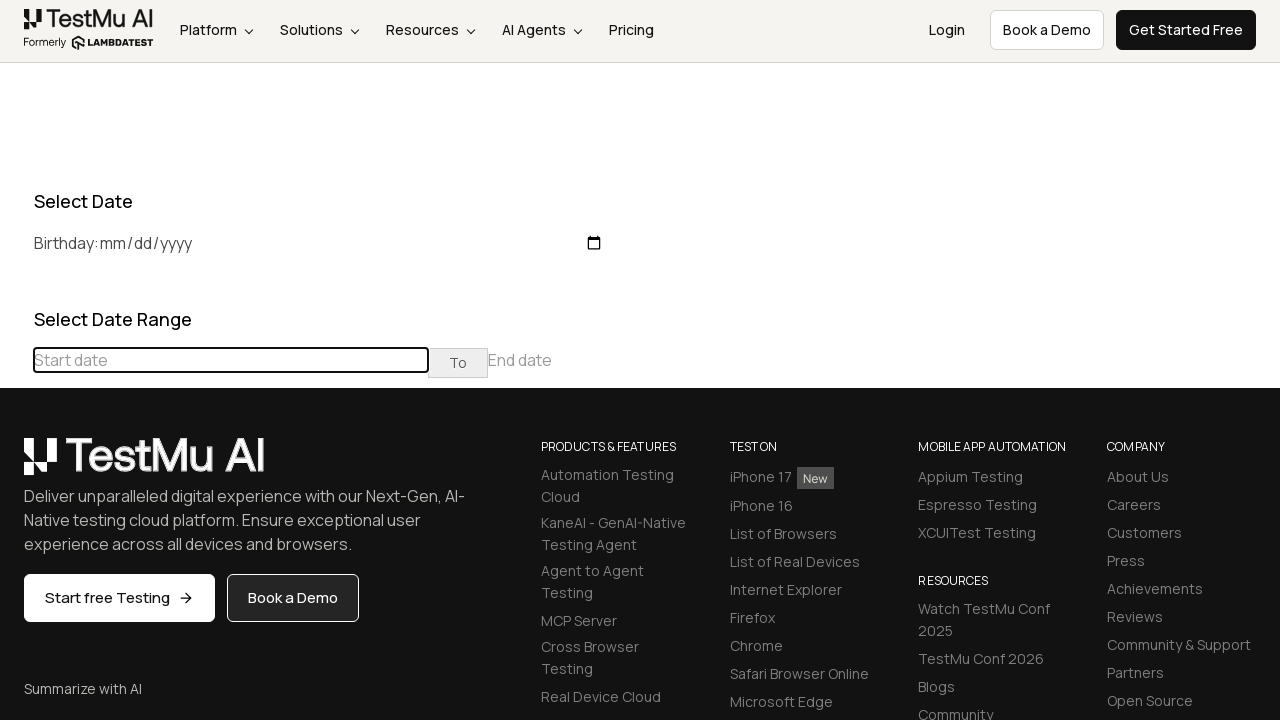

Clicked previous button to navigate to earlier month at (16, 465) on (//table[@class='table-condensed']//th[@class='prev'])[1]
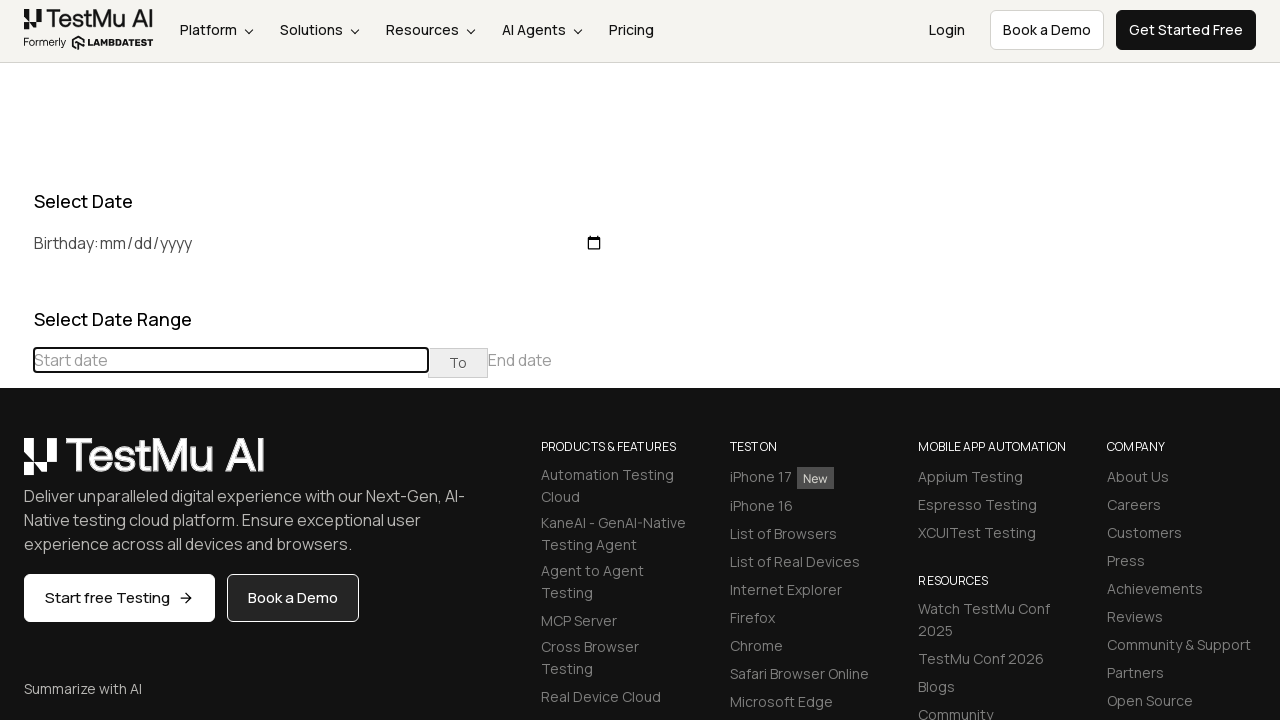

Clicked previous button to navigate to earlier month at (16, 465) on (//table[@class='table-condensed']//th[@class='prev'])[1]
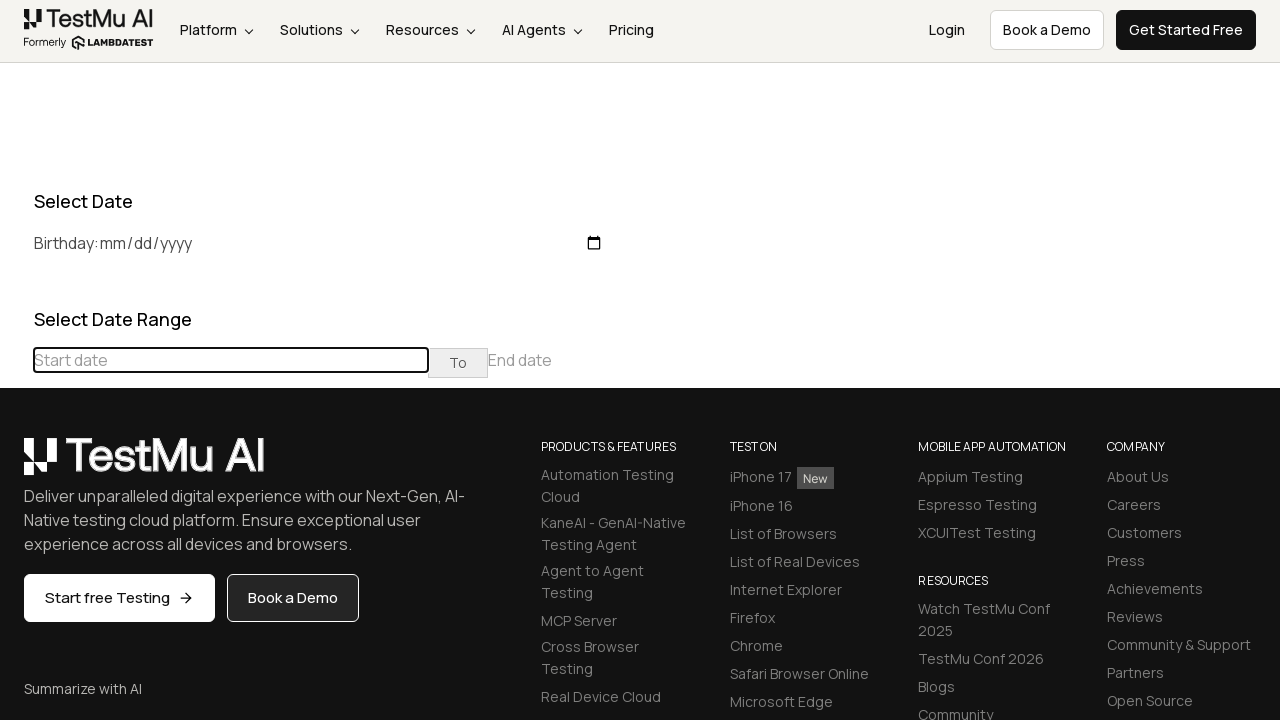

Clicked previous button to navigate to earlier month at (16, 465) on (//table[@class='table-condensed']//th[@class='prev'])[1]
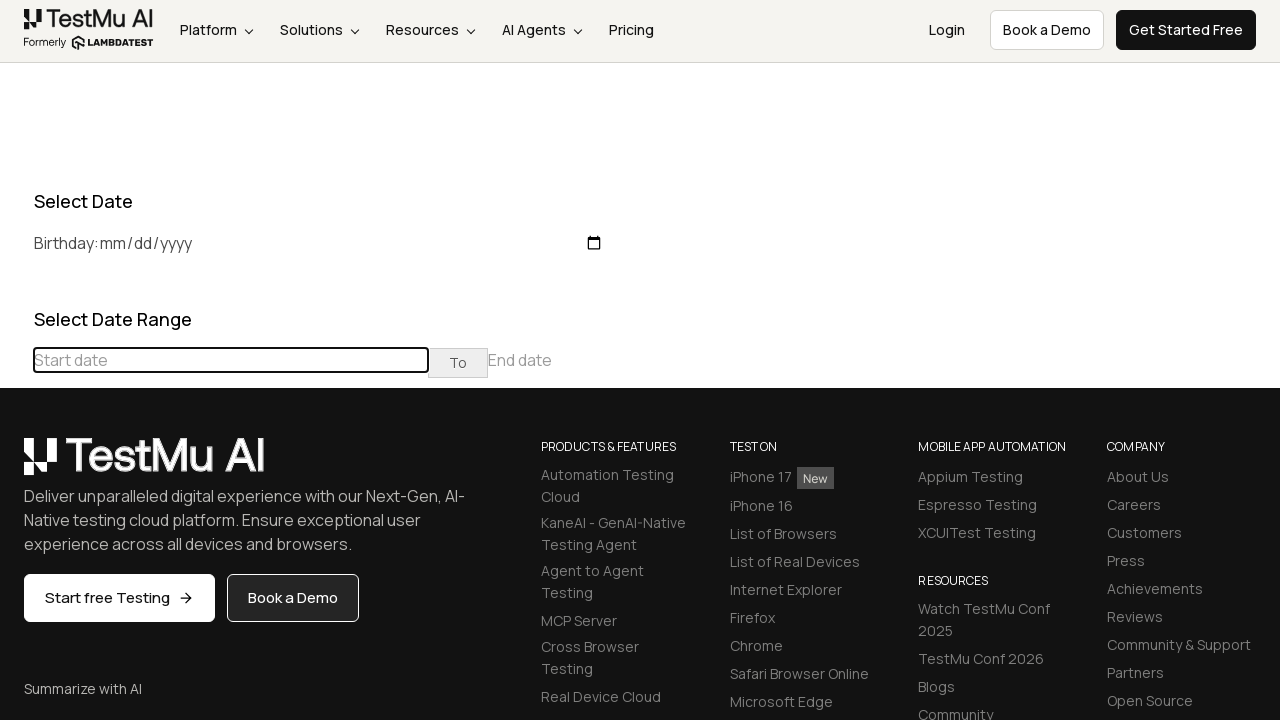

Clicked previous button to navigate to earlier month at (16, 465) on (//table[@class='table-condensed']//th[@class='prev'])[1]
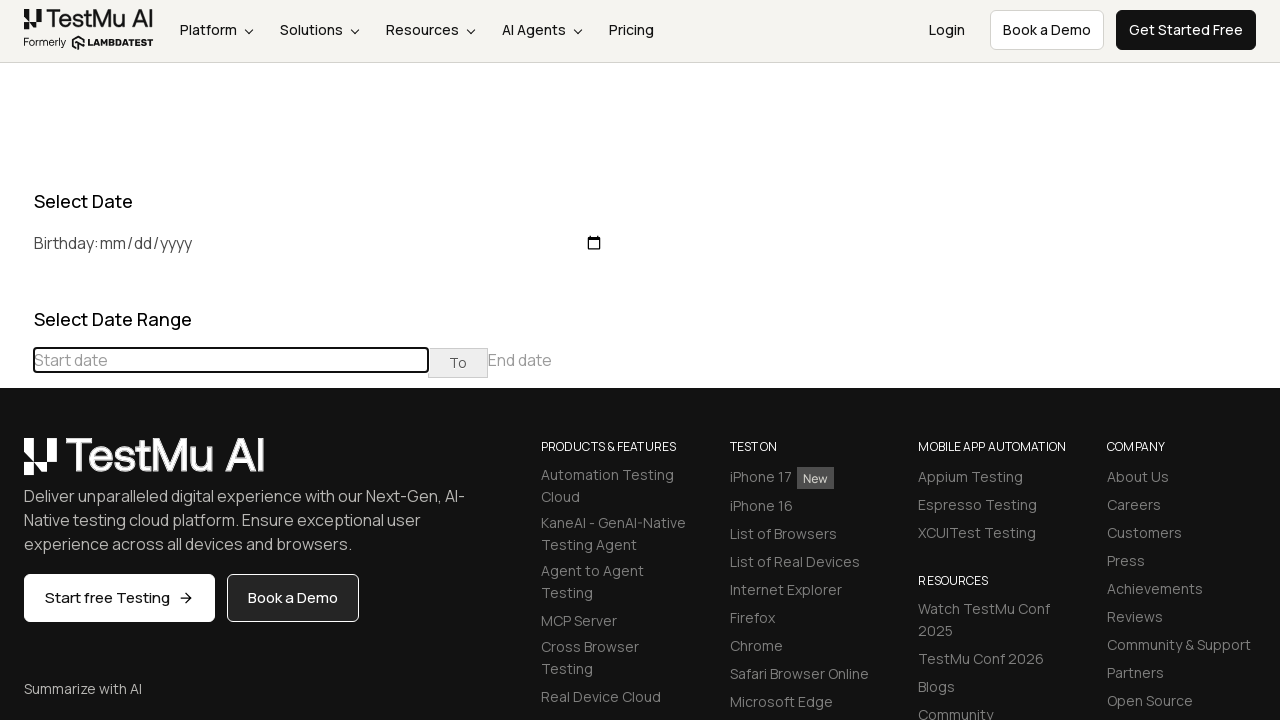

Clicked previous button to navigate to earlier month at (16, 465) on (//table[@class='table-condensed']//th[@class='prev'])[1]
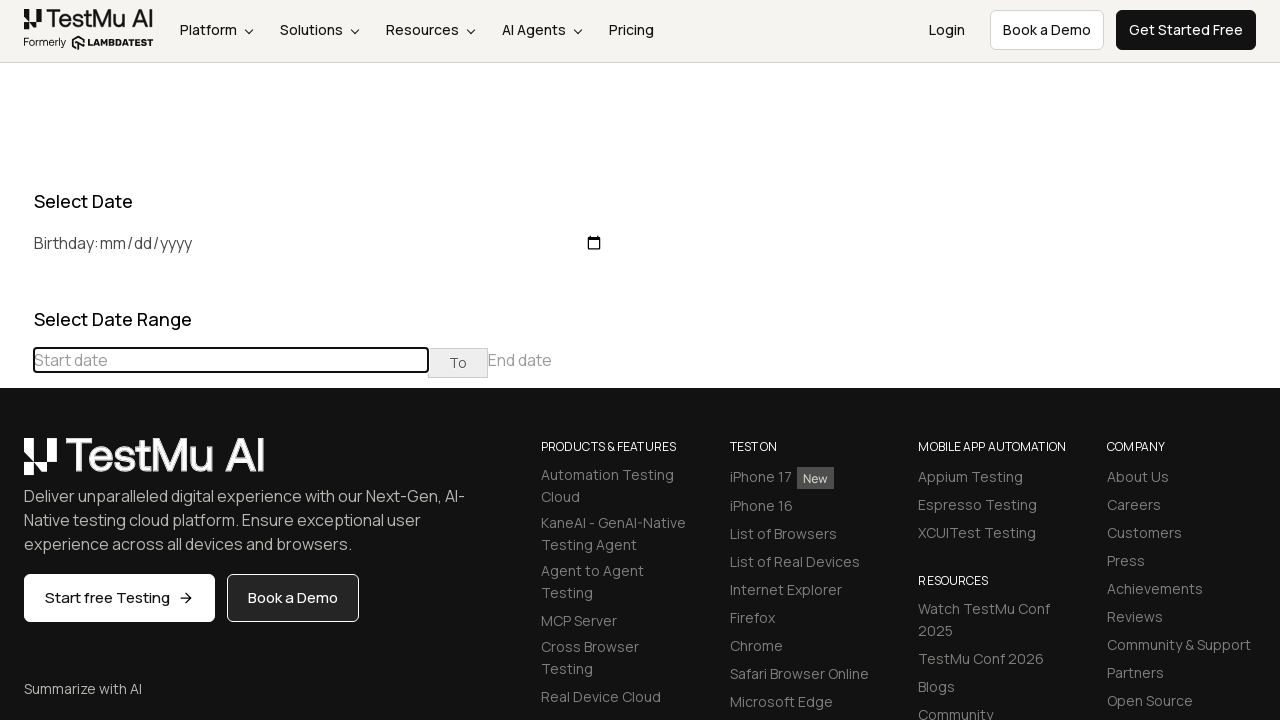

Clicked previous button to navigate to earlier month at (16, 465) on (//table[@class='table-condensed']//th[@class='prev'])[1]
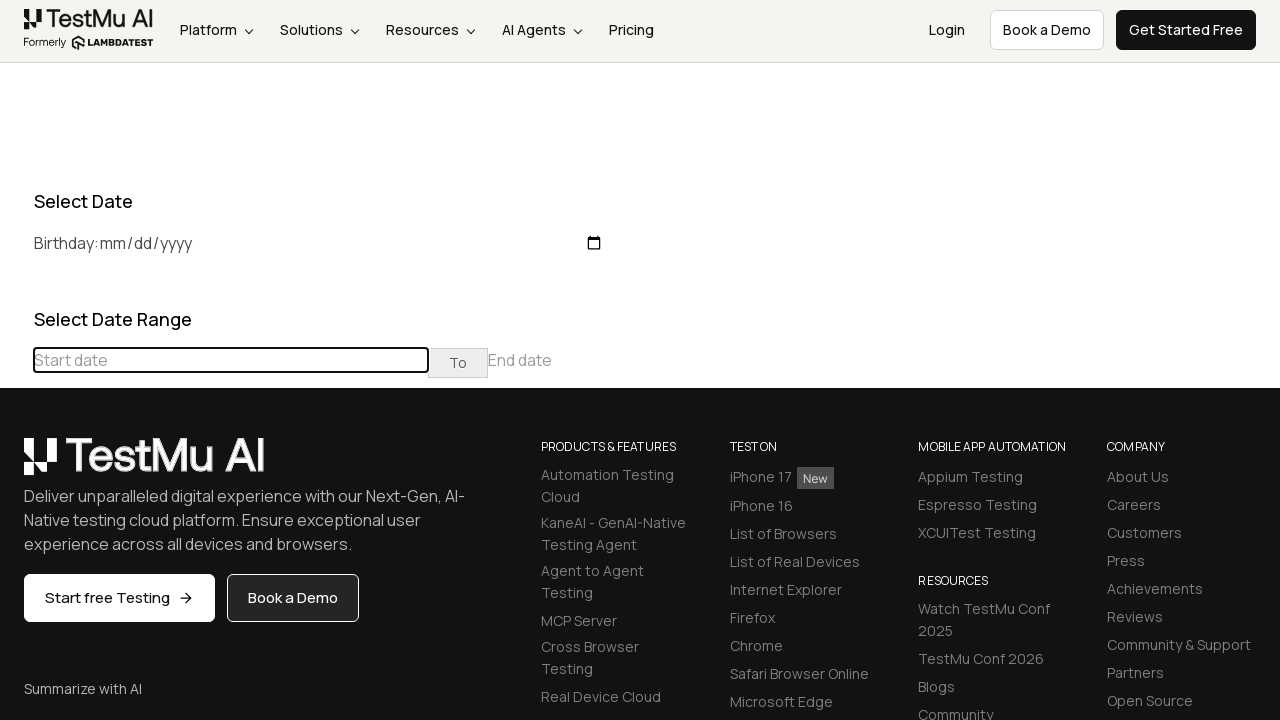

Clicked previous button to navigate to earlier month at (16, 465) on (//table[@class='table-condensed']//th[@class='prev'])[1]
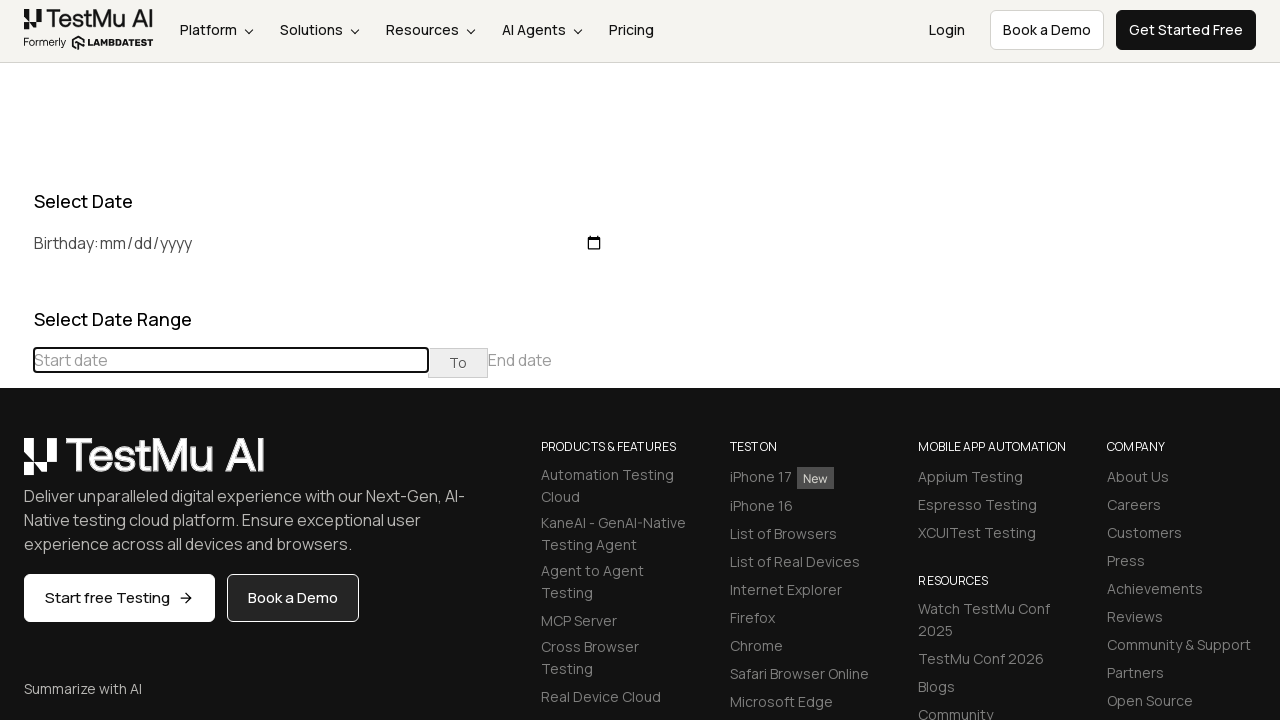

Clicked previous button to navigate to earlier month at (16, 465) on (//table[@class='table-condensed']//th[@class='prev'])[1]
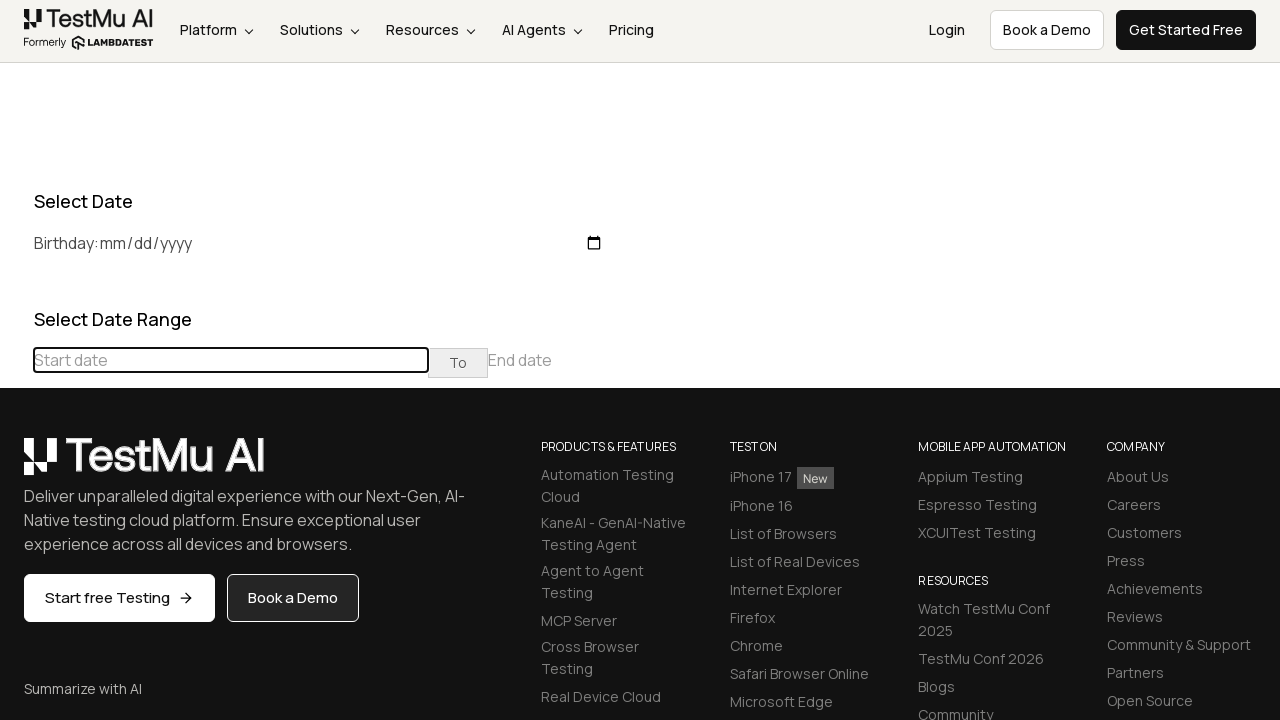

Clicked previous button to navigate to earlier month at (16, 465) on (//table[@class='table-condensed']//th[@class='prev'])[1]
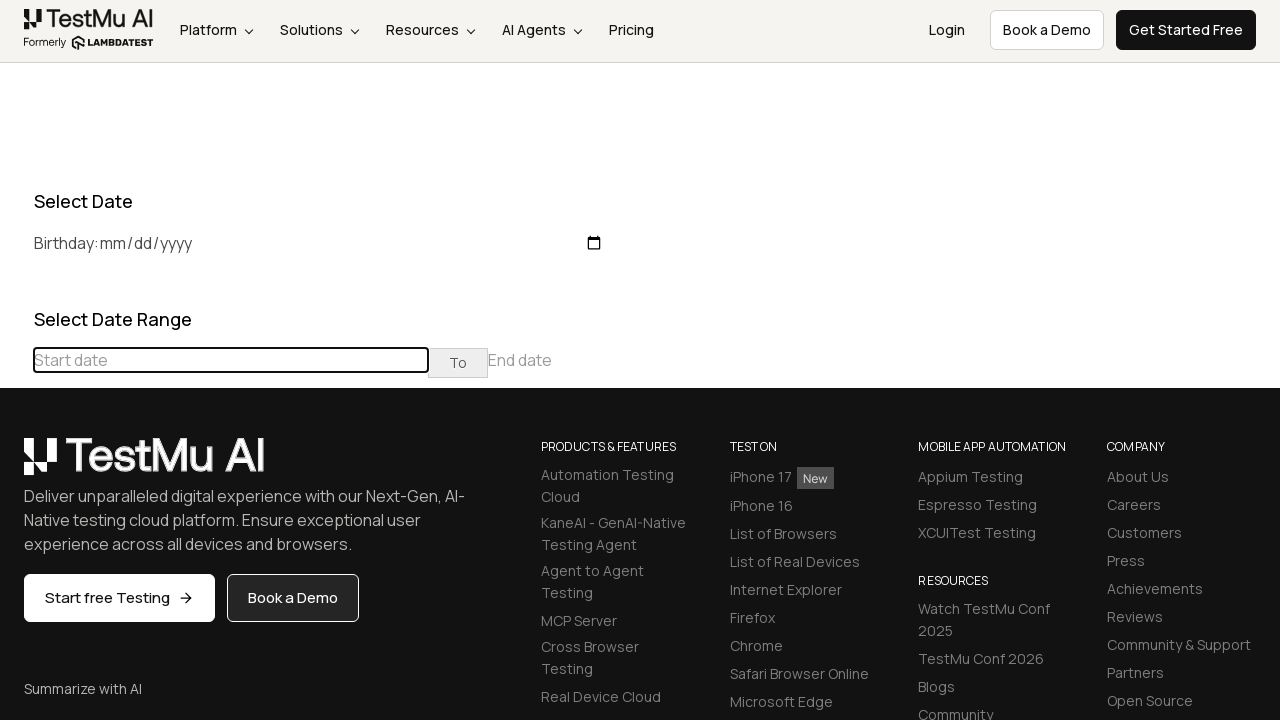

Clicked previous button to navigate to earlier month at (16, 465) on (//table[@class='table-condensed']//th[@class='prev'])[1]
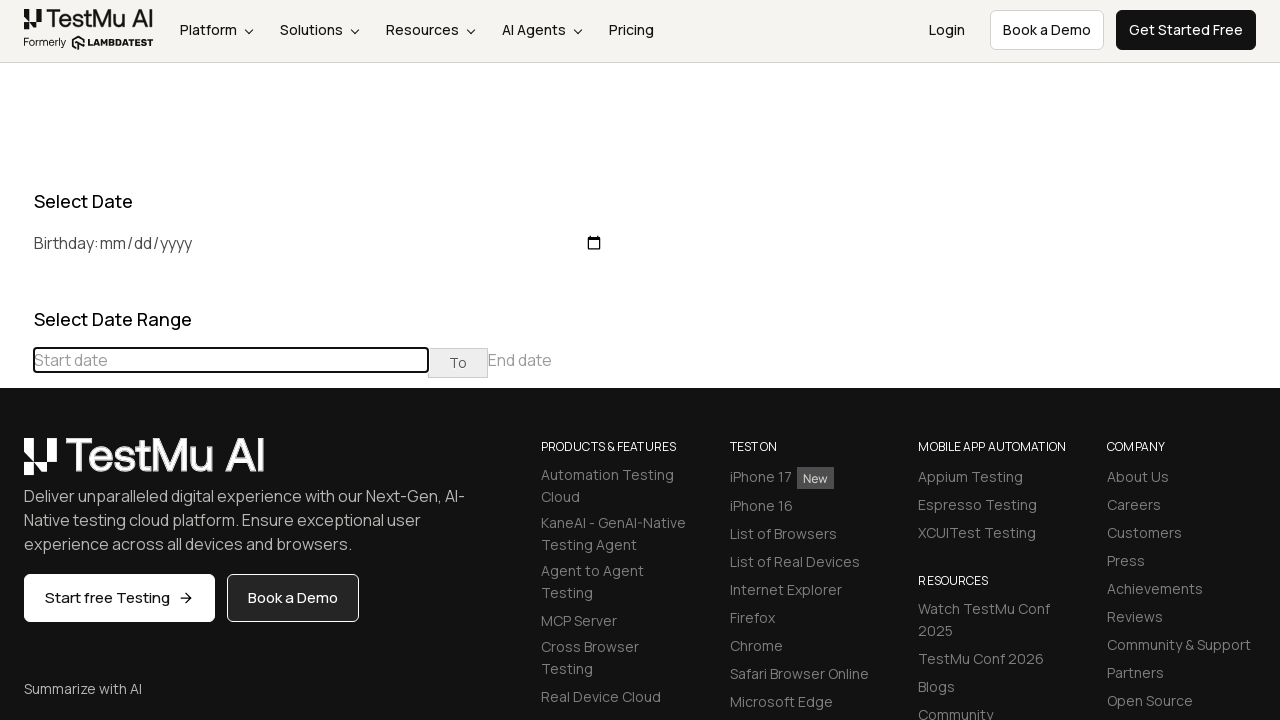

Clicked previous button to navigate to earlier month at (16, 465) on (//table[@class='table-condensed']//th[@class='prev'])[1]
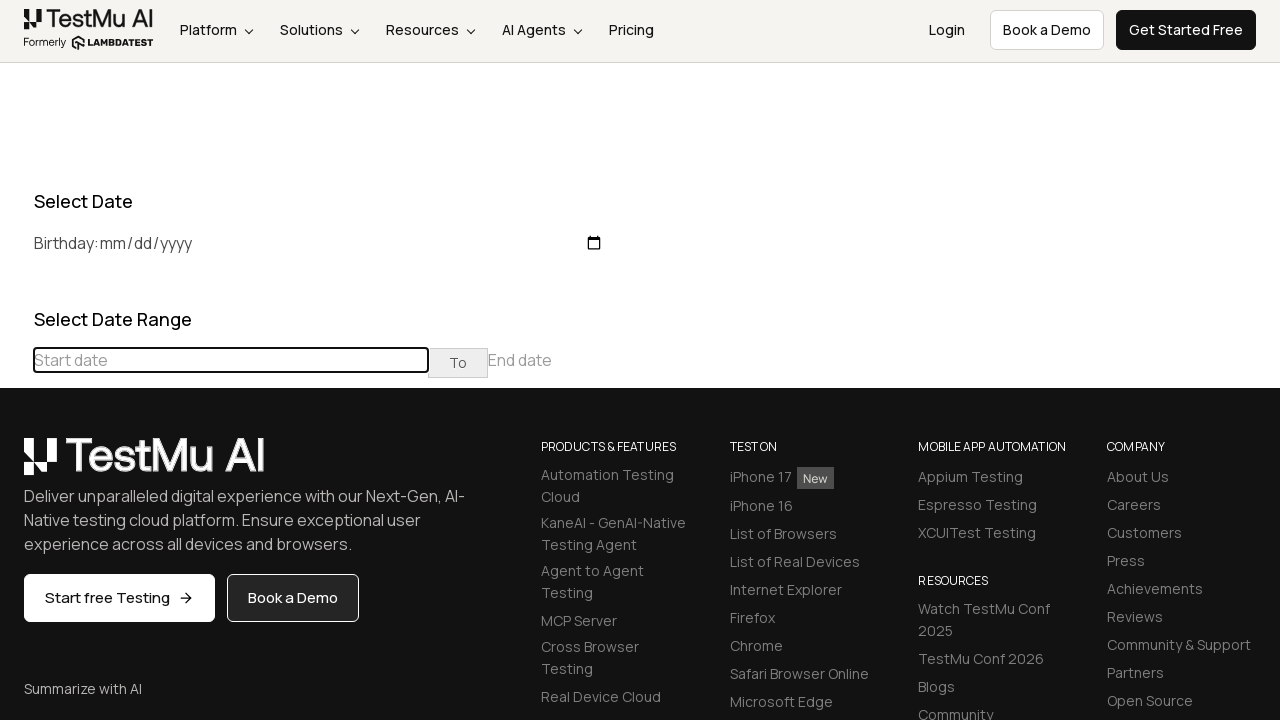

Clicked previous button to navigate to earlier month at (16, 465) on (//table[@class='table-condensed']//th[@class='prev'])[1]
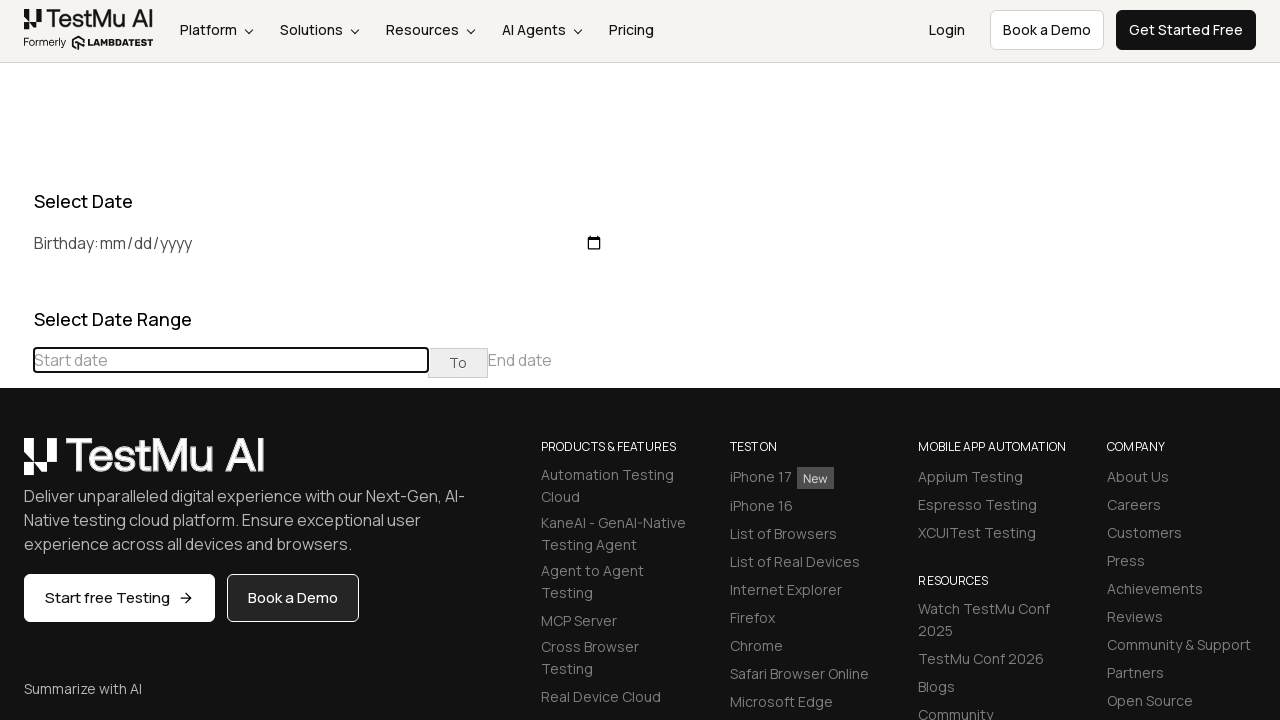

Clicked previous button to navigate to earlier month at (16, 465) on (//table[@class='table-condensed']//th[@class='prev'])[1]
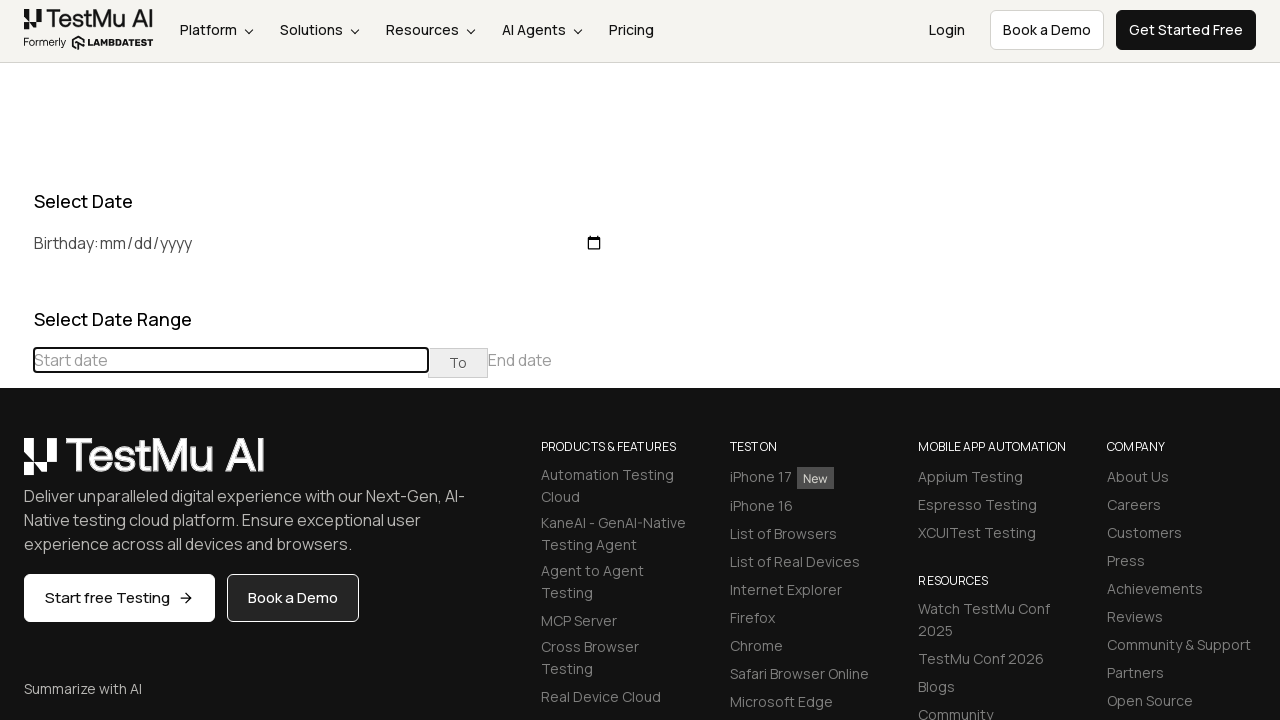

Clicked previous button to navigate to earlier month at (16, 465) on (//table[@class='table-condensed']//th[@class='prev'])[1]
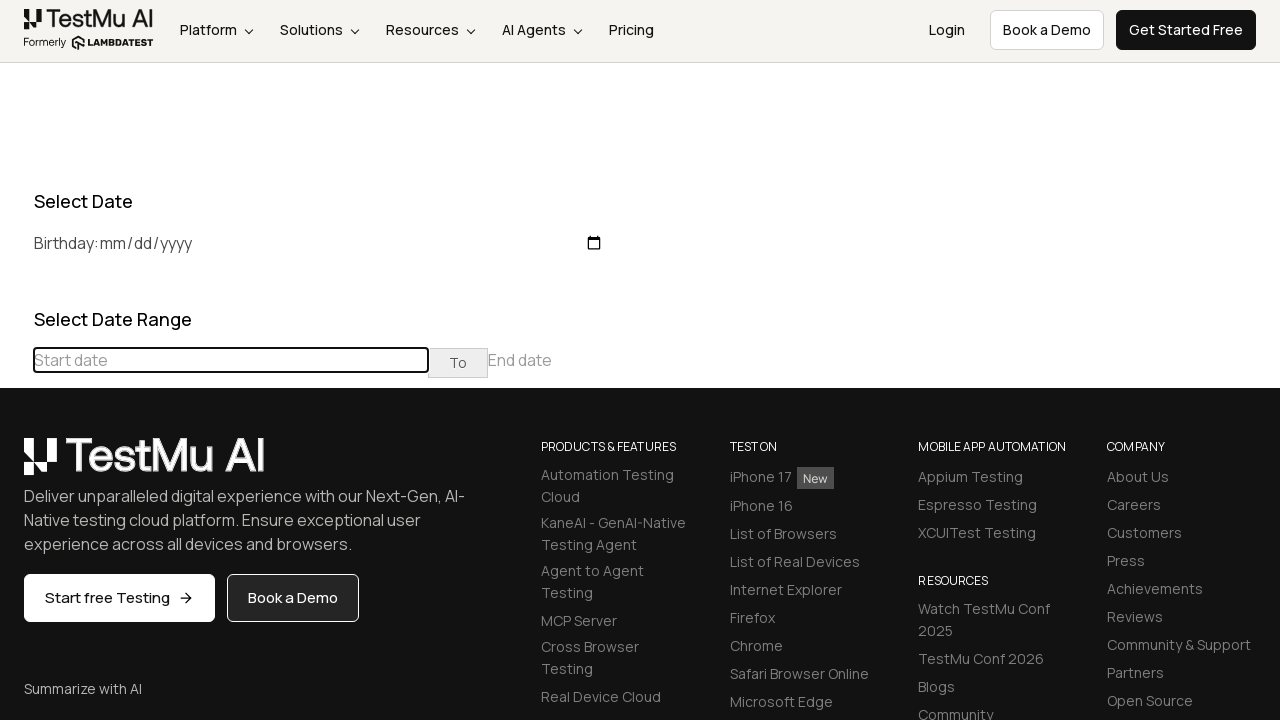

Clicked previous button to navigate to earlier month at (16, 465) on (//table[@class='table-condensed']//th[@class='prev'])[1]
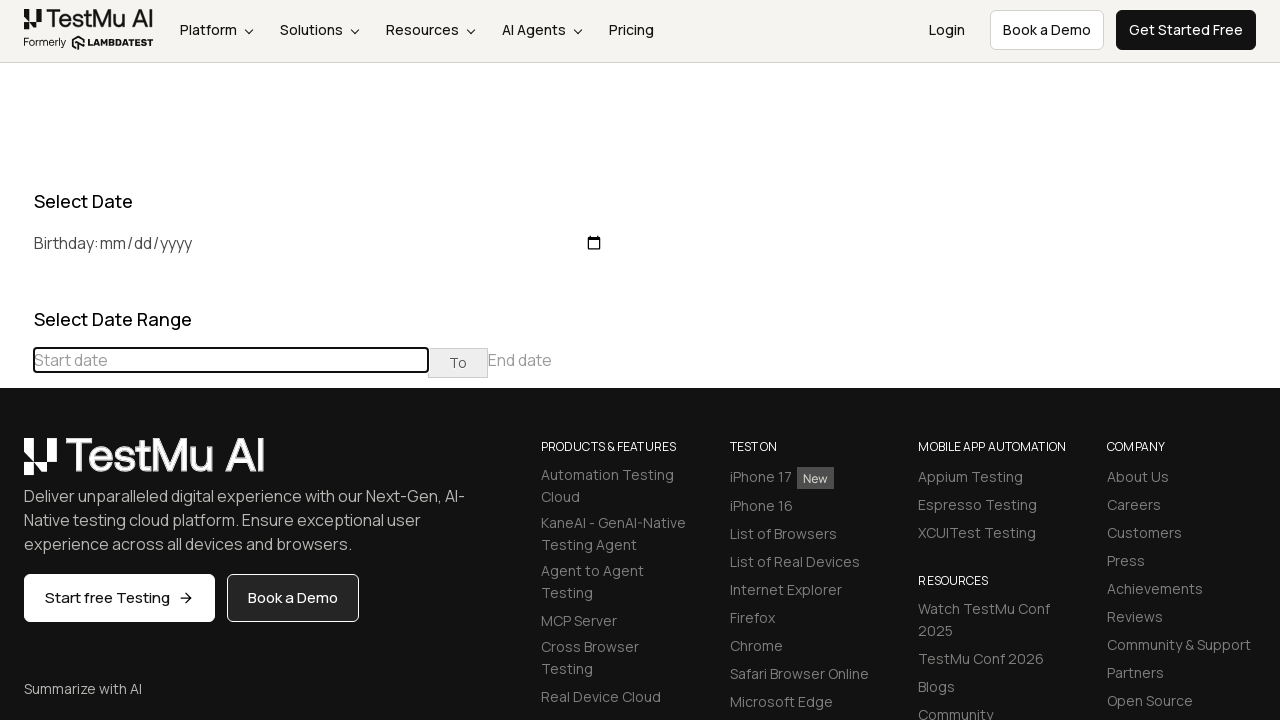

Clicked previous button to navigate to earlier month at (16, 465) on (//table[@class='table-condensed']//th[@class='prev'])[1]
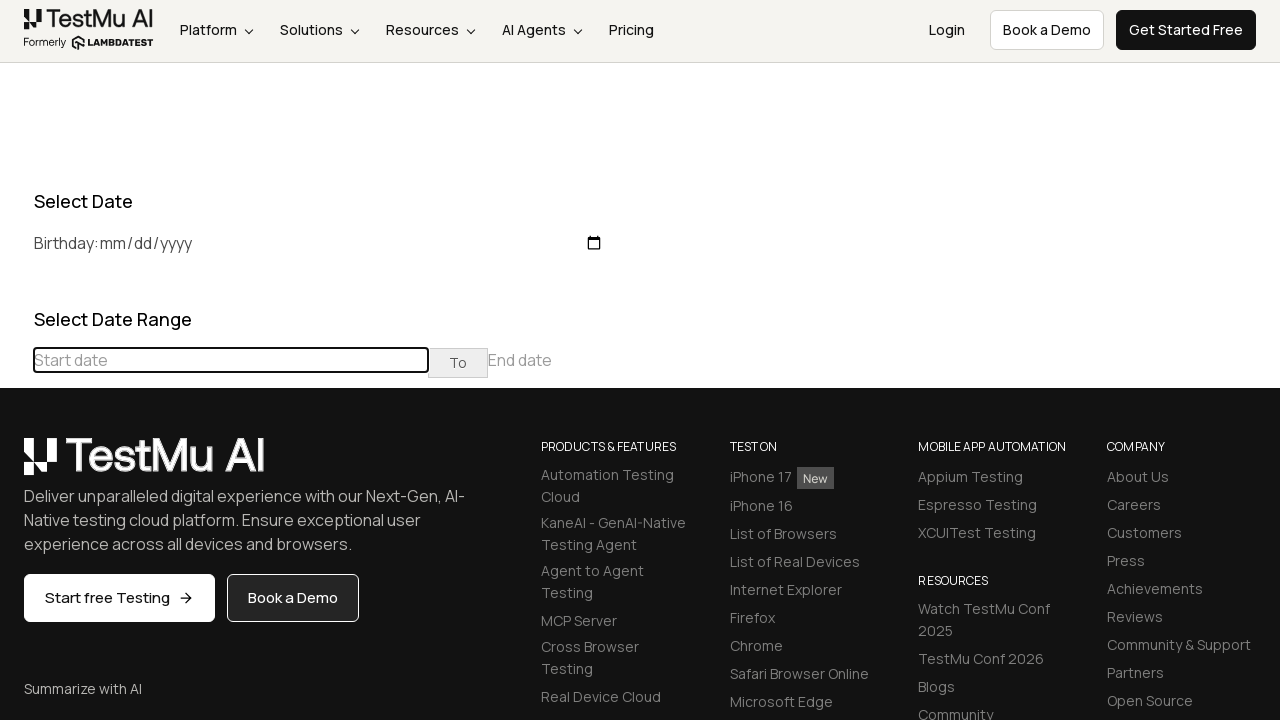

Clicked previous button to navigate to earlier month at (16, 465) on (//table[@class='table-condensed']//th[@class='prev'])[1]
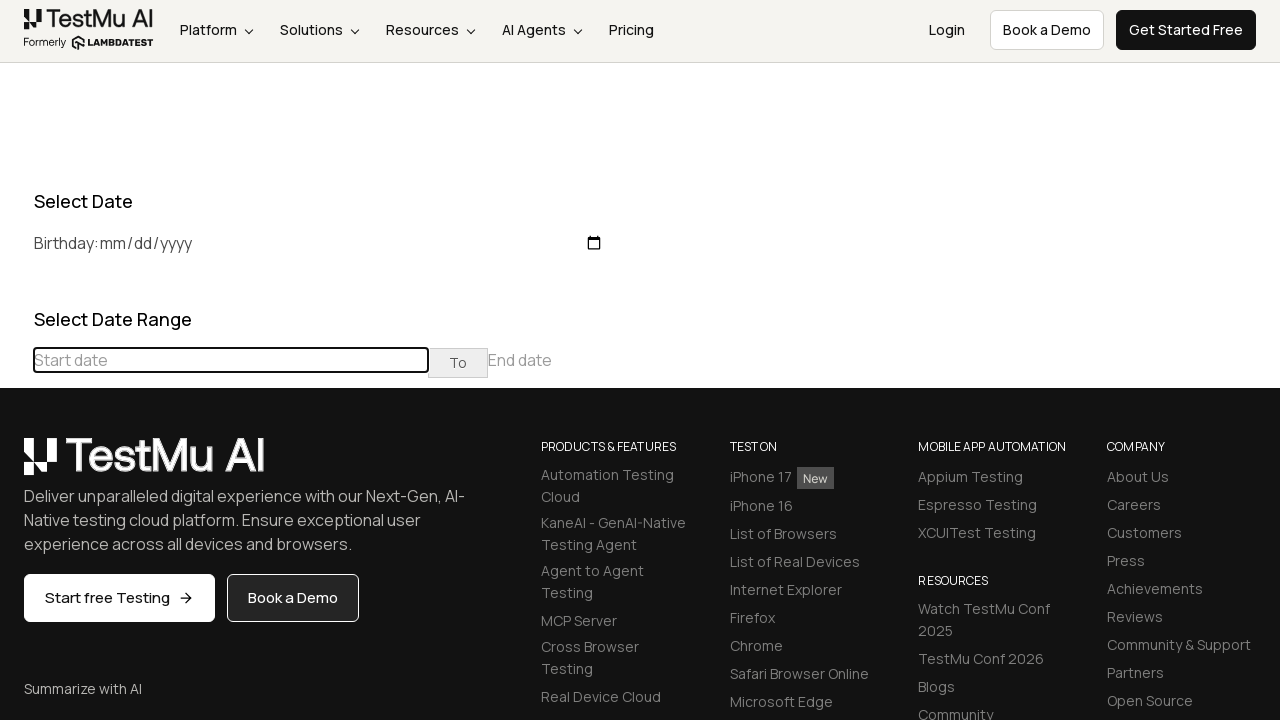

Clicked previous button to navigate to earlier month at (16, 465) on (//table[@class='table-condensed']//th[@class='prev'])[1]
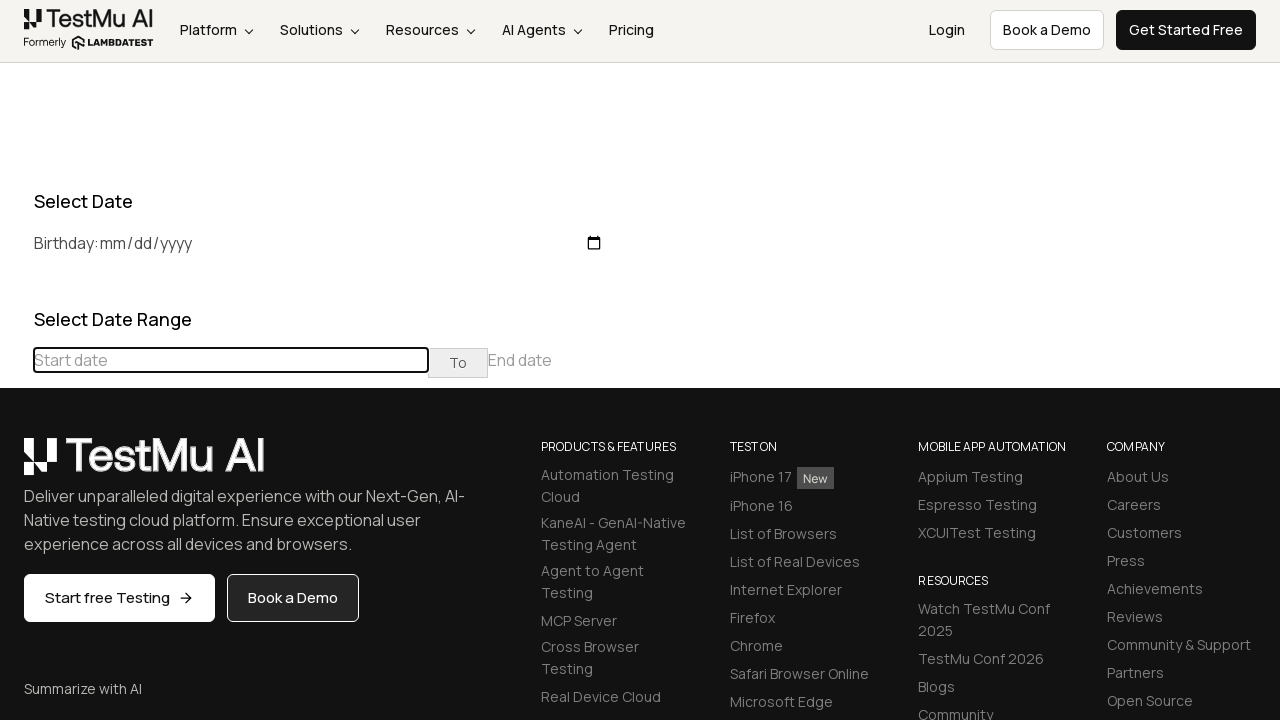

Clicked previous button to navigate to earlier month at (16, 465) on (//table[@class='table-condensed']//th[@class='prev'])[1]
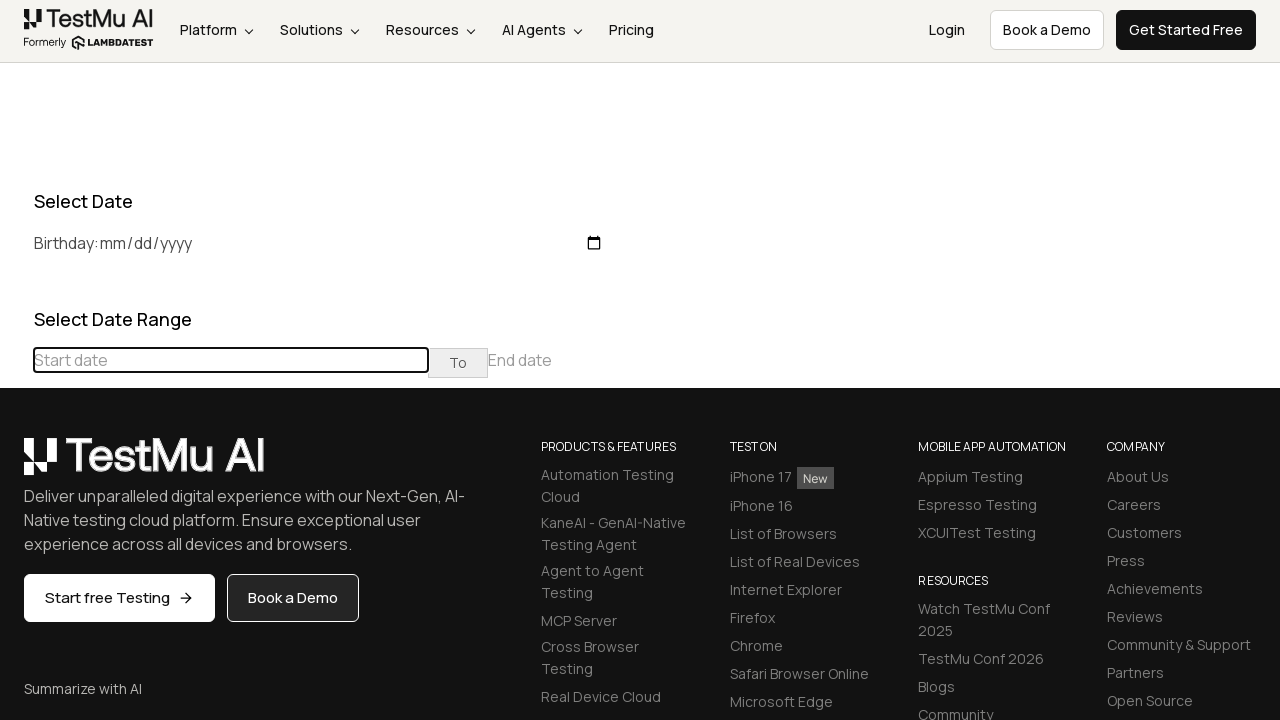

Clicked previous button to navigate to earlier month at (16, 465) on (//table[@class='table-condensed']//th[@class='prev'])[1]
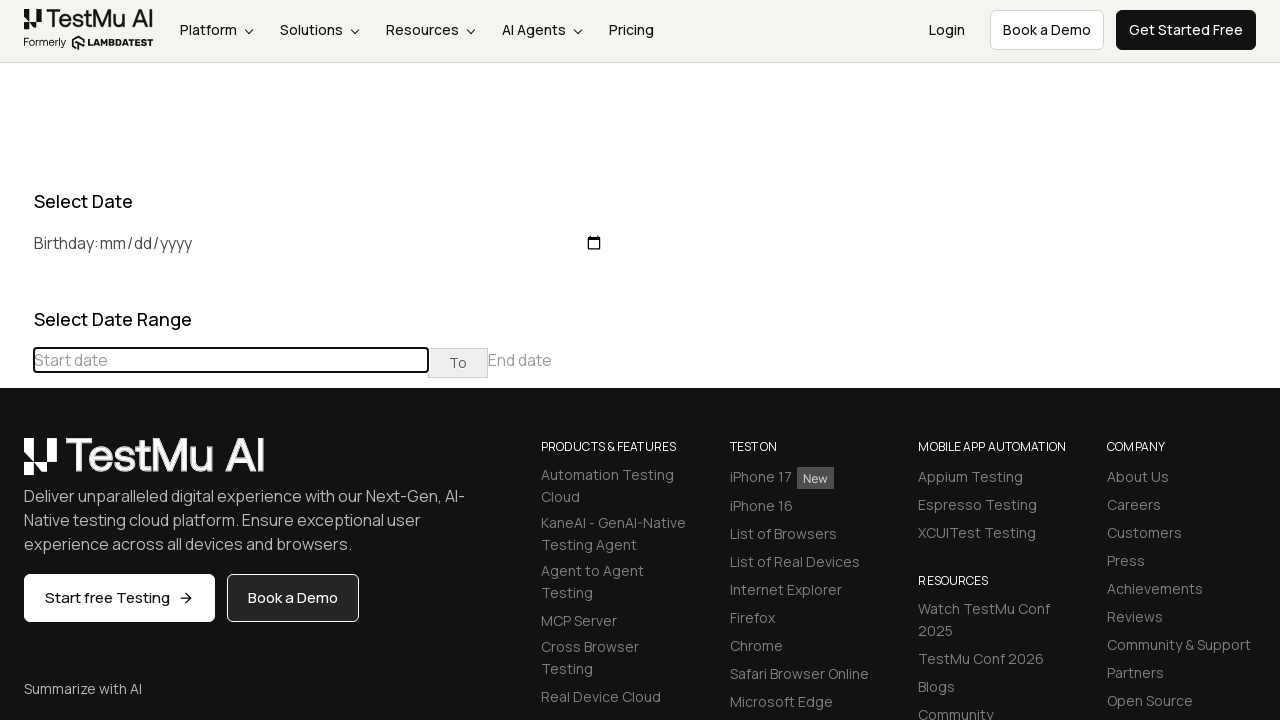

Clicked previous button to navigate to earlier month at (16, 465) on (//table[@class='table-condensed']//th[@class='prev'])[1]
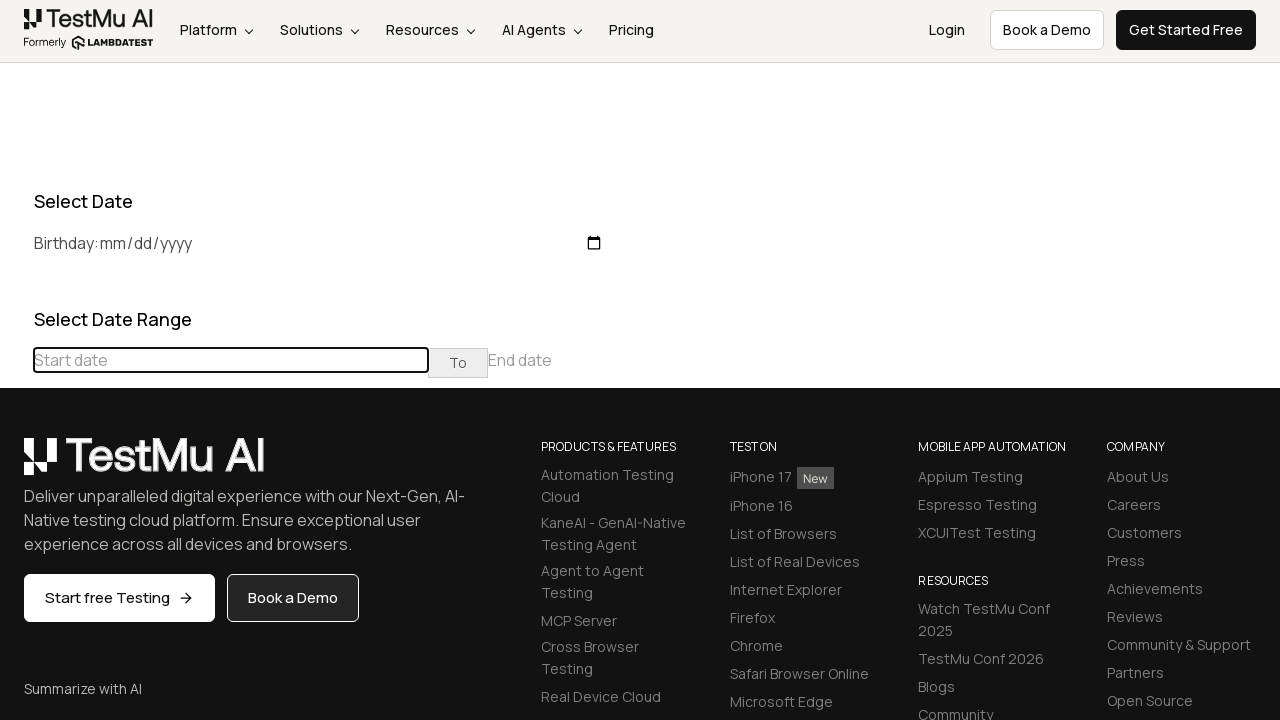

Clicked previous button to navigate to earlier month at (16, 465) on (//table[@class='table-condensed']//th[@class='prev'])[1]
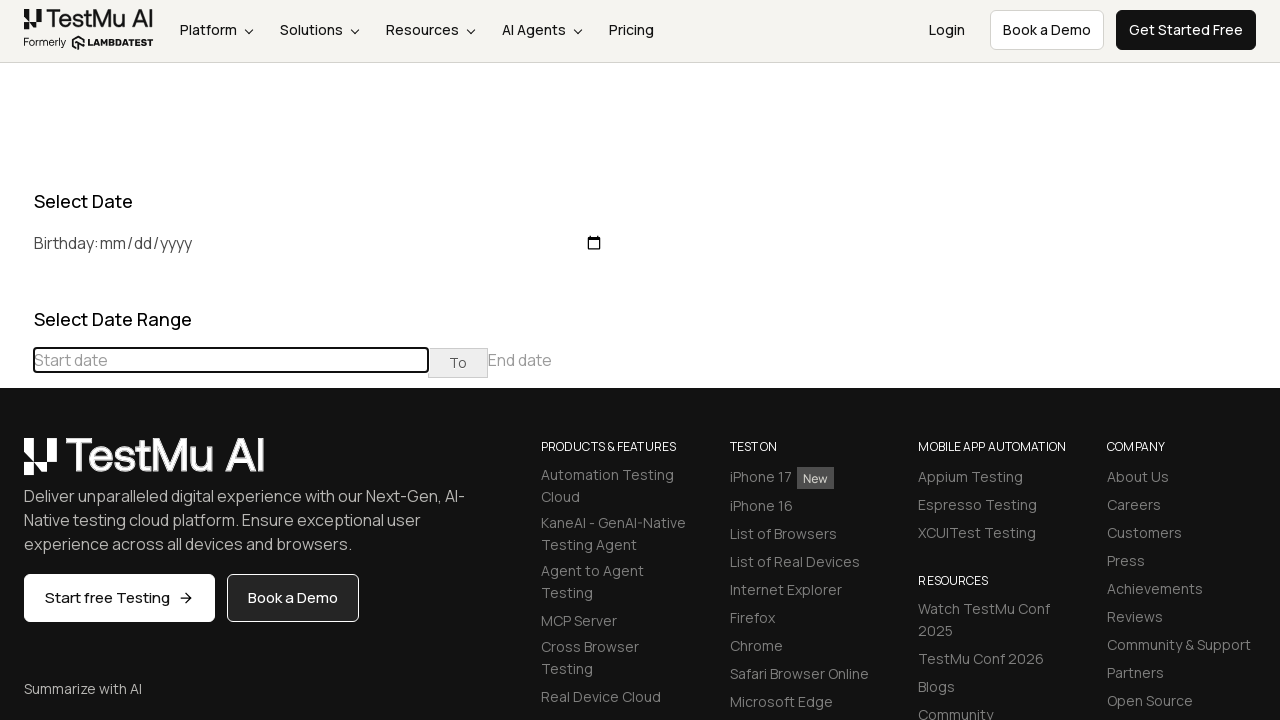

Clicked previous button to navigate to earlier month at (16, 465) on (//table[@class='table-condensed']//th[@class='prev'])[1]
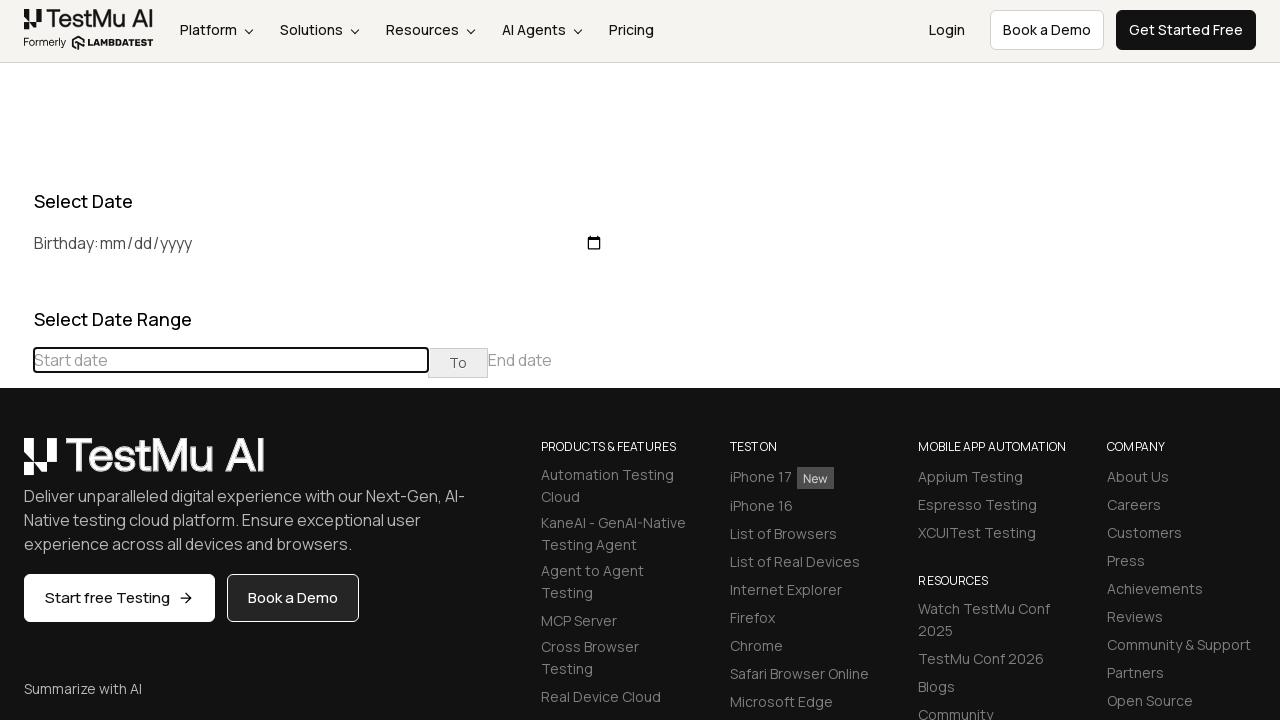

Clicked previous button to navigate to earlier month at (16, 465) on (//table[@class='table-condensed']//th[@class='prev'])[1]
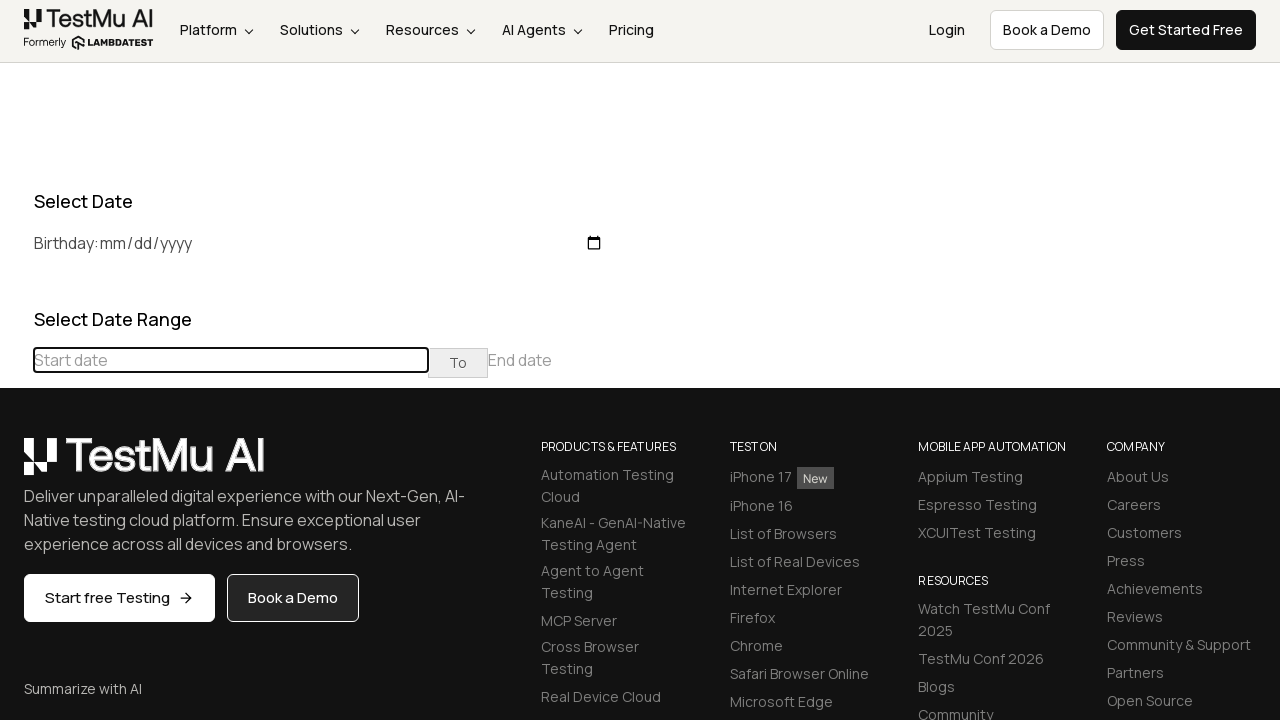

Clicked previous button to navigate to earlier month at (16, 465) on (//table[@class='table-condensed']//th[@class='prev'])[1]
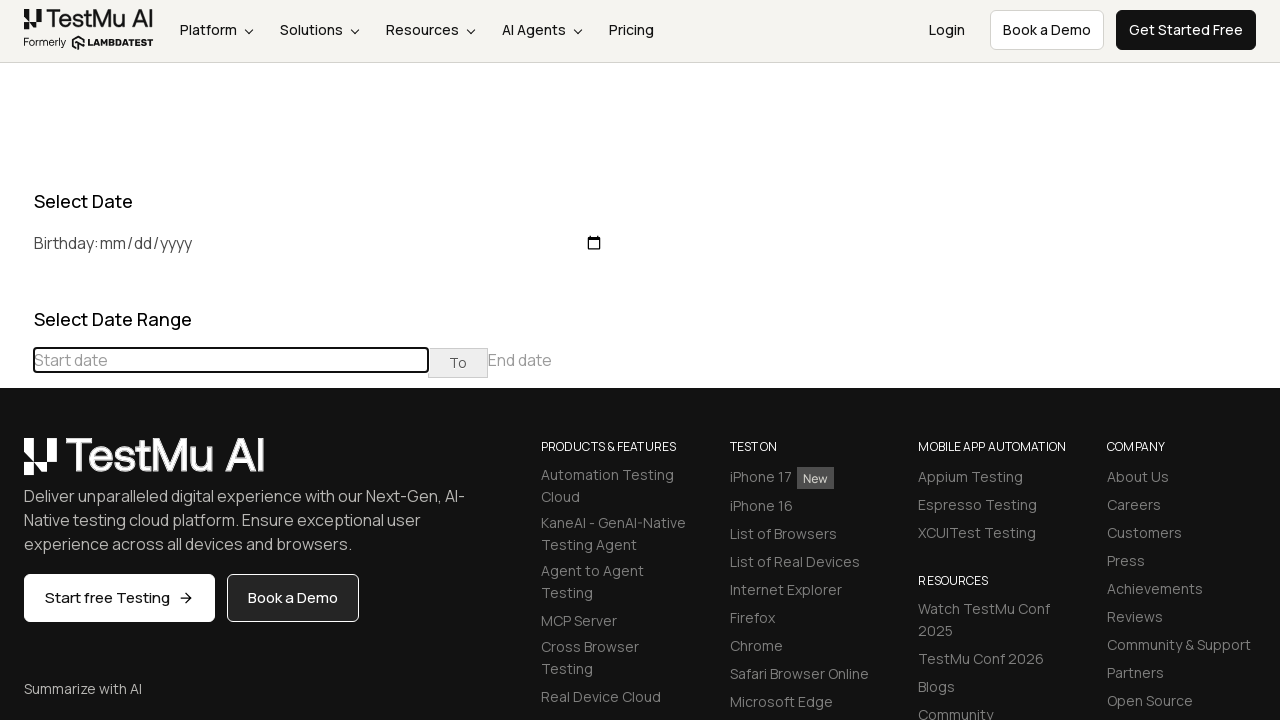

Clicked previous button to navigate to earlier month at (16, 465) on (//table[@class='table-condensed']//th[@class='prev'])[1]
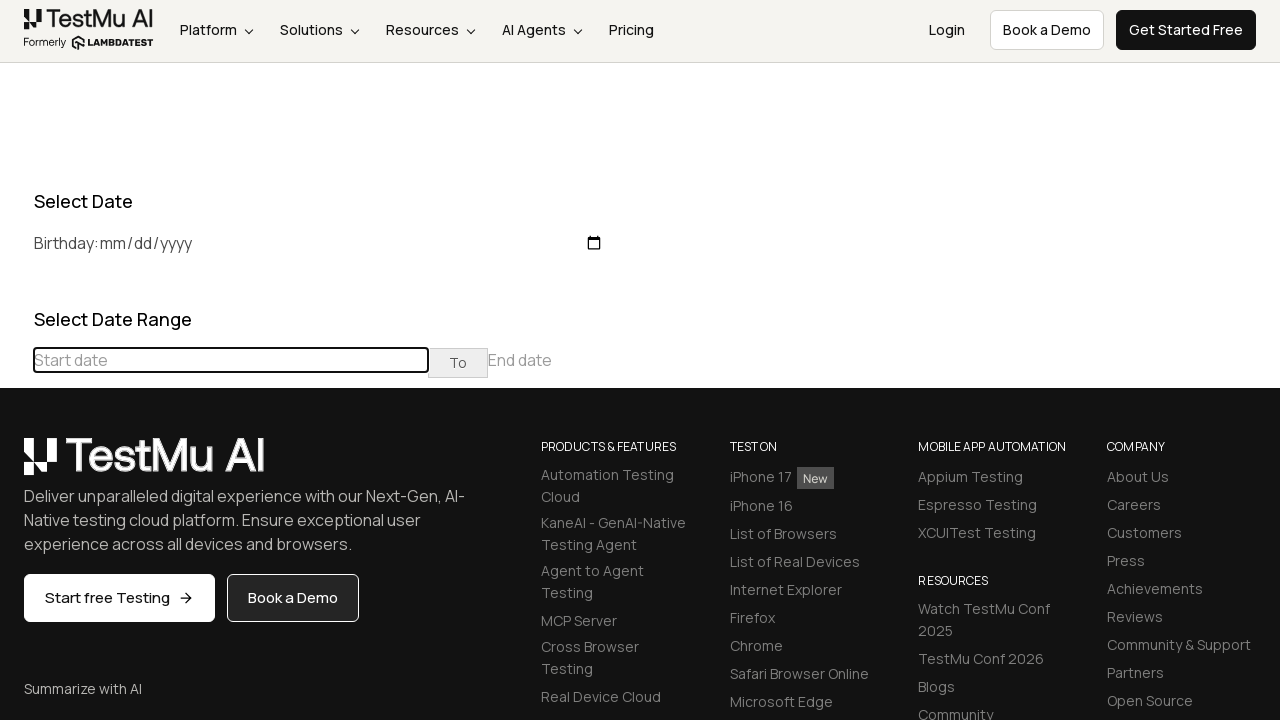

Clicked previous button to navigate to earlier month at (16, 465) on (//table[@class='table-condensed']//th[@class='prev'])[1]
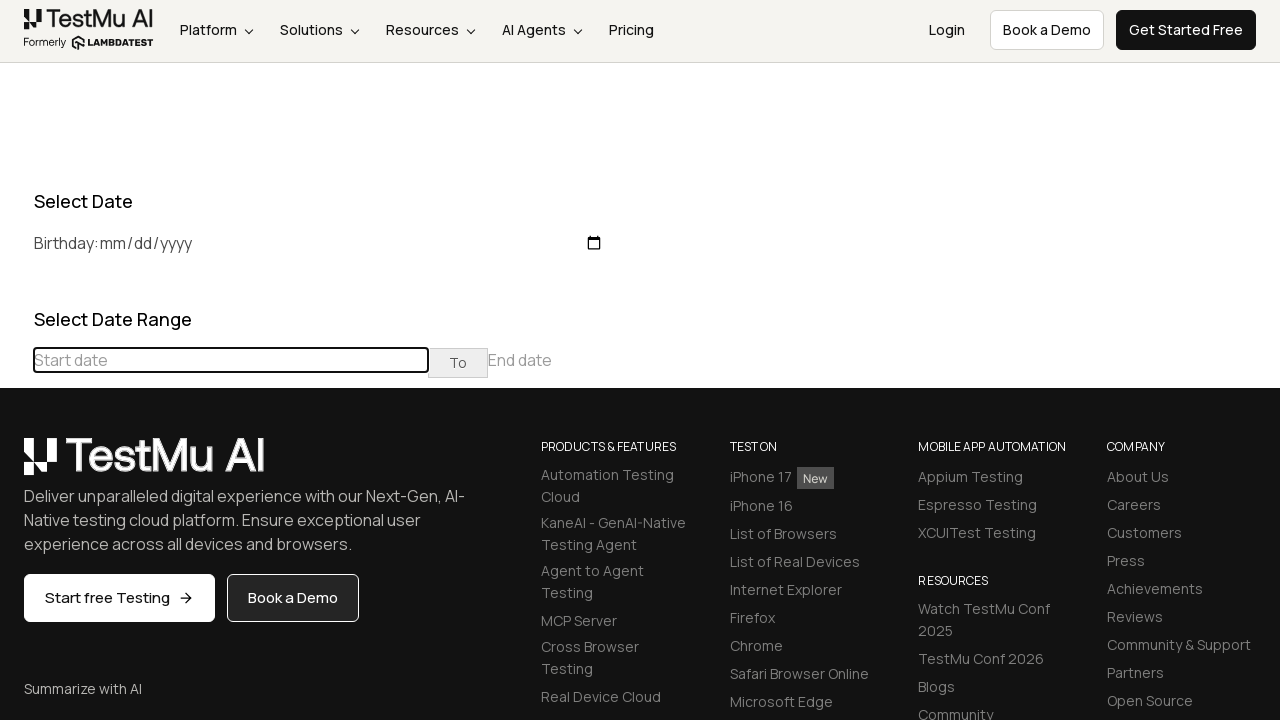

Clicked previous button to navigate to earlier month at (16, 465) on (//table[@class='table-condensed']//th[@class='prev'])[1]
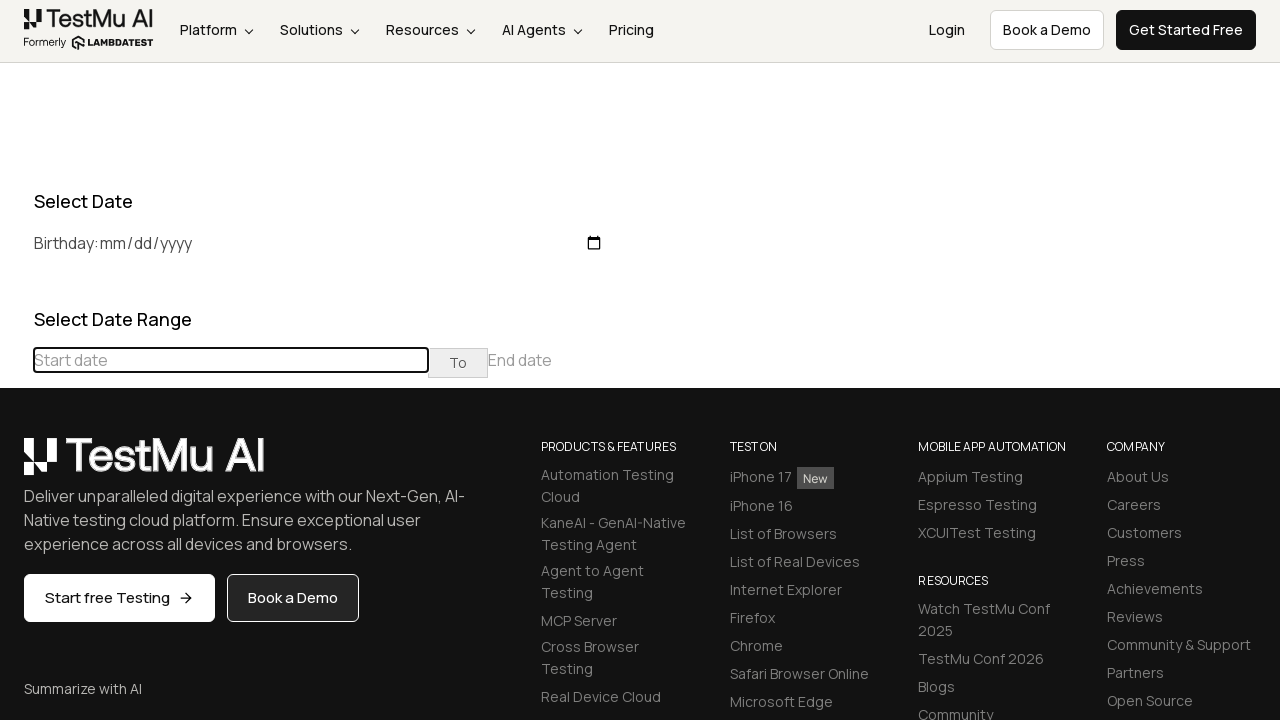

Clicked previous button to navigate to earlier month at (16, 465) on (//table[@class='table-condensed']//th[@class='prev'])[1]
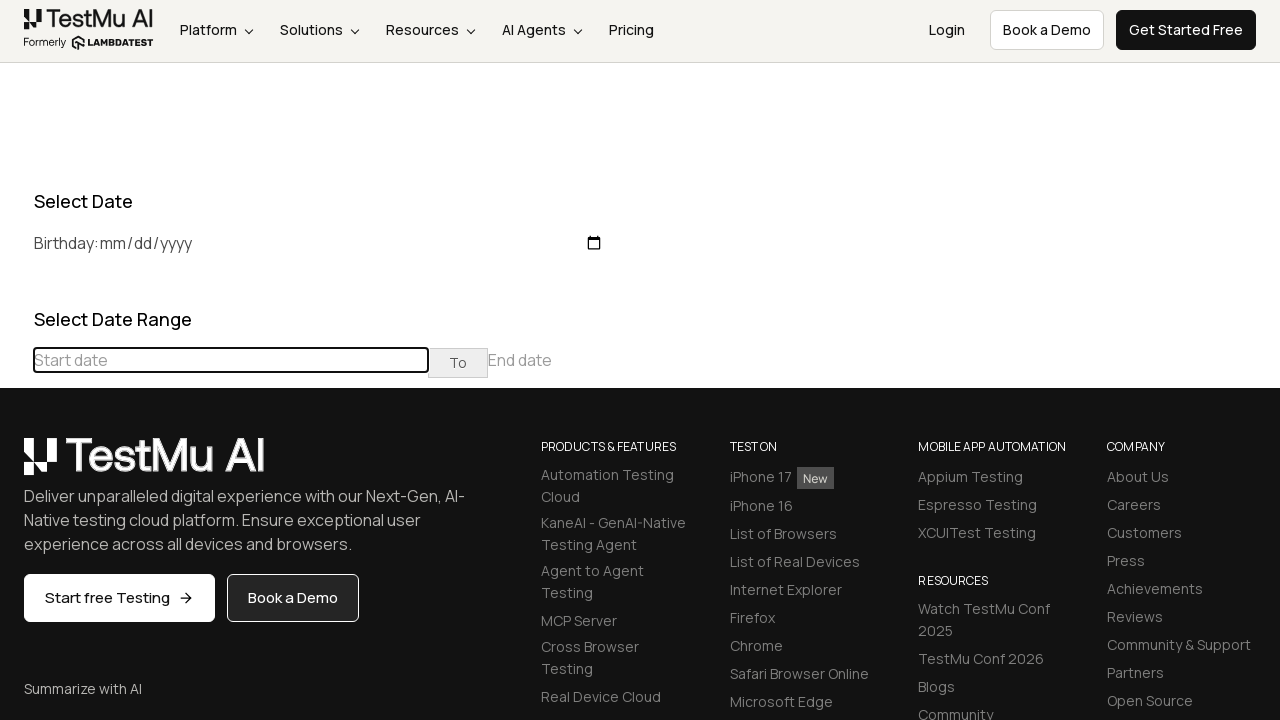

Clicked previous button to navigate to earlier month at (16, 465) on (//table[@class='table-condensed']//th[@class='prev'])[1]
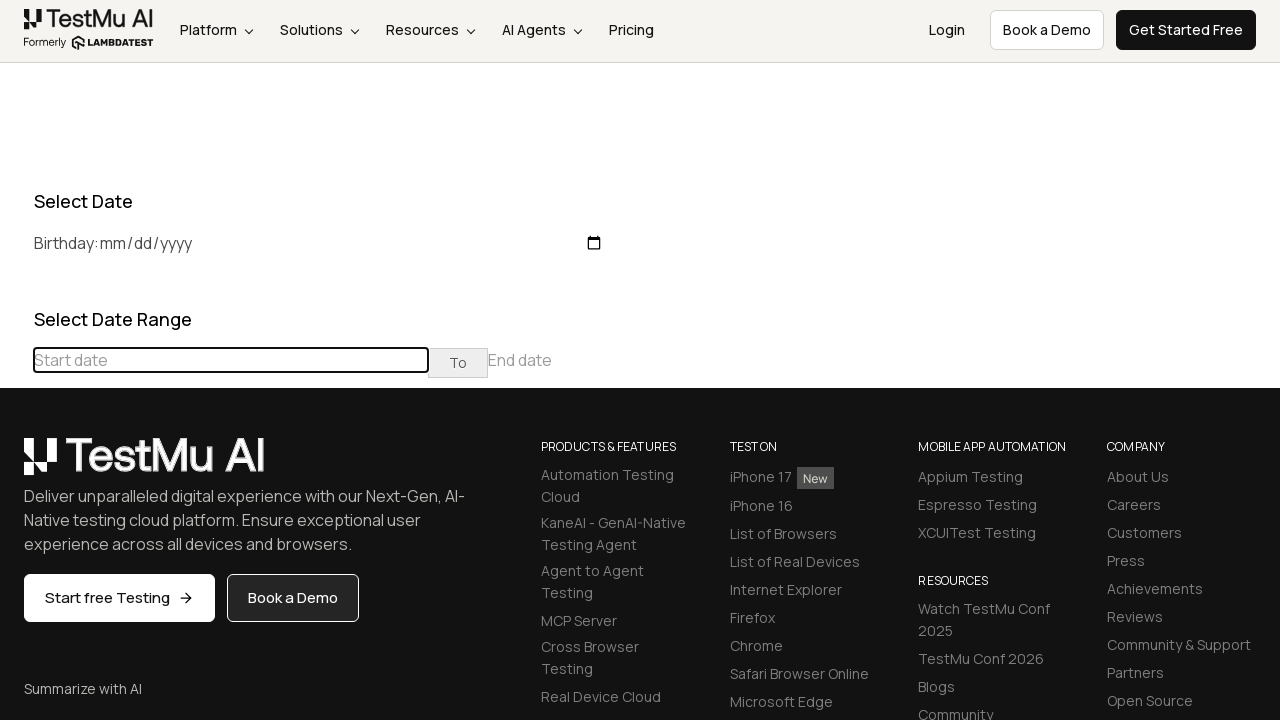

Clicked previous button to navigate to earlier month at (16, 465) on (//table[@class='table-condensed']//th[@class='prev'])[1]
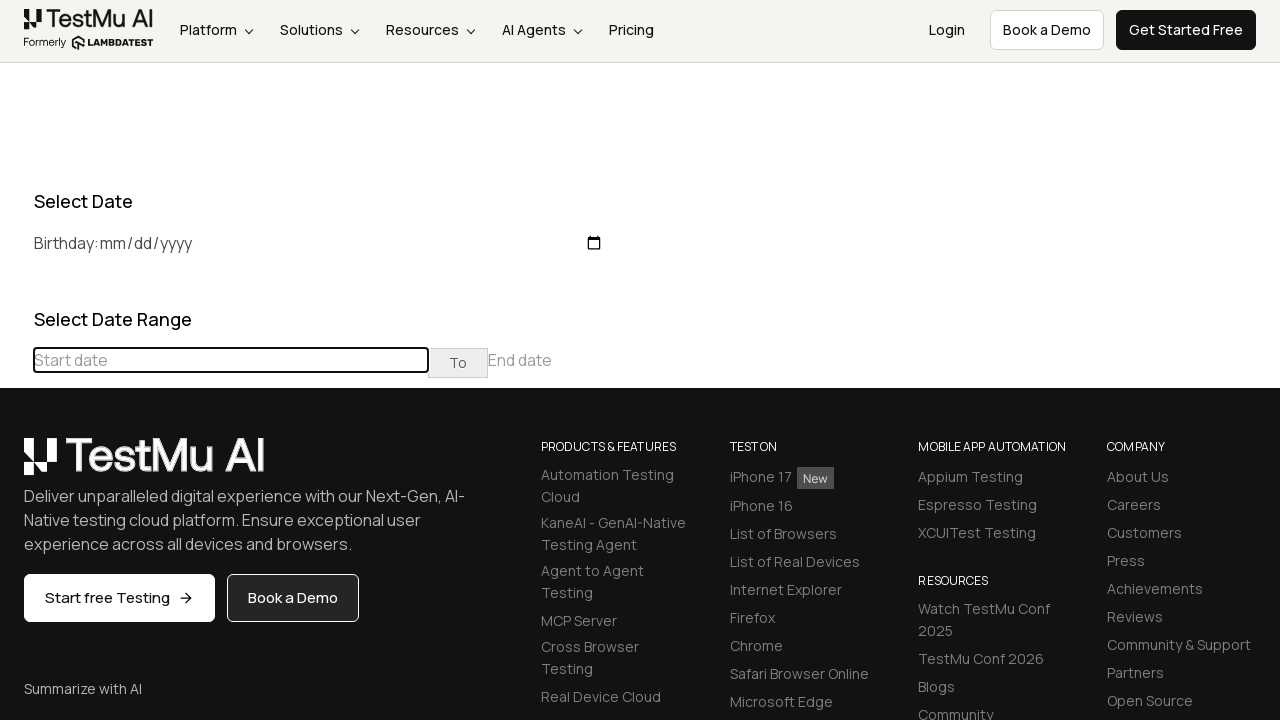

Clicked previous button to navigate to earlier month at (16, 465) on (//table[@class='table-condensed']//th[@class='prev'])[1]
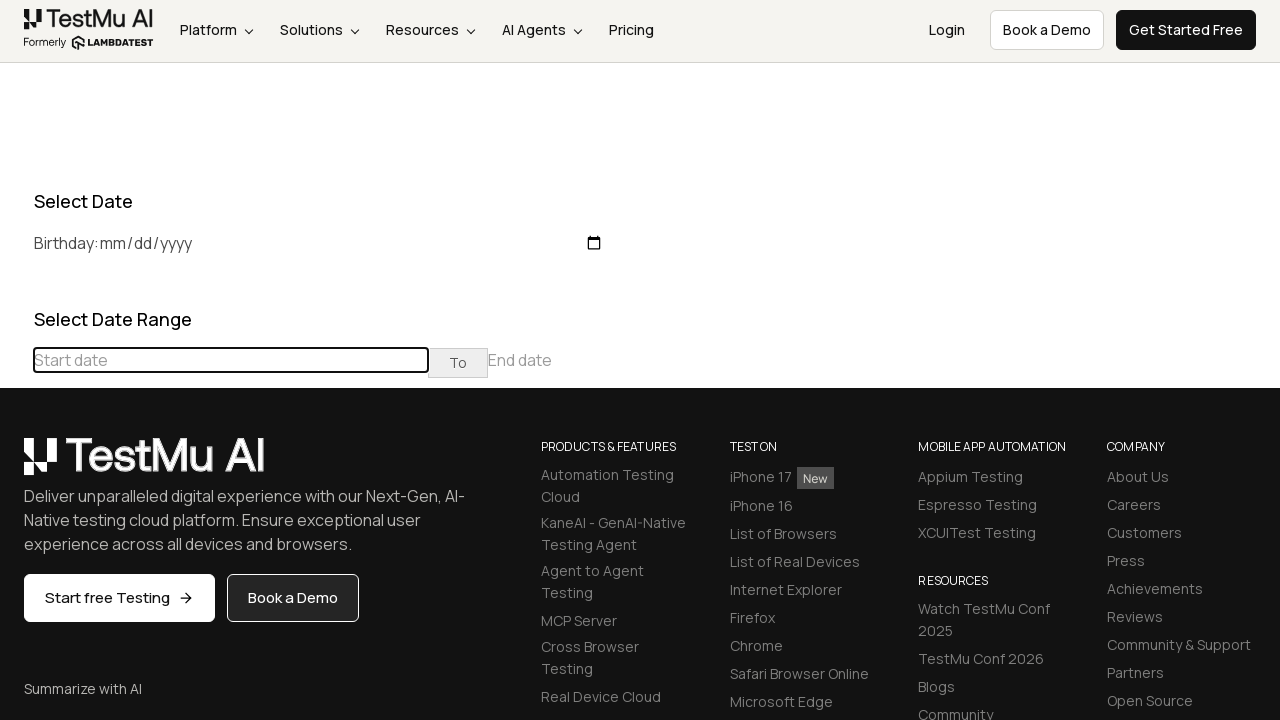

Clicked previous button to navigate to earlier month at (16, 465) on (//table[@class='table-condensed']//th[@class='prev'])[1]
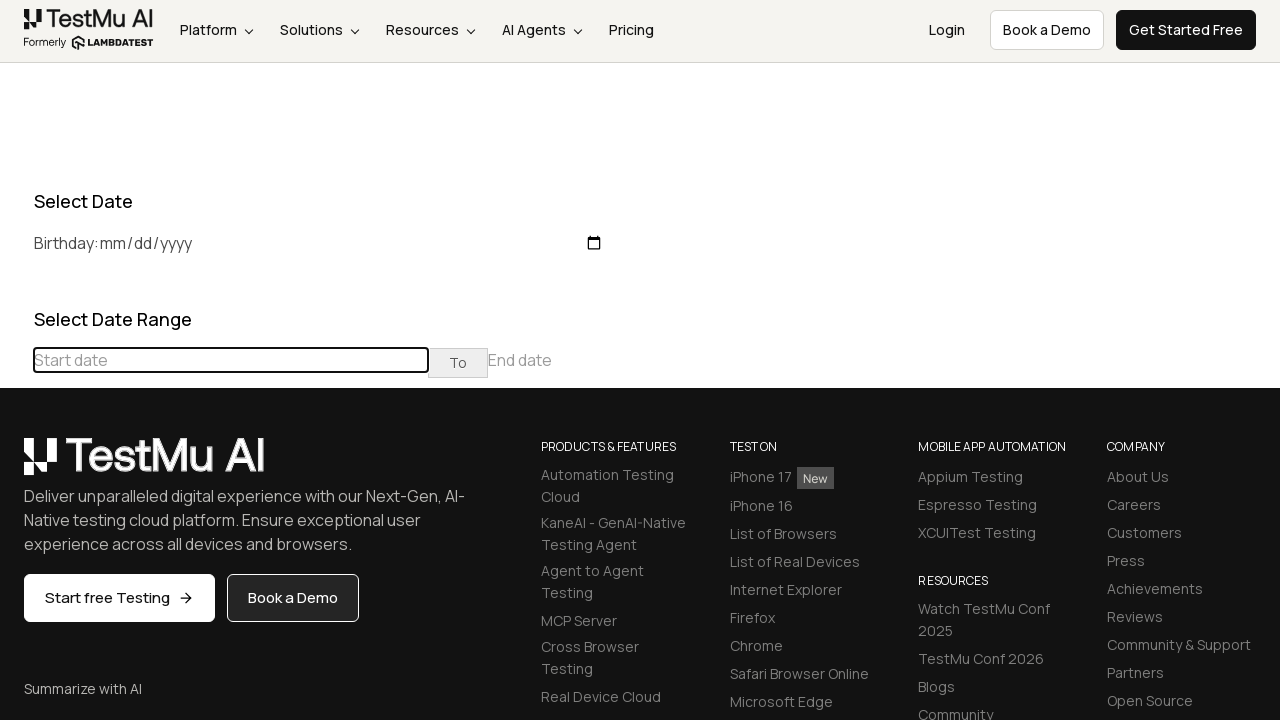

Clicked previous button to navigate to earlier month at (16, 465) on (//table[@class='table-condensed']//th[@class='prev'])[1]
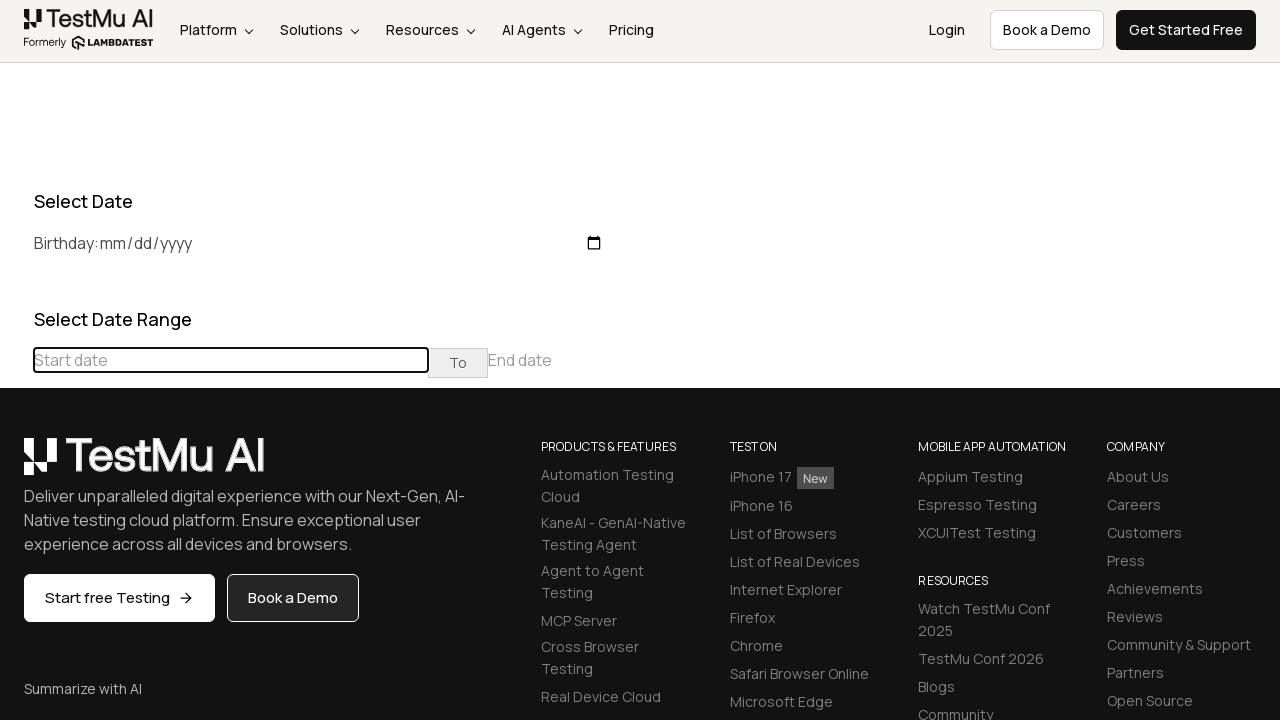

Clicked previous button to navigate to earlier month at (16, 465) on (//table[@class='table-condensed']//th[@class='prev'])[1]
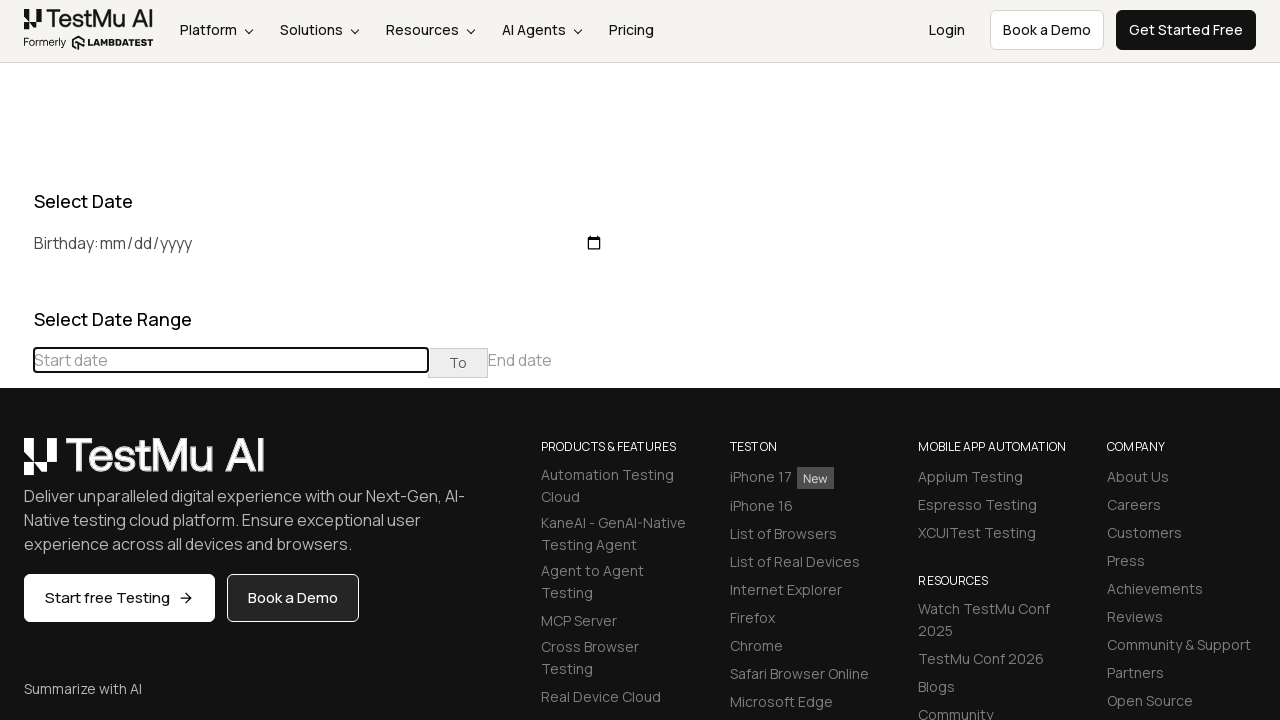

Clicked previous button to navigate to earlier month at (16, 465) on (//table[@class='table-condensed']//th[@class='prev'])[1]
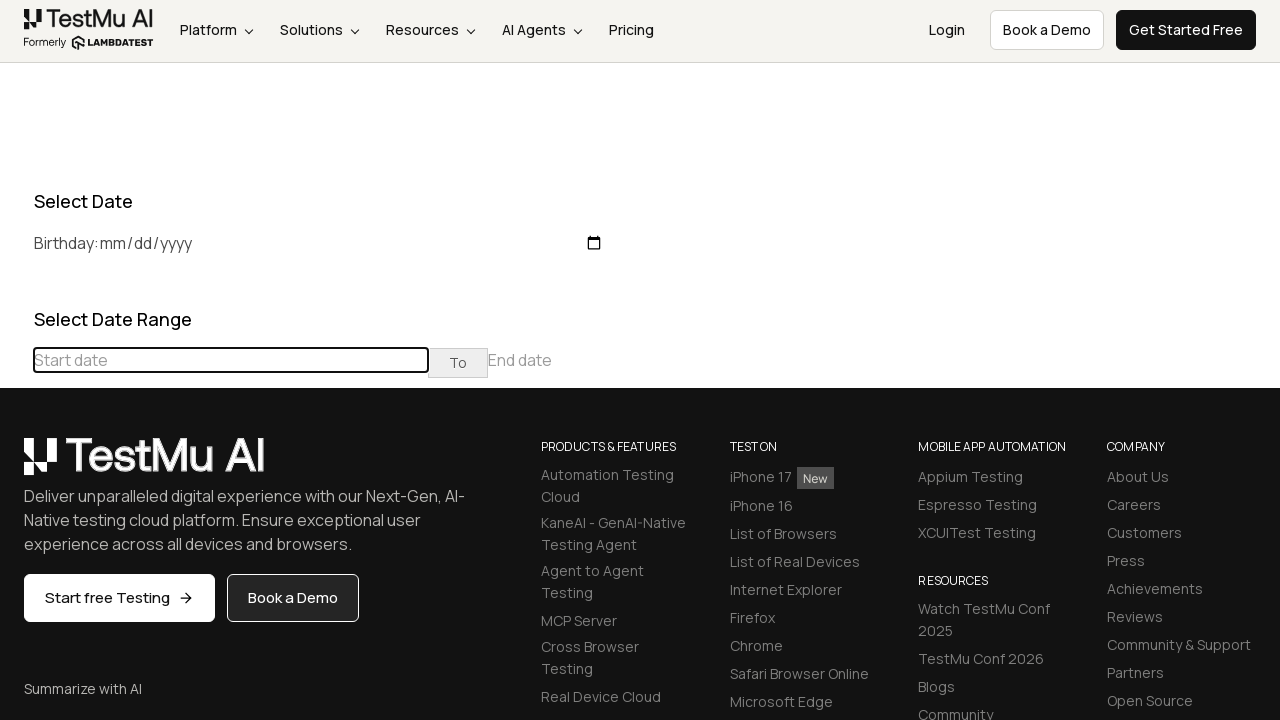

Clicked previous button to navigate to earlier month at (16, 465) on (//table[@class='table-condensed']//th[@class='prev'])[1]
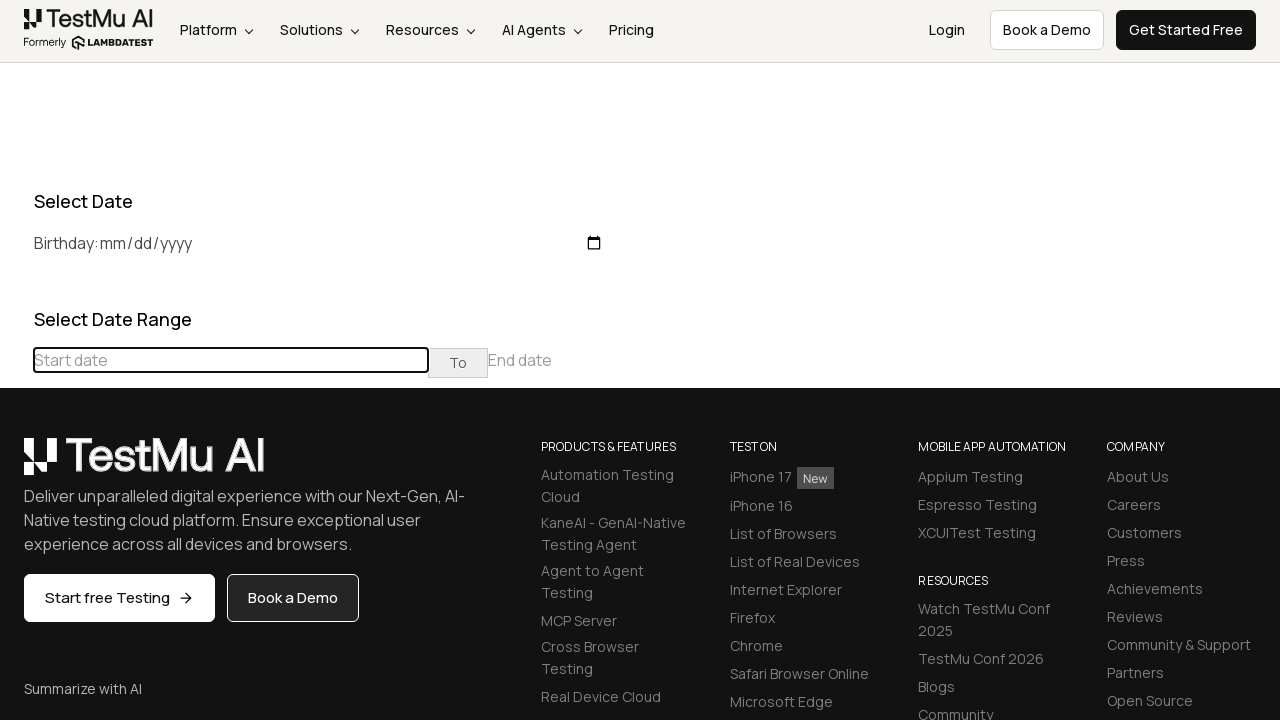

Clicked previous button to navigate to earlier month at (16, 465) on (//table[@class='table-condensed']//th[@class='prev'])[1]
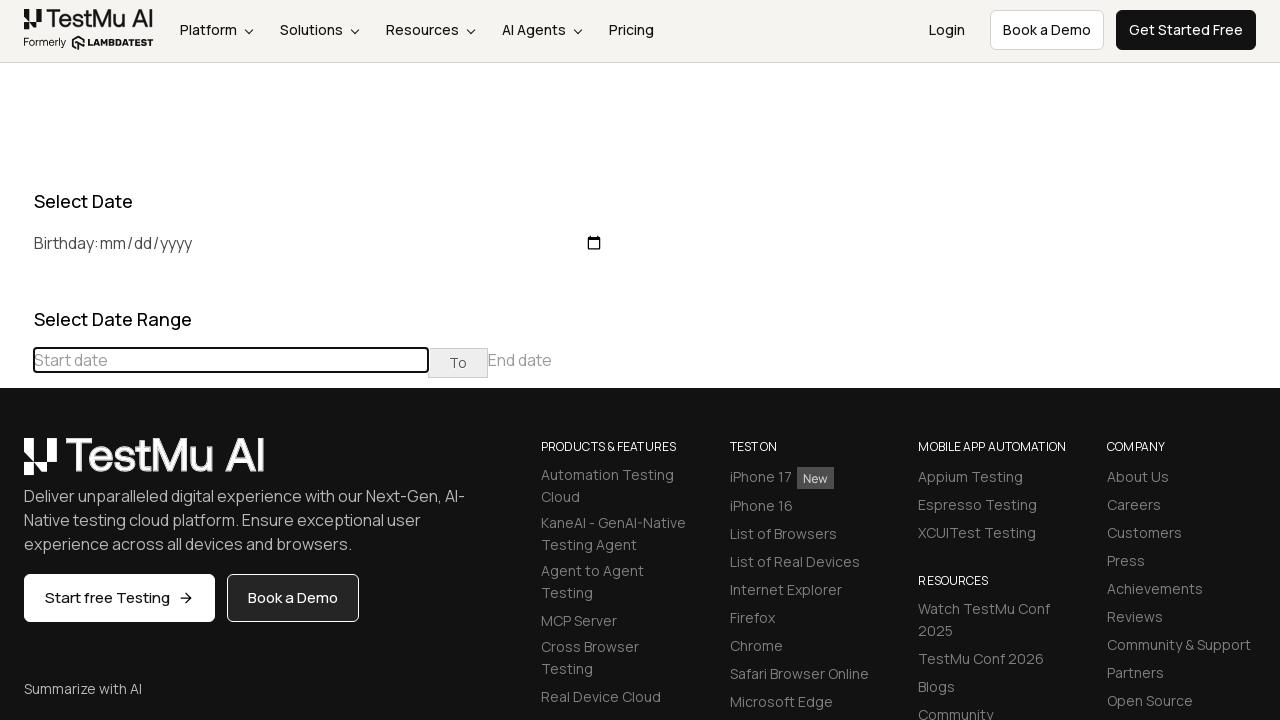

Clicked previous button to navigate to earlier month at (16, 465) on (//table[@class='table-condensed']//th[@class='prev'])[1]
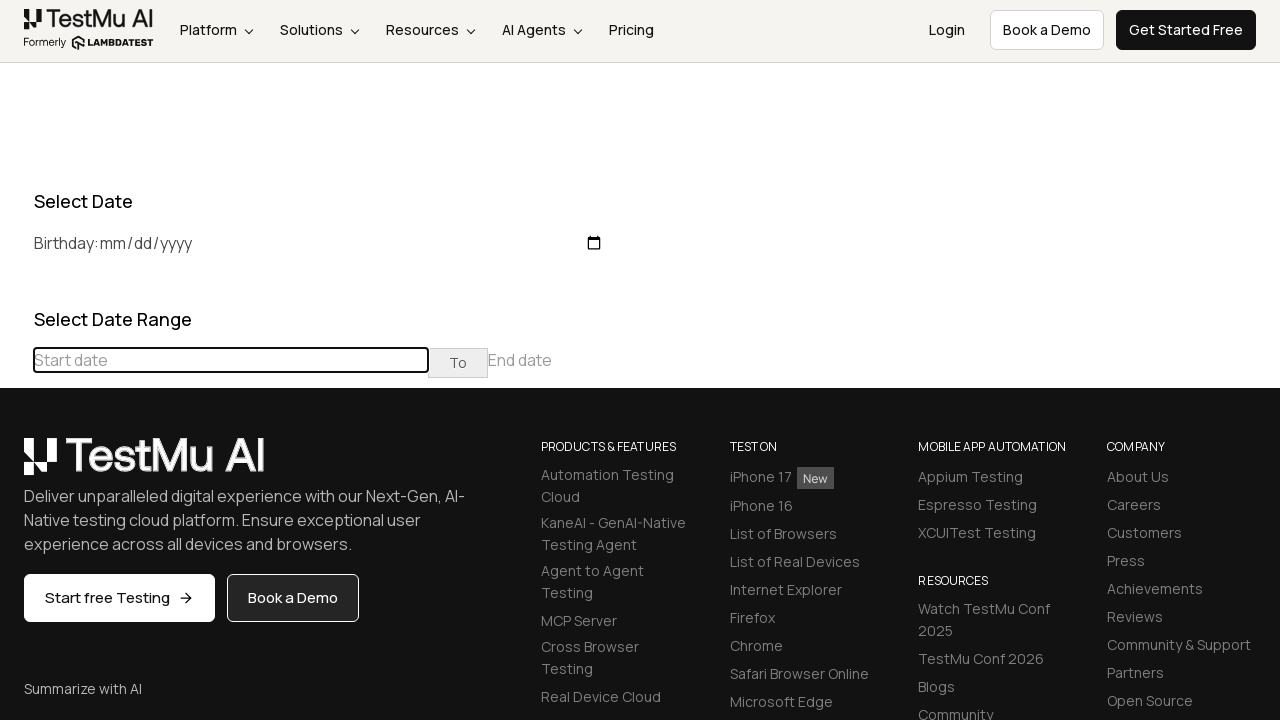

Clicked previous button to navigate to earlier month at (16, 465) on (//table[@class='table-condensed']//th[@class='prev'])[1]
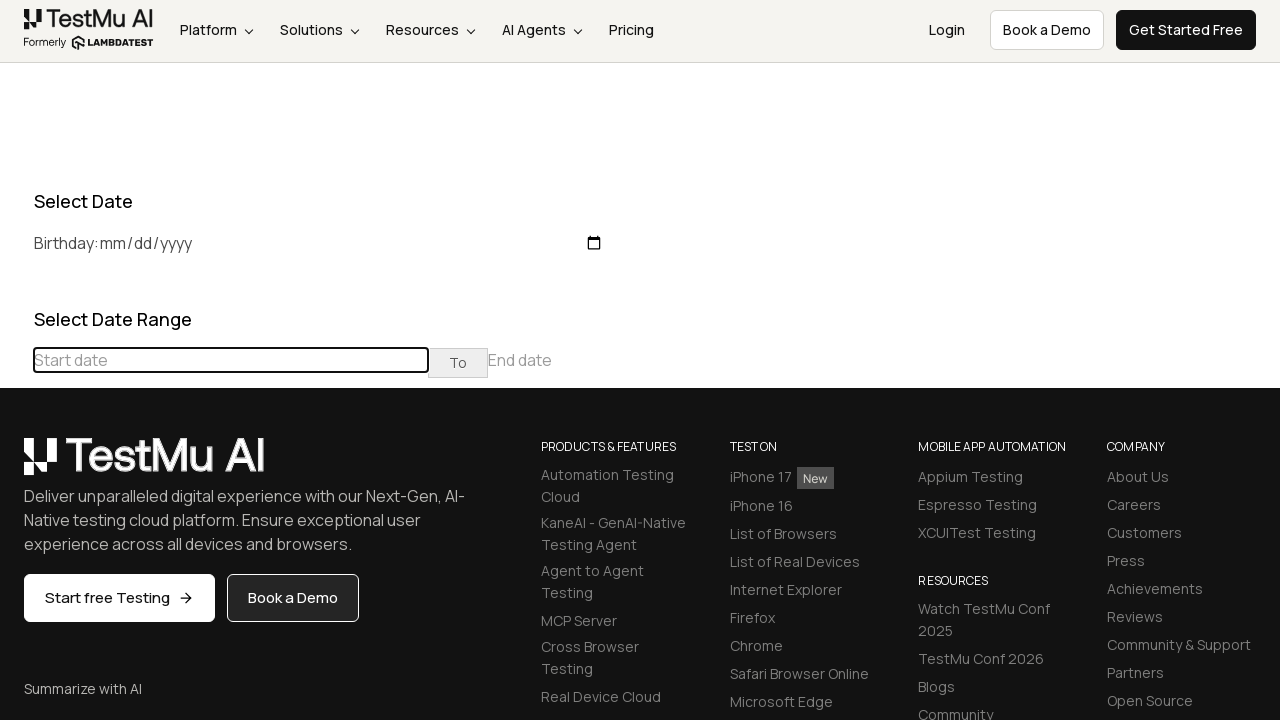

Clicked previous button to navigate to earlier month at (16, 465) on (//table[@class='table-condensed']//th[@class='prev'])[1]
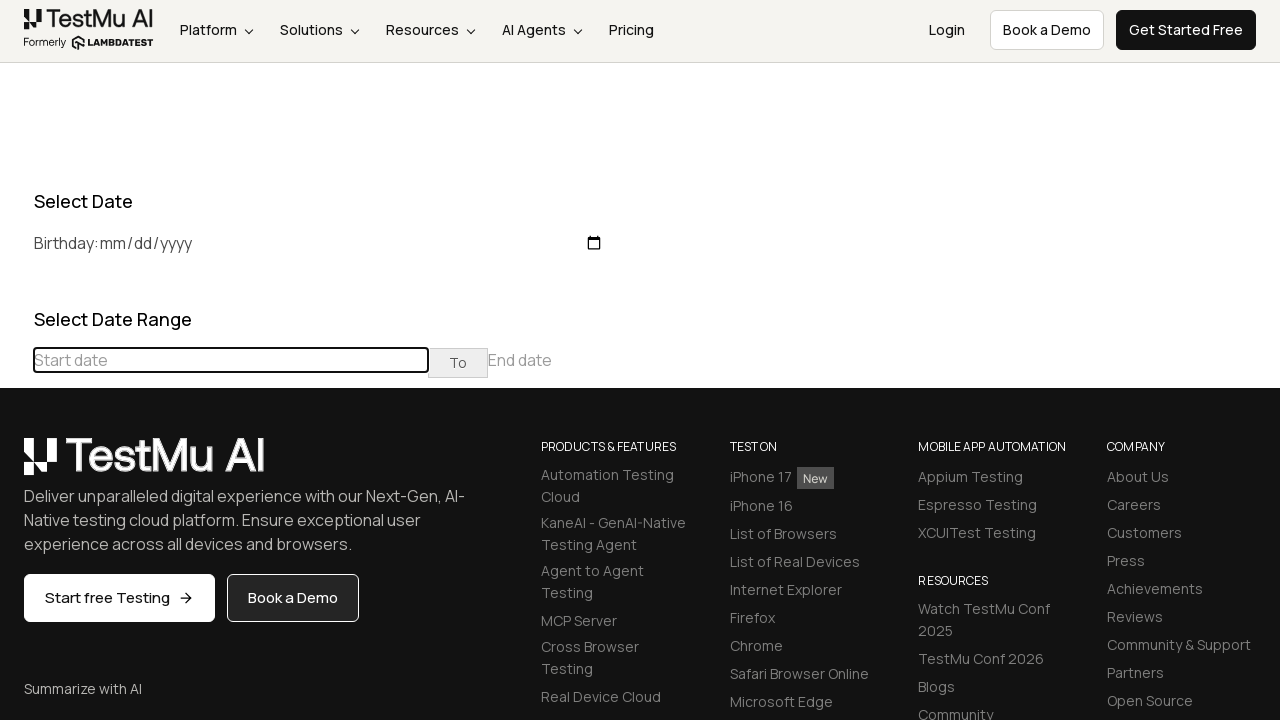

Clicked previous button to navigate to earlier month at (16, 465) on (//table[@class='table-condensed']//th[@class='prev'])[1]
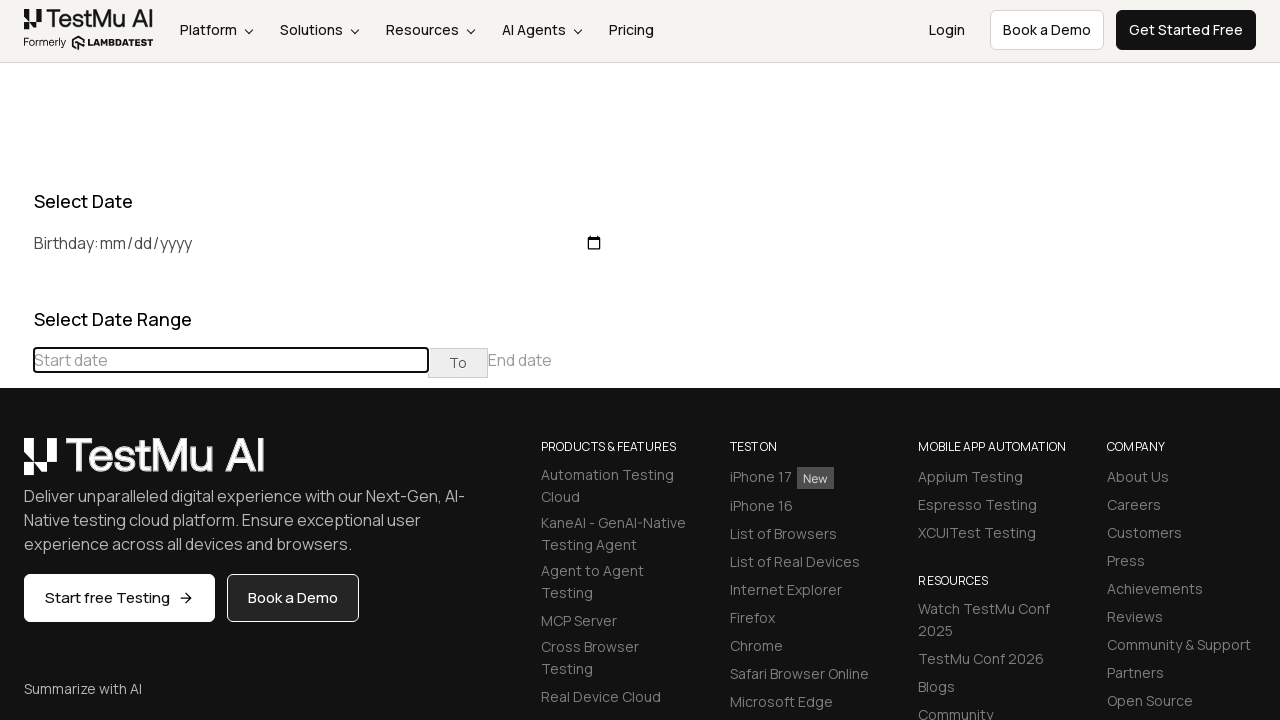

Clicked previous button to navigate to earlier month at (16, 465) on (//table[@class='table-condensed']//th[@class='prev'])[1]
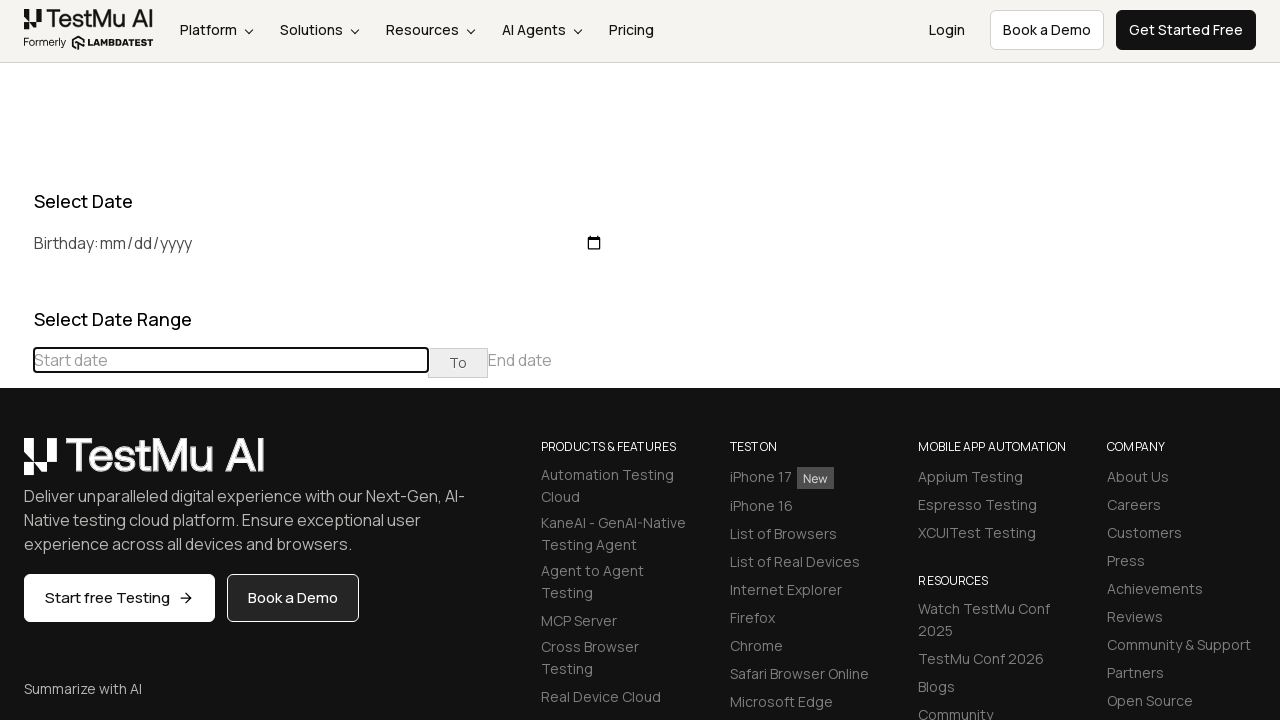

Clicked previous button to navigate to earlier month at (16, 465) on (//table[@class='table-condensed']//th[@class='prev'])[1]
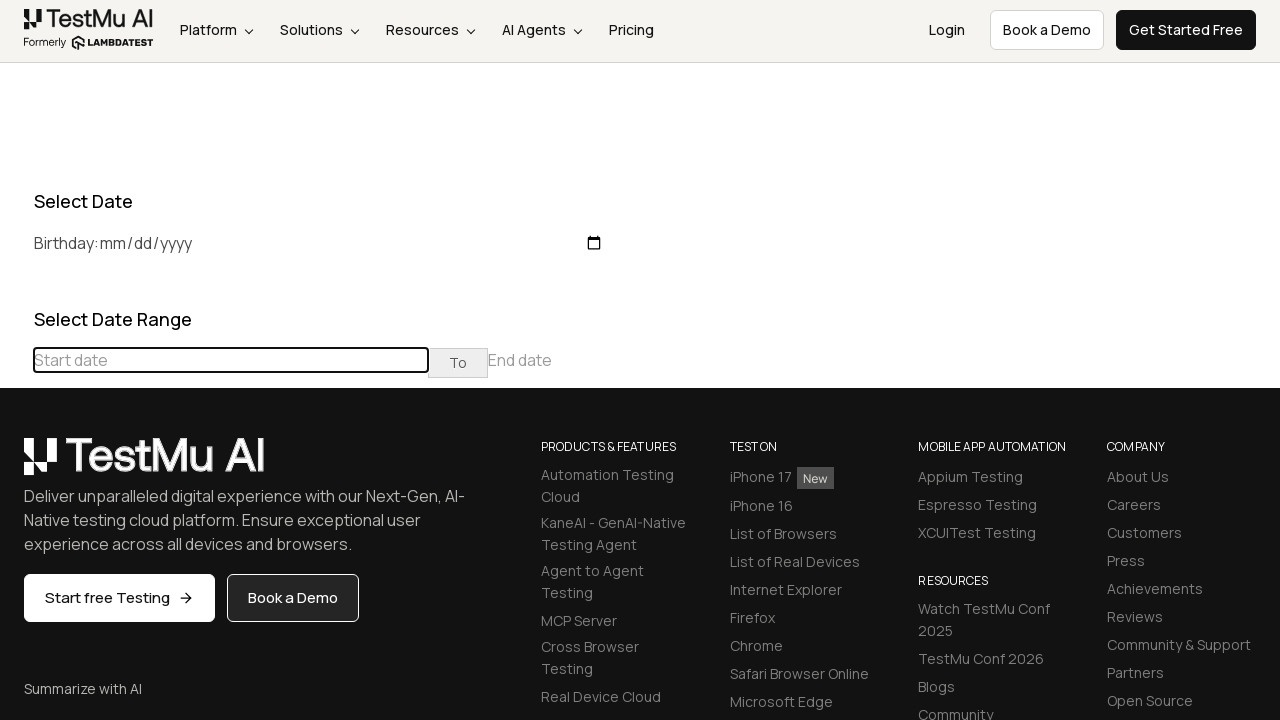

Clicked previous button to navigate to earlier month at (16, 465) on (//table[@class='table-condensed']//th[@class='prev'])[1]
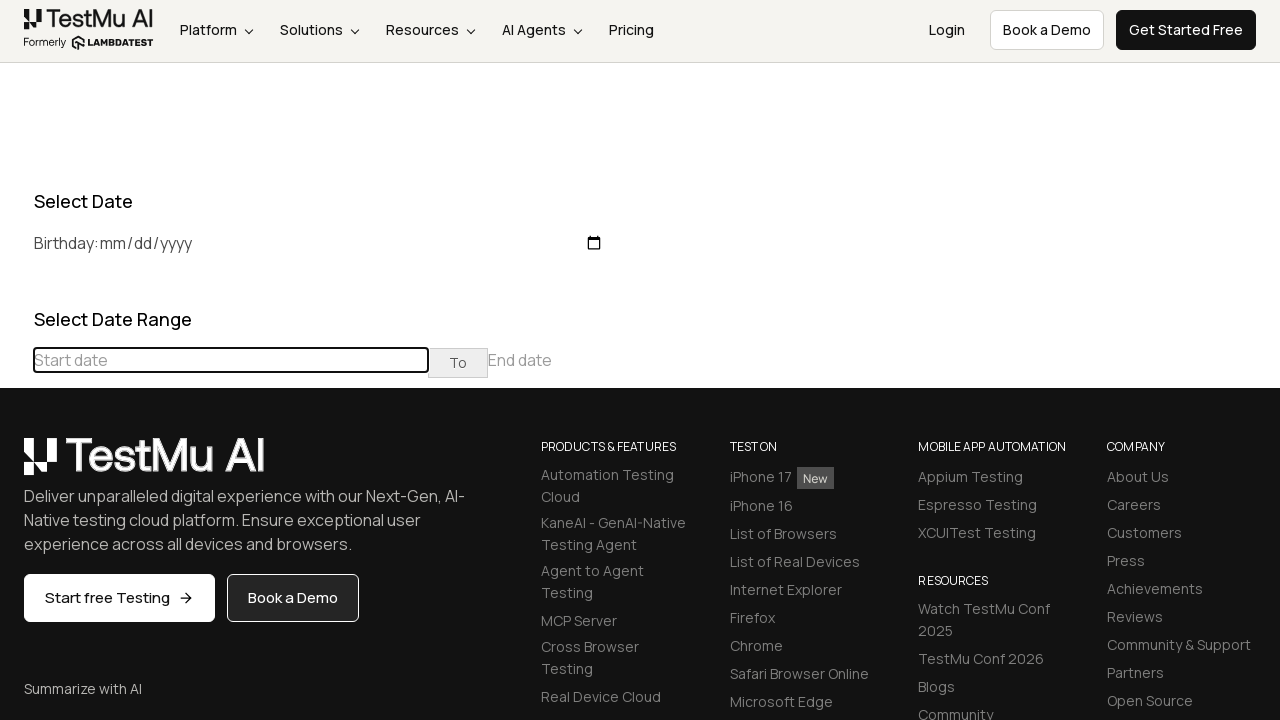

Clicked previous button to navigate to earlier month at (16, 465) on (//table[@class='table-condensed']//th[@class='prev'])[1]
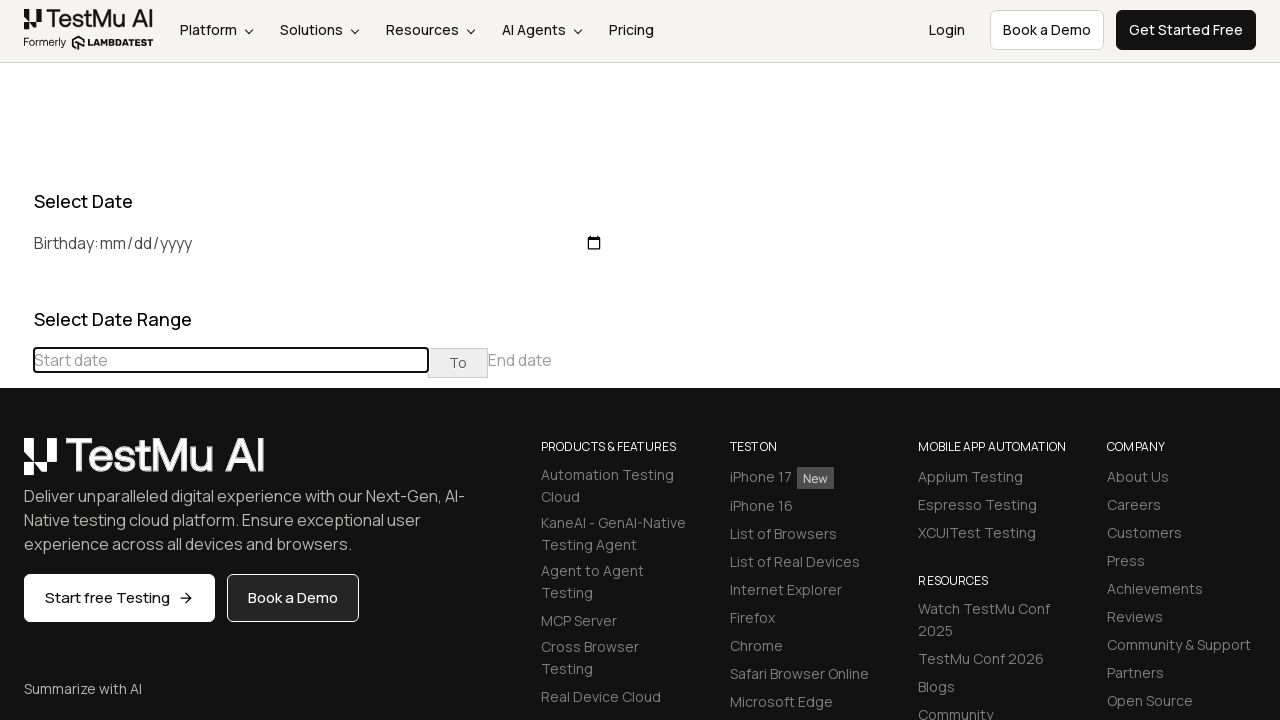

Clicked previous button to navigate to earlier month at (16, 465) on (//table[@class='table-condensed']//th[@class='prev'])[1]
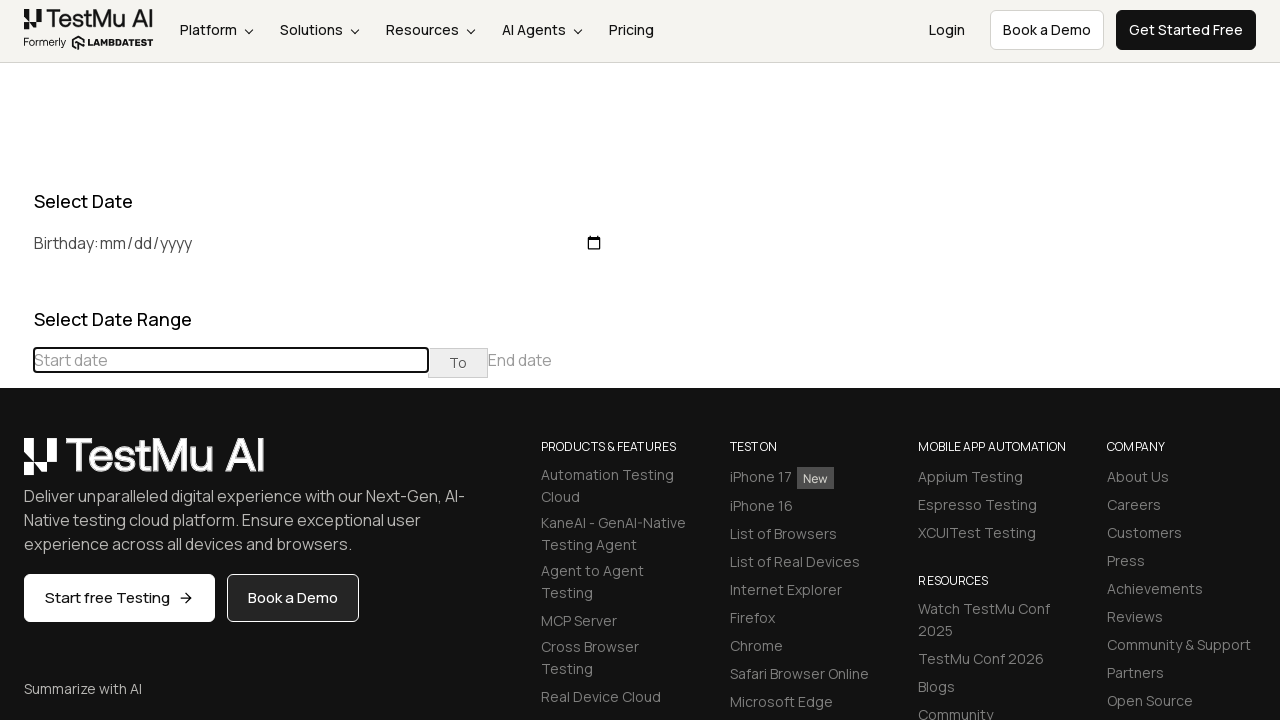

Clicked previous button to navigate to earlier month at (16, 465) on (//table[@class='table-condensed']//th[@class='prev'])[1]
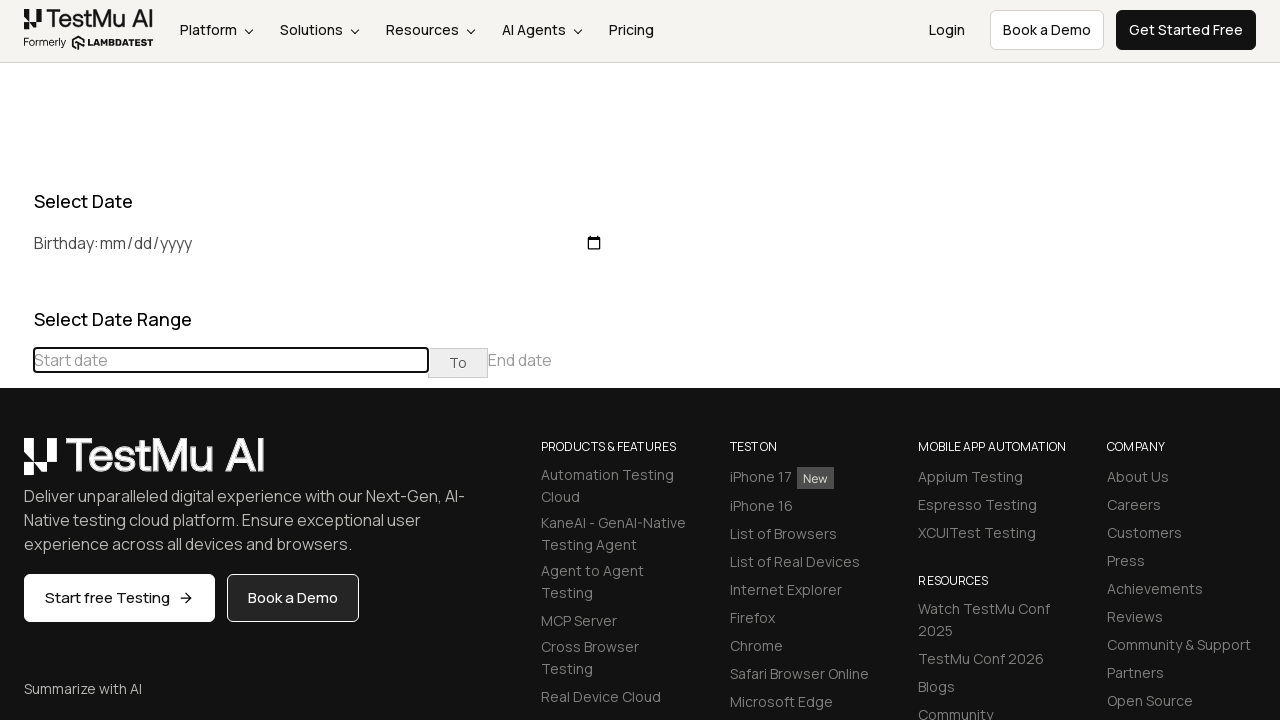

Clicked previous button to navigate to earlier month at (16, 465) on (//table[@class='table-condensed']//th[@class='prev'])[1]
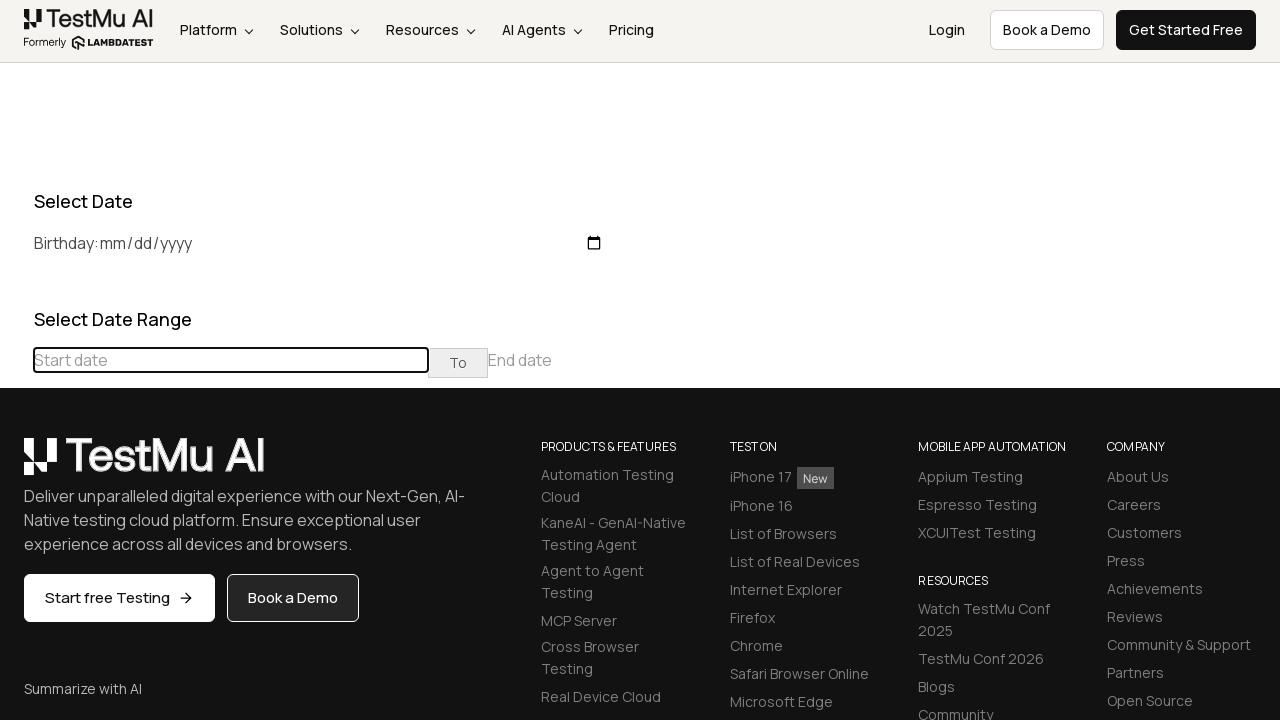

Clicked previous button to navigate to earlier month at (16, 465) on (//table[@class='table-condensed']//th[@class='prev'])[1]
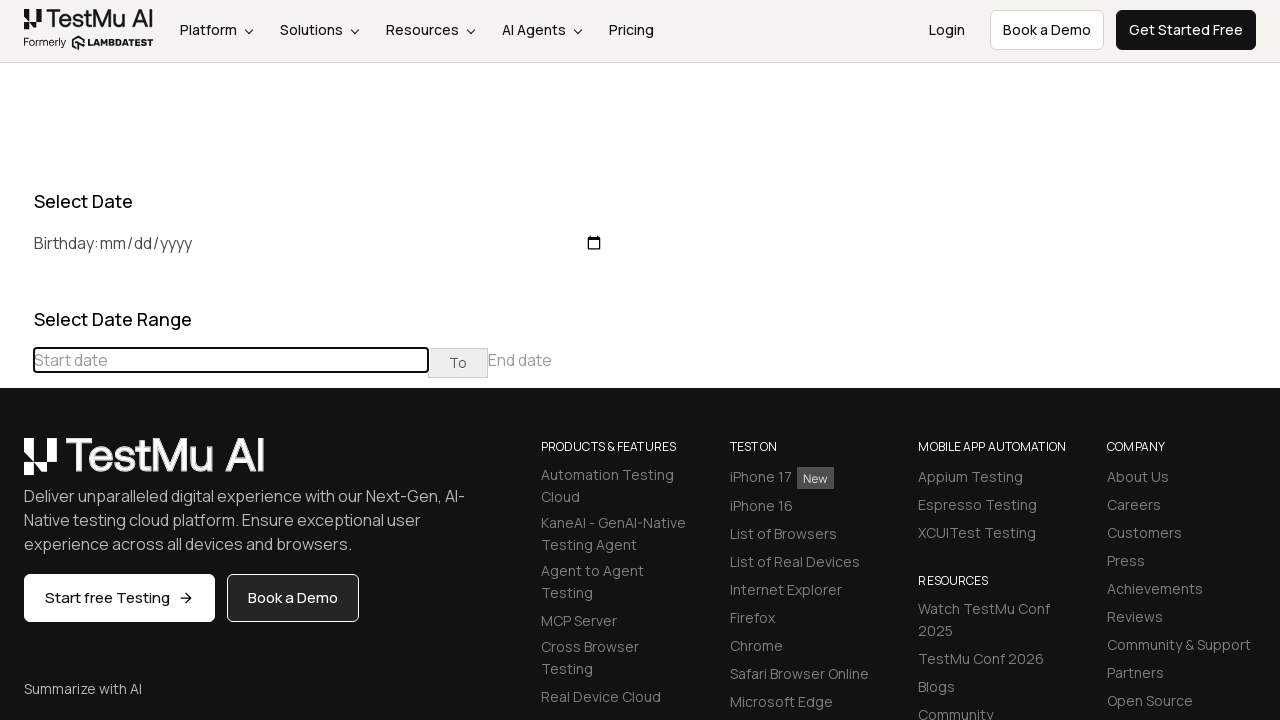

Clicked previous button to navigate to earlier month at (16, 465) on (//table[@class='table-condensed']//th[@class='prev'])[1]
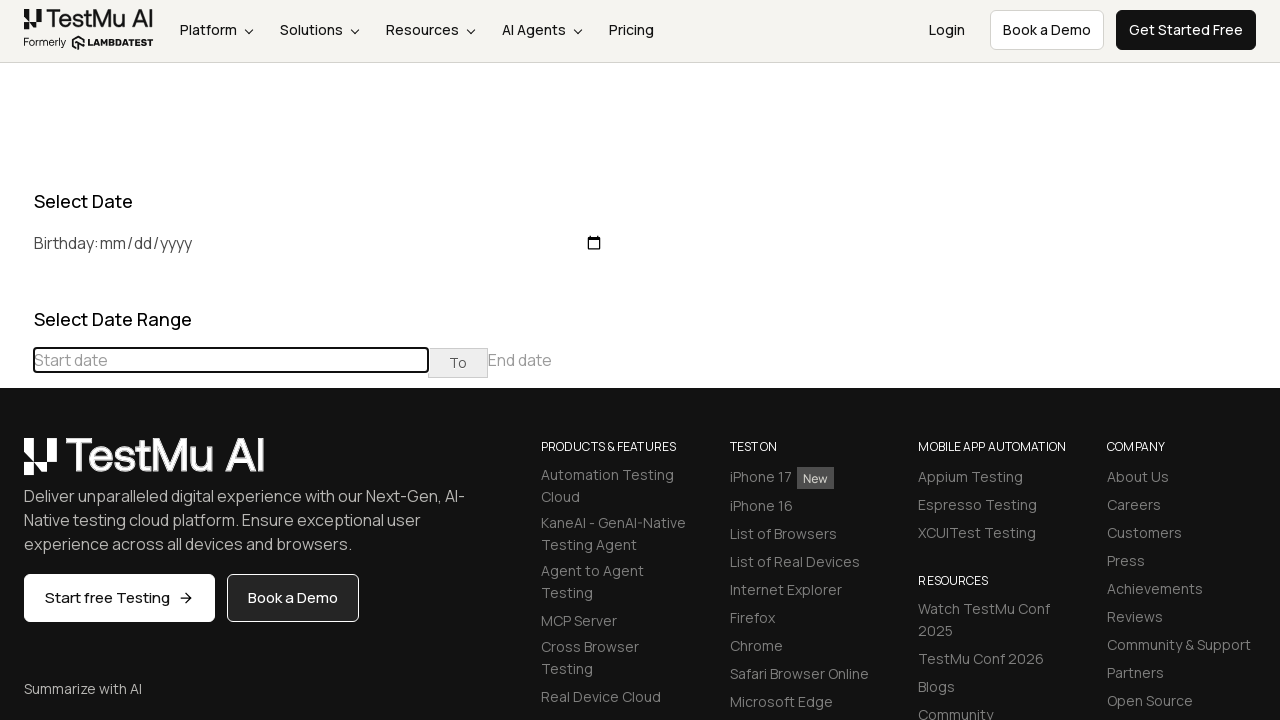

Clicked previous button to navigate to earlier month at (16, 465) on (//table[@class='table-condensed']//th[@class='prev'])[1]
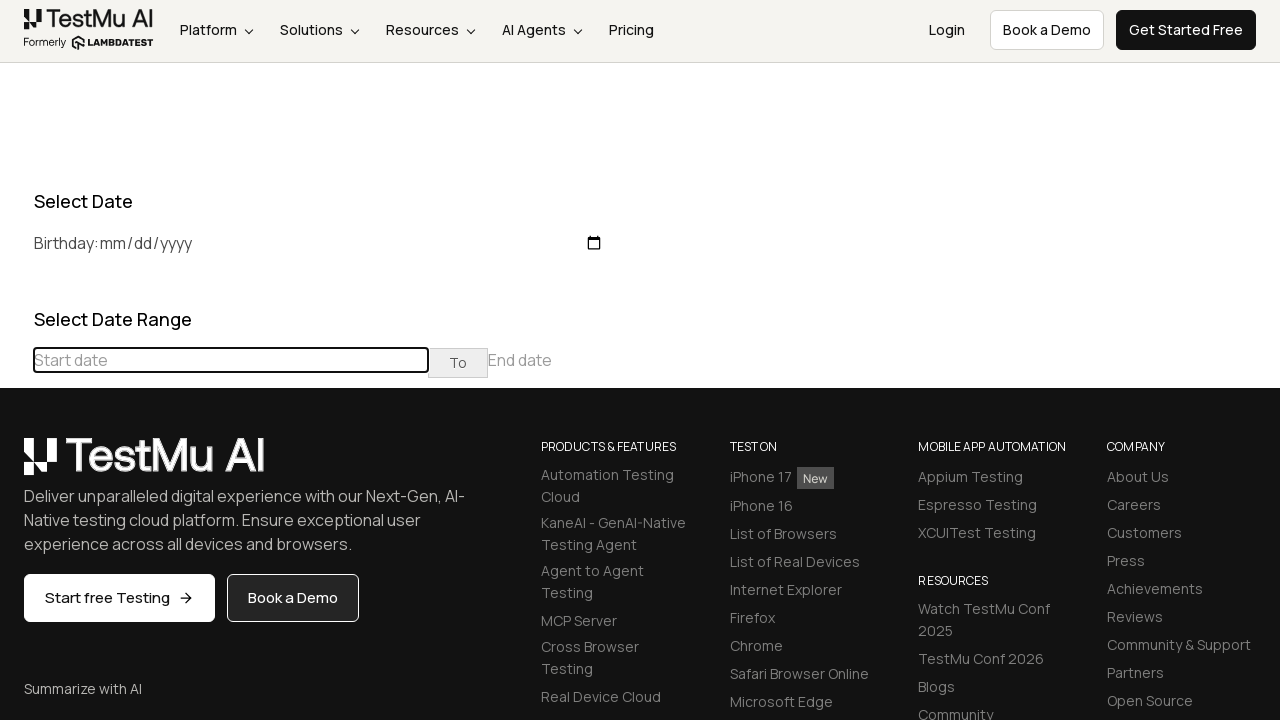

Clicked previous button to navigate to earlier month at (16, 465) on (//table[@class='table-condensed']//th[@class='prev'])[1]
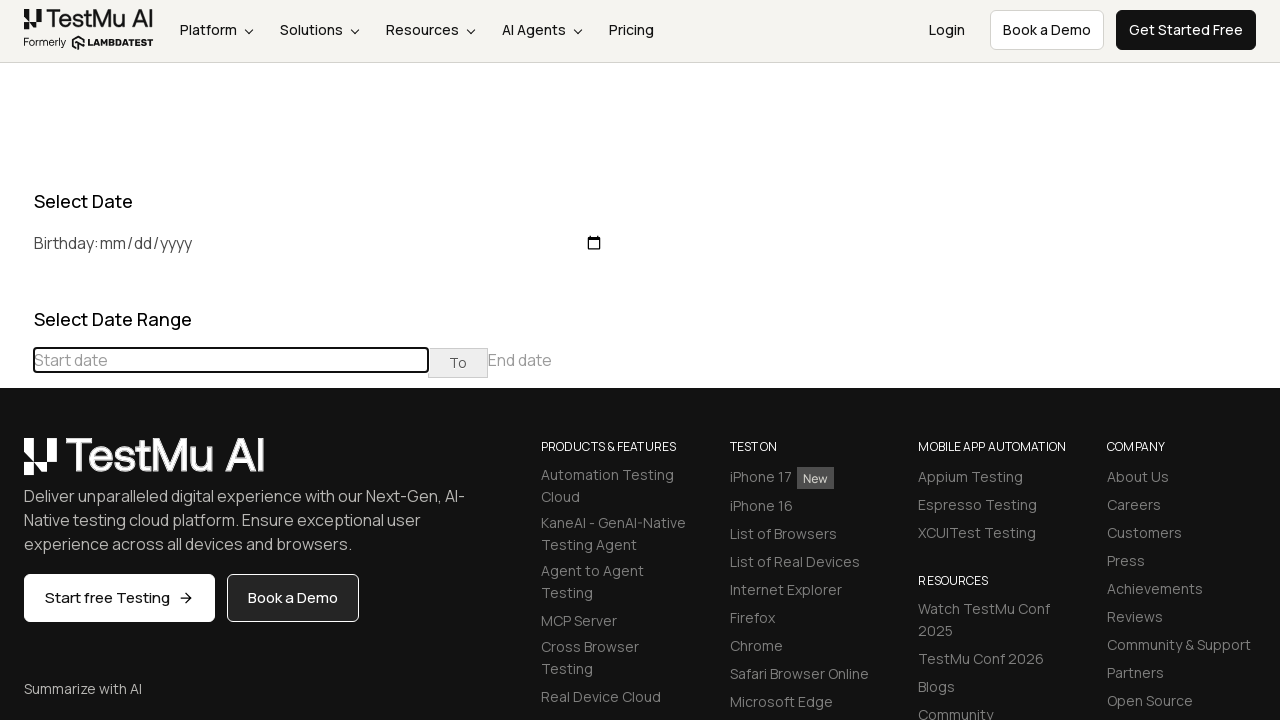

Clicked previous button to navigate to earlier month at (16, 465) on (//table[@class='table-condensed']//th[@class='prev'])[1]
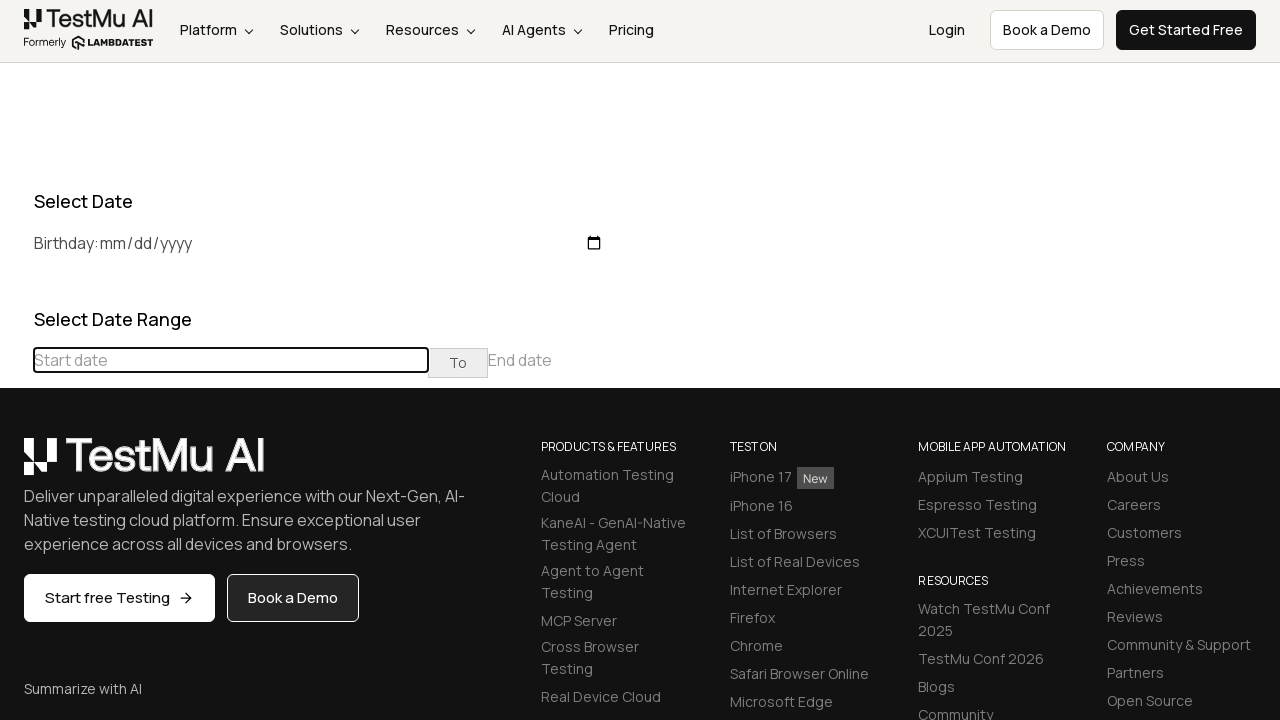

Clicked previous button to navigate to earlier month at (16, 465) on (//table[@class='table-condensed']//th[@class='prev'])[1]
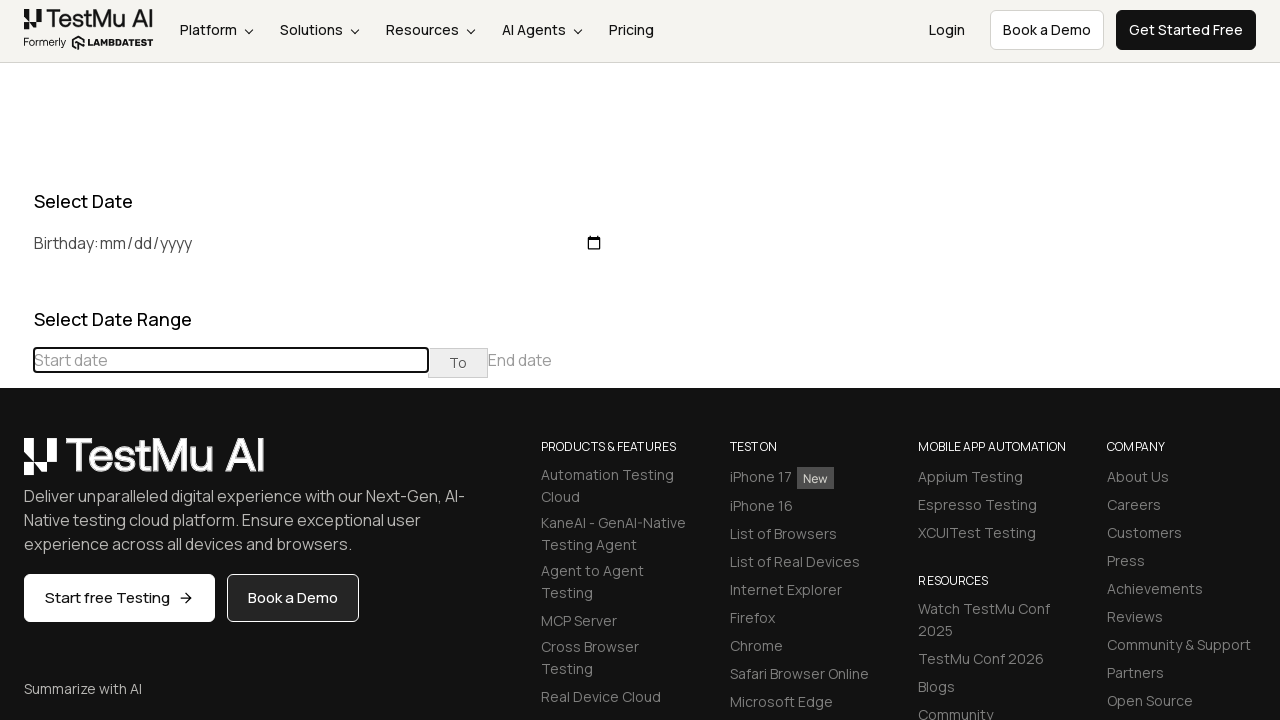

Clicked previous button to navigate to earlier month at (16, 465) on (//table[@class='table-condensed']//th[@class='prev'])[1]
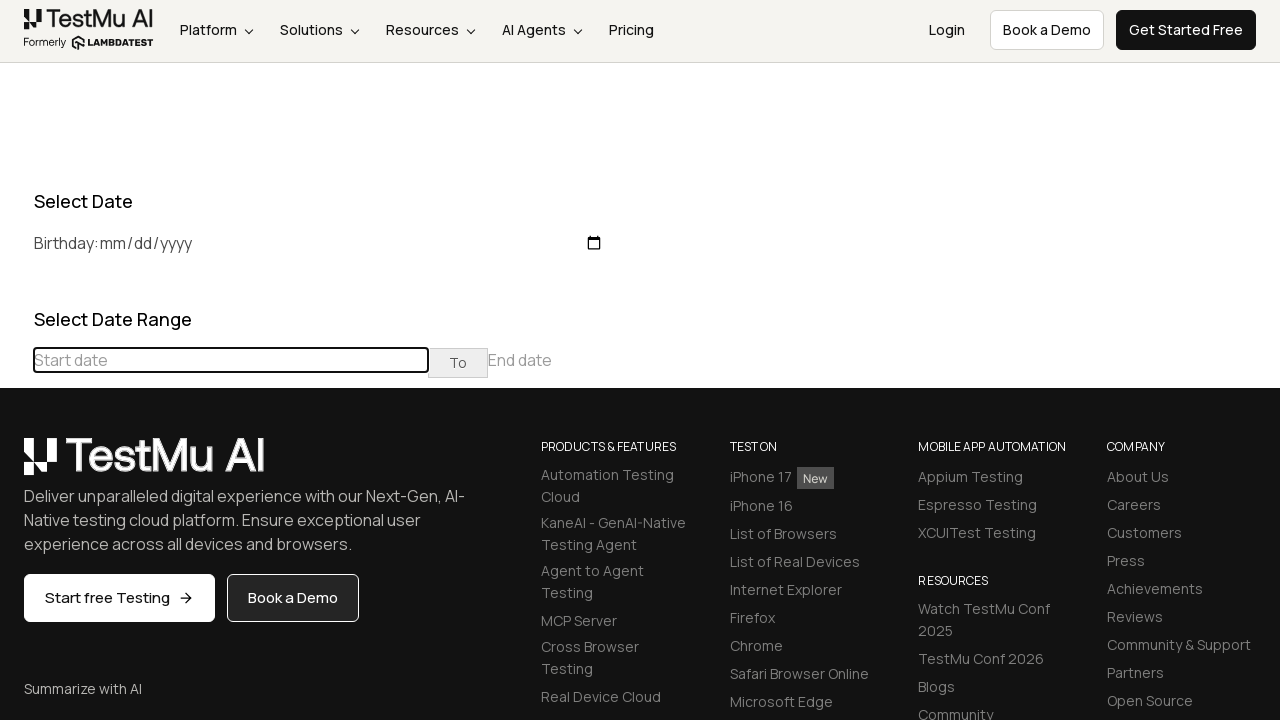

Clicked previous button to navigate to earlier month at (16, 465) on (//table[@class='table-condensed']//th[@class='prev'])[1]
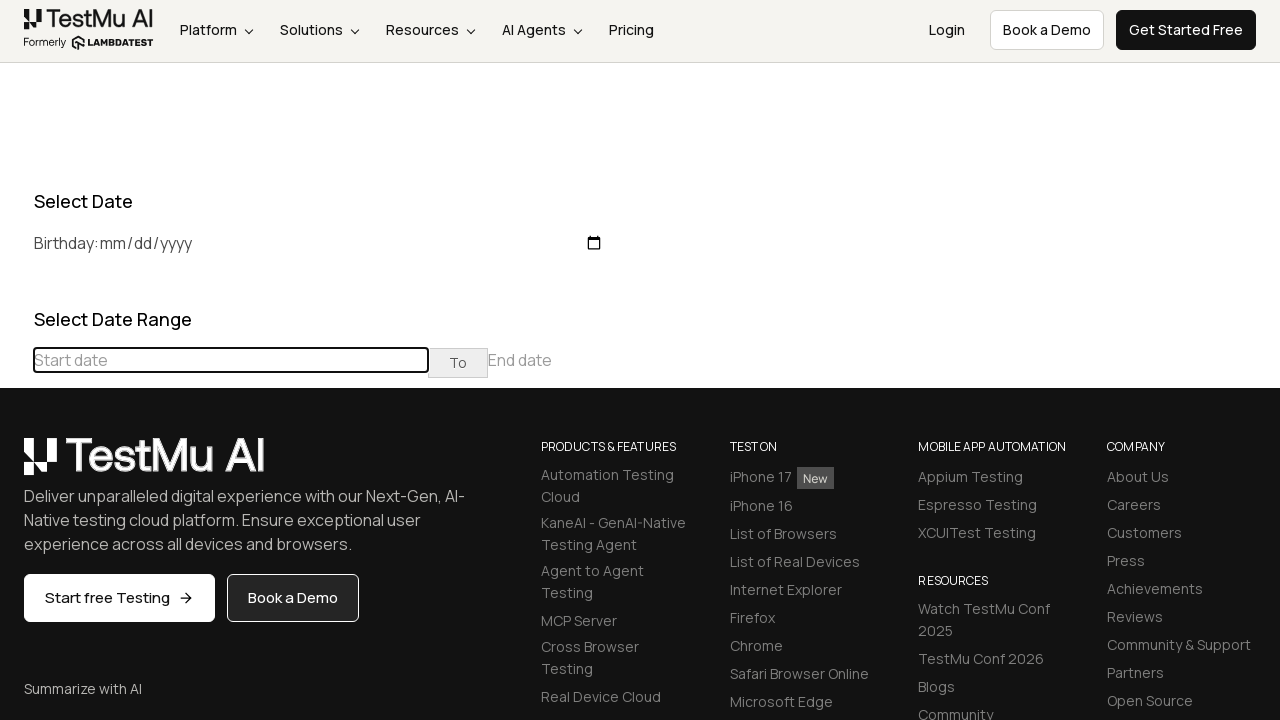

Clicked previous button to navigate to earlier month at (16, 465) on (//table[@class='table-condensed']//th[@class='prev'])[1]
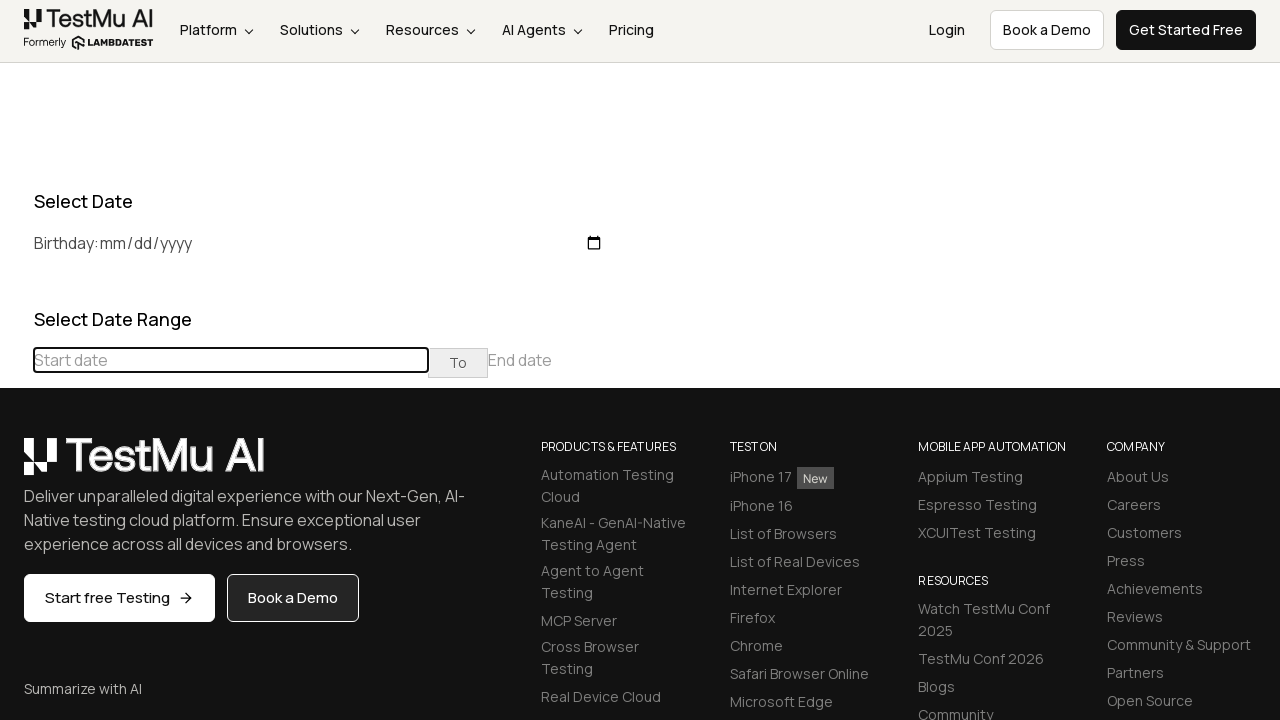

Clicked previous button to navigate to earlier month at (16, 465) on (//table[@class='table-condensed']//th[@class='prev'])[1]
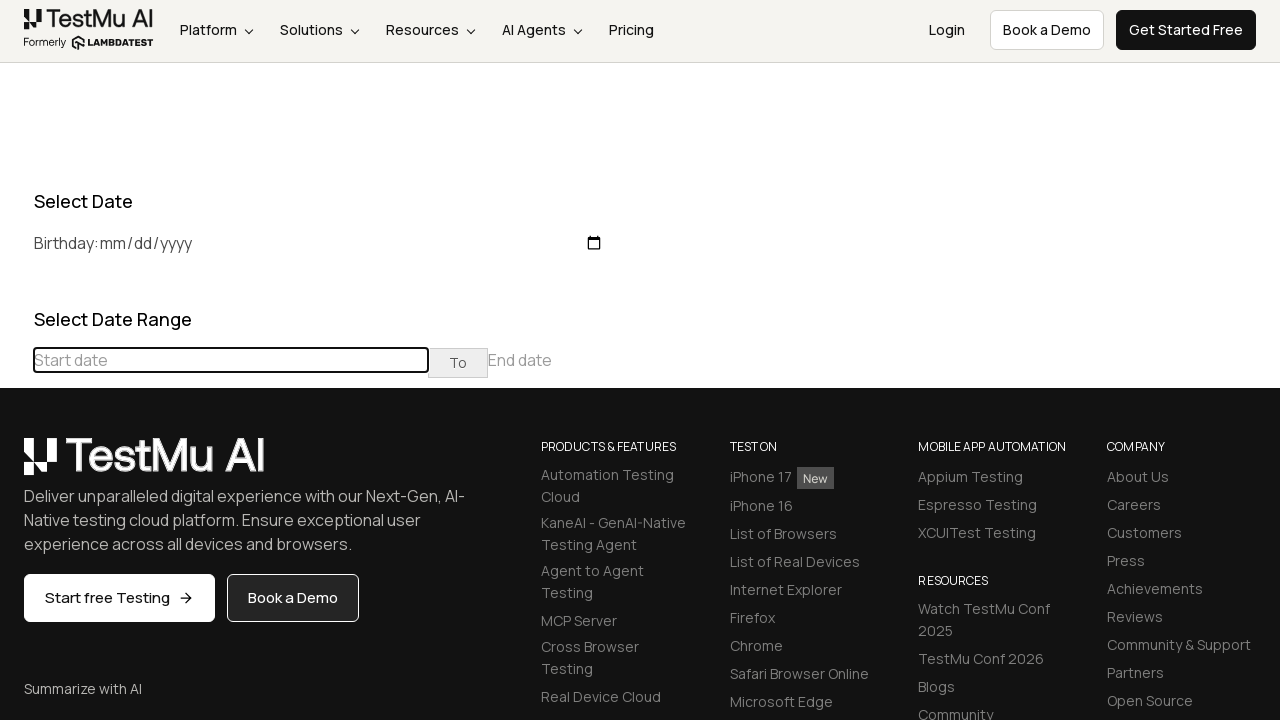

Clicked previous button to navigate to earlier month at (16, 465) on (//table[@class='table-condensed']//th[@class='prev'])[1]
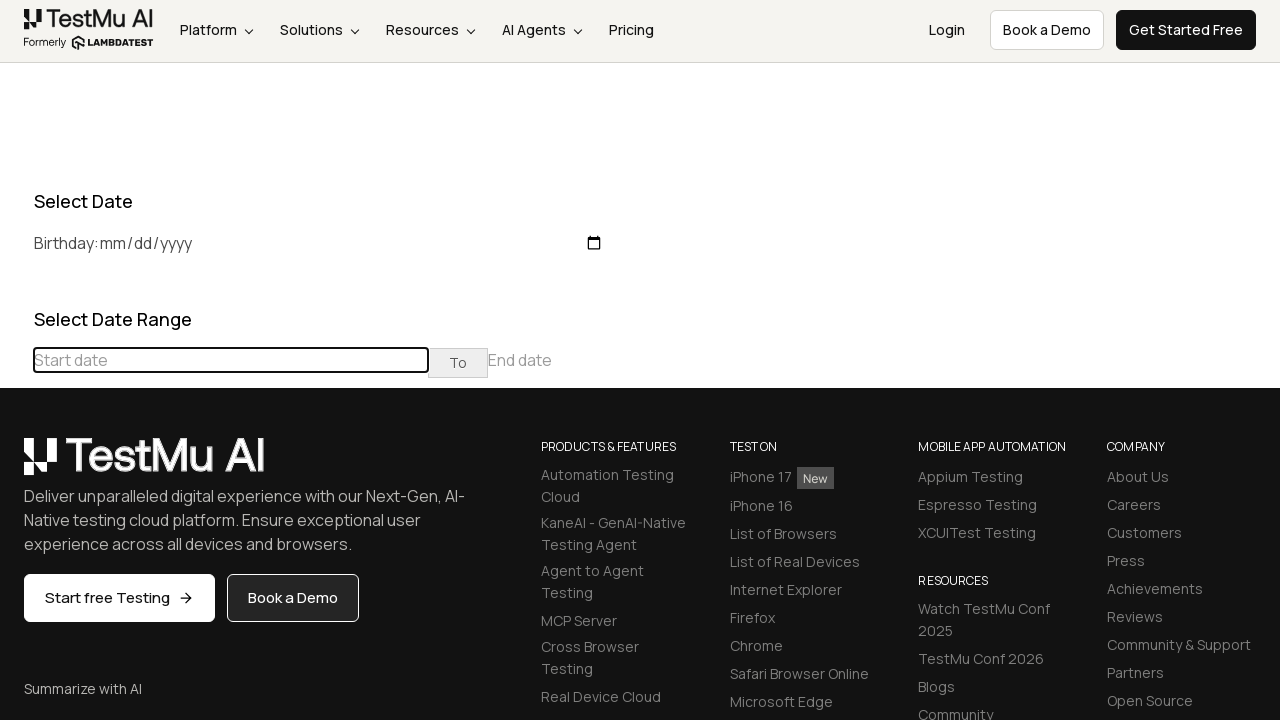

Clicked previous button to navigate to earlier month at (16, 465) on (//table[@class='table-condensed']//th[@class='prev'])[1]
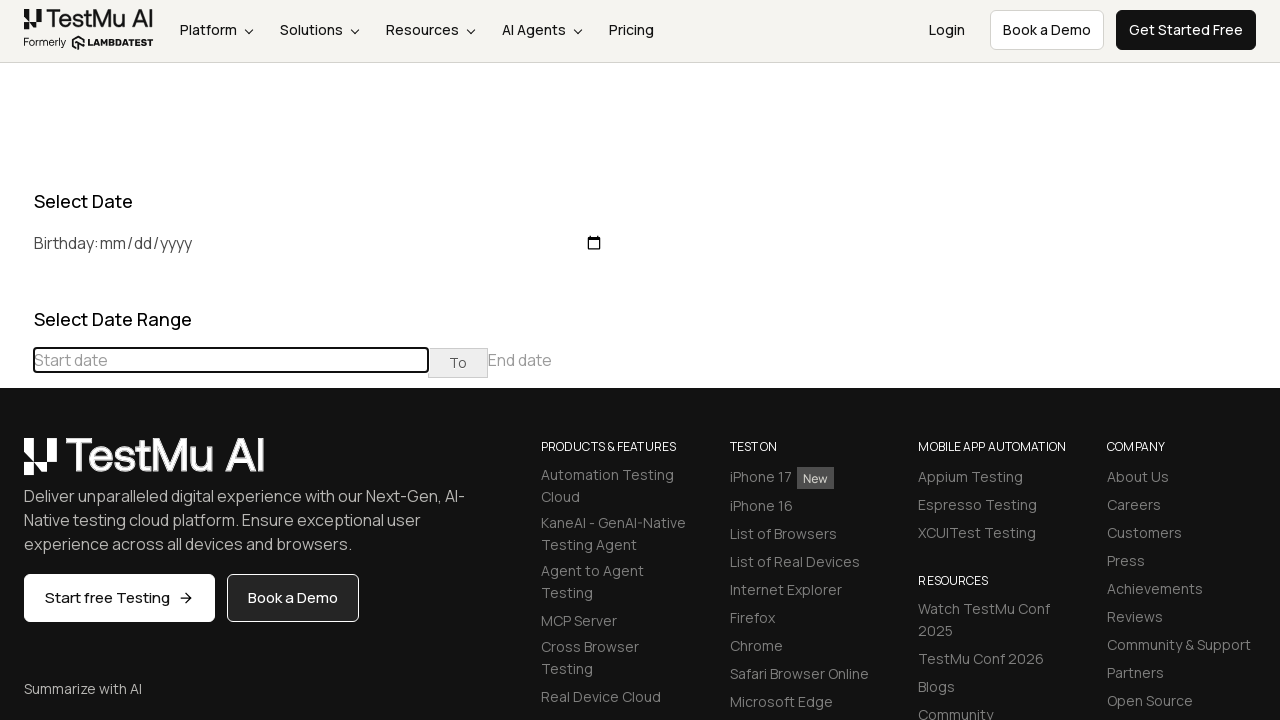

Clicked previous button to navigate to earlier month at (16, 465) on (//table[@class='table-condensed']//th[@class='prev'])[1]
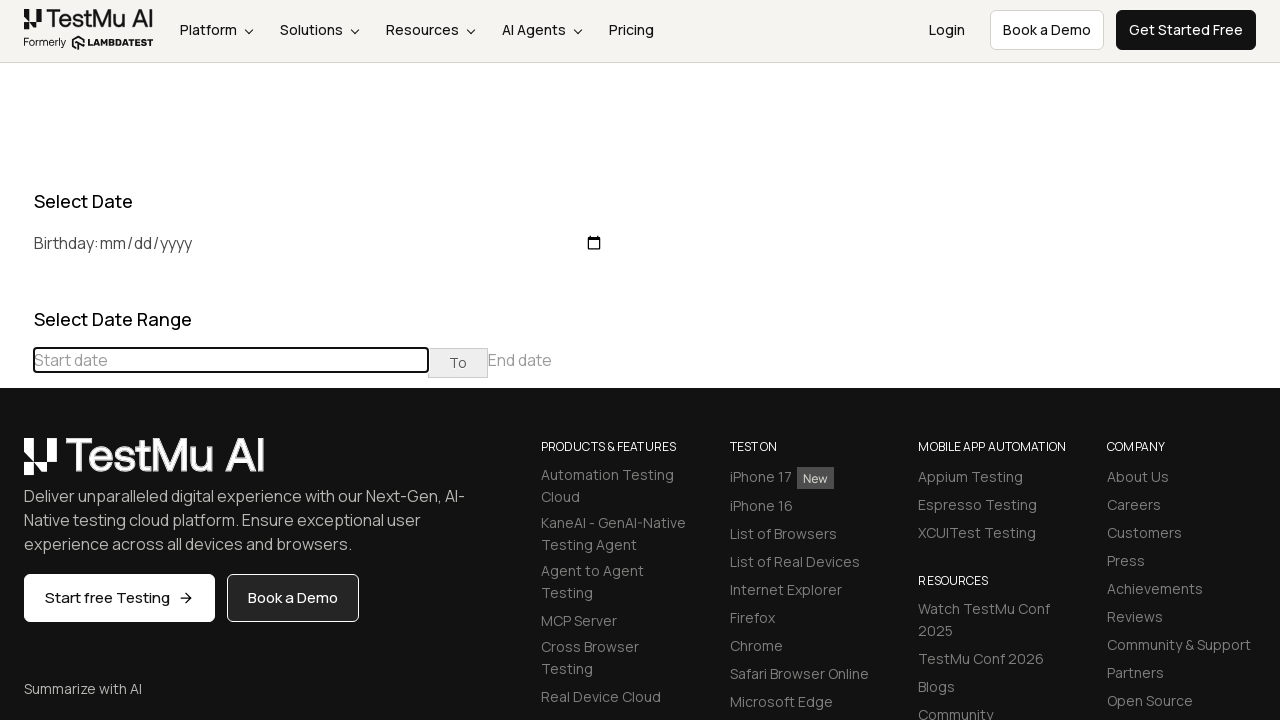

Clicked previous button to navigate to earlier month at (16, 465) on (//table[@class='table-condensed']//th[@class='prev'])[1]
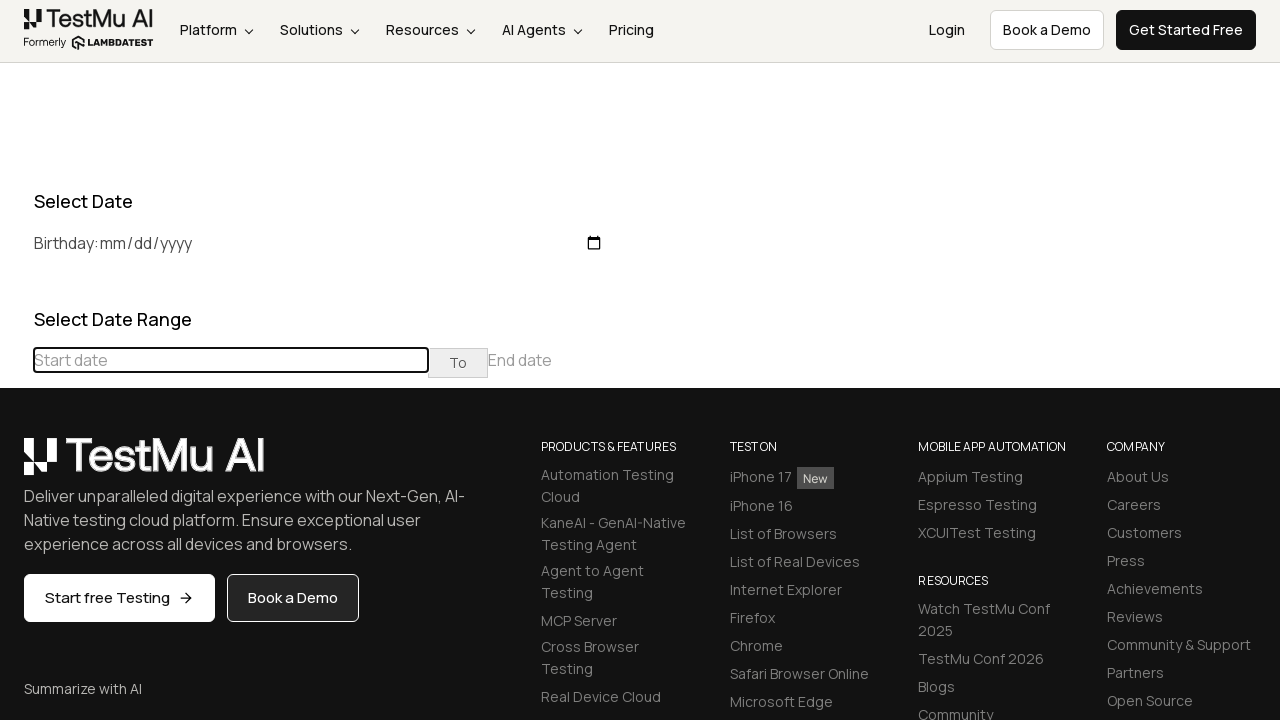

Clicked previous button to navigate to earlier month at (16, 465) on (//table[@class='table-condensed']//th[@class='prev'])[1]
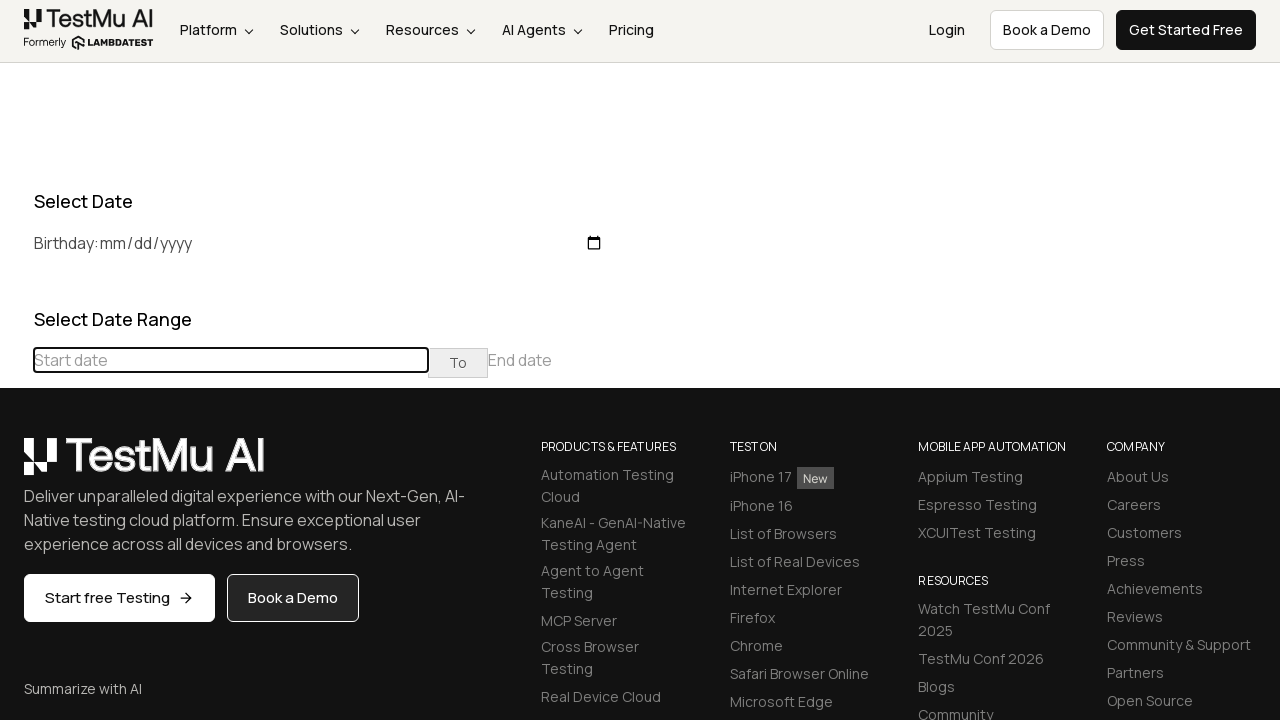

Clicked previous button to navigate to earlier month at (16, 465) on (//table[@class='table-condensed']//th[@class='prev'])[1]
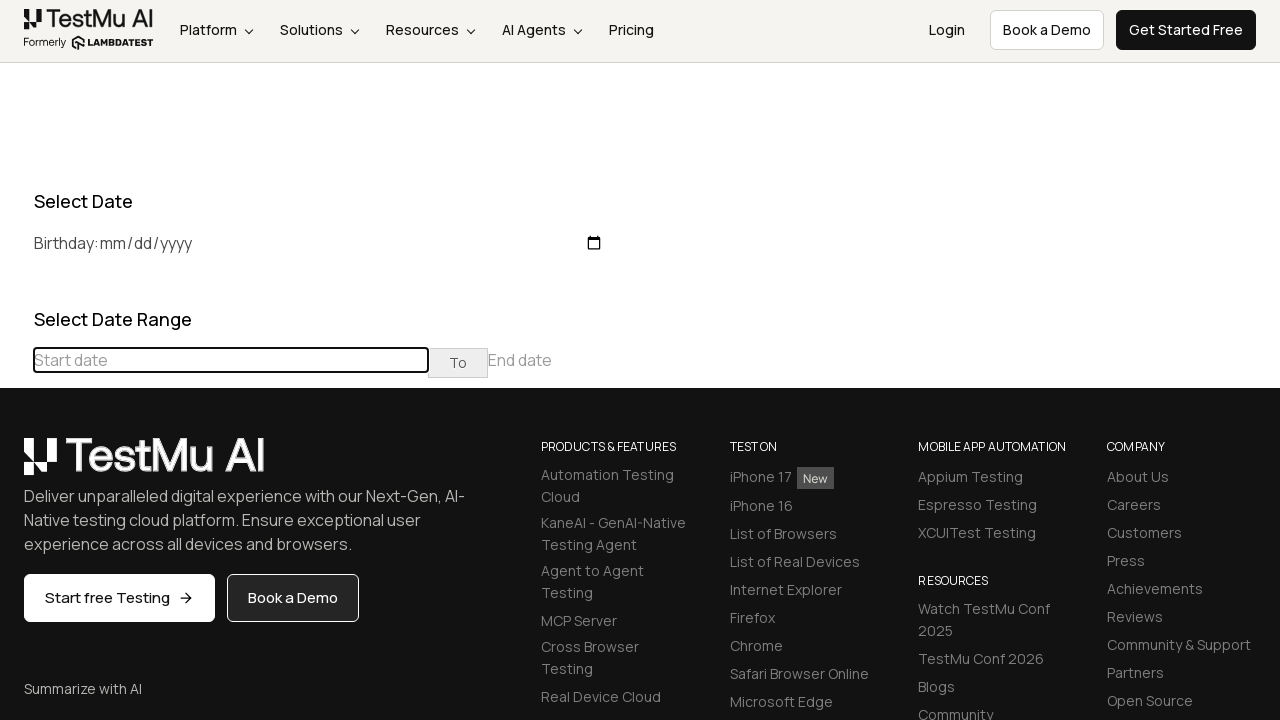

Selected day 12 from the calendar in December 2017 at (85, 601) on //td[@class='day'][text()='12']
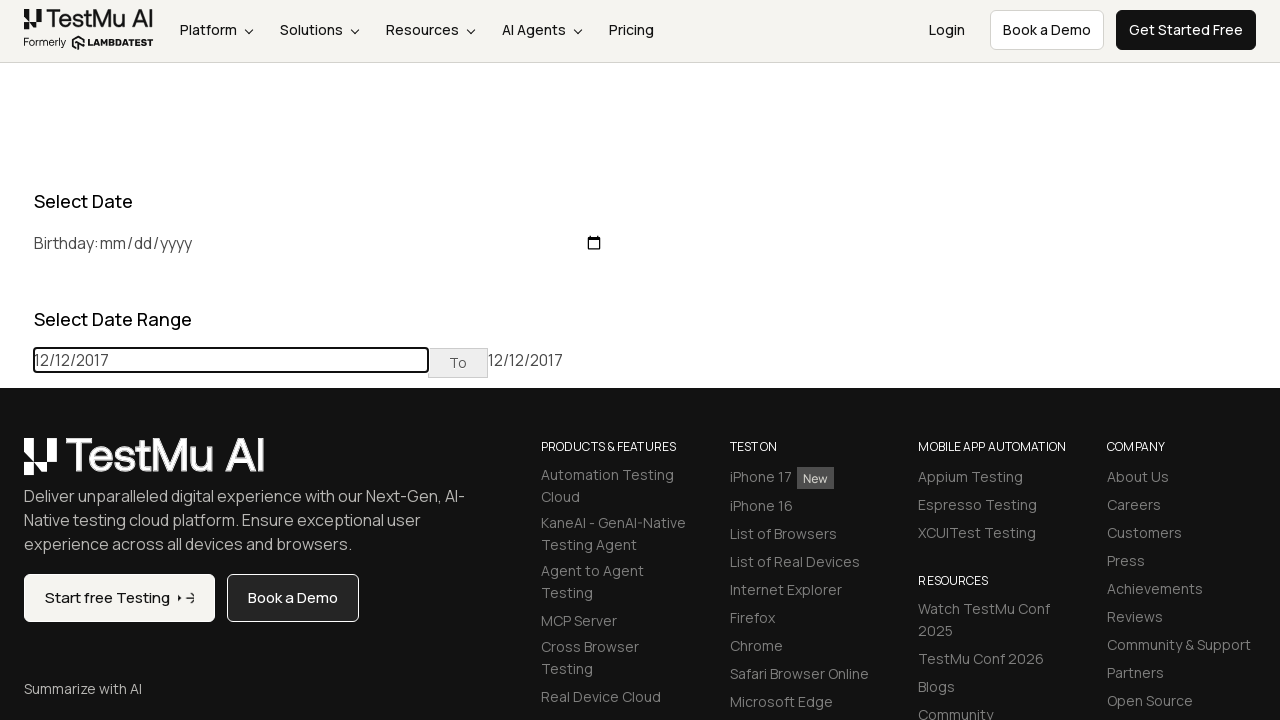

Reloaded page to reset date picker
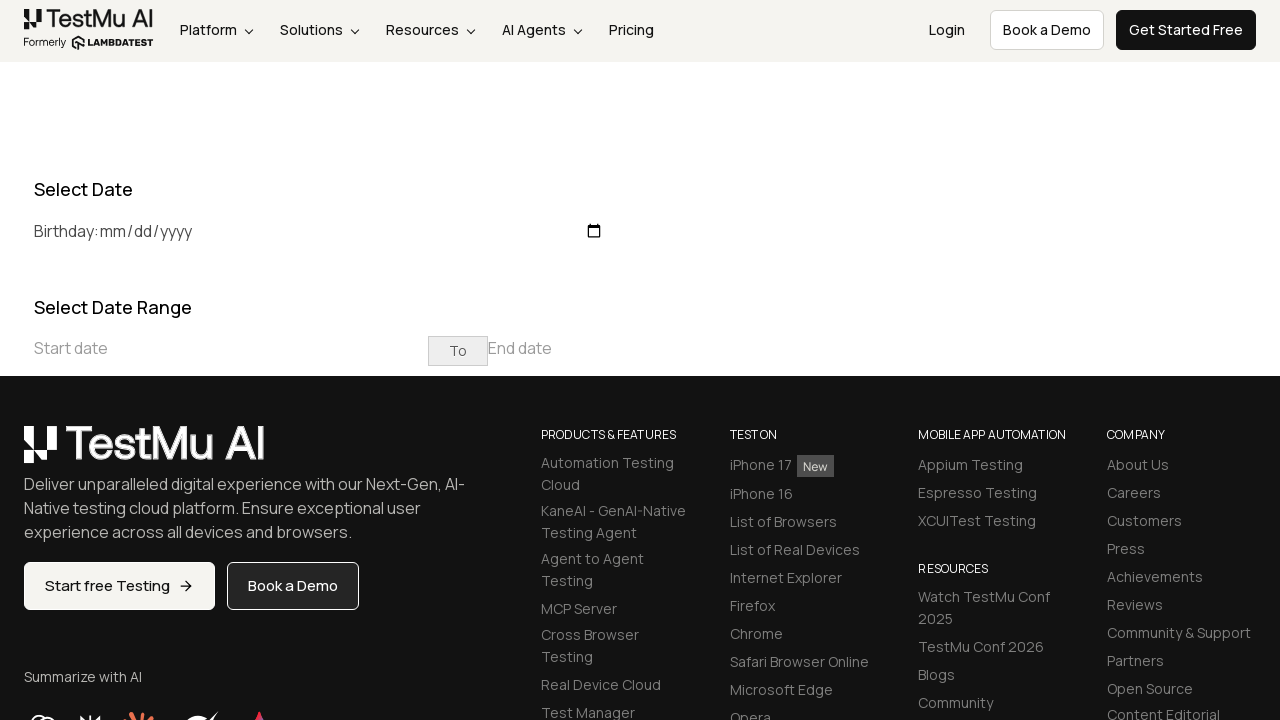

Clicked on start date input to open date picker at (231, 348) on xpath=//input[@placeholder='Start date']
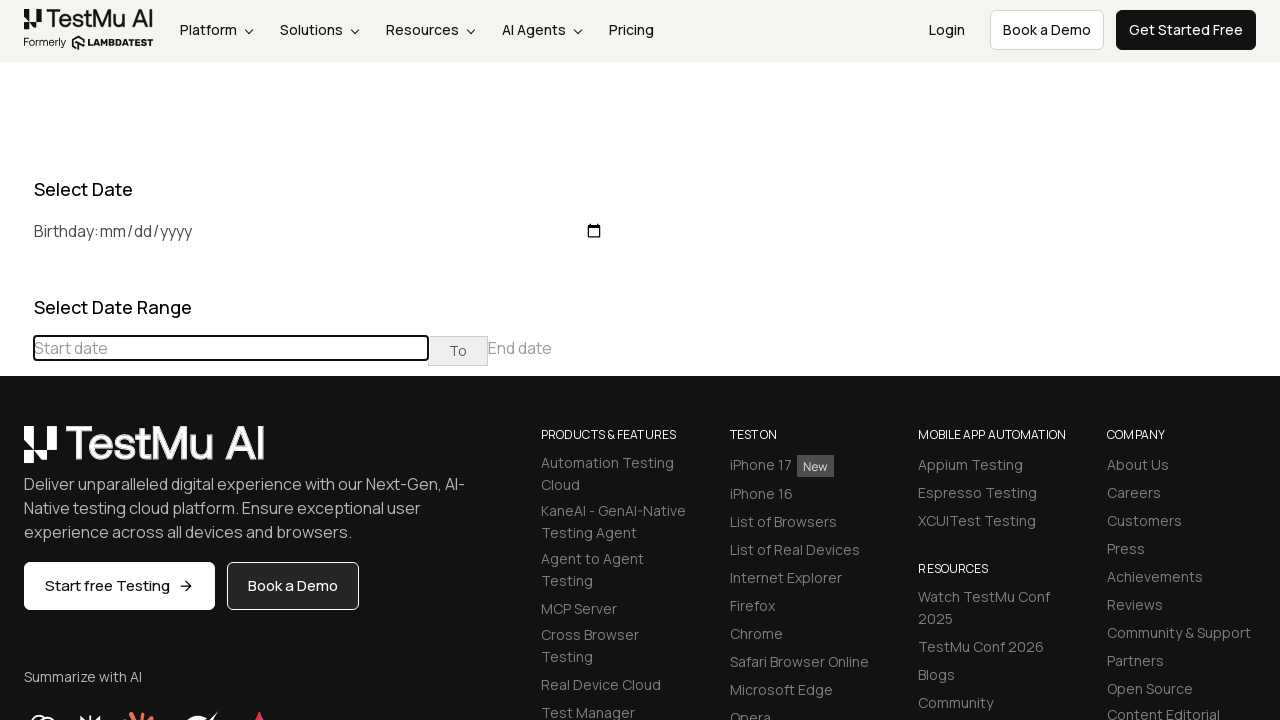

Clicked previous button to navigate to earlier month at (16, 361) on (//table[@class='table-condensed']//th[@class='prev'])[1]
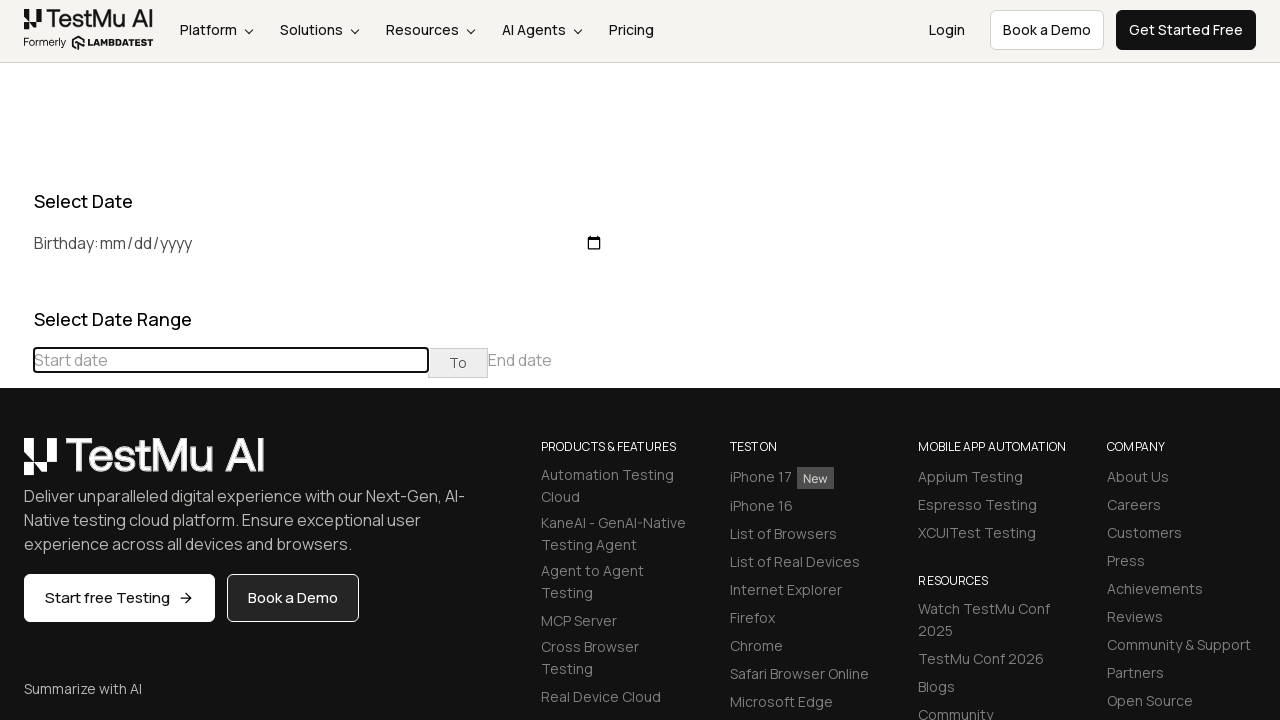

Clicked previous button to navigate to earlier month at (16, 465) on (//table[@class='table-condensed']//th[@class='prev'])[1]
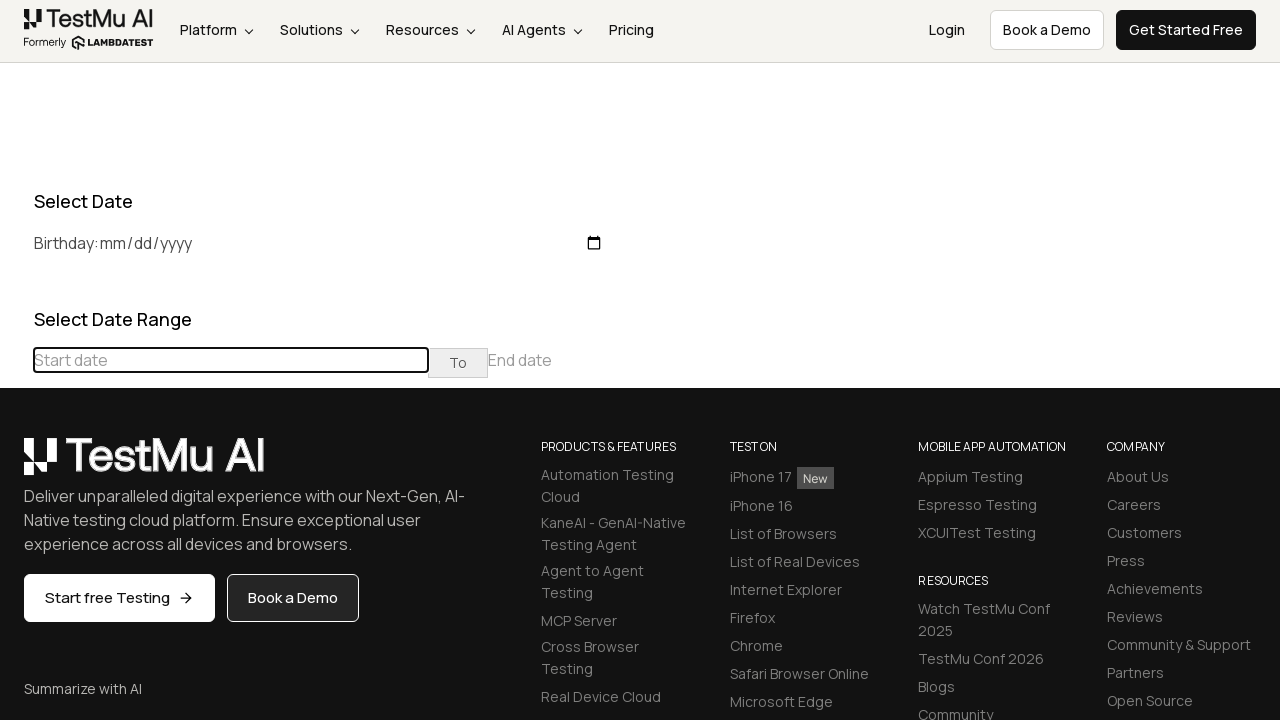

Clicked previous button to navigate to earlier month at (16, 465) on (//table[@class='table-condensed']//th[@class='prev'])[1]
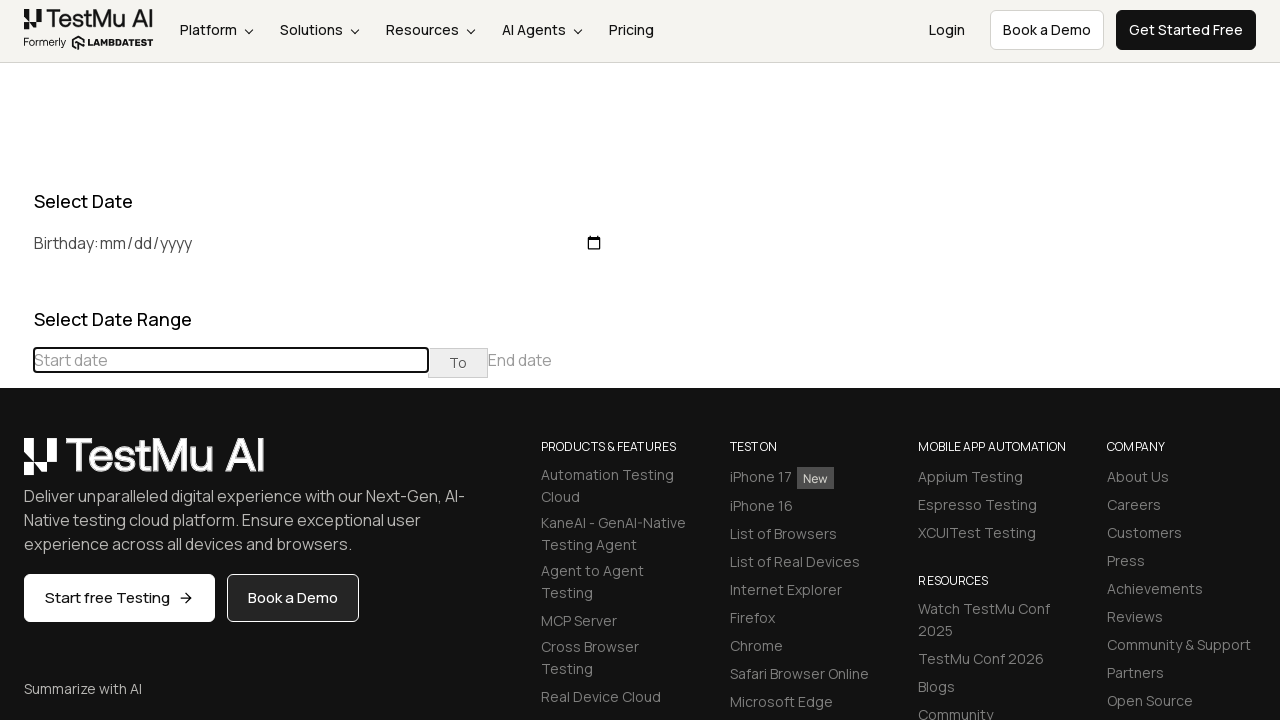

Clicked previous button to navigate to earlier month at (16, 465) on (//table[@class='table-condensed']//th[@class='prev'])[1]
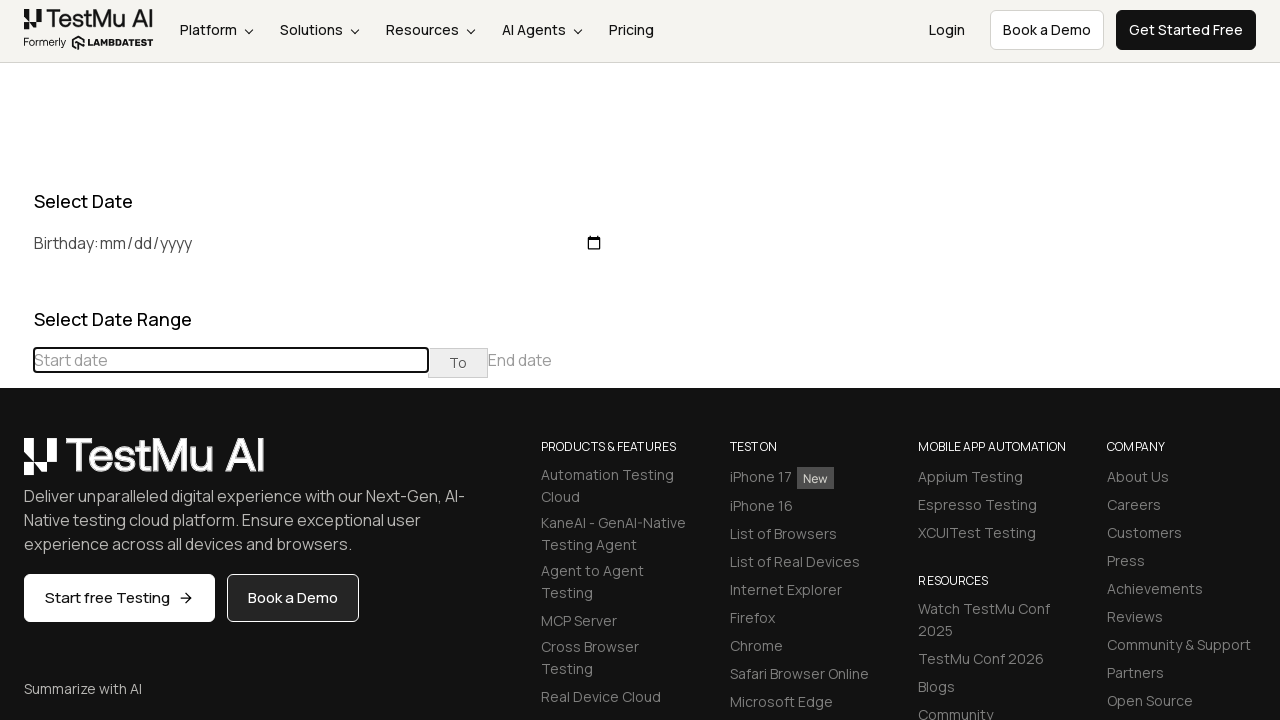

Clicked previous button to navigate to earlier month at (16, 465) on (//table[@class='table-condensed']//th[@class='prev'])[1]
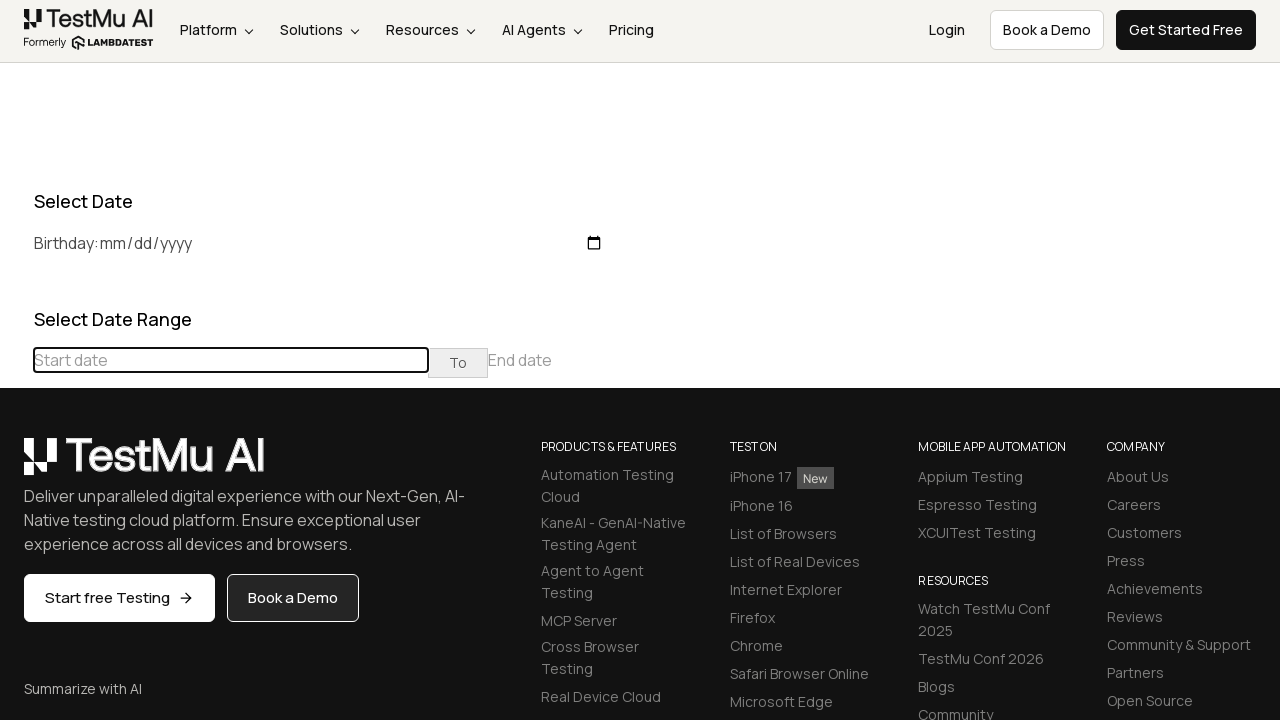

Clicked previous button to navigate to earlier month at (16, 465) on (//table[@class='table-condensed']//th[@class='prev'])[1]
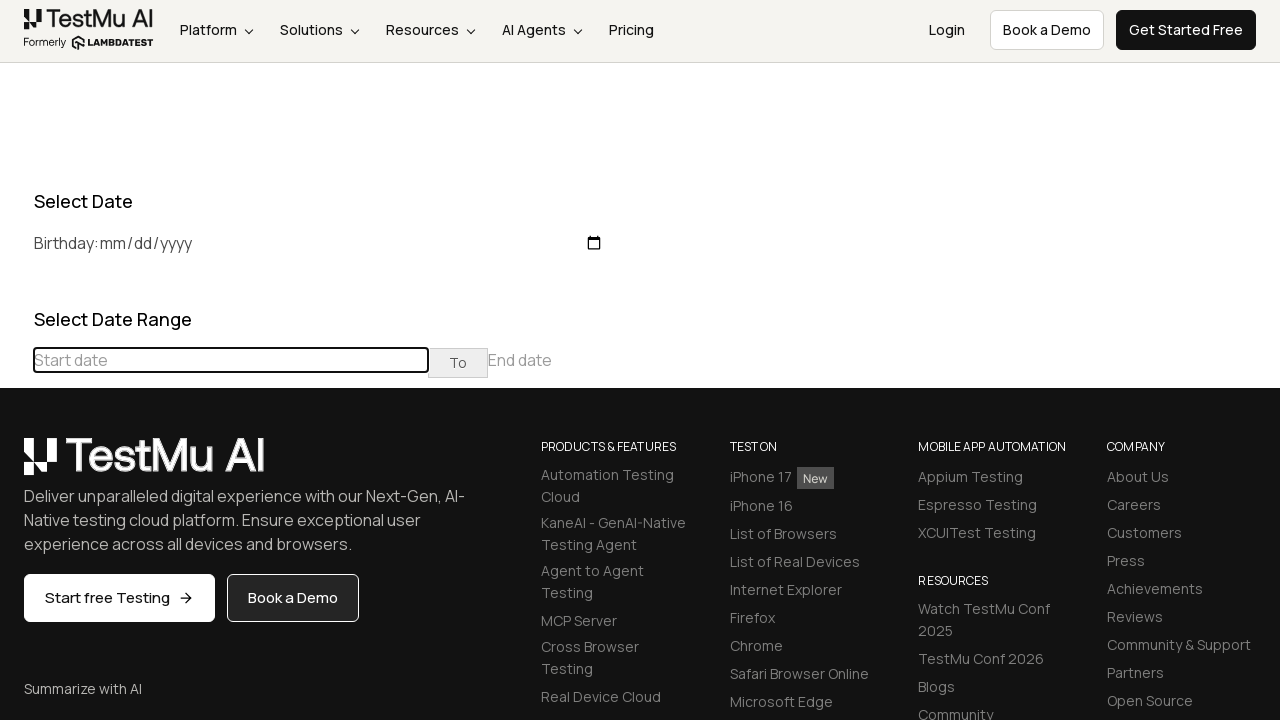

Clicked previous button to navigate to earlier month at (16, 465) on (//table[@class='table-condensed']//th[@class='prev'])[1]
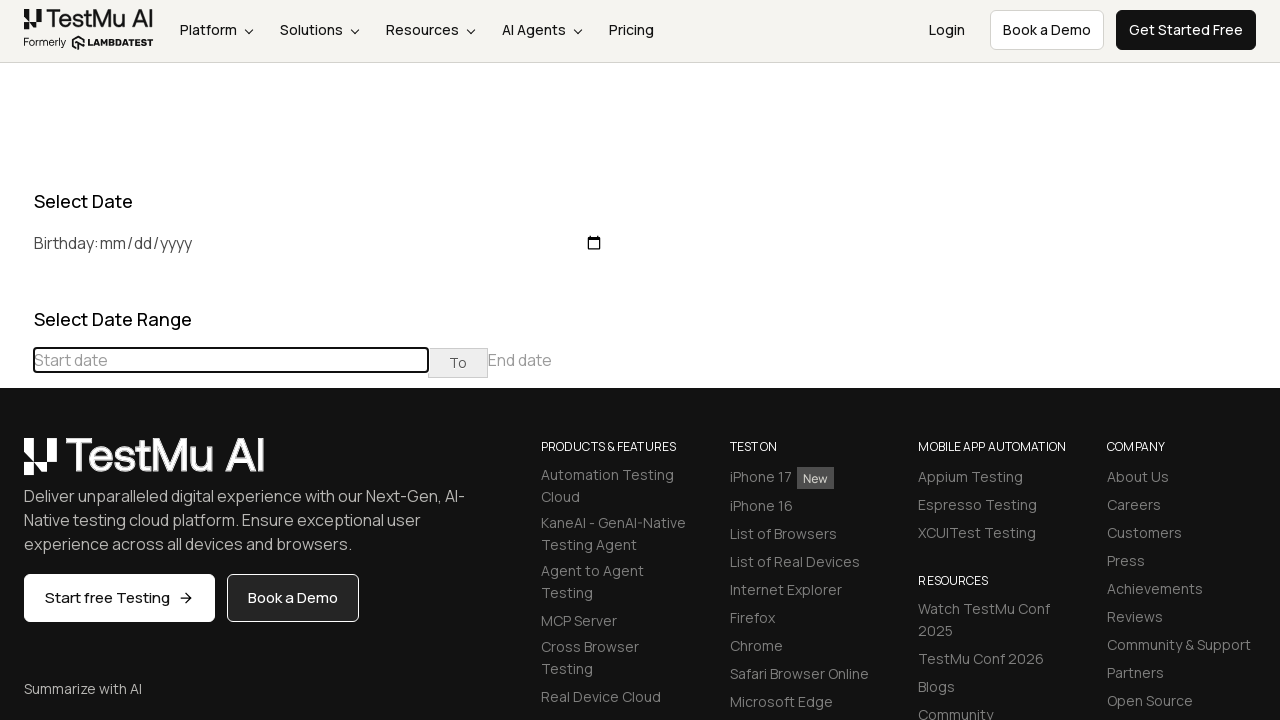

Clicked previous button to navigate to earlier month at (16, 465) on (//table[@class='table-condensed']//th[@class='prev'])[1]
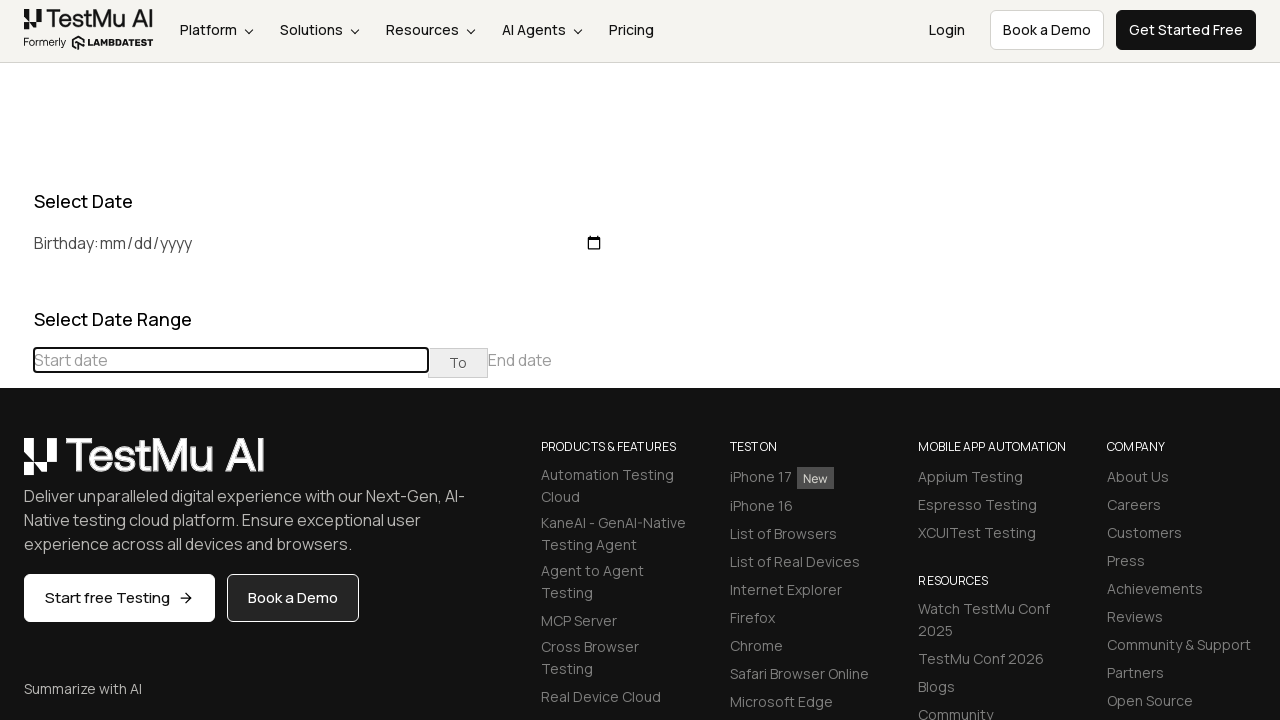

Clicked previous button to navigate to earlier month at (16, 465) on (//table[@class='table-condensed']//th[@class='prev'])[1]
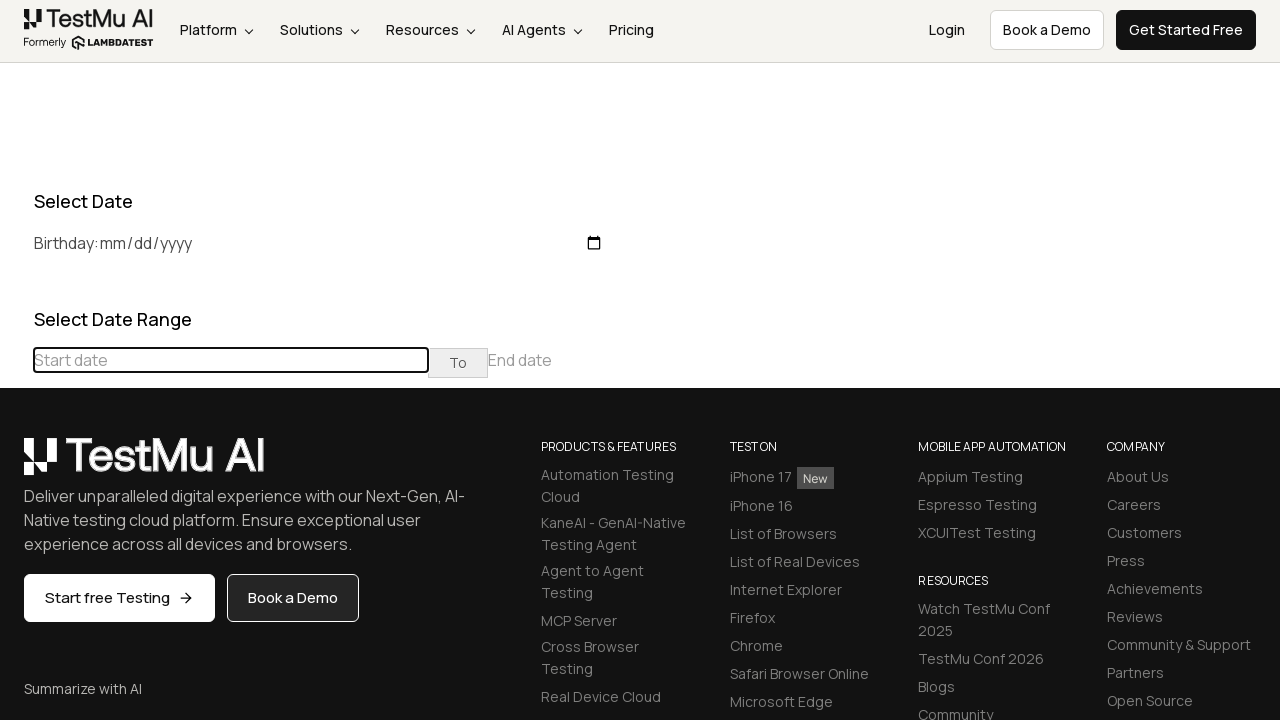

Clicked previous button to navigate to earlier month at (16, 465) on (//table[@class='table-condensed']//th[@class='prev'])[1]
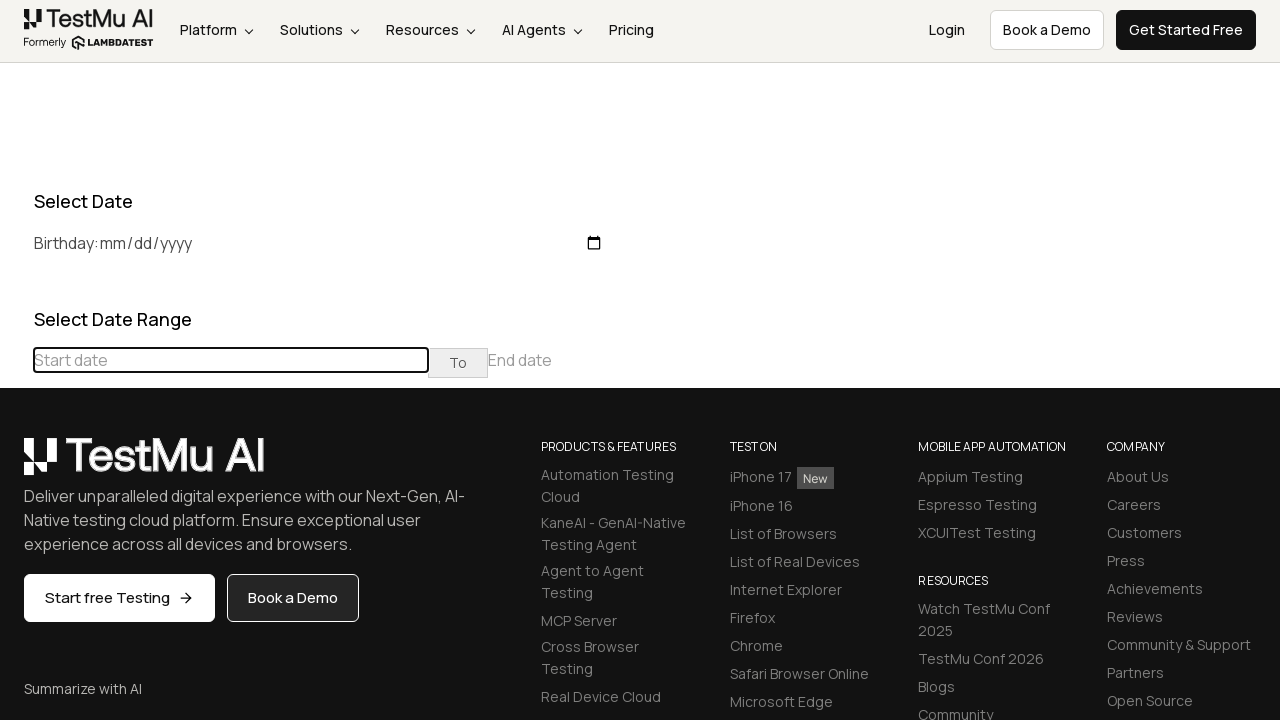

Clicked previous button to navigate to earlier month at (16, 465) on (//table[@class='table-condensed']//th[@class='prev'])[1]
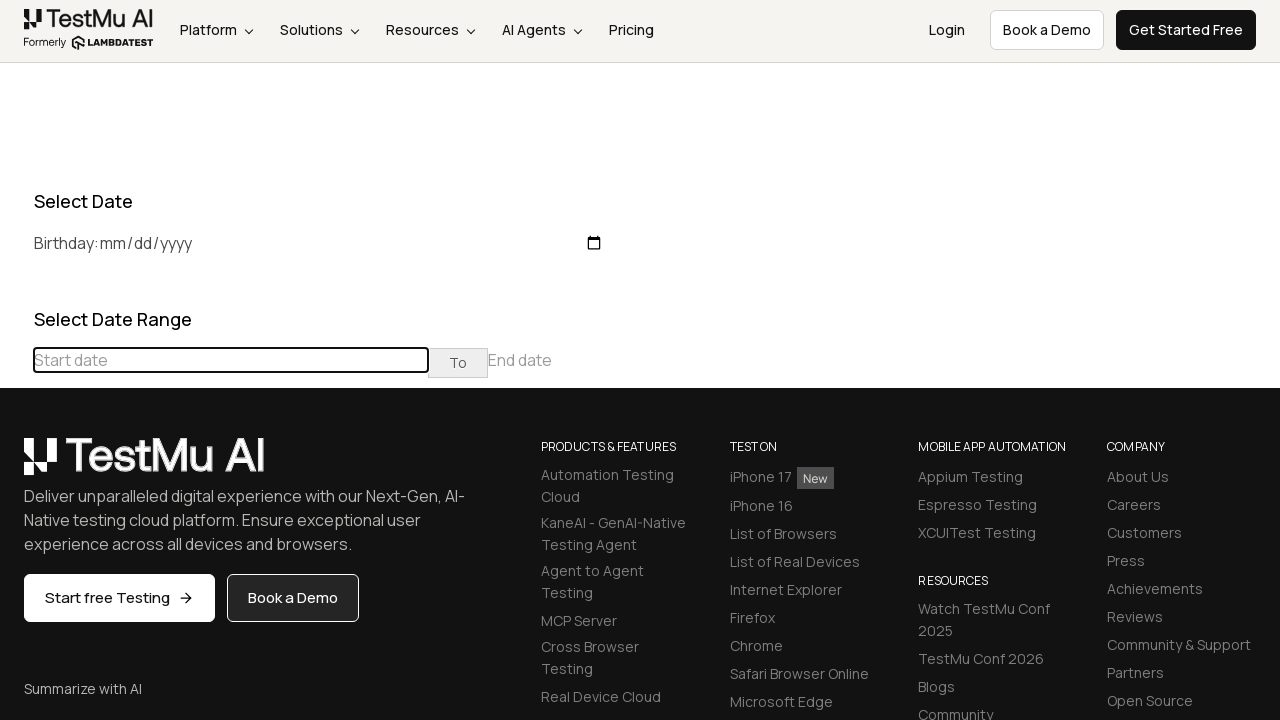

Clicked previous button to navigate to earlier month at (16, 465) on (//table[@class='table-condensed']//th[@class='prev'])[1]
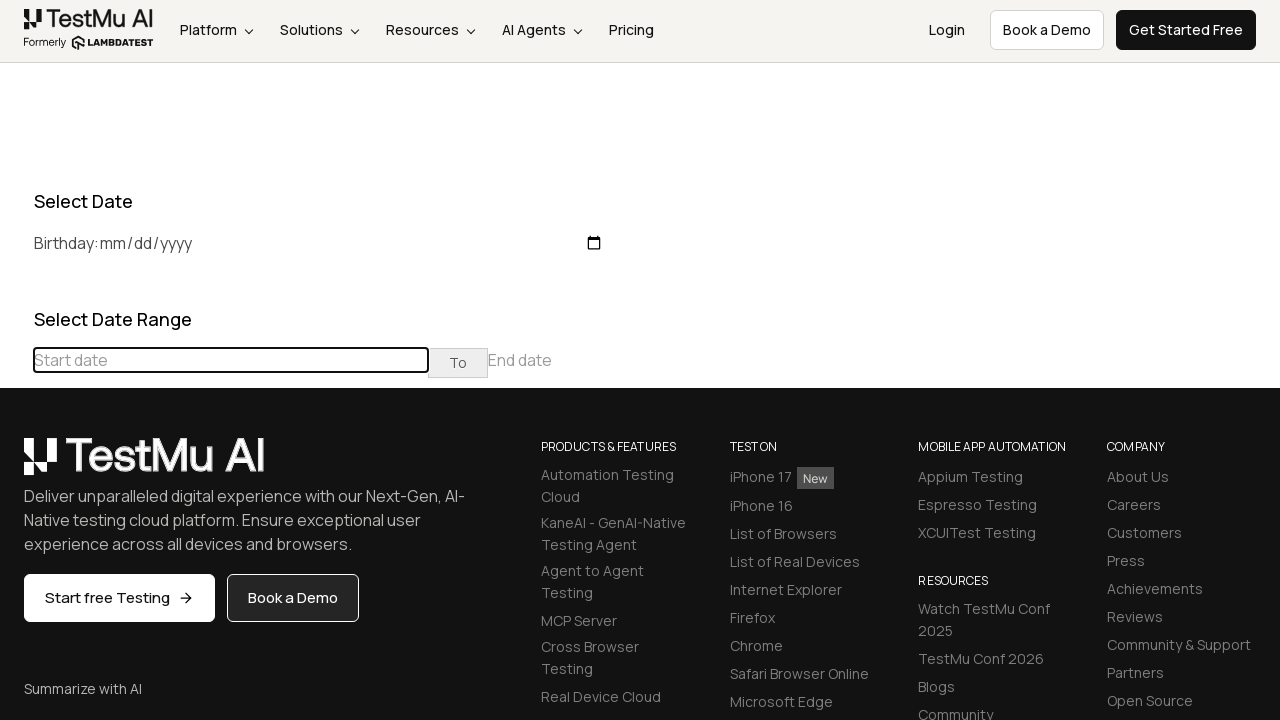

Clicked previous button to navigate to earlier month at (16, 465) on (//table[@class='table-condensed']//th[@class='prev'])[1]
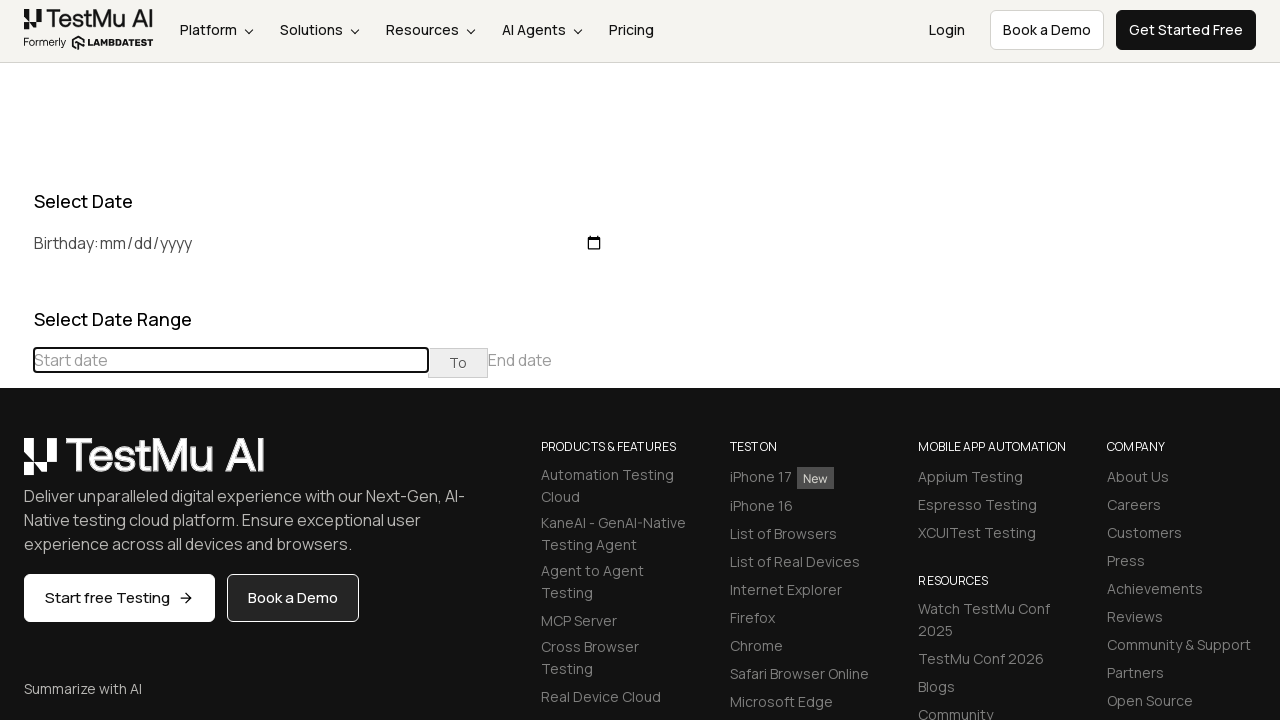

Clicked previous button to navigate to earlier month at (16, 465) on (//table[@class='table-condensed']//th[@class='prev'])[1]
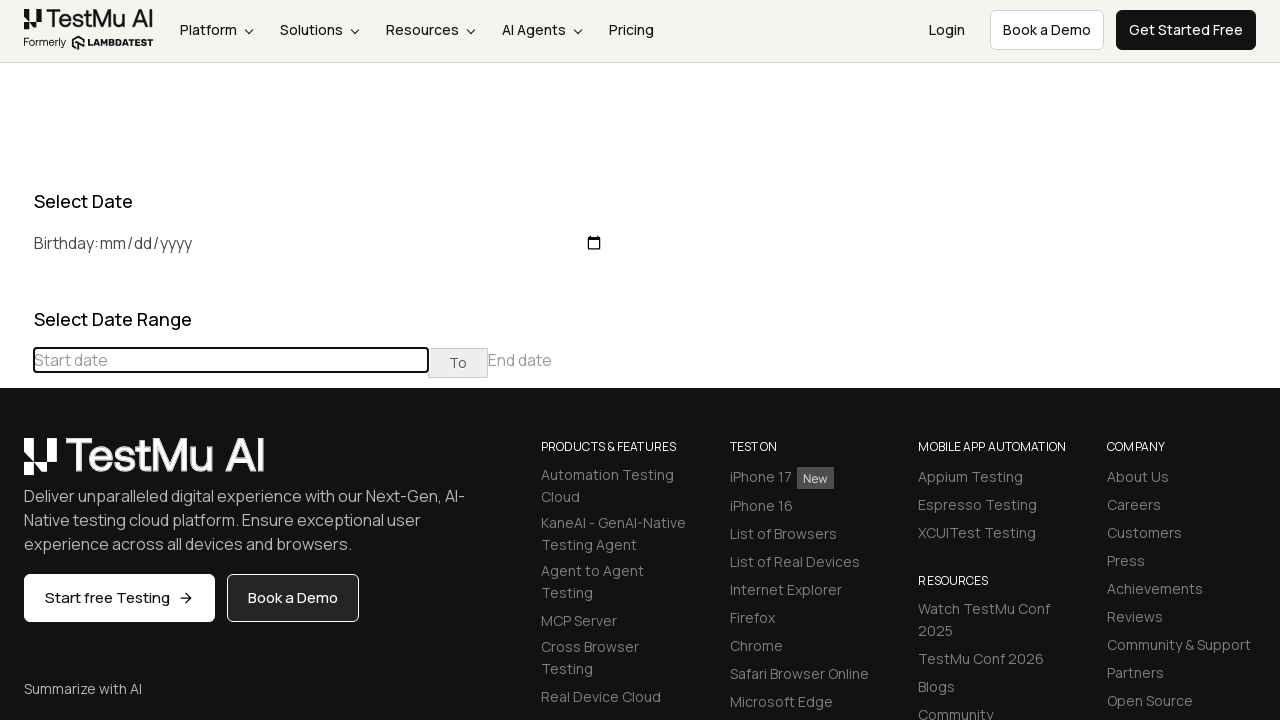

Clicked previous button to navigate to earlier month at (16, 465) on (//table[@class='table-condensed']//th[@class='prev'])[1]
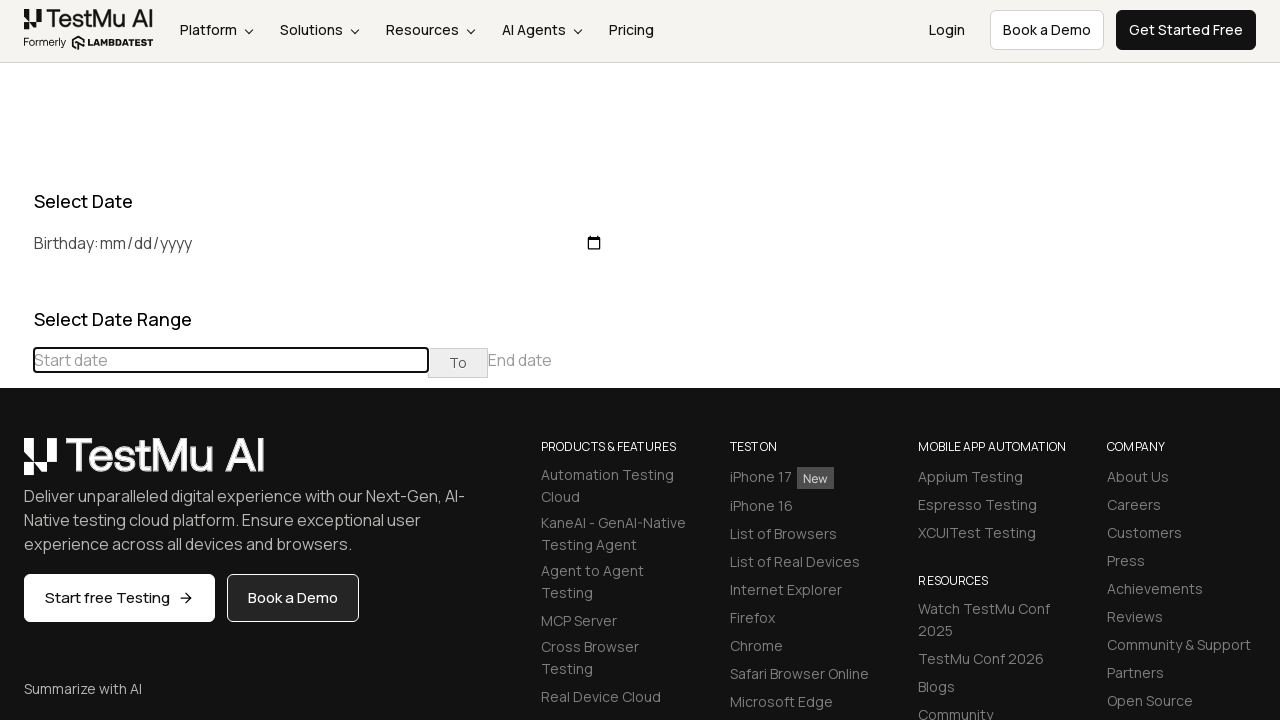

Clicked previous button to navigate to earlier month at (16, 465) on (//table[@class='table-condensed']//th[@class='prev'])[1]
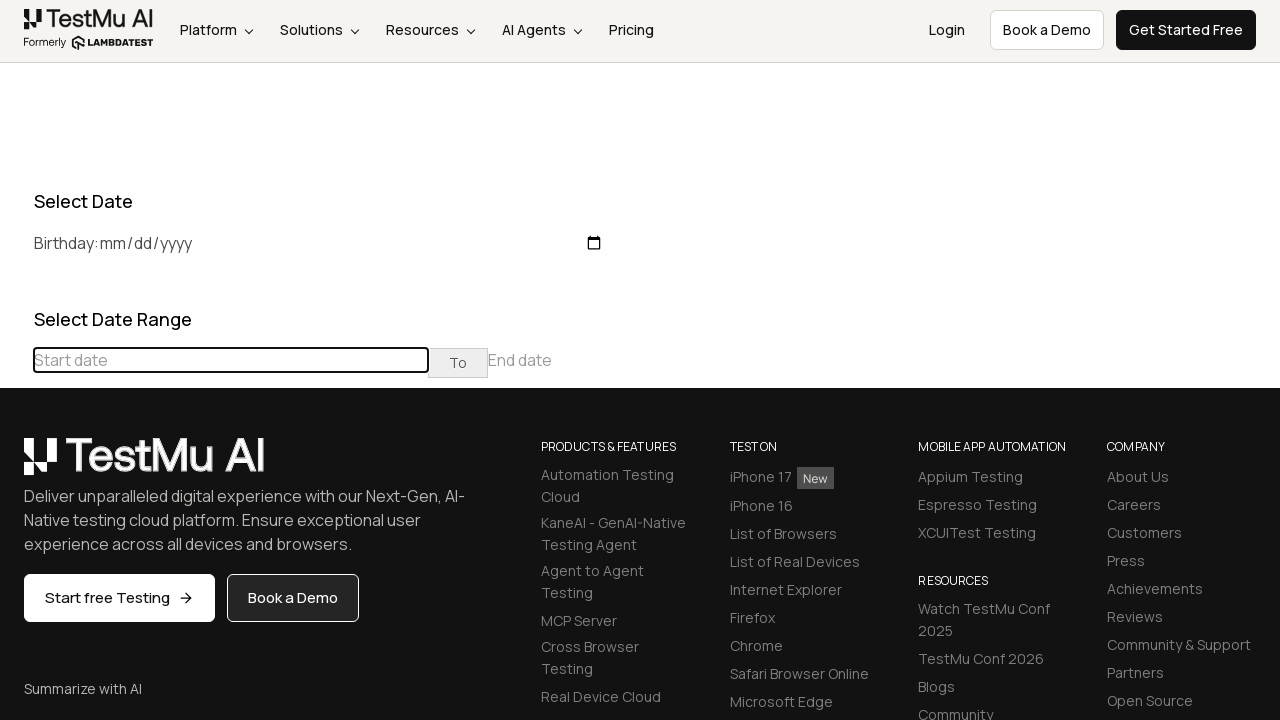

Clicked previous button to navigate to earlier month at (16, 465) on (//table[@class='table-condensed']//th[@class='prev'])[1]
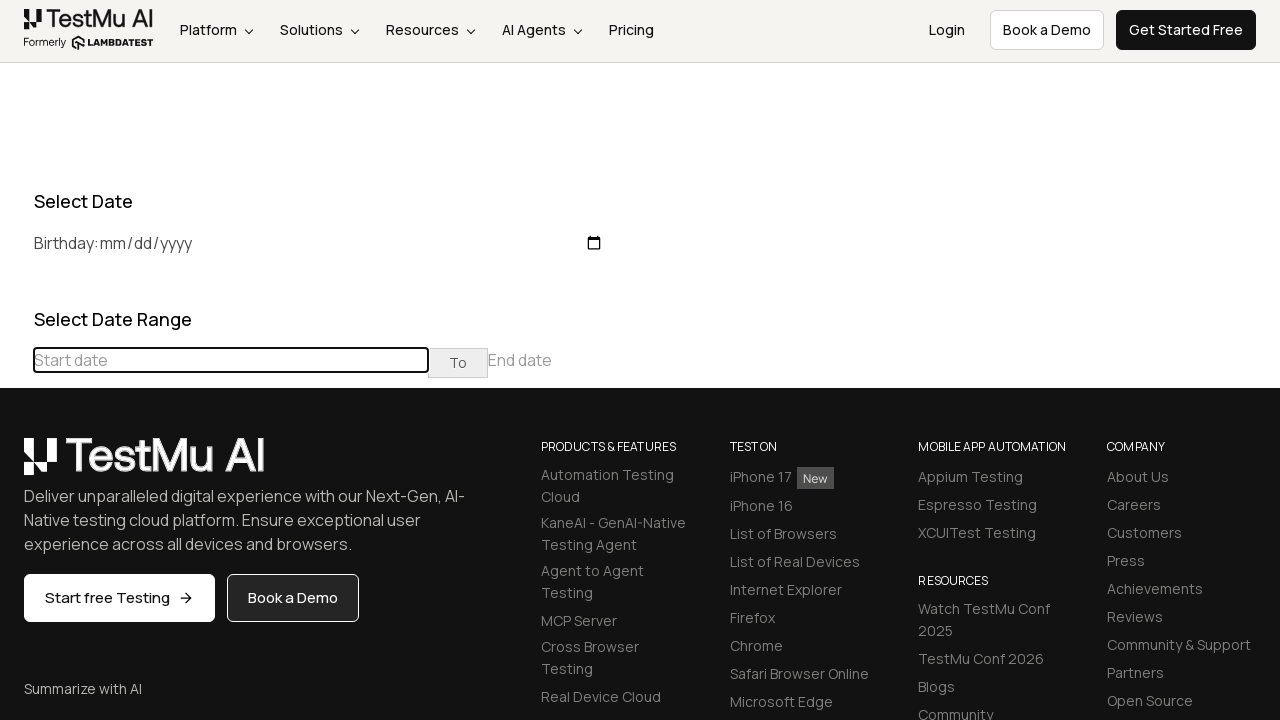

Clicked previous button to navigate to earlier month at (16, 465) on (//table[@class='table-condensed']//th[@class='prev'])[1]
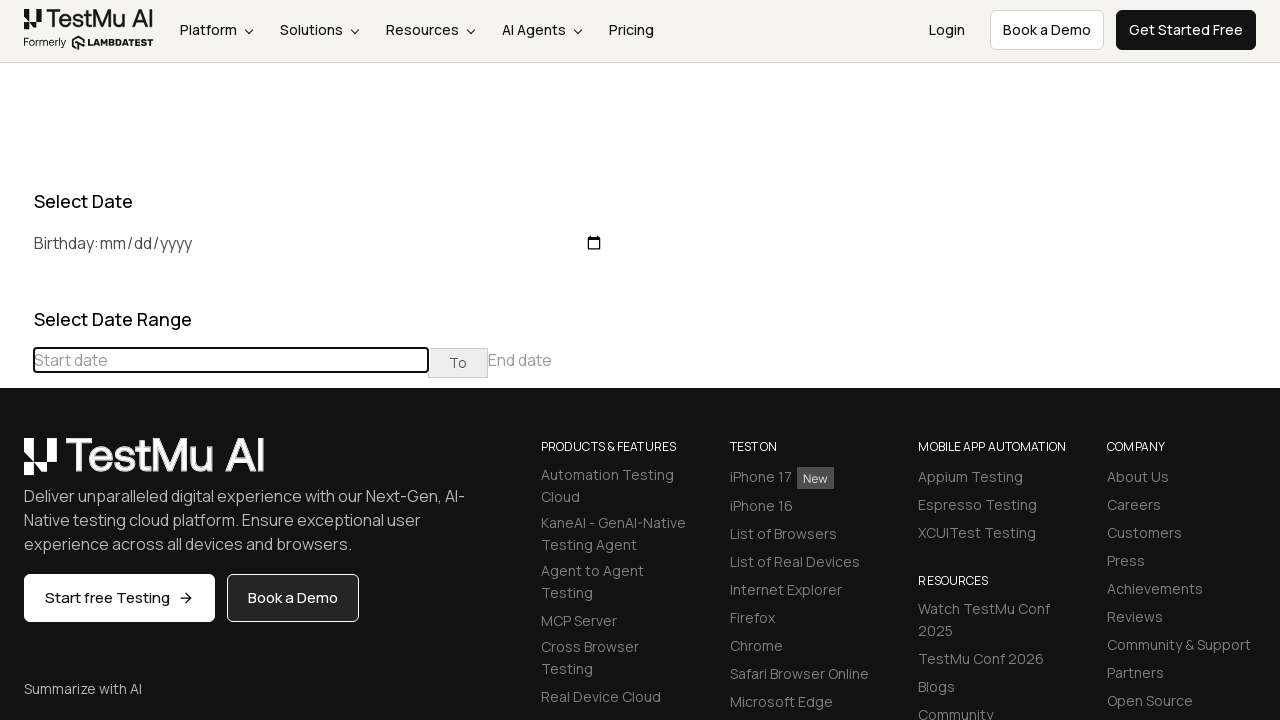

Clicked previous button to navigate to earlier month at (16, 465) on (//table[@class='table-condensed']//th[@class='prev'])[1]
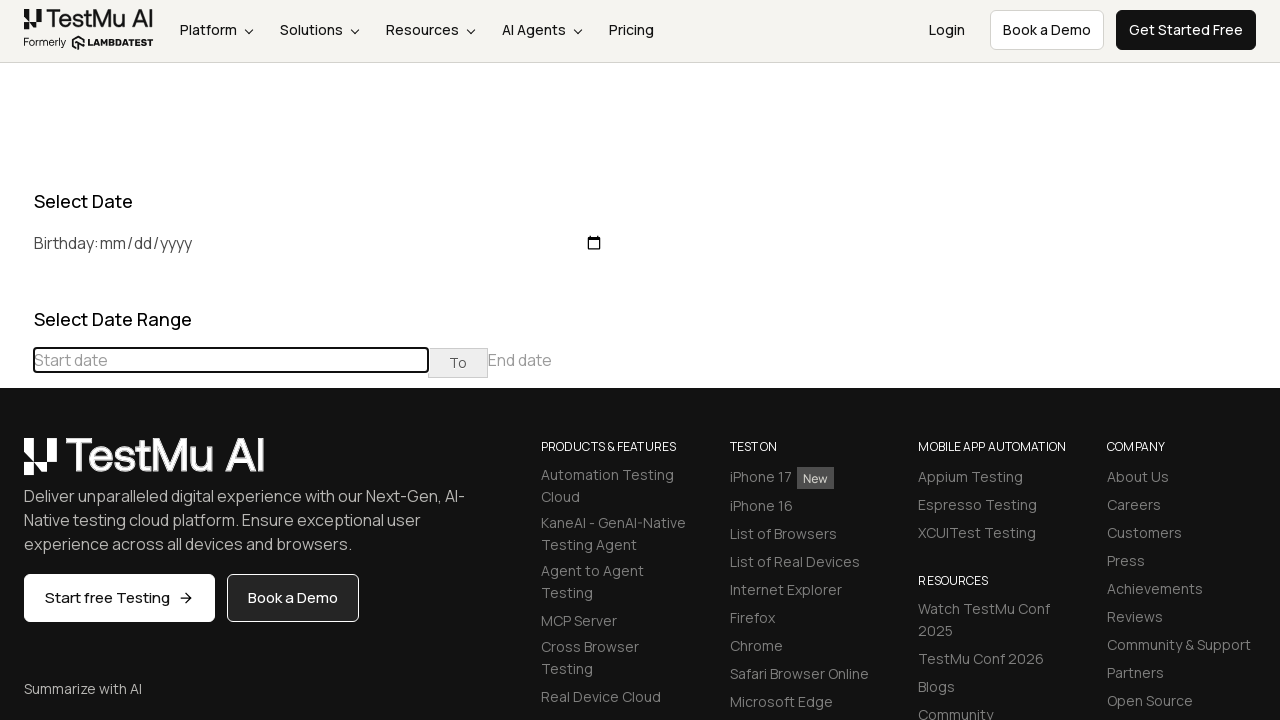

Clicked previous button to navigate to earlier month at (16, 465) on (//table[@class='table-condensed']//th[@class='prev'])[1]
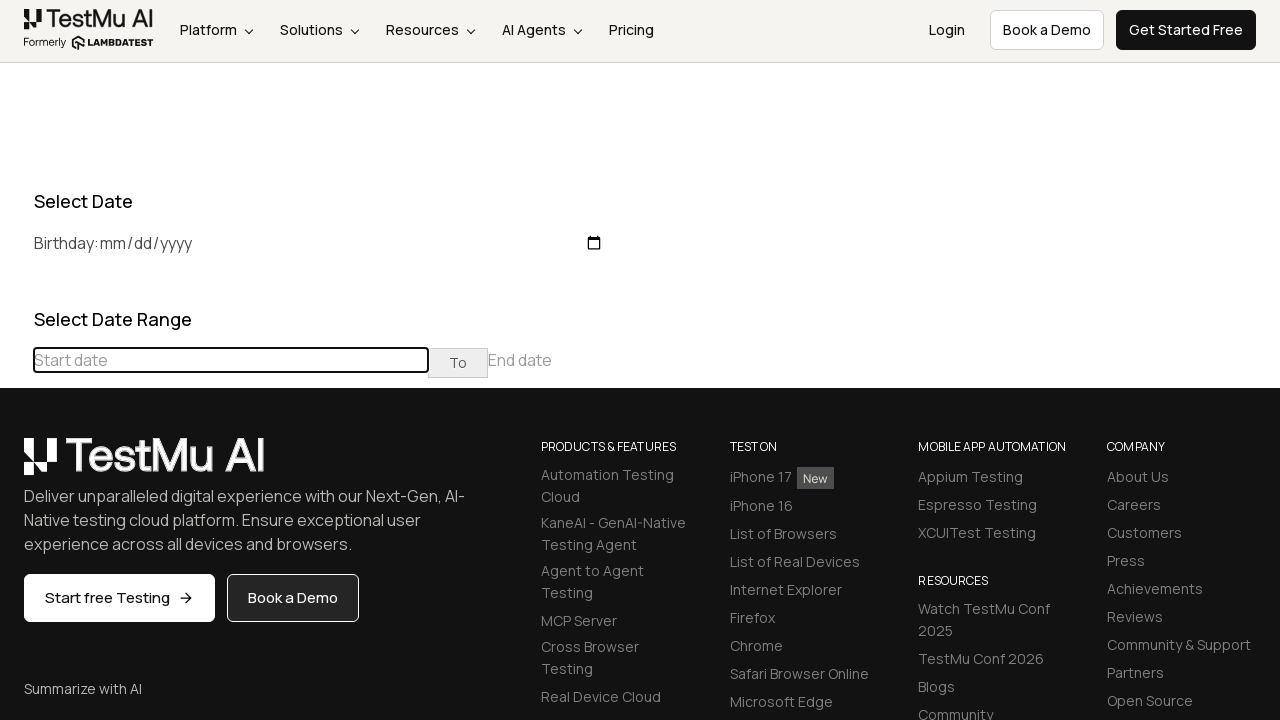

Clicked previous button to navigate to earlier month at (16, 465) on (//table[@class='table-condensed']//th[@class='prev'])[1]
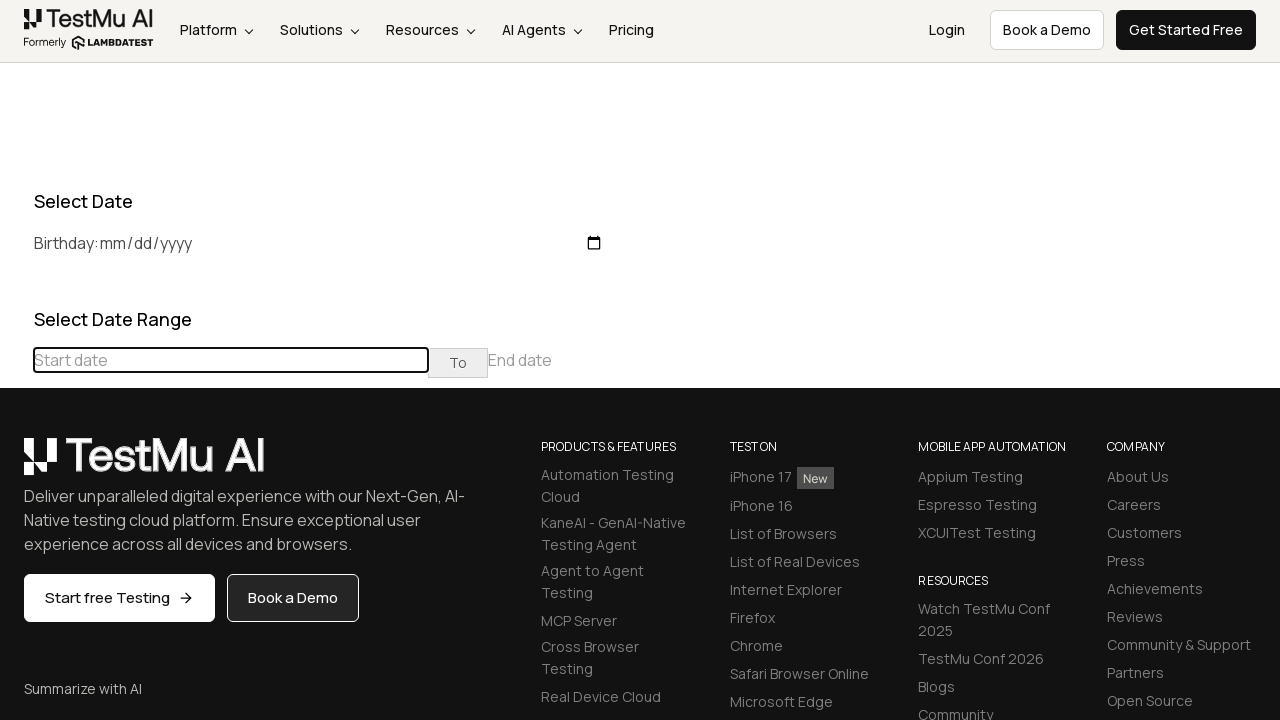

Clicked previous button to navigate to earlier month at (16, 465) on (//table[@class='table-condensed']//th[@class='prev'])[1]
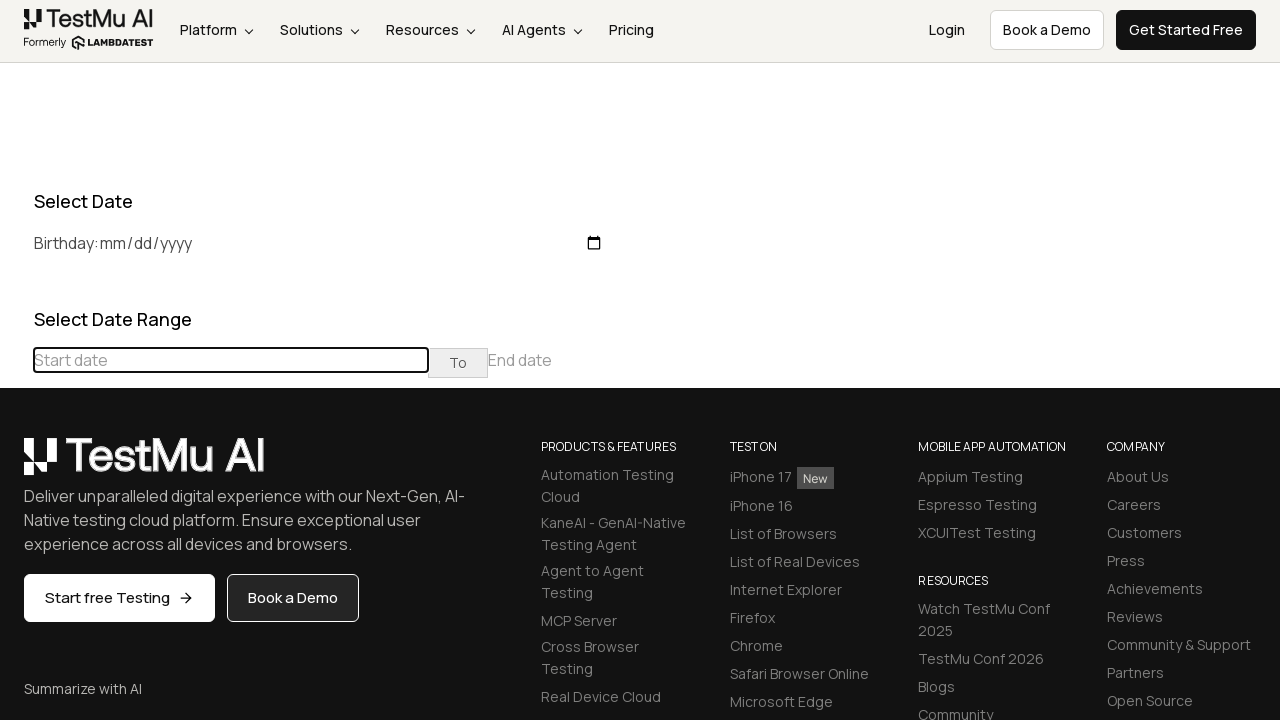

Clicked previous button to navigate to earlier month at (16, 465) on (//table[@class='table-condensed']//th[@class='prev'])[1]
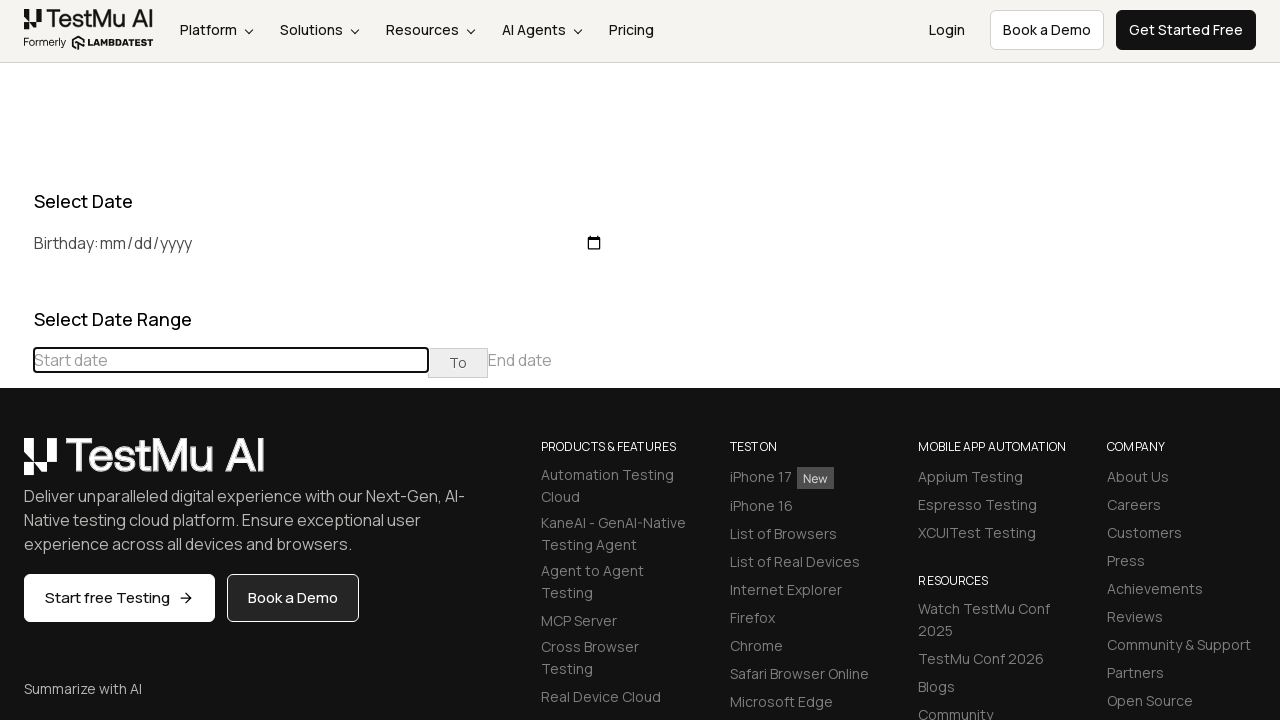

Clicked previous button to navigate to earlier month at (16, 465) on (//table[@class='table-condensed']//th[@class='prev'])[1]
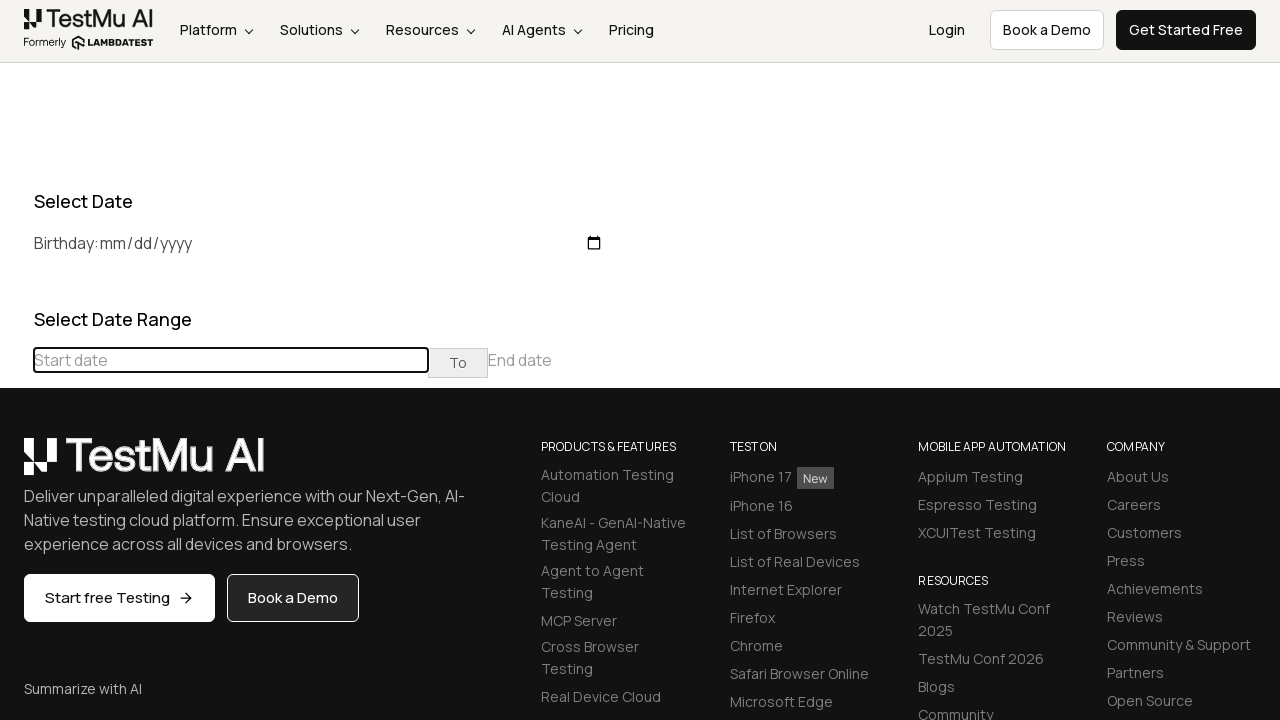

Clicked previous button to navigate to earlier month at (16, 465) on (//table[@class='table-condensed']//th[@class='prev'])[1]
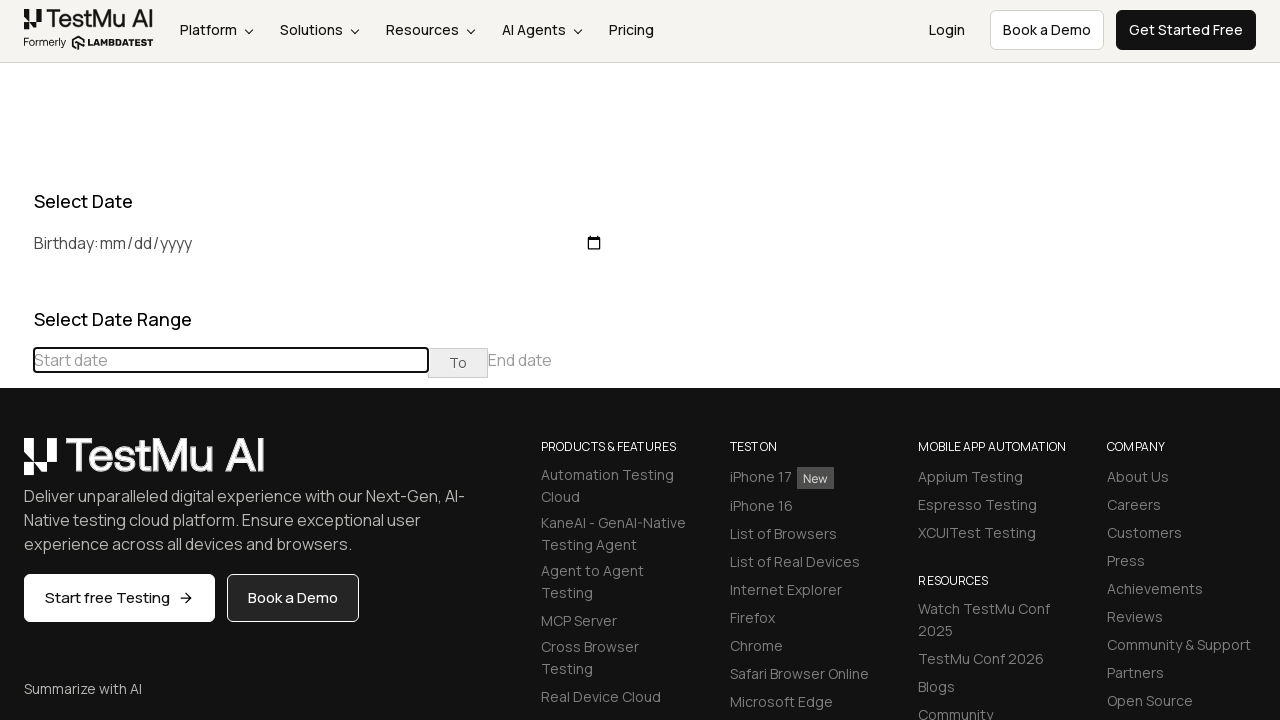

Clicked previous button to navigate to earlier month at (16, 465) on (//table[@class='table-condensed']//th[@class='prev'])[1]
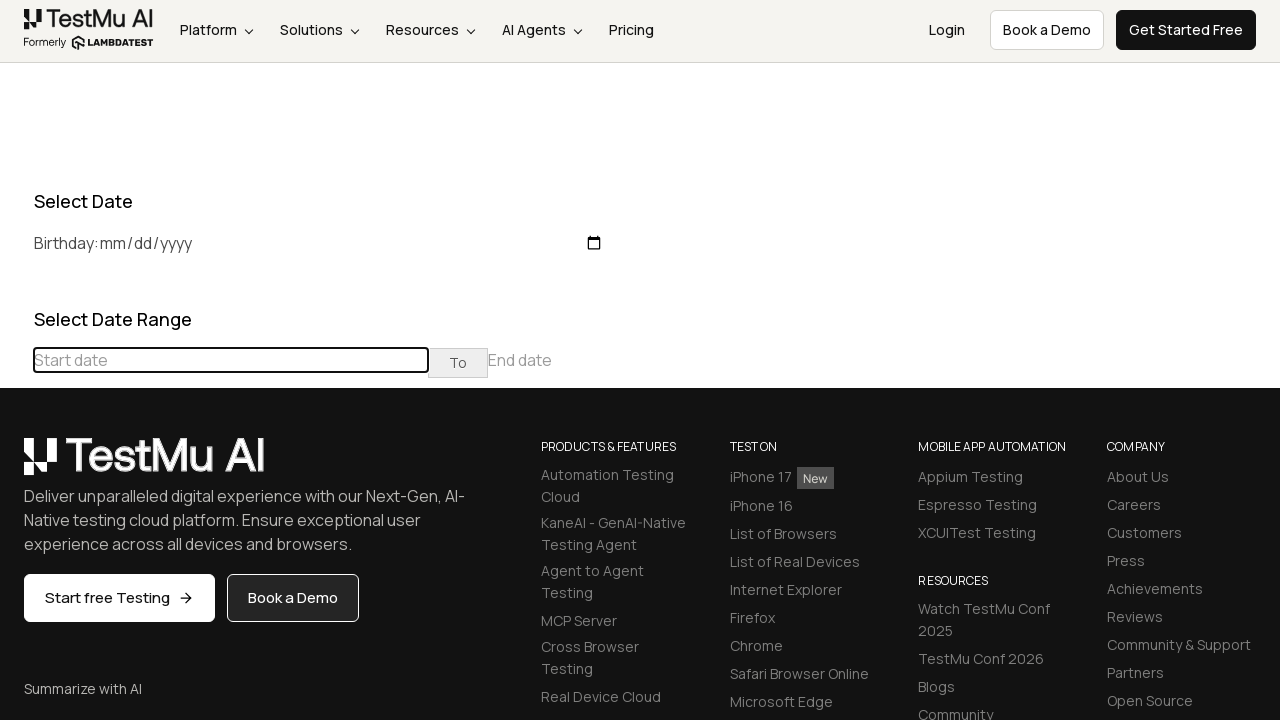

Clicked previous button to navigate to earlier month at (16, 465) on (//table[@class='table-condensed']//th[@class='prev'])[1]
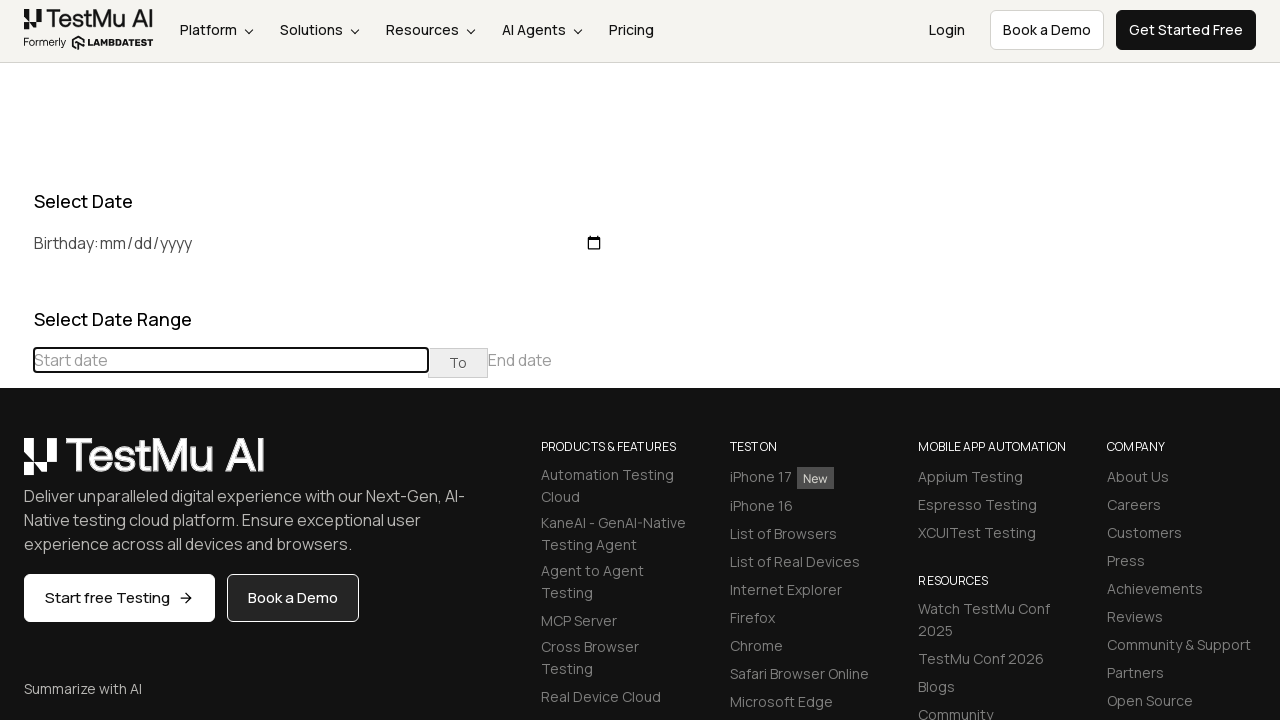

Selected day 5 from the calendar in December 2023 at (85, 567) on //td[@class='day'][text()='5']
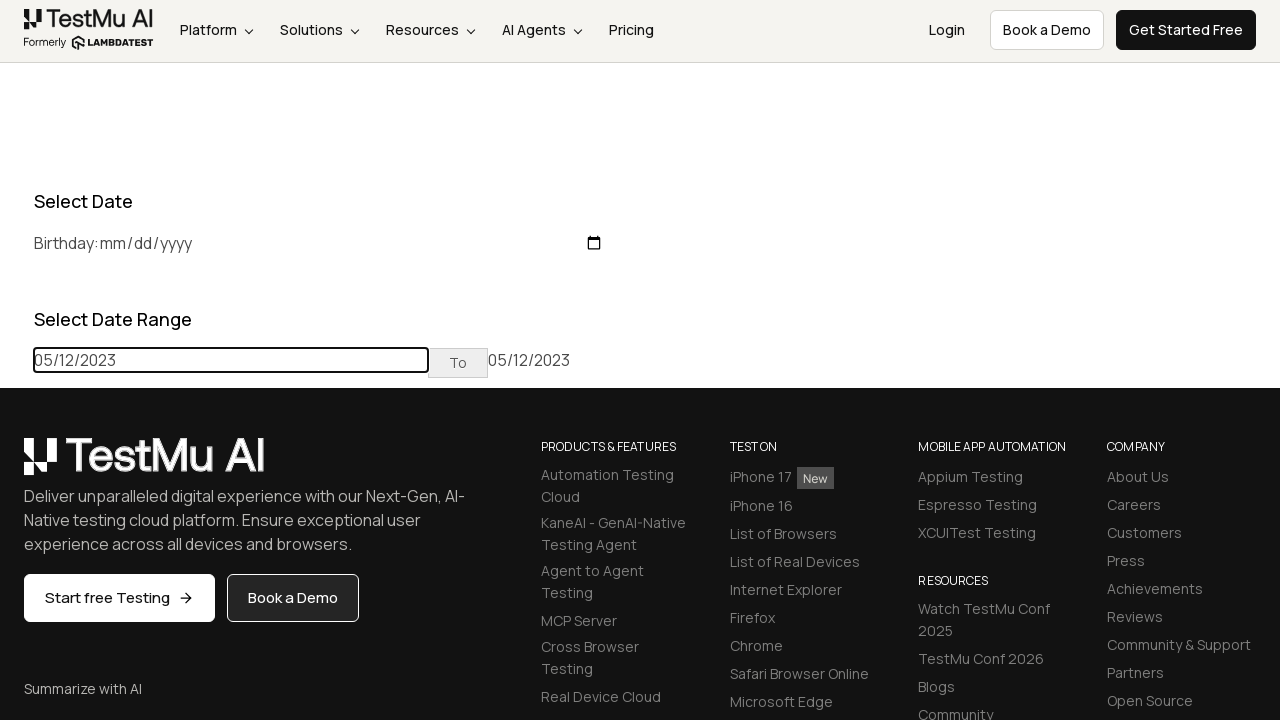

Reloaded page to reset date picker
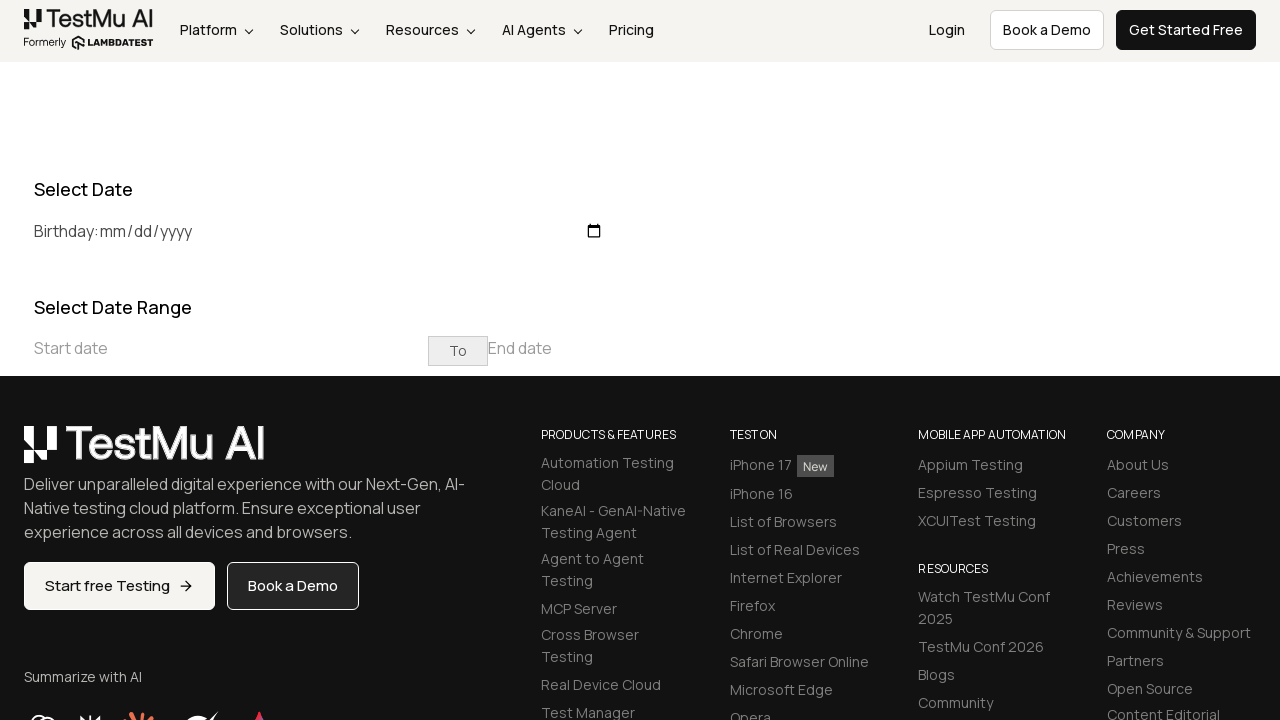

Clicked on start date input to open date picker at (231, 348) on xpath=//input[@placeholder='Start date']
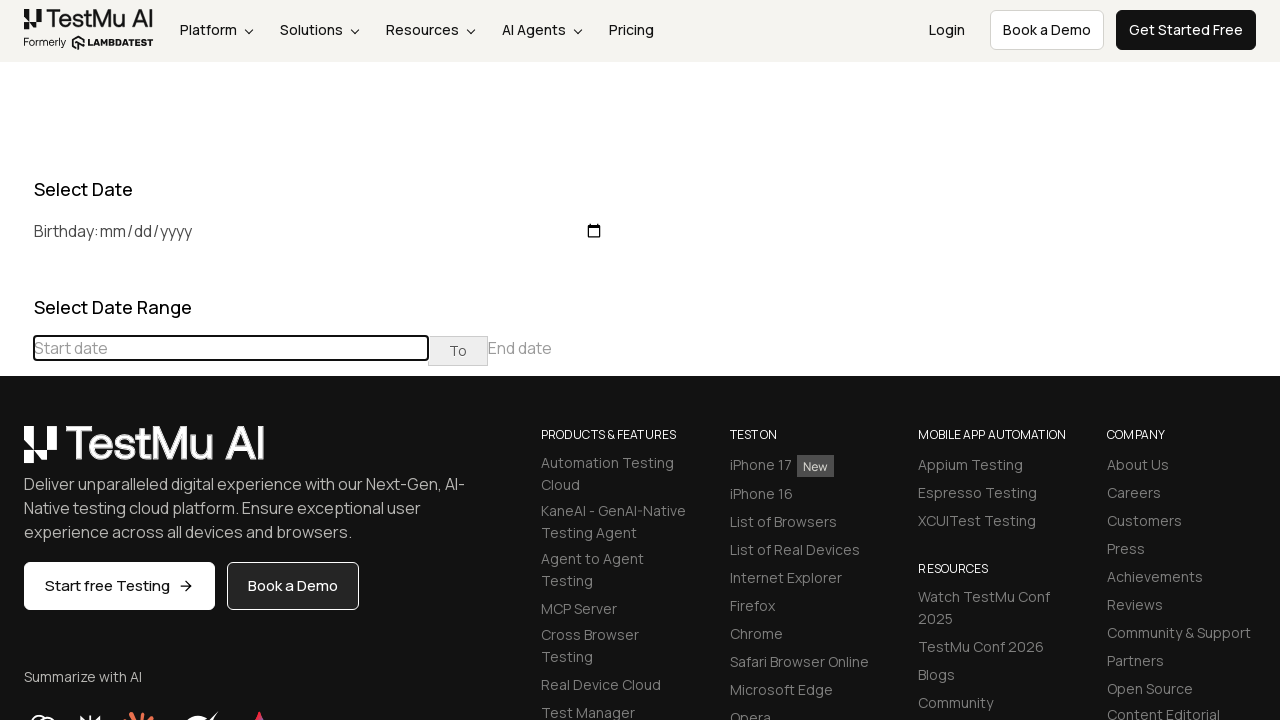

Clicked previous button to navigate to earlier month at (16, 361) on (//table[@class='table-condensed']//th[@class='prev'])[1]
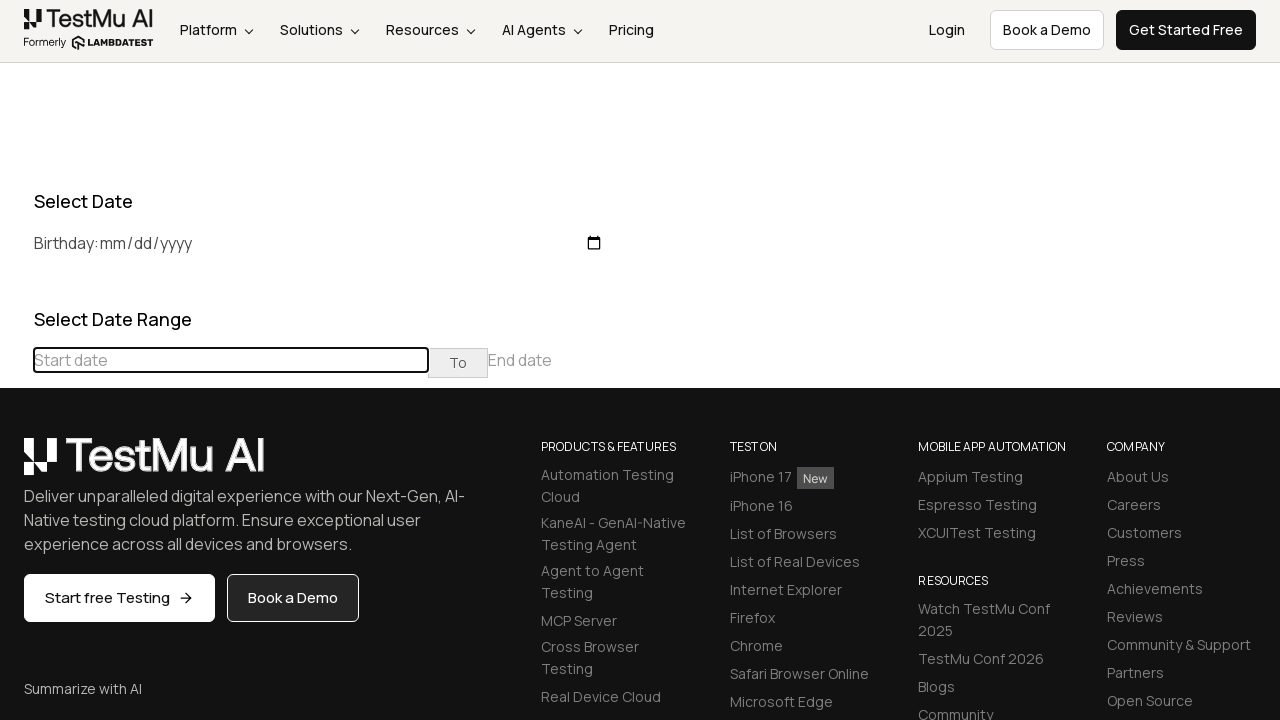

Clicked previous button to navigate to earlier month at (16, 465) on (//table[@class='table-condensed']//th[@class='prev'])[1]
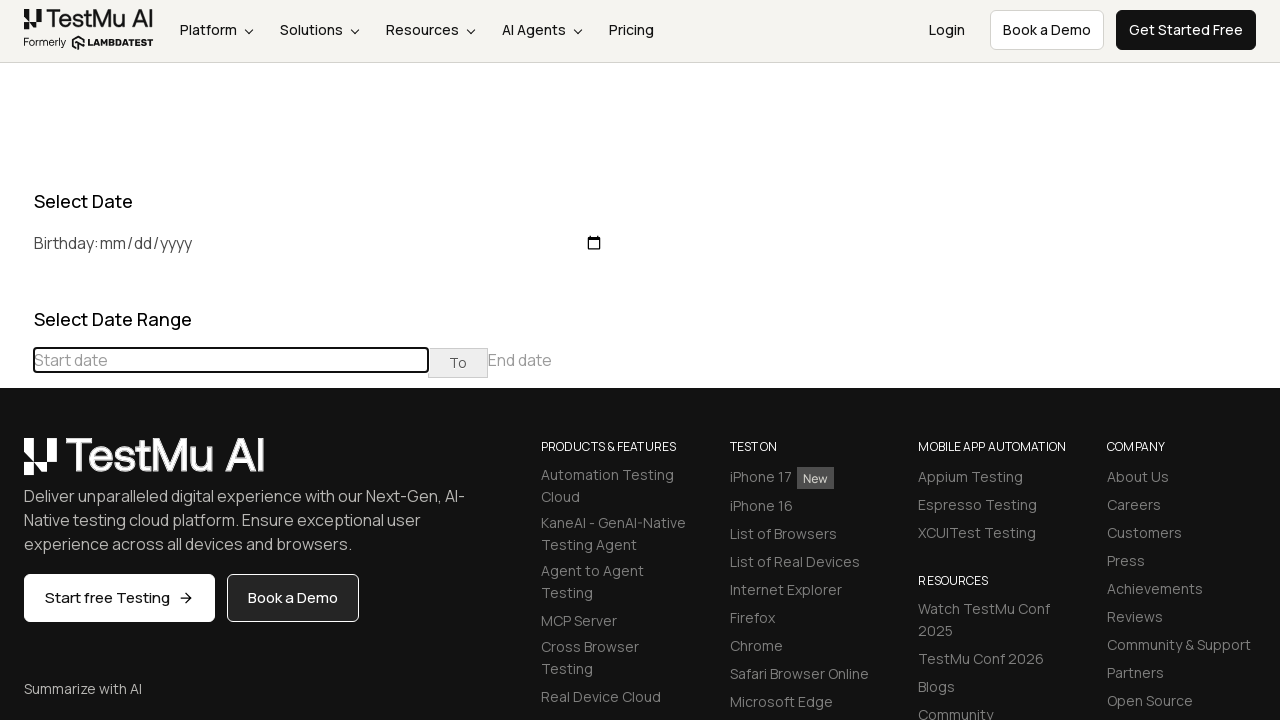

Clicked previous button to navigate to earlier month at (16, 465) on (//table[@class='table-condensed']//th[@class='prev'])[1]
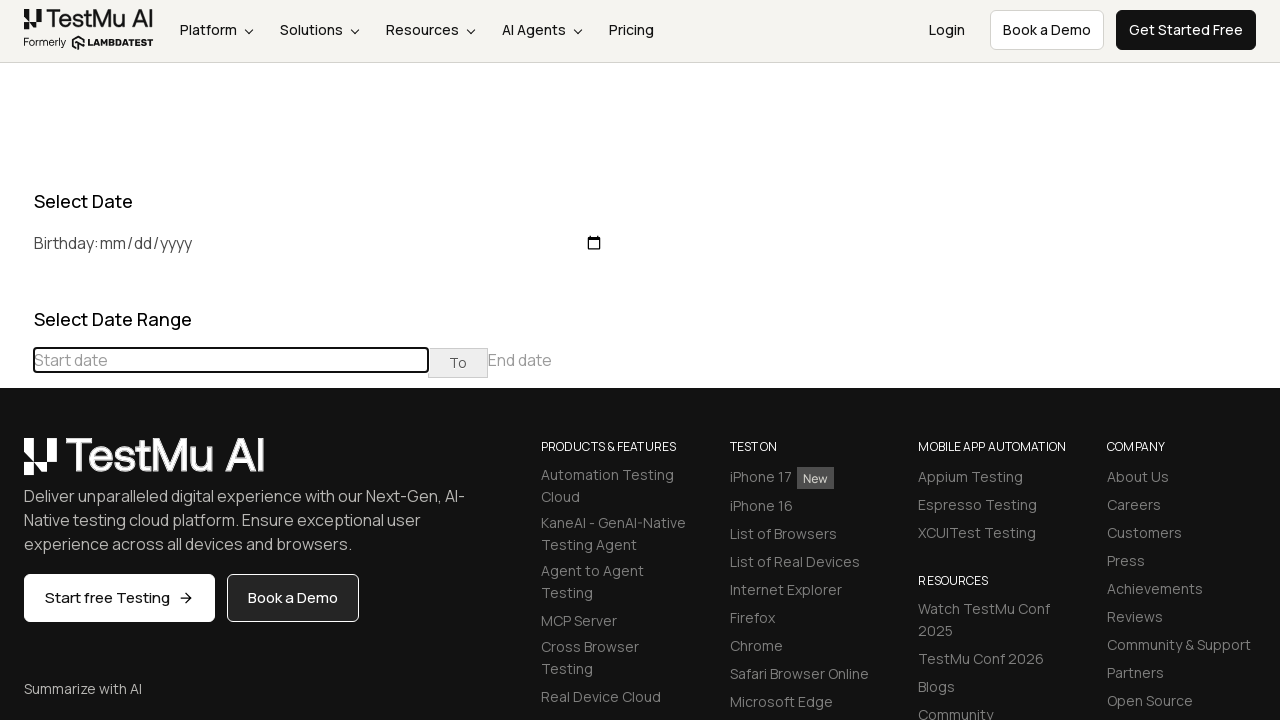

Clicked previous button to navigate to earlier month at (16, 465) on (//table[@class='table-condensed']//th[@class='prev'])[1]
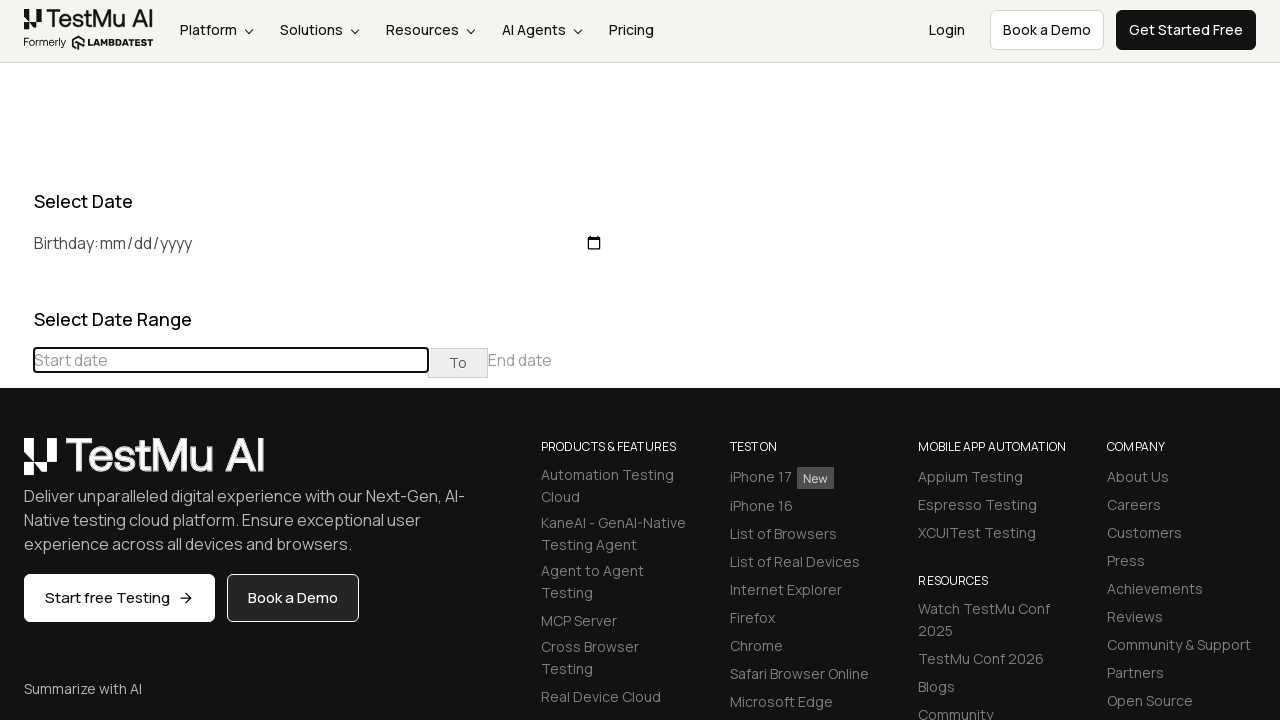

Clicked previous button to navigate to earlier month at (16, 465) on (//table[@class='table-condensed']//th[@class='prev'])[1]
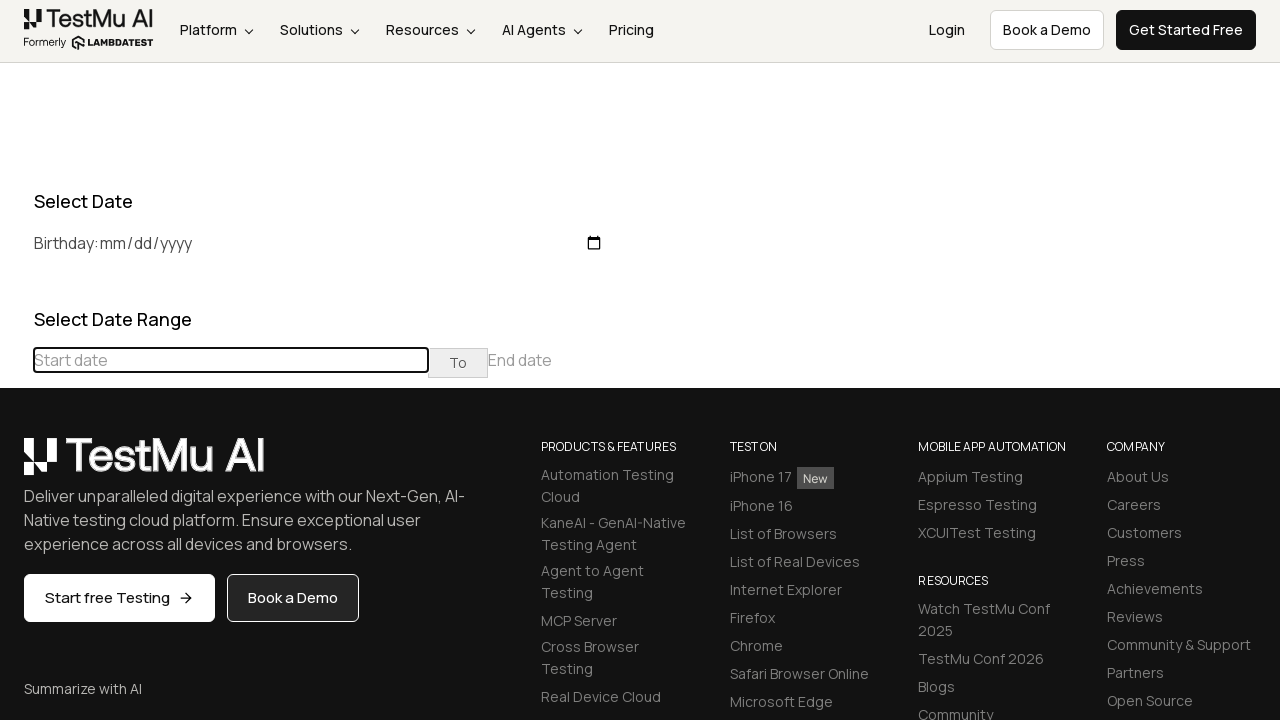

Clicked previous button to navigate to earlier month at (16, 465) on (//table[@class='table-condensed']//th[@class='prev'])[1]
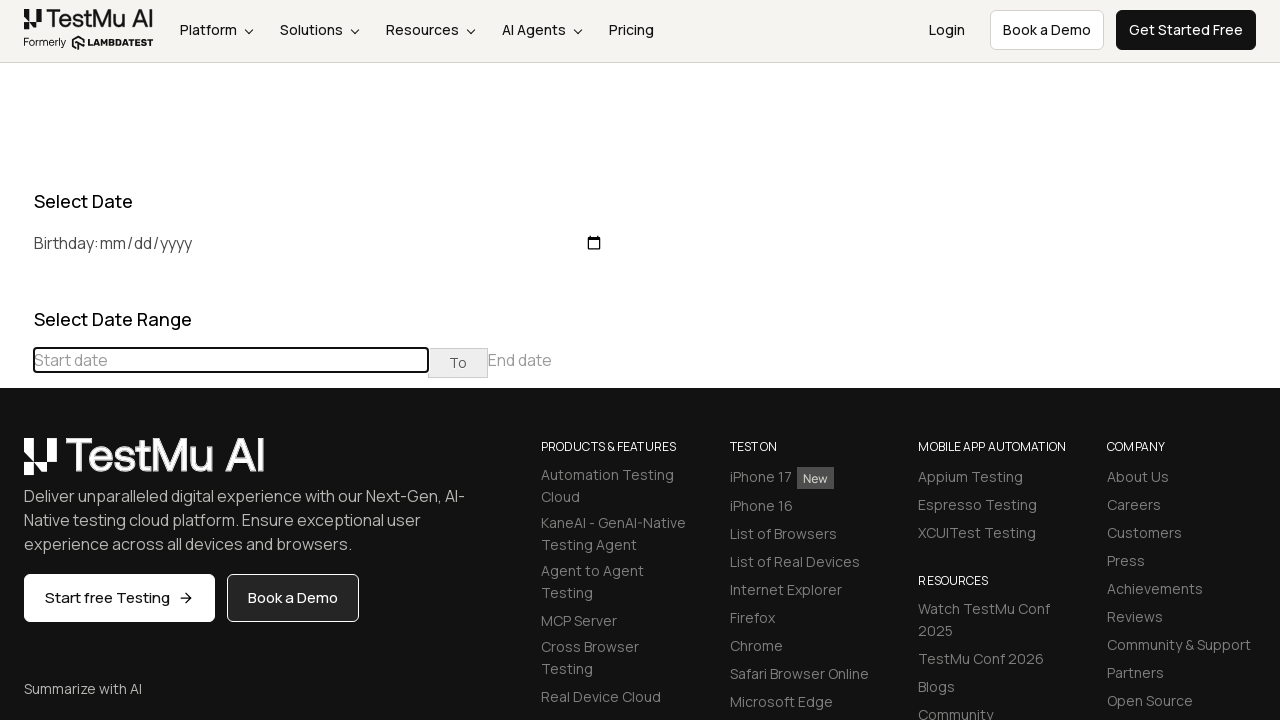

Clicked previous button to navigate to earlier month at (16, 465) on (//table[@class='table-condensed']//th[@class='prev'])[1]
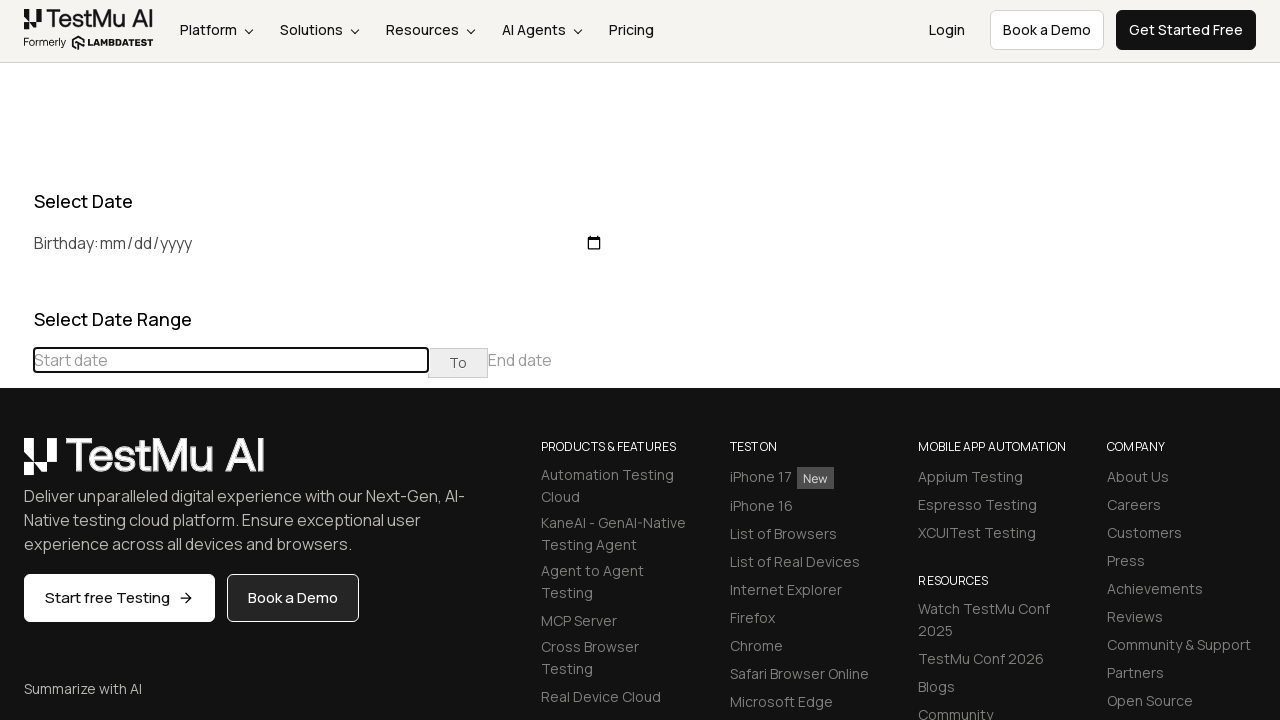

Clicked previous button to navigate to earlier month at (16, 465) on (//table[@class='table-condensed']//th[@class='prev'])[1]
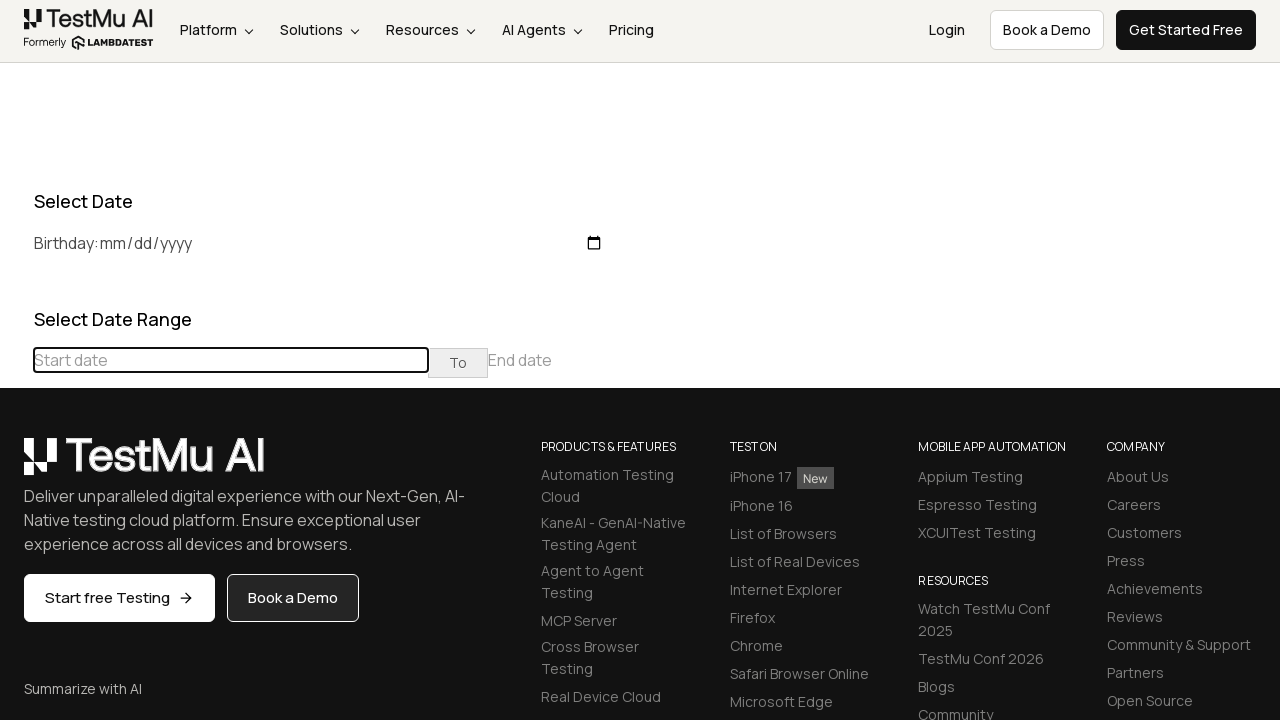

Clicked previous button to navigate to earlier month at (16, 465) on (//table[@class='table-condensed']//th[@class='prev'])[1]
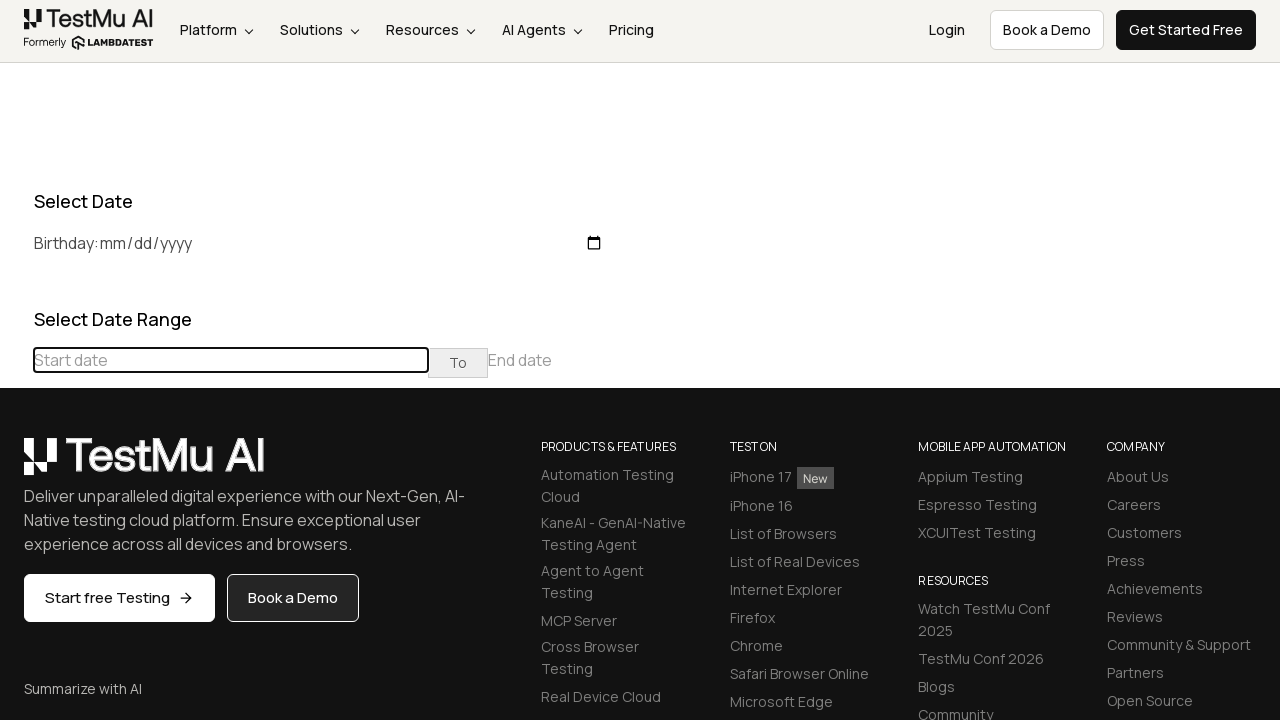

Clicked previous button to navigate to earlier month at (16, 465) on (//table[@class='table-condensed']//th[@class='prev'])[1]
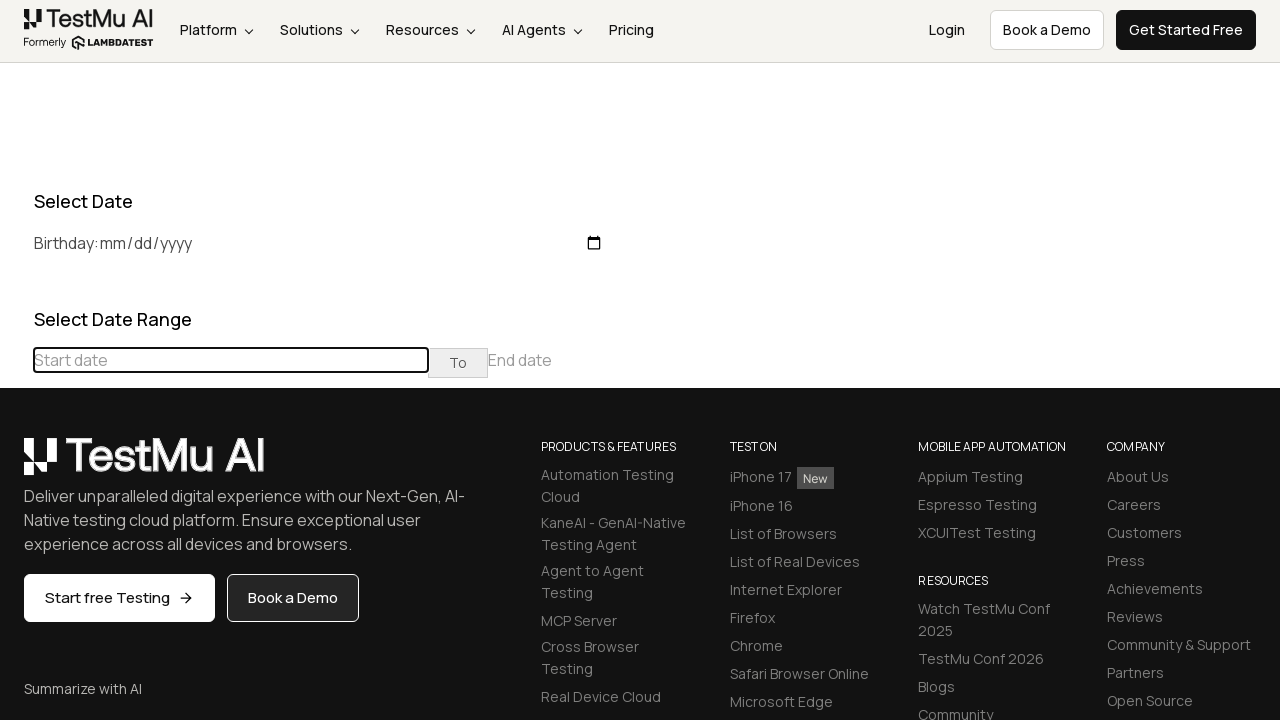

Clicked previous button to navigate to earlier month at (16, 465) on (//table[@class='table-condensed']//th[@class='prev'])[1]
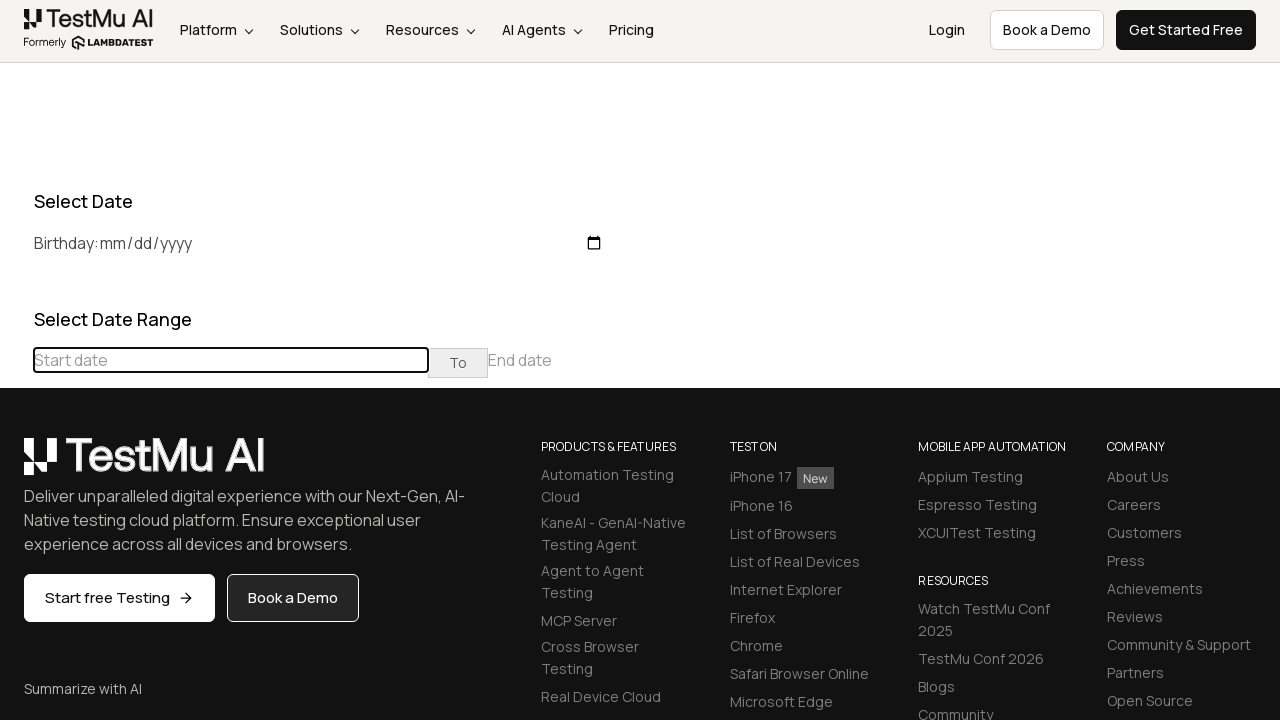

Clicked previous button to navigate to earlier month at (16, 465) on (//table[@class='table-condensed']//th[@class='prev'])[1]
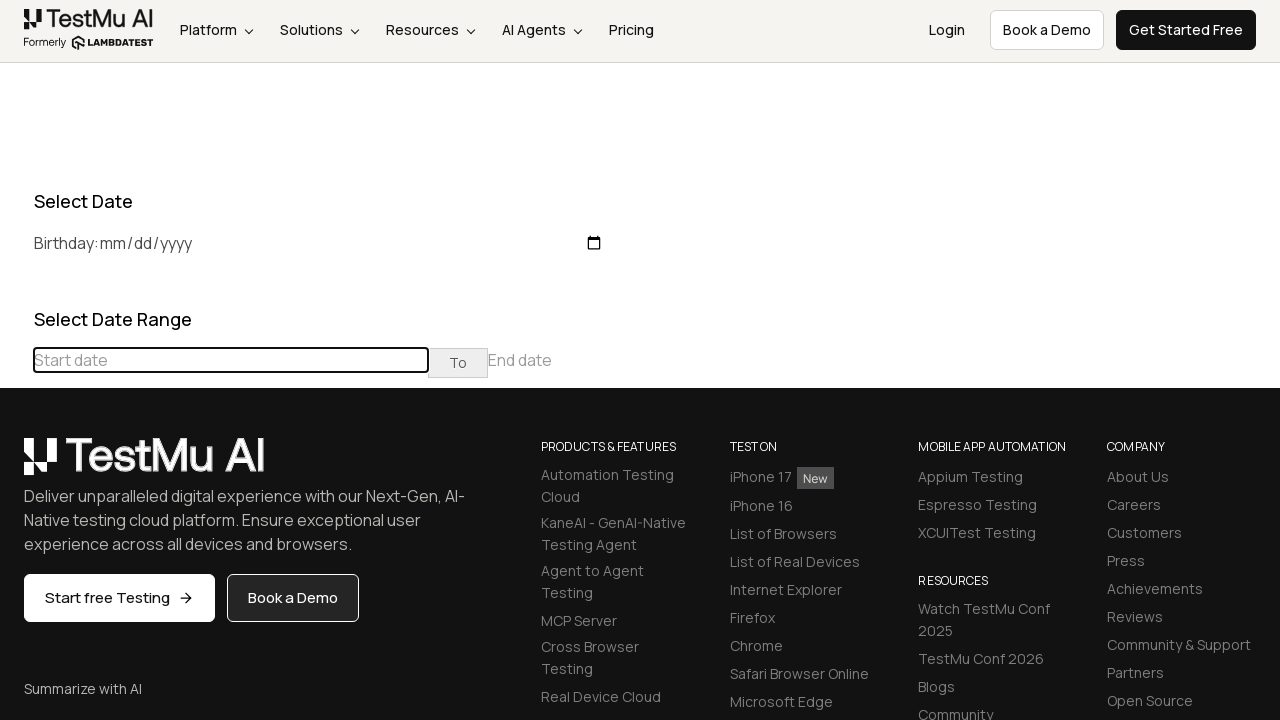

Clicked previous button to navigate to earlier month at (16, 465) on (//table[@class='table-condensed']//th[@class='prev'])[1]
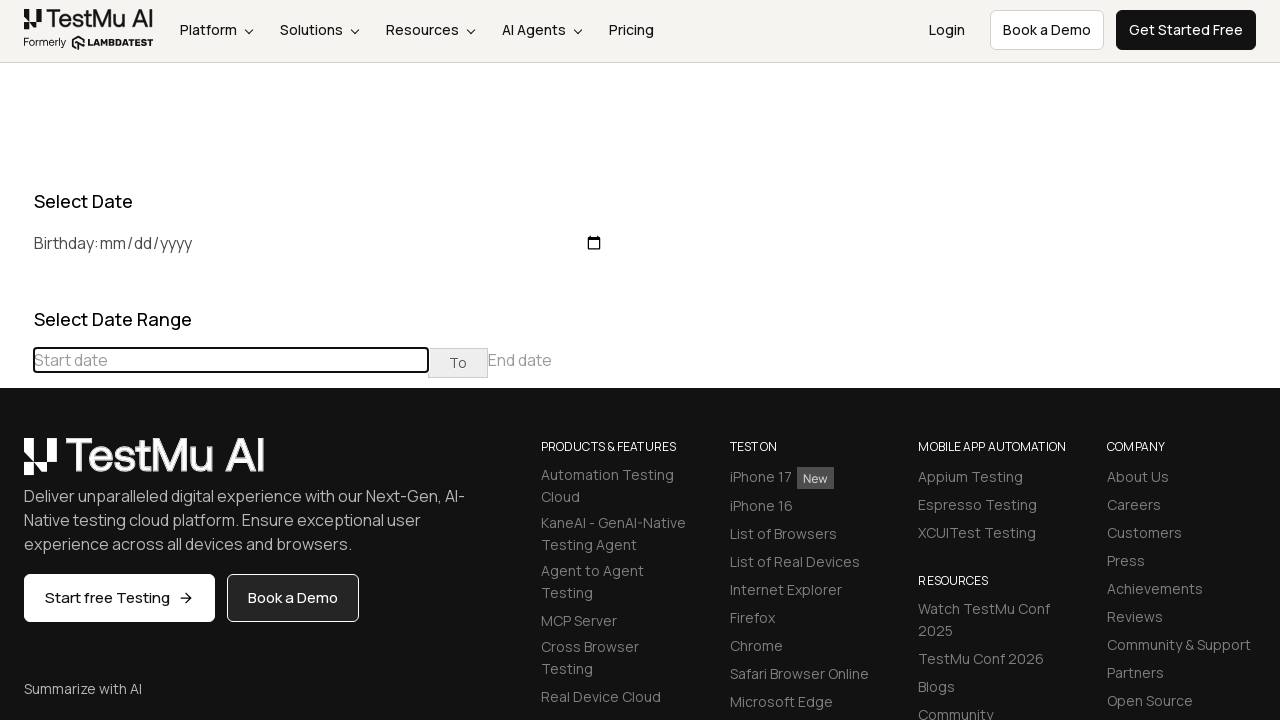

Clicked previous button to navigate to earlier month at (16, 465) on (//table[@class='table-condensed']//th[@class='prev'])[1]
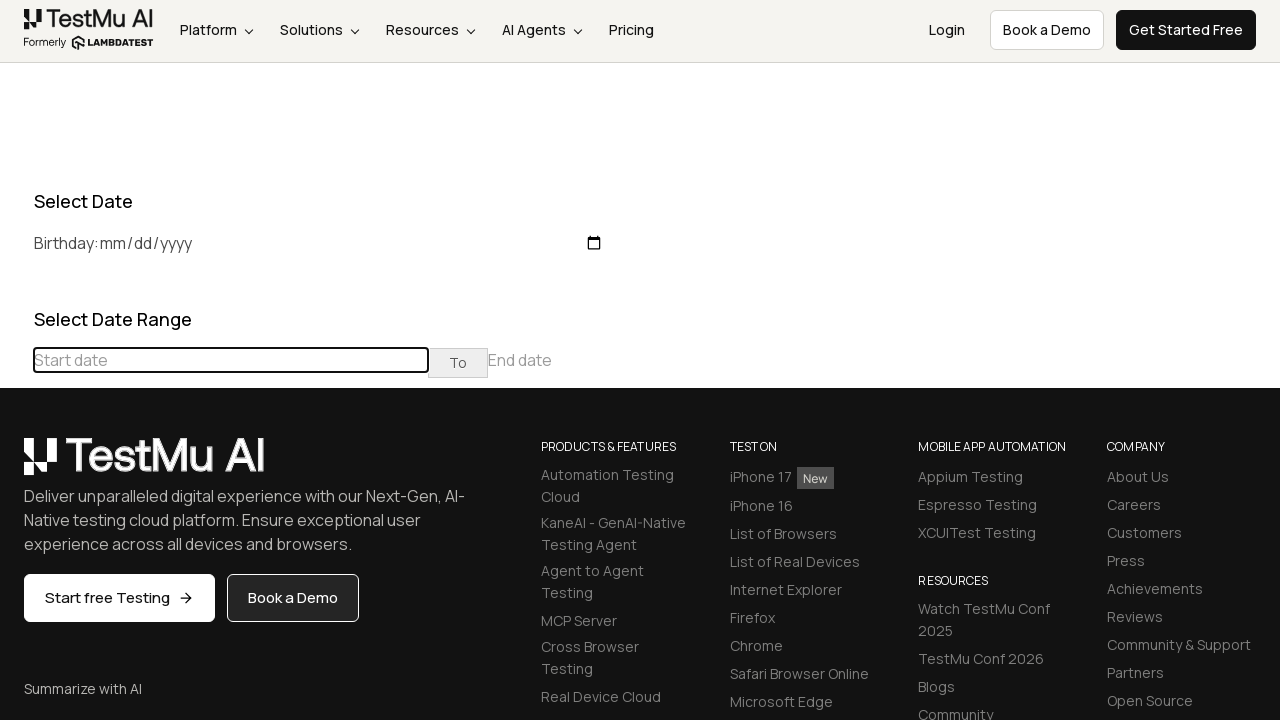

Clicked previous button to navigate to earlier month at (16, 465) on (//table[@class='table-condensed']//th[@class='prev'])[1]
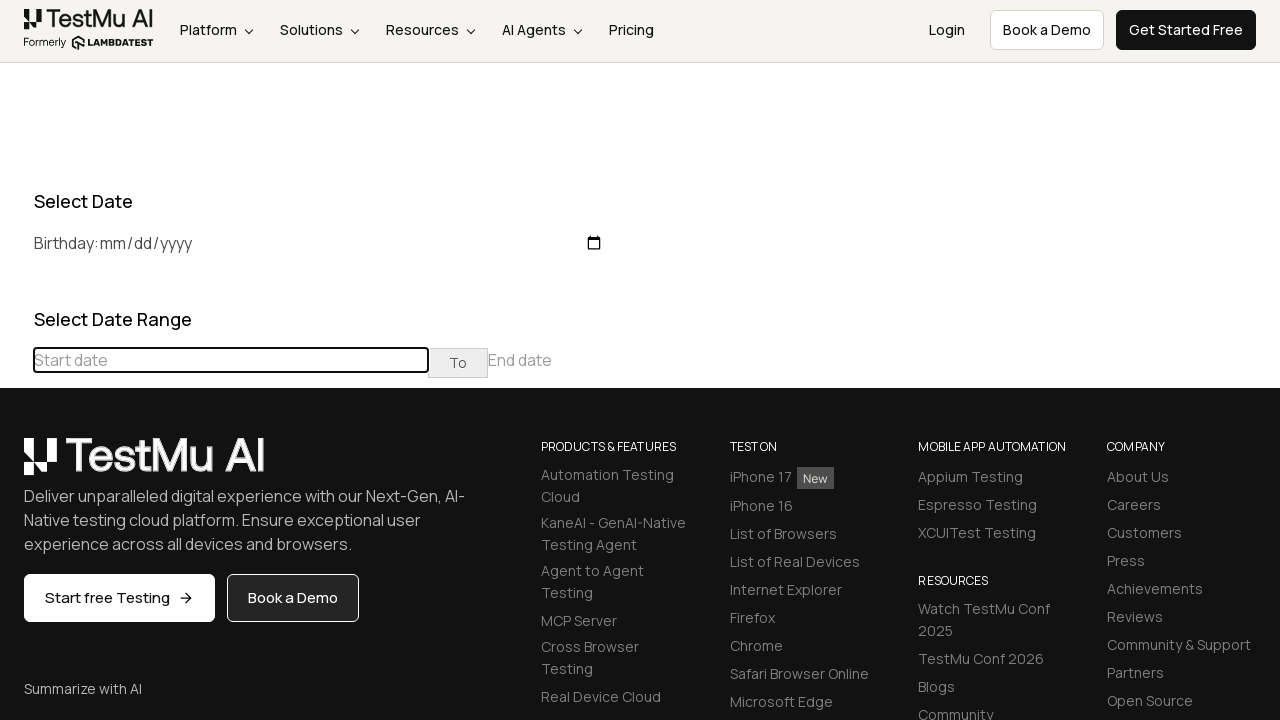

Clicked previous button to navigate to earlier month at (16, 465) on (//table[@class='table-condensed']//th[@class='prev'])[1]
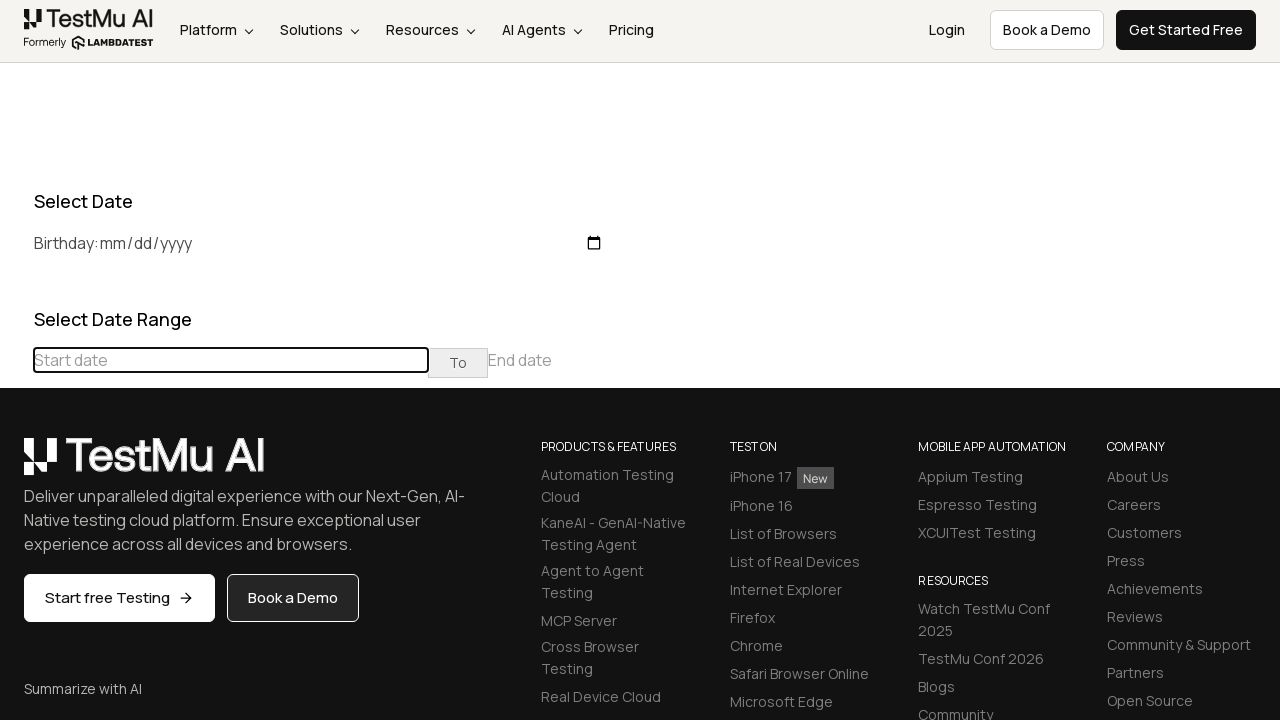

Clicked previous button to navigate to earlier month at (16, 465) on (//table[@class='table-condensed']//th[@class='prev'])[1]
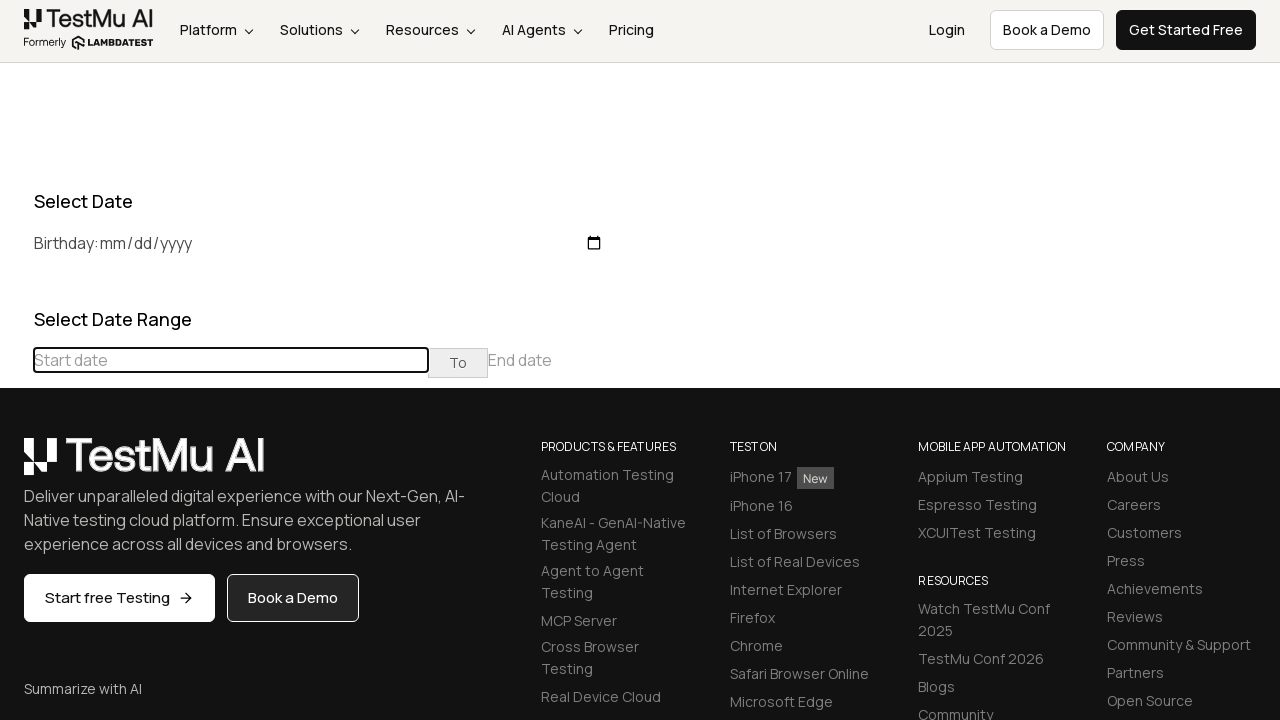

Clicked previous button to navigate to earlier month at (16, 465) on (//table[@class='table-condensed']//th[@class='prev'])[1]
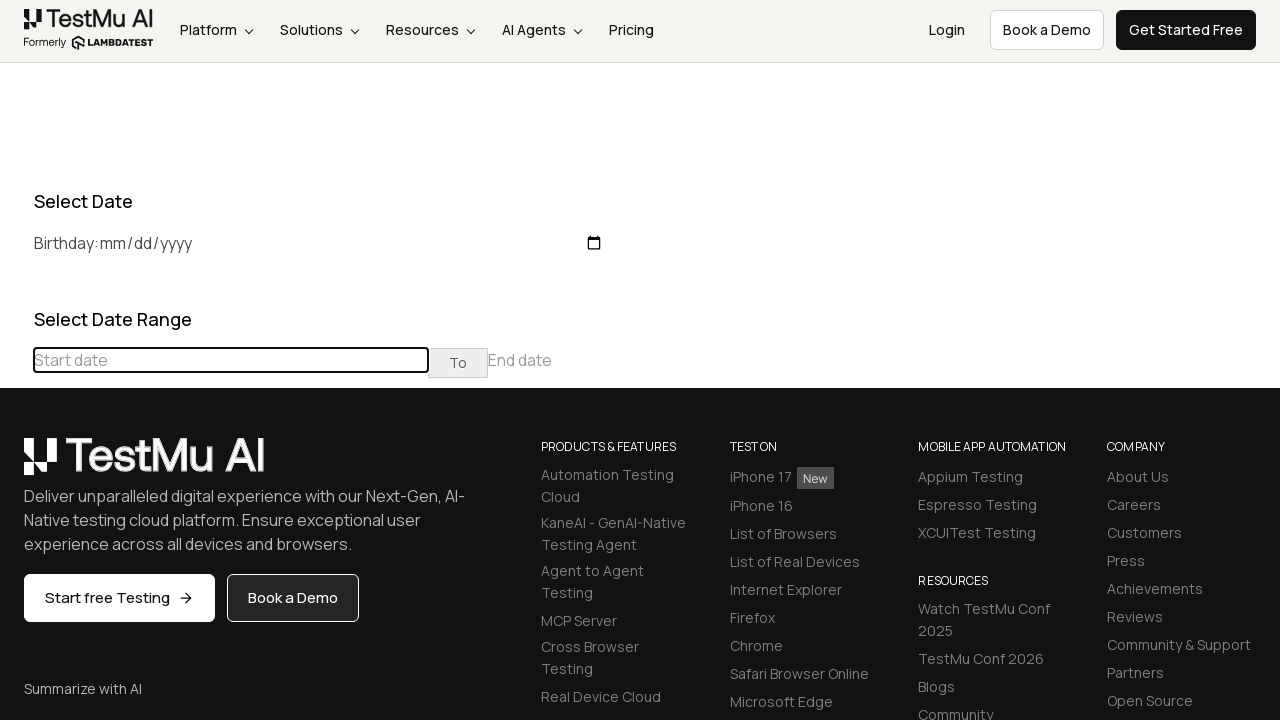

Clicked previous button to navigate to earlier month at (16, 465) on (//table[@class='table-condensed']//th[@class='prev'])[1]
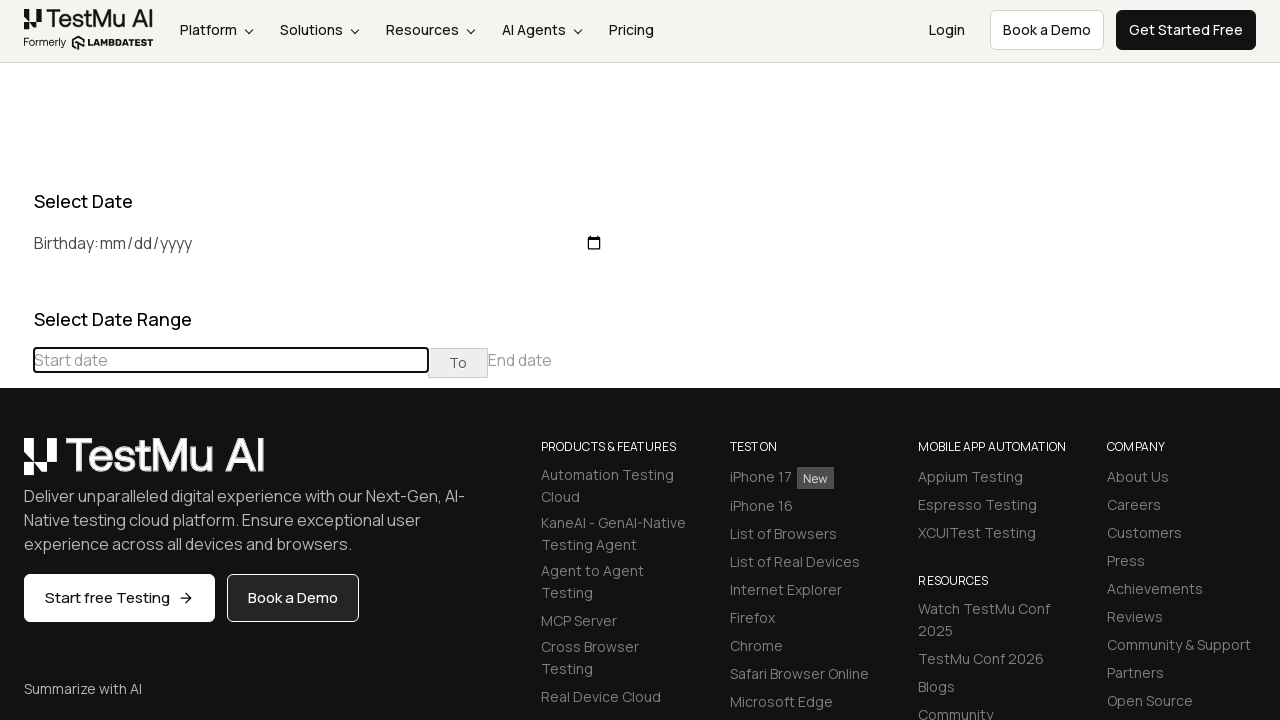

Clicked previous button to navigate to earlier month at (16, 465) on (//table[@class='table-condensed']//th[@class='prev'])[1]
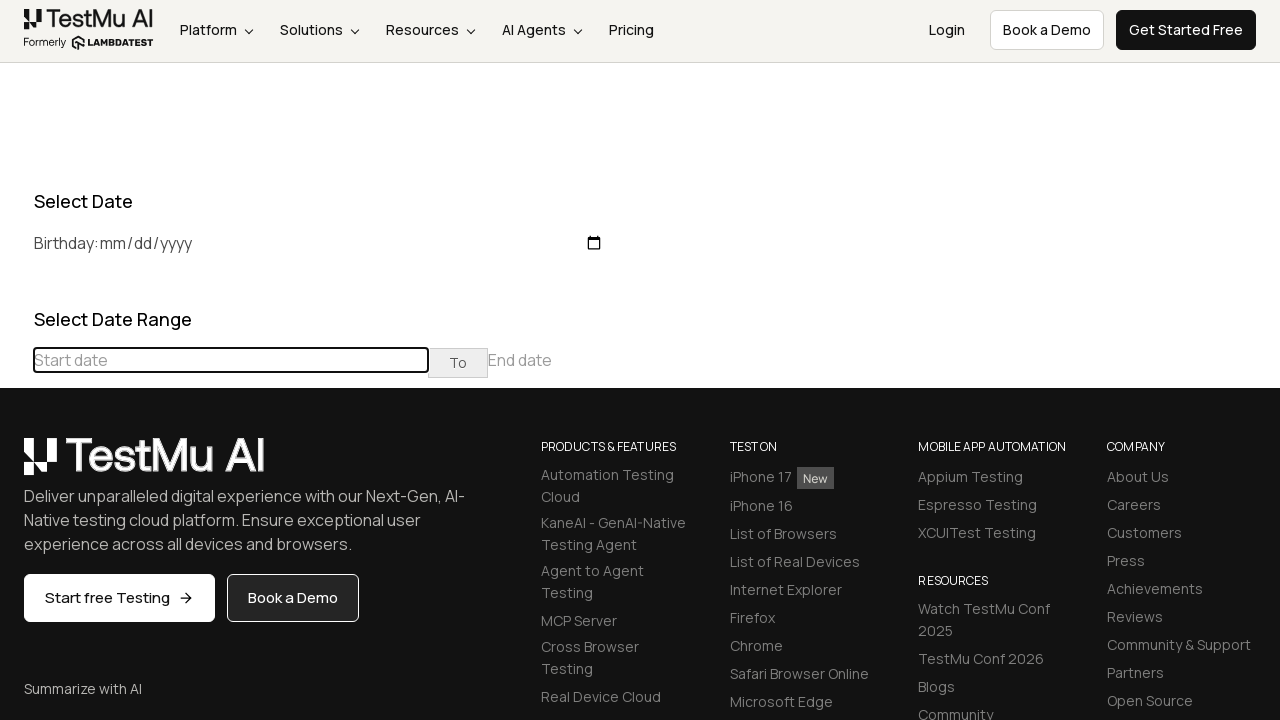

Clicked previous button to navigate to earlier month at (16, 465) on (//table[@class='table-condensed']//th[@class='prev'])[1]
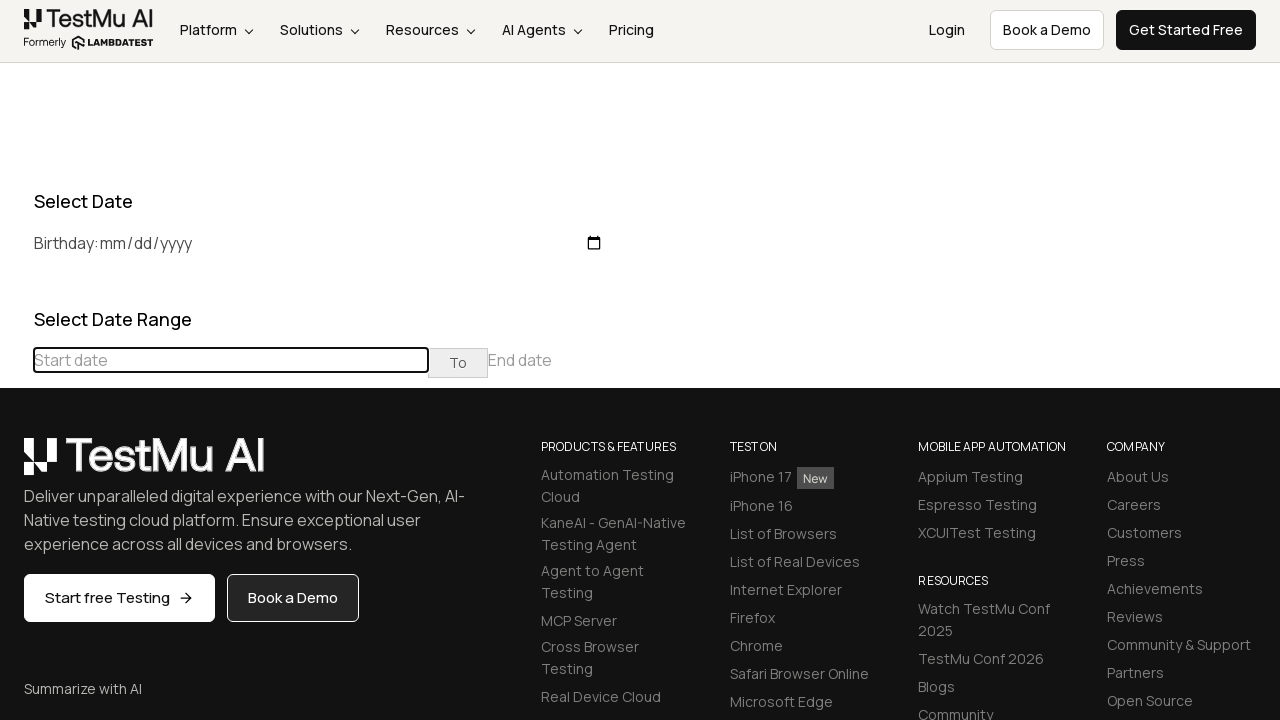

Clicked previous button to navigate to earlier month at (16, 465) on (//table[@class='table-condensed']//th[@class='prev'])[1]
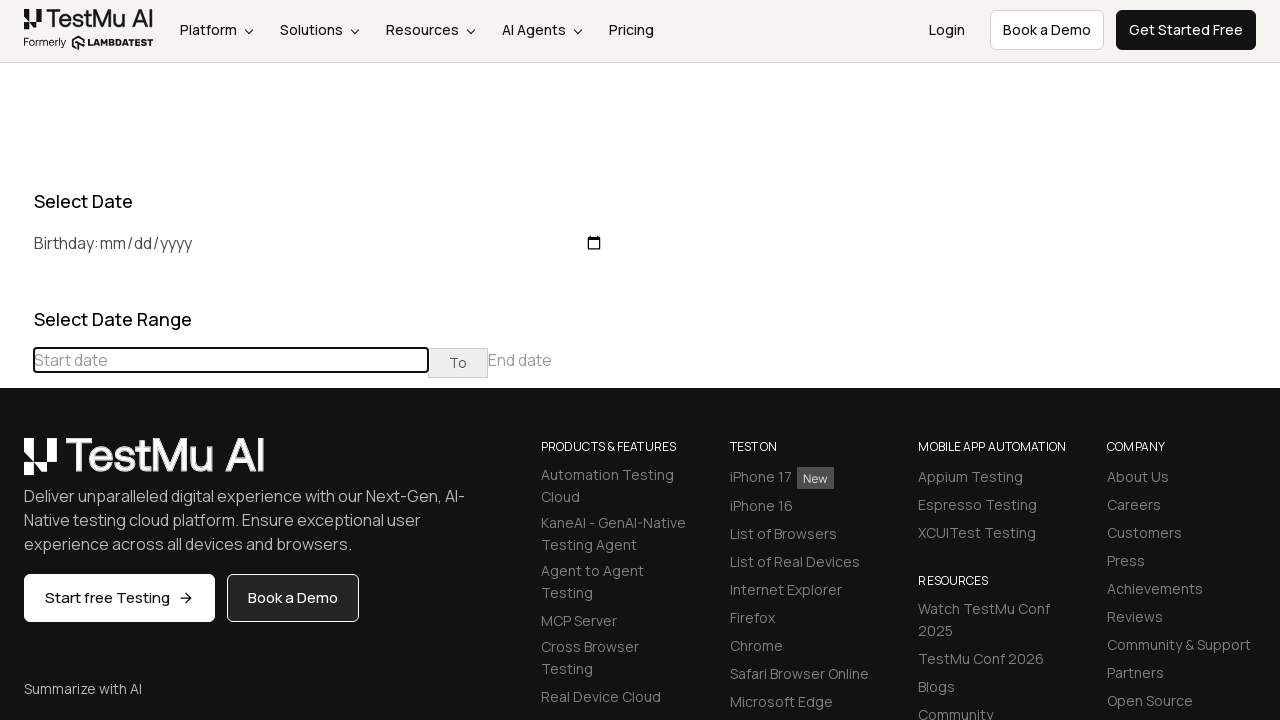

Clicked previous button to navigate to earlier month at (16, 465) on (//table[@class='table-condensed']//th[@class='prev'])[1]
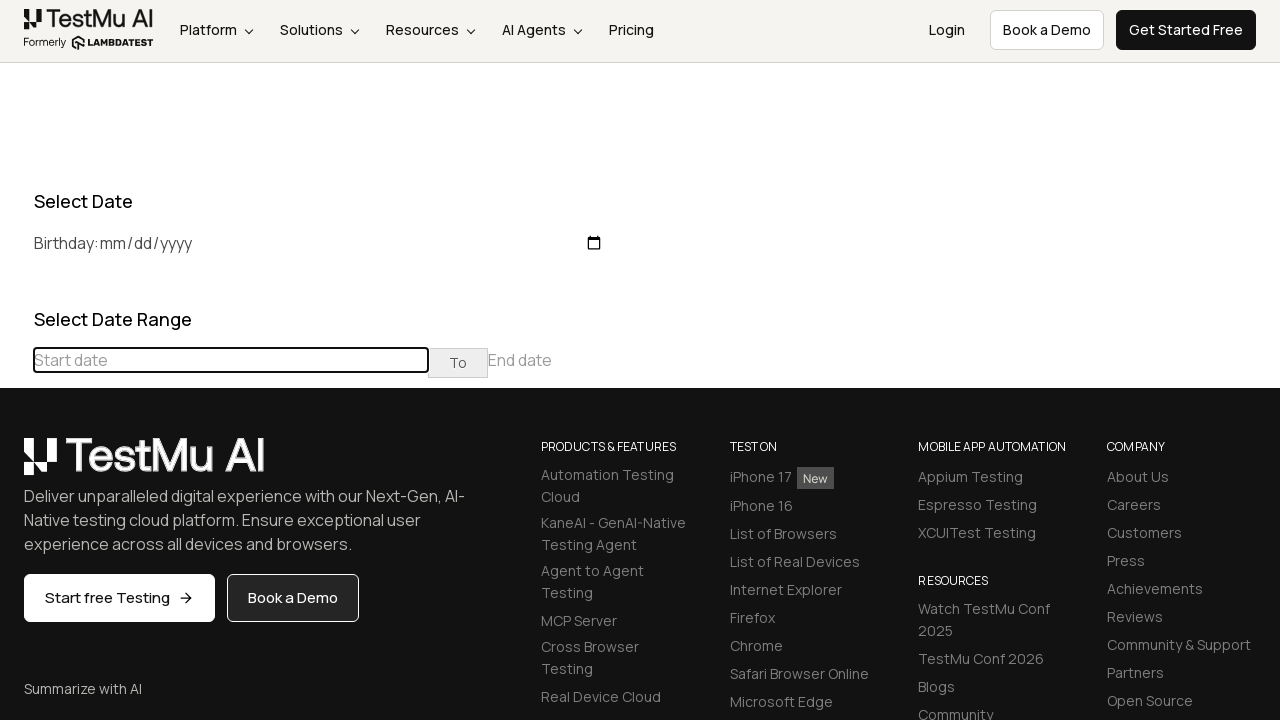

Clicked previous button to navigate to earlier month at (16, 465) on (//table[@class='table-condensed']//th[@class='prev'])[1]
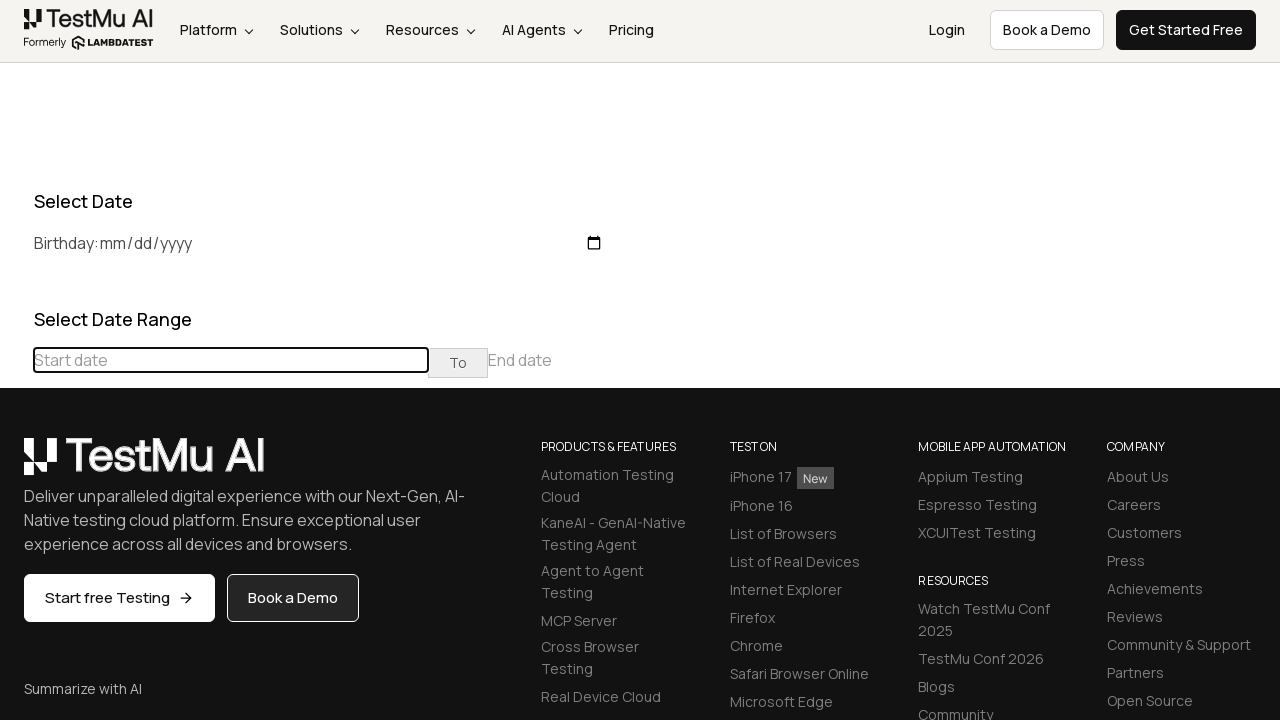

Clicked previous button to navigate to earlier month at (16, 465) on (//table[@class='table-condensed']//th[@class='prev'])[1]
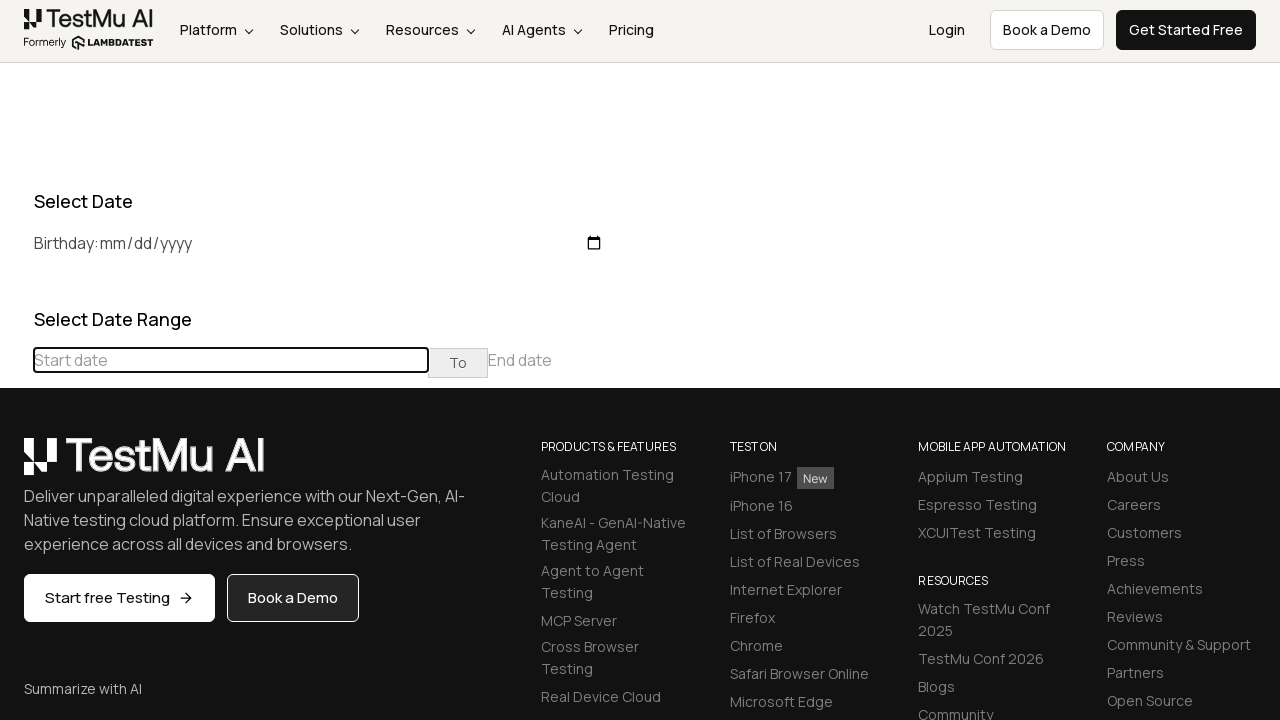

Clicked previous button to navigate to earlier month at (16, 465) on (//table[@class='table-condensed']//th[@class='prev'])[1]
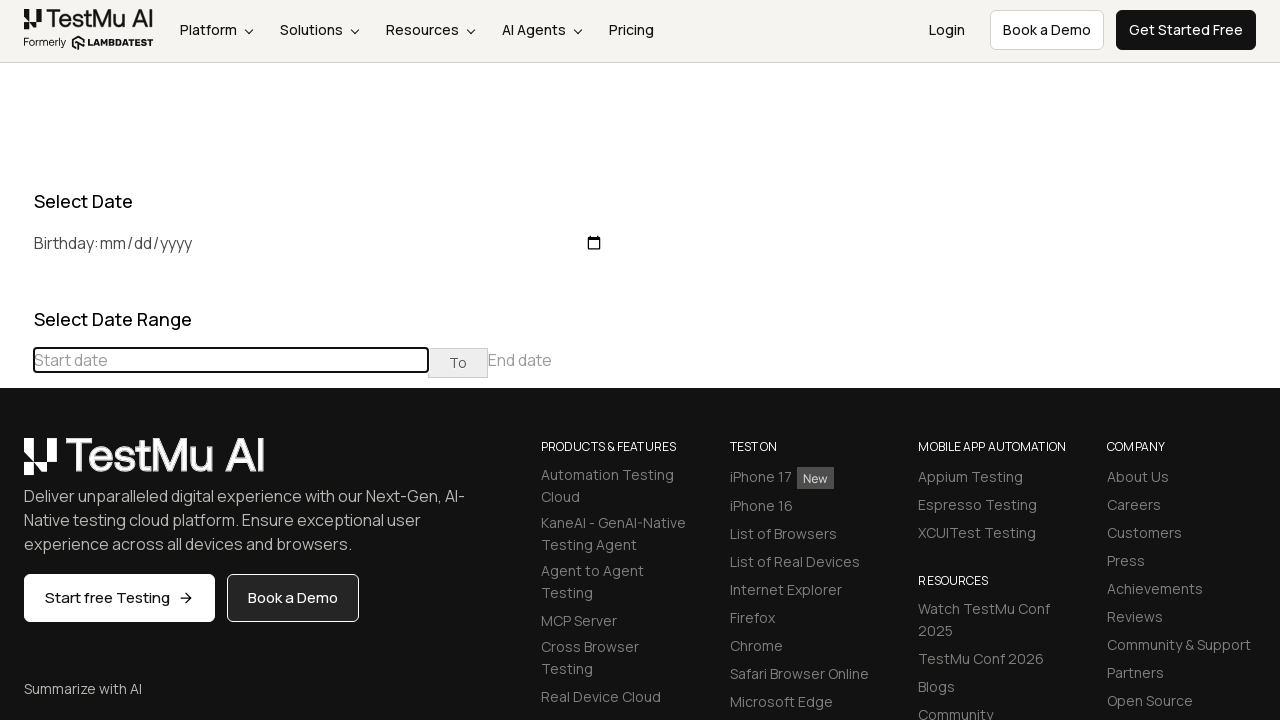

Clicked previous button to navigate to earlier month at (16, 465) on (//table[@class='table-condensed']//th[@class='prev'])[1]
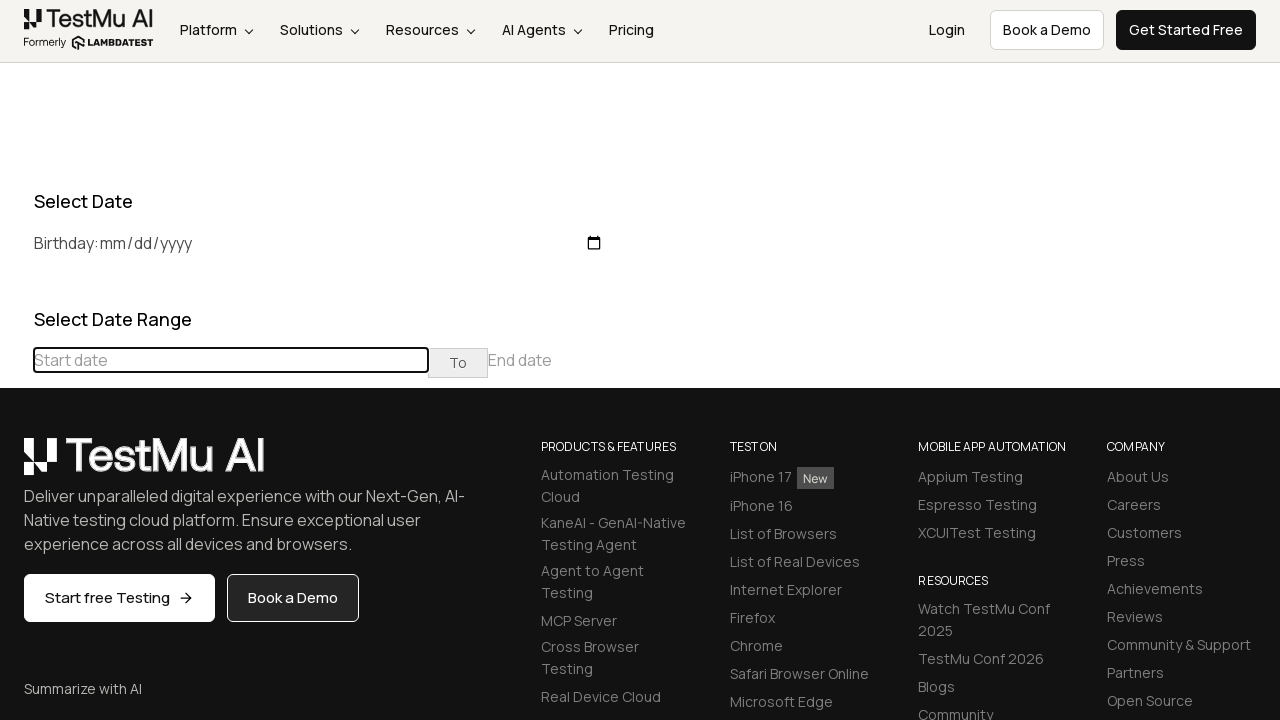

Clicked previous button to navigate to earlier month at (16, 465) on (//table[@class='table-condensed']//th[@class='prev'])[1]
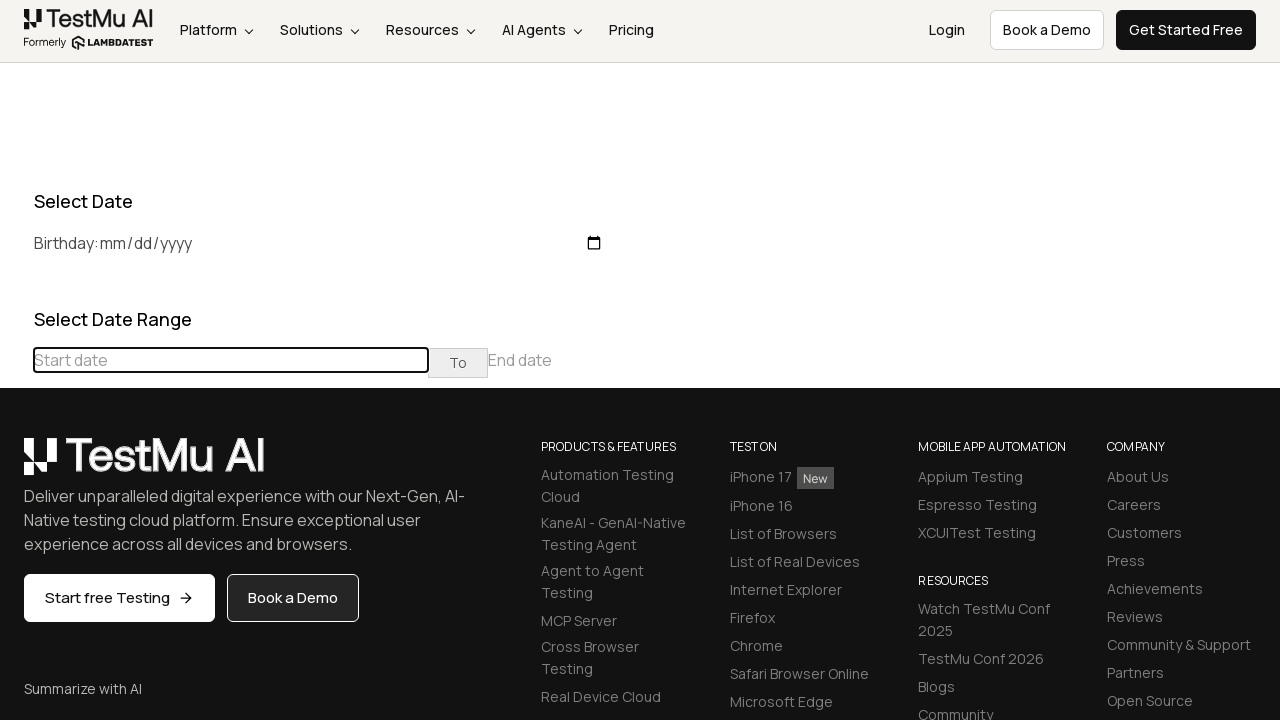

Clicked previous button to navigate to earlier month at (16, 465) on (//table[@class='table-condensed']//th[@class='prev'])[1]
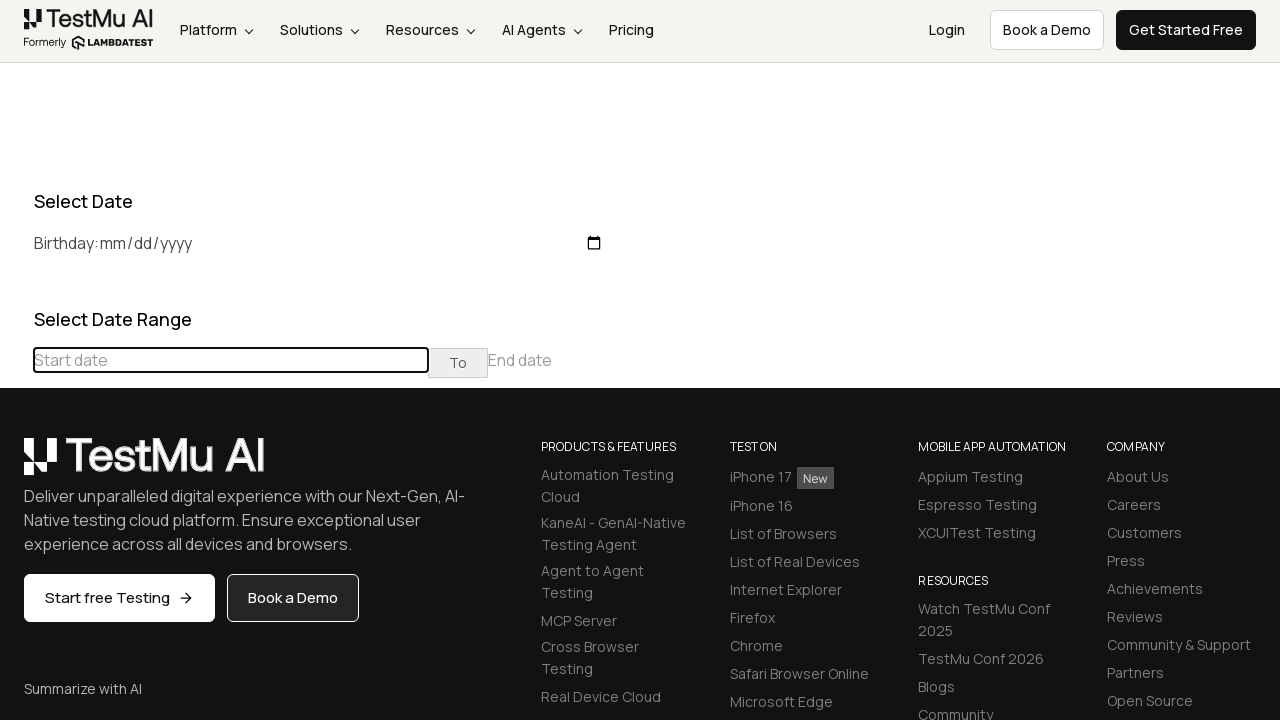

Clicked previous button to navigate to earlier month at (16, 465) on (//table[@class='table-condensed']//th[@class='prev'])[1]
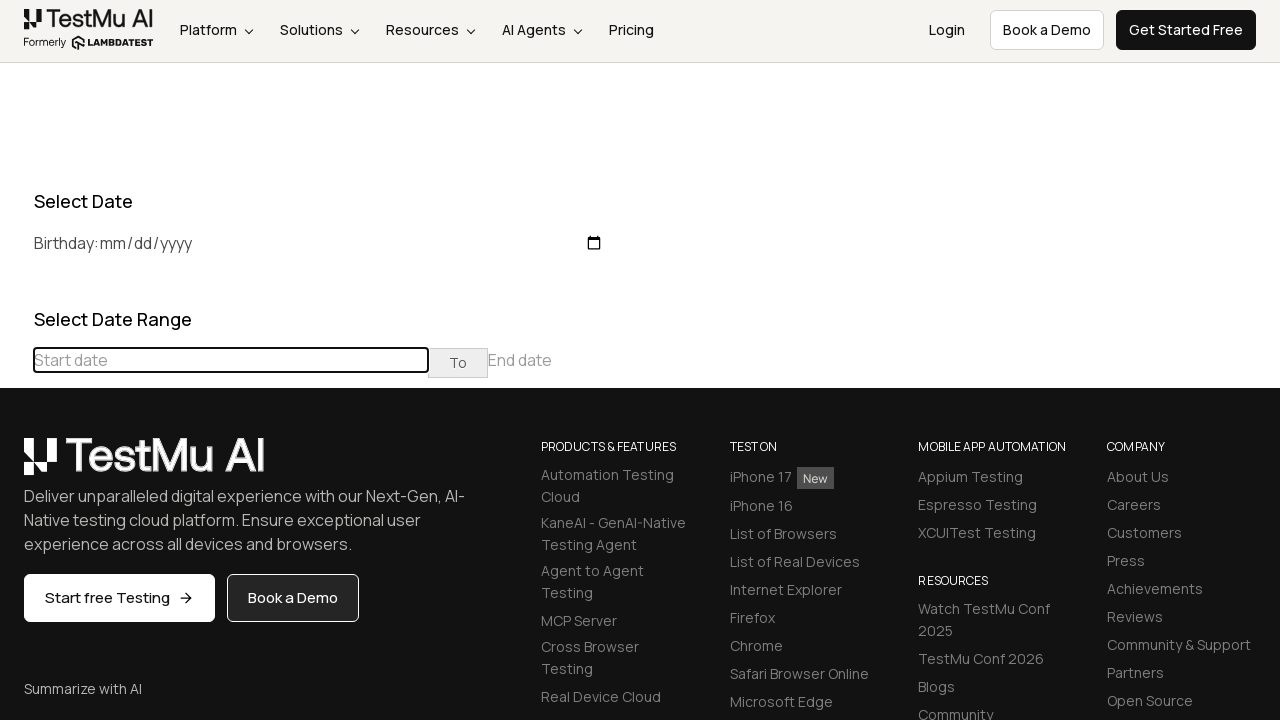

Clicked previous button to navigate to earlier month at (16, 465) on (//table[@class='table-condensed']//th[@class='prev'])[1]
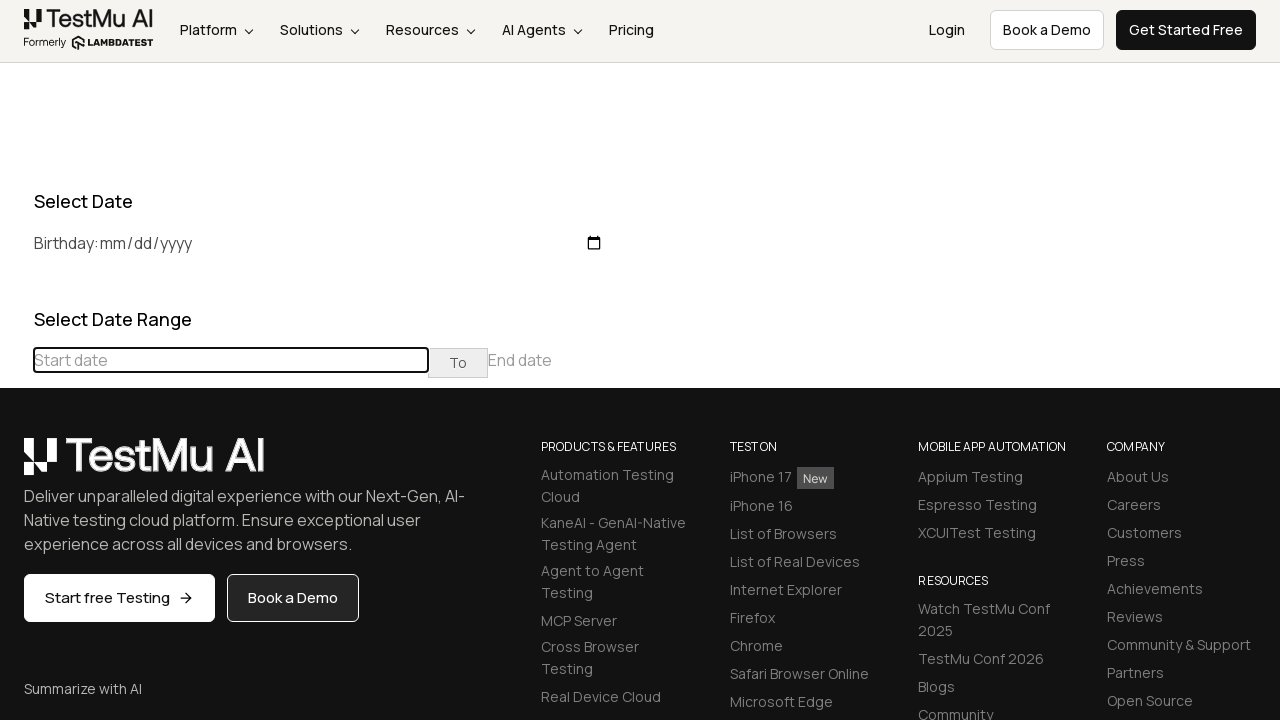

Clicked previous button to navigate to earlier month at (16, 465) on (//table[@class='table-condensed']//th[@class='prev'])[1]
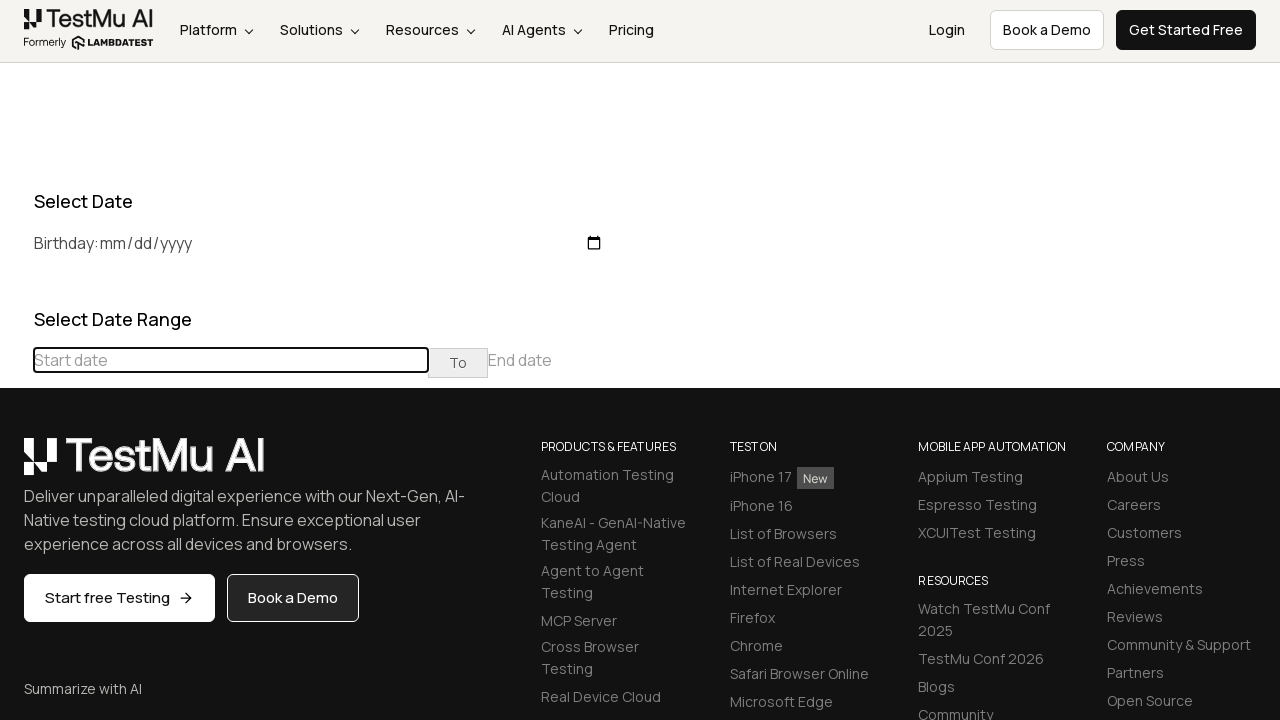

Clicked previous button to navigate to earlier month at (16, 465) on (//table[@class='table-condensed']//th[@class='prev'])[1]
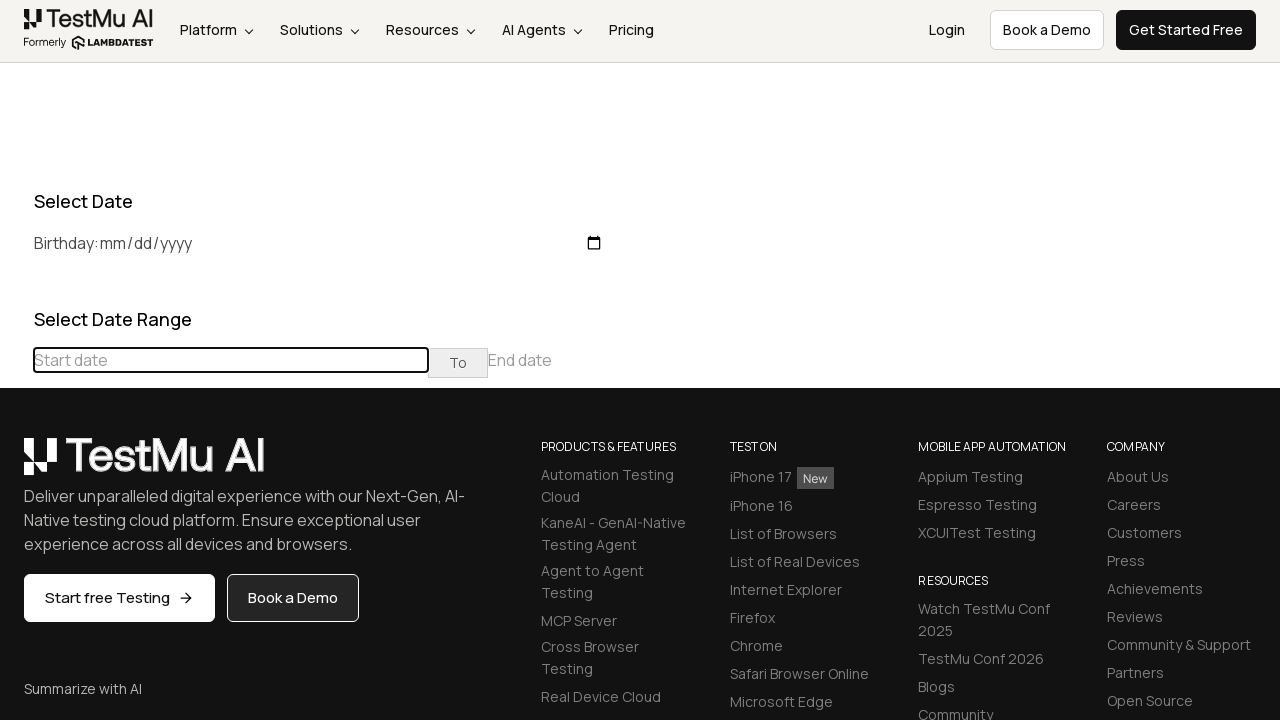

Clicked previous button to navigate to earlier month at (16, 465) on (//table[@class='table-condensed']//th[@class='prev'])[1]
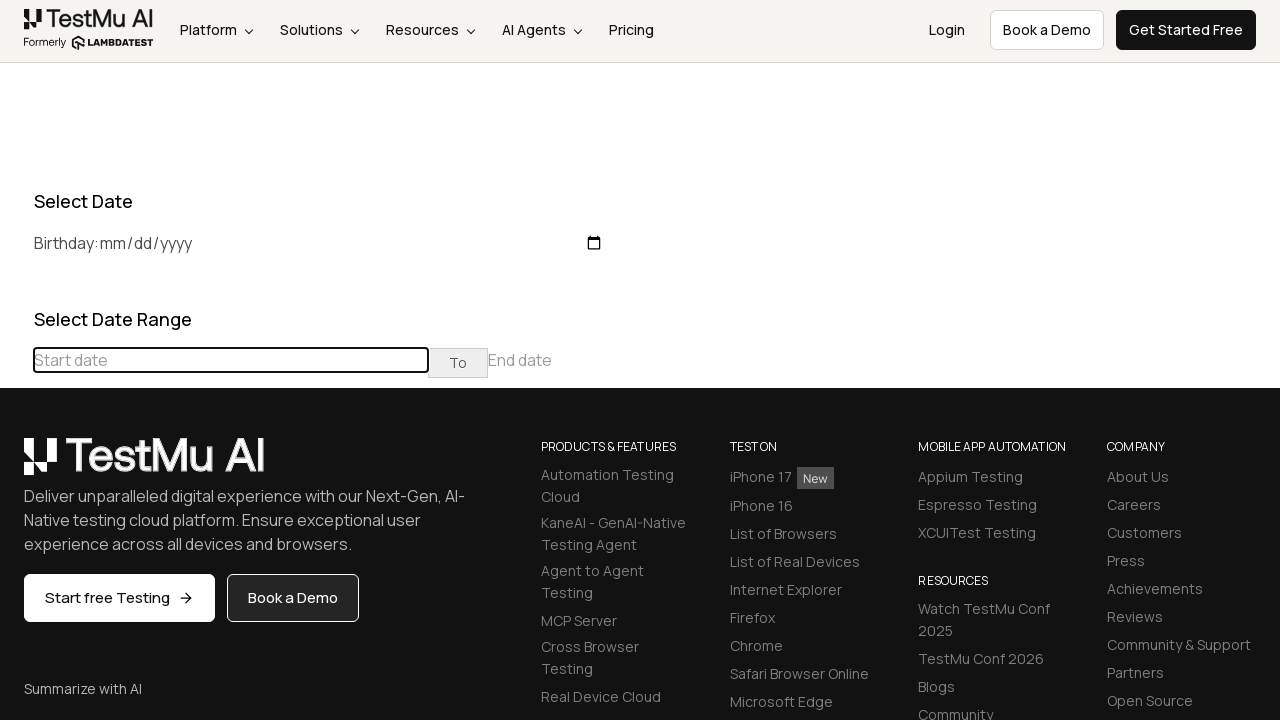

Clicked previous button to navigate to earlier month at (16, 465) on (//table[@class='table-condensed']//th[@class='prev'])[1]
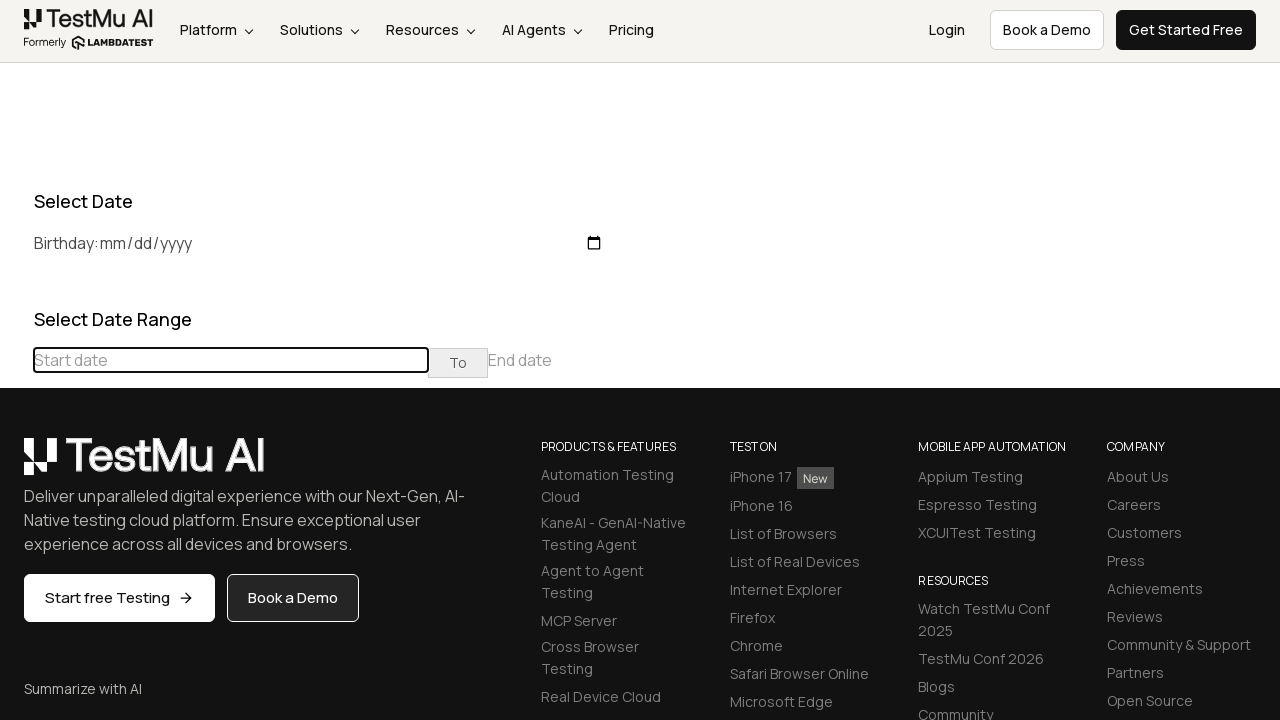

Clicked previous button to navigate to earlier month at (16, 465) on (//table[@class='table-condensed']//th[@class='prev'])[1]
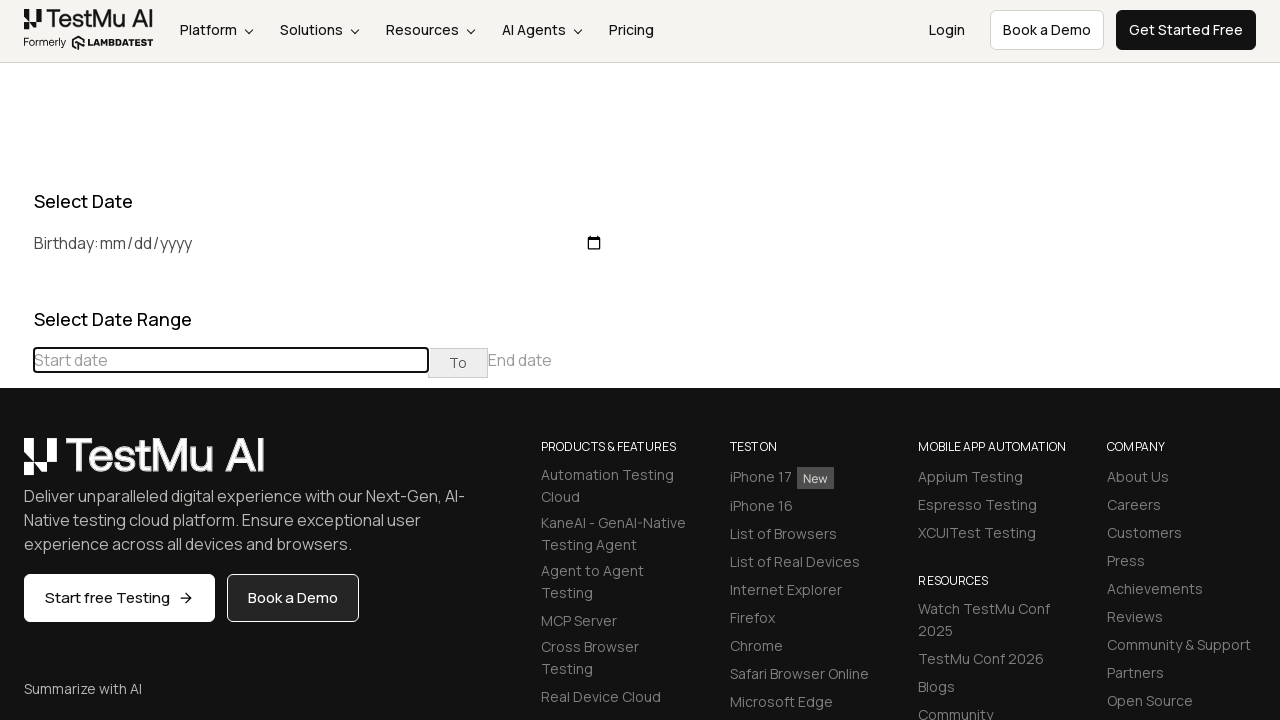

Clicked previous button to navigate to earlier month at (16, 465) on (//table[@class='table-condensed']//th[@class='prev'])[1]
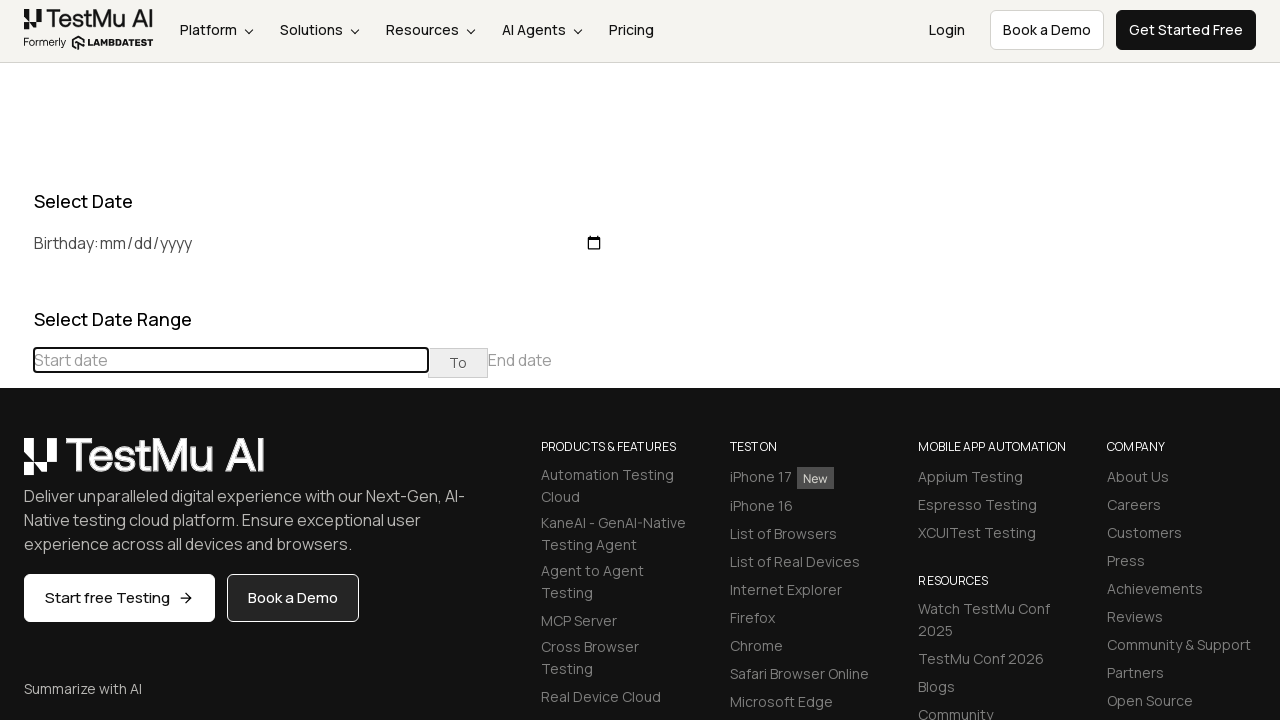

Clicked previous button to navigate to earlier month at (16, 465) on (//table[@class='table-condensed']//th[@class='prev'])[1]
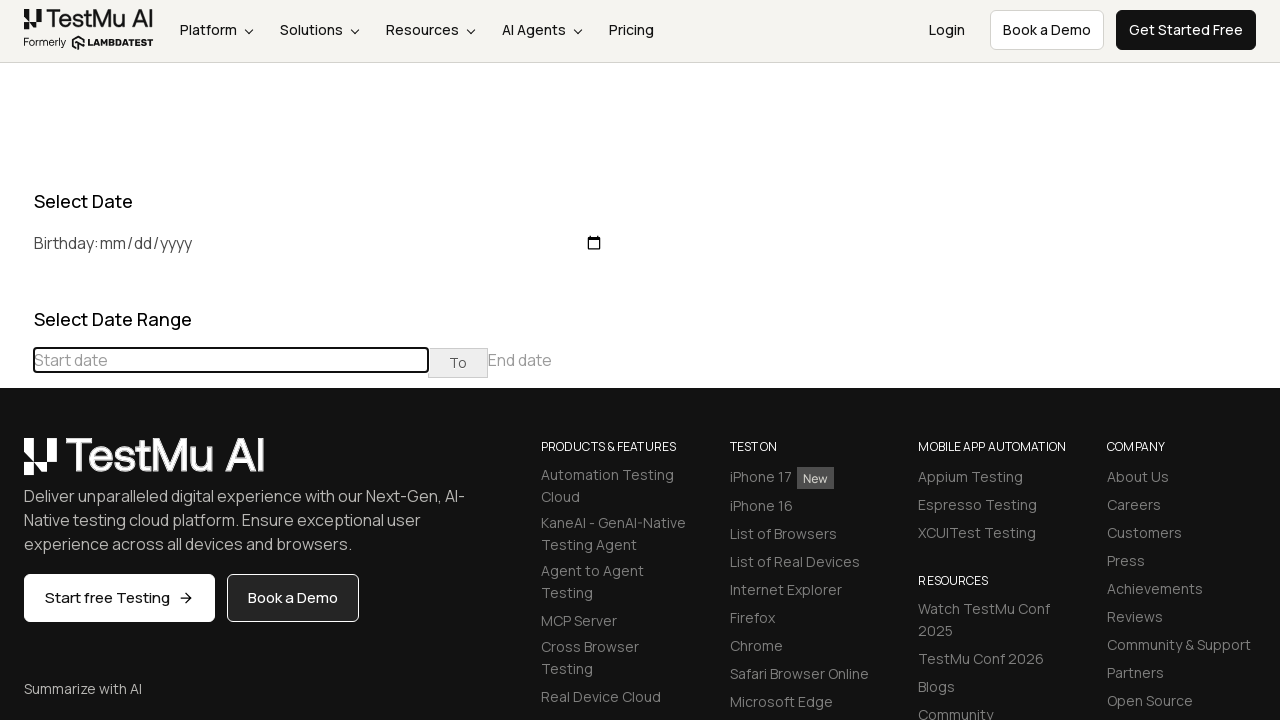

Clicked previous button to navigate to earlier month at (16, 465) on (//table[@class='table-condensed']//th[@class='prev'])[1]
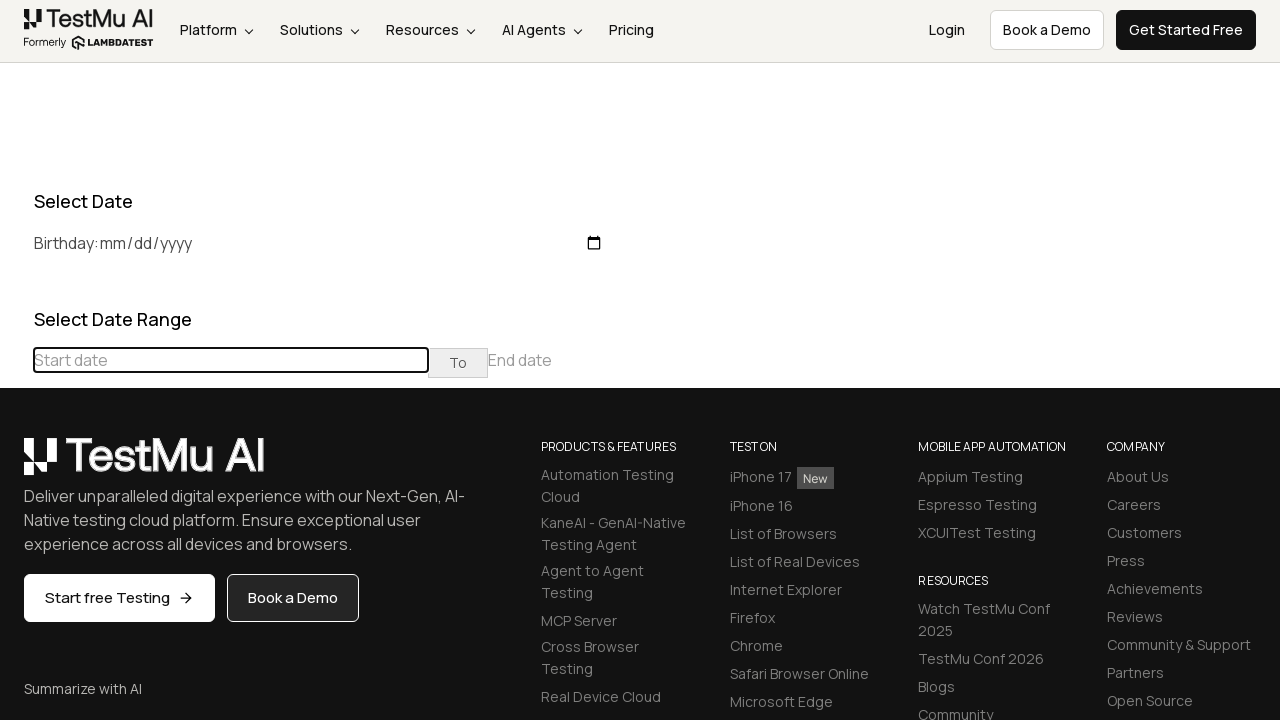

Clicked previous button to navigate to earlier month at (16, 465) on (//table[@class='table-condensed']//th[@class='prev'])[1]
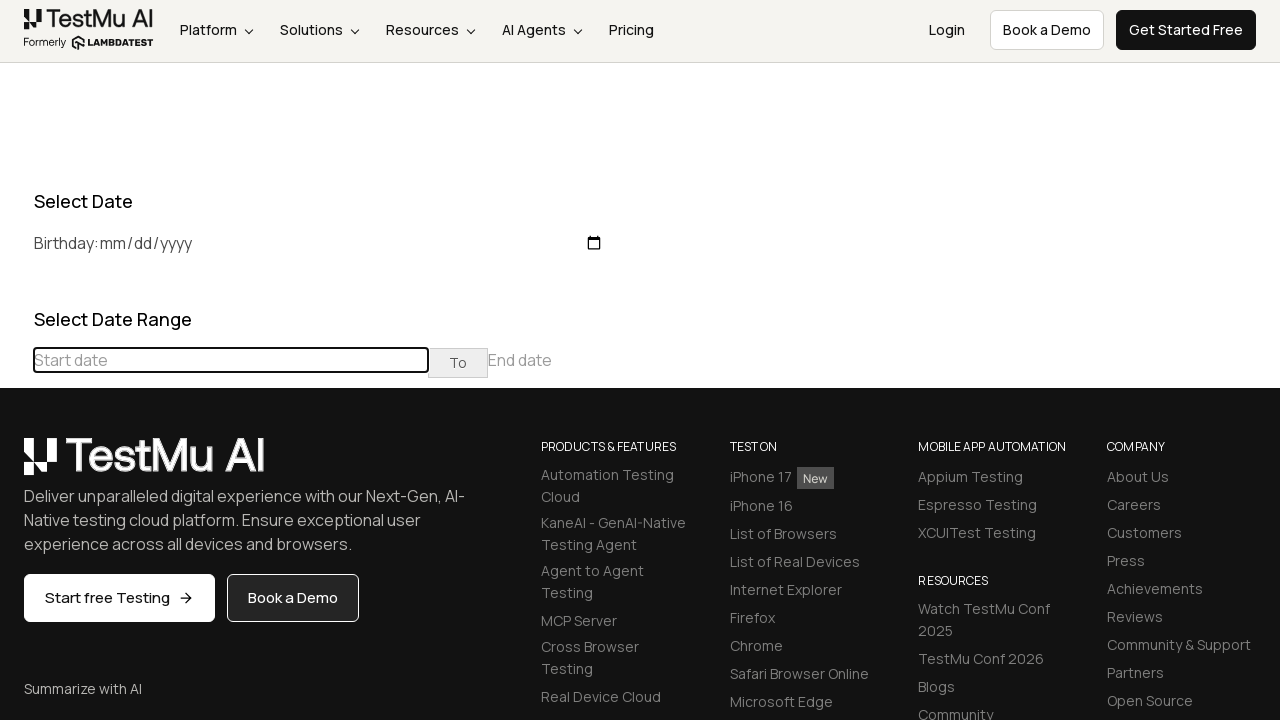

Clicked previous button to navigate to earlier month at (16, 465) on (//table[@class='table-condensed']//th[@class='prev'])[1]
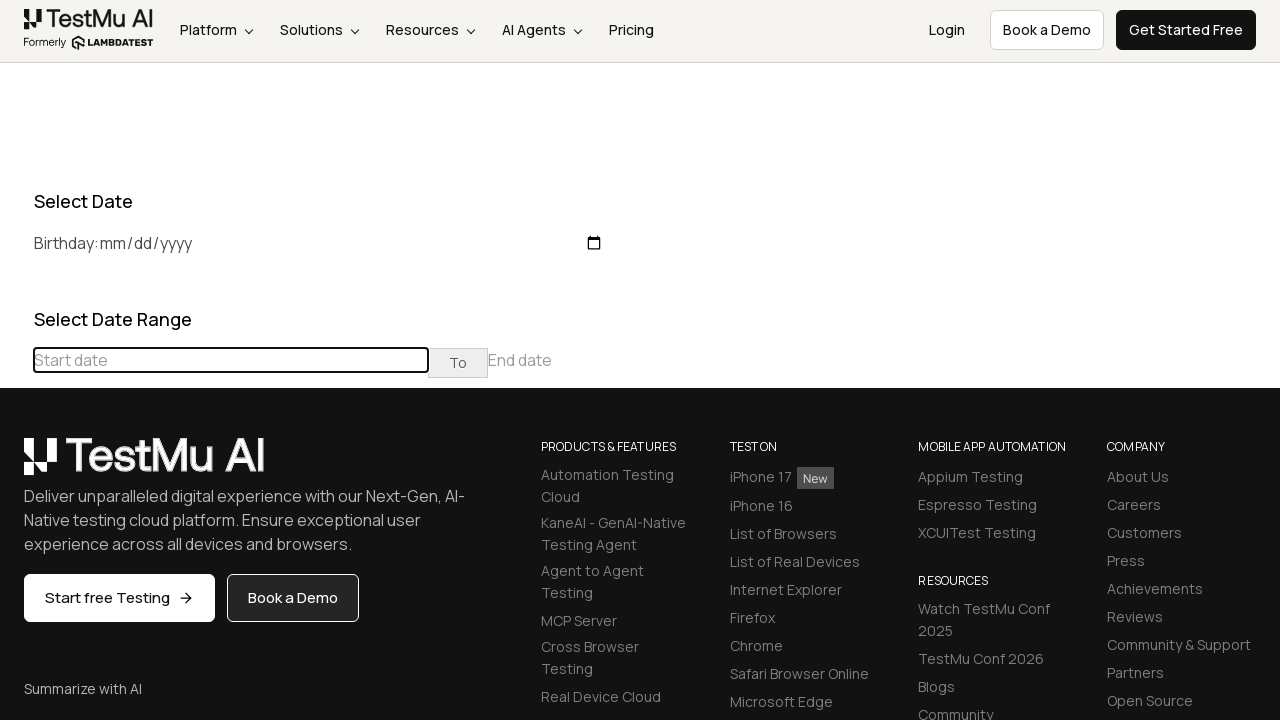

Clicked previous button to navigate to earlier month at (16, 465) on (//table[@class='table-condensed']//th[@class='prev'])[1]
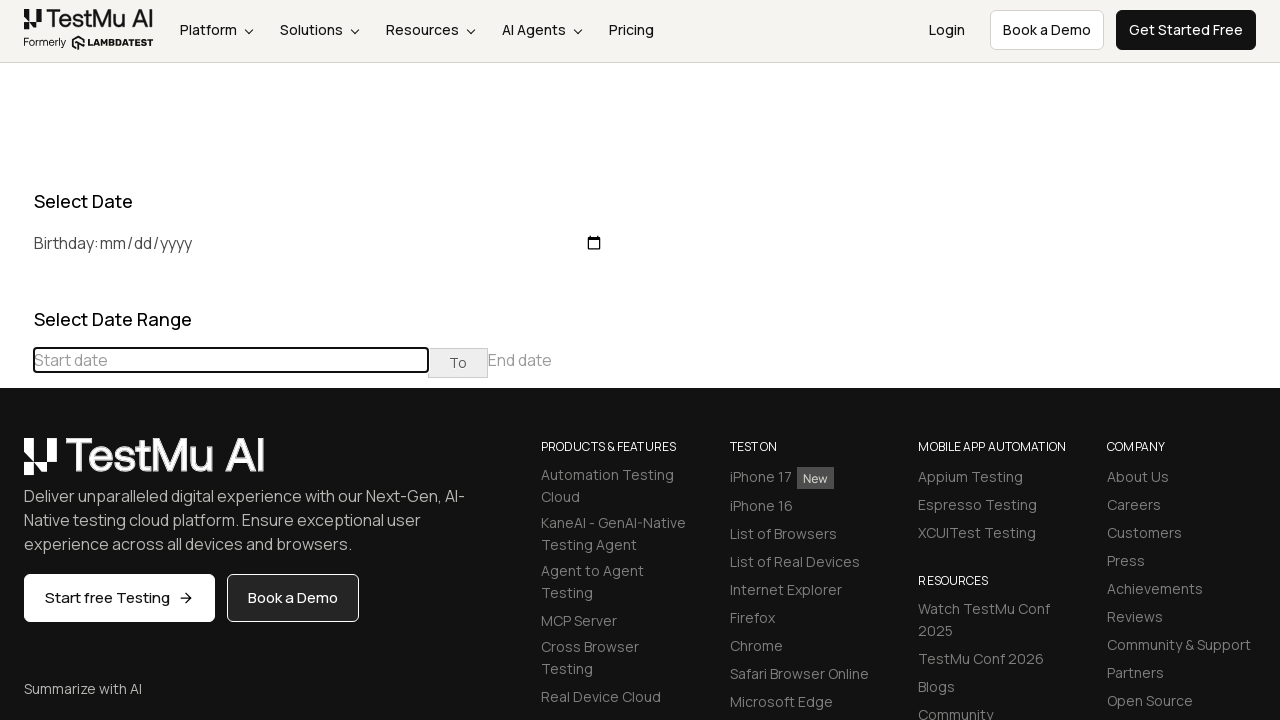

Clicked previous button to navigate to earlier month at (16, 465) on (//table[@class='table-condensed']//th[@class='prev'])[1]
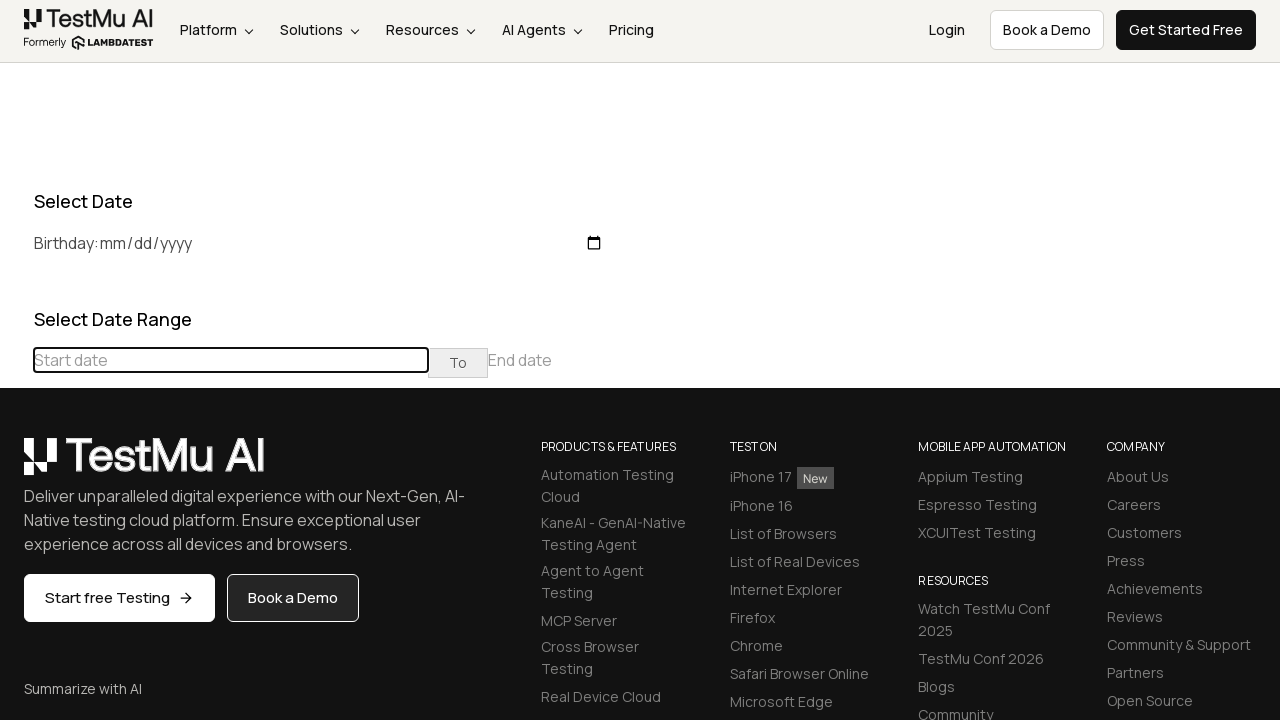

Clicked previous button to navigate to earlier month at (16, 465) on (//table[@class='table-condensed']//th[@class='prev'])[1]
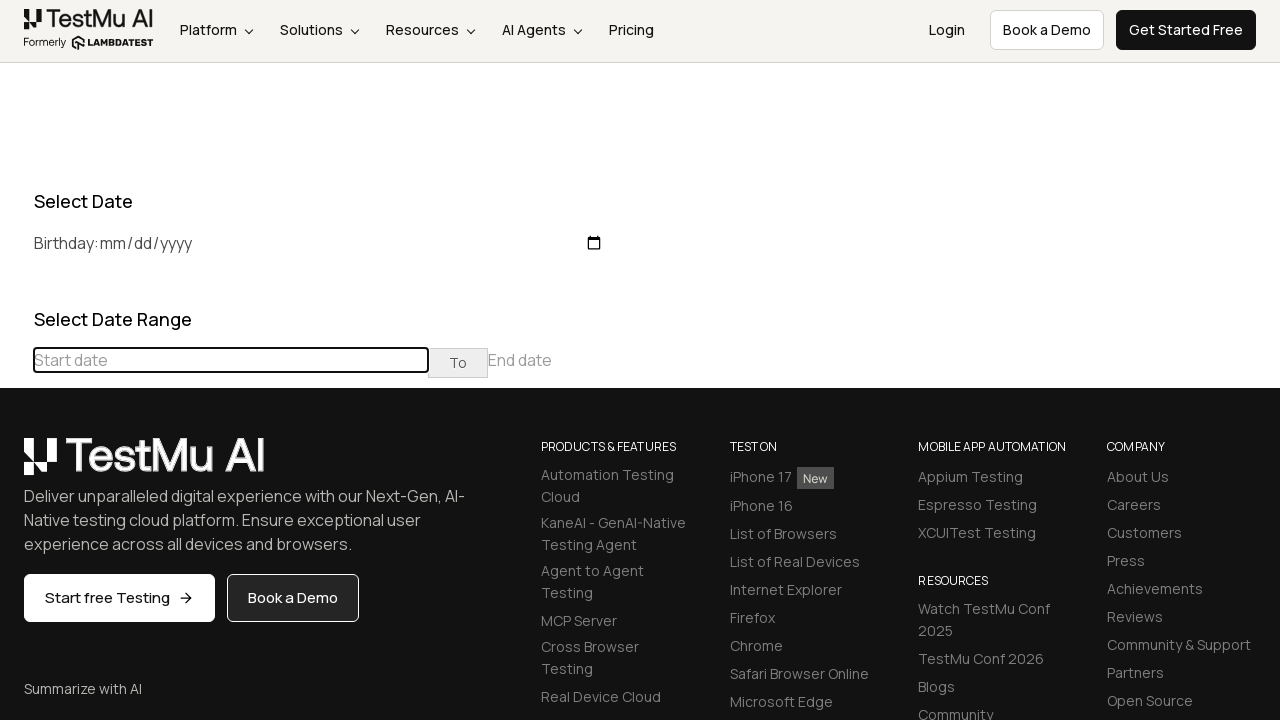

Selected day 2 from the calendar in July 2022 at (216, 533) on //td[@class='day'][text()='2']
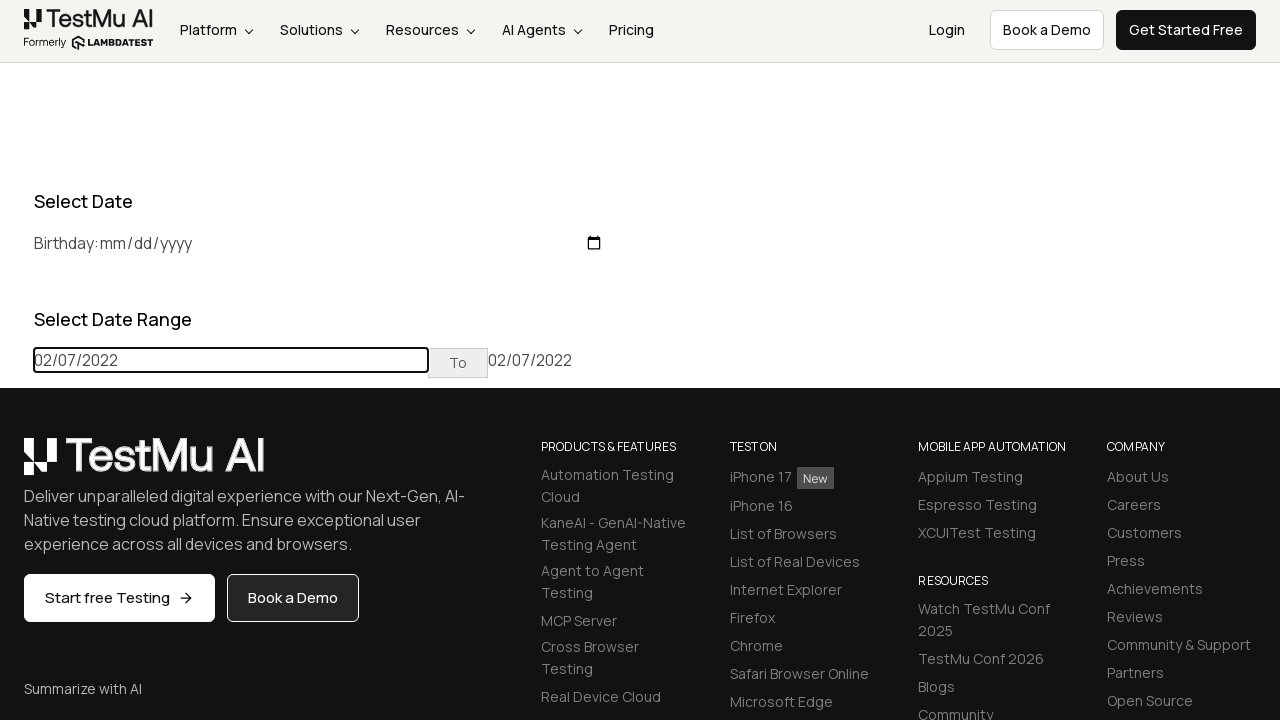

Waited 1000ms for final selection to be visible
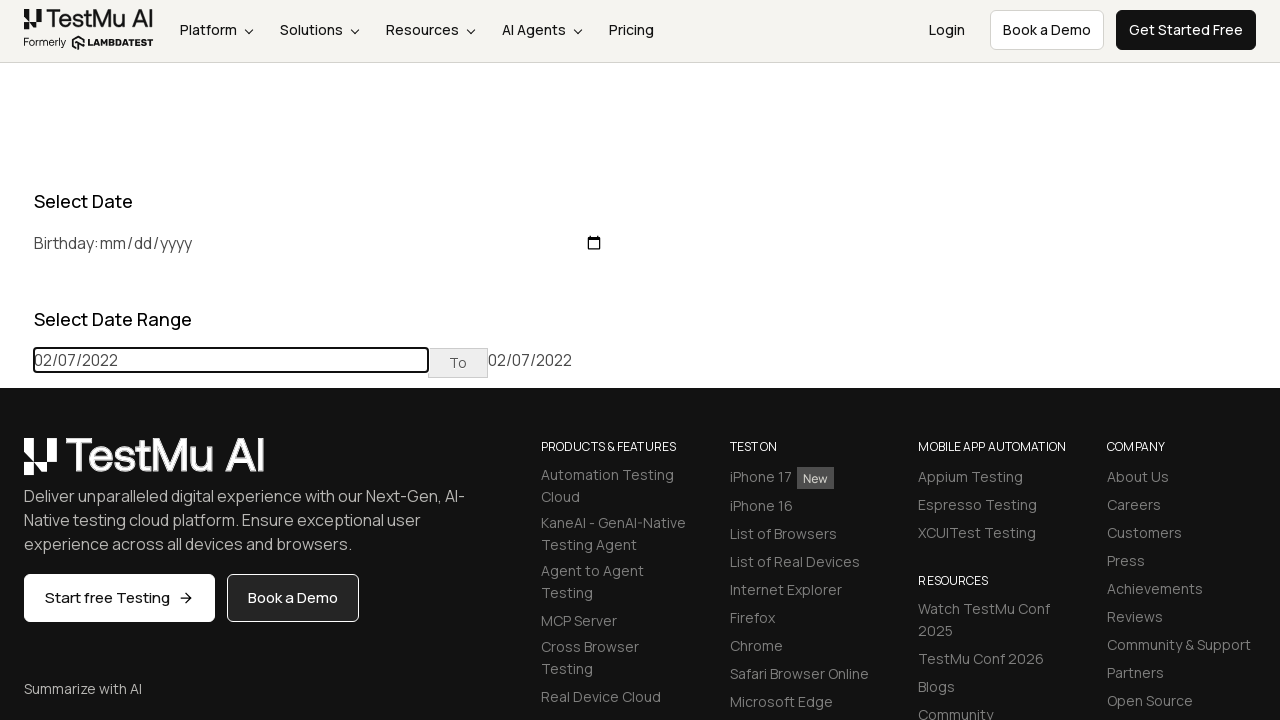

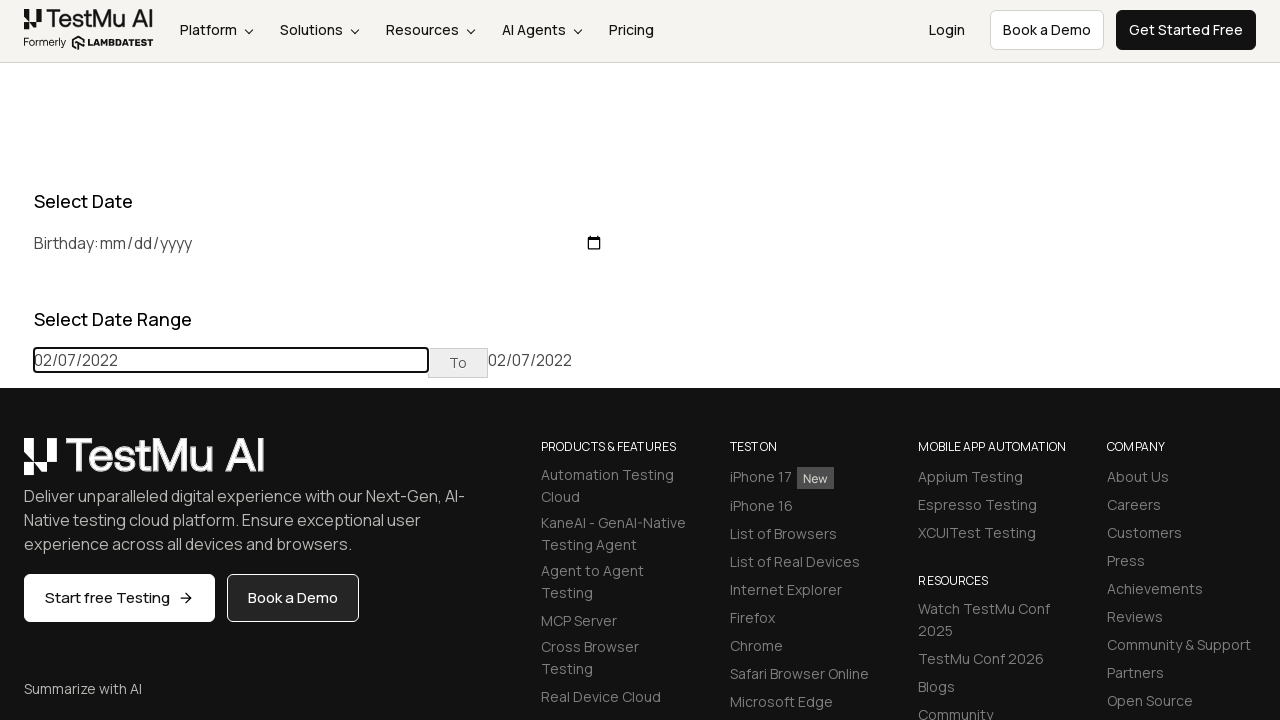